Tests page scrolling functionality by scrolling down the page vertically 60 times, then scrolling horizontally 60 times

Starting URL: https://www.fingoshop.com/

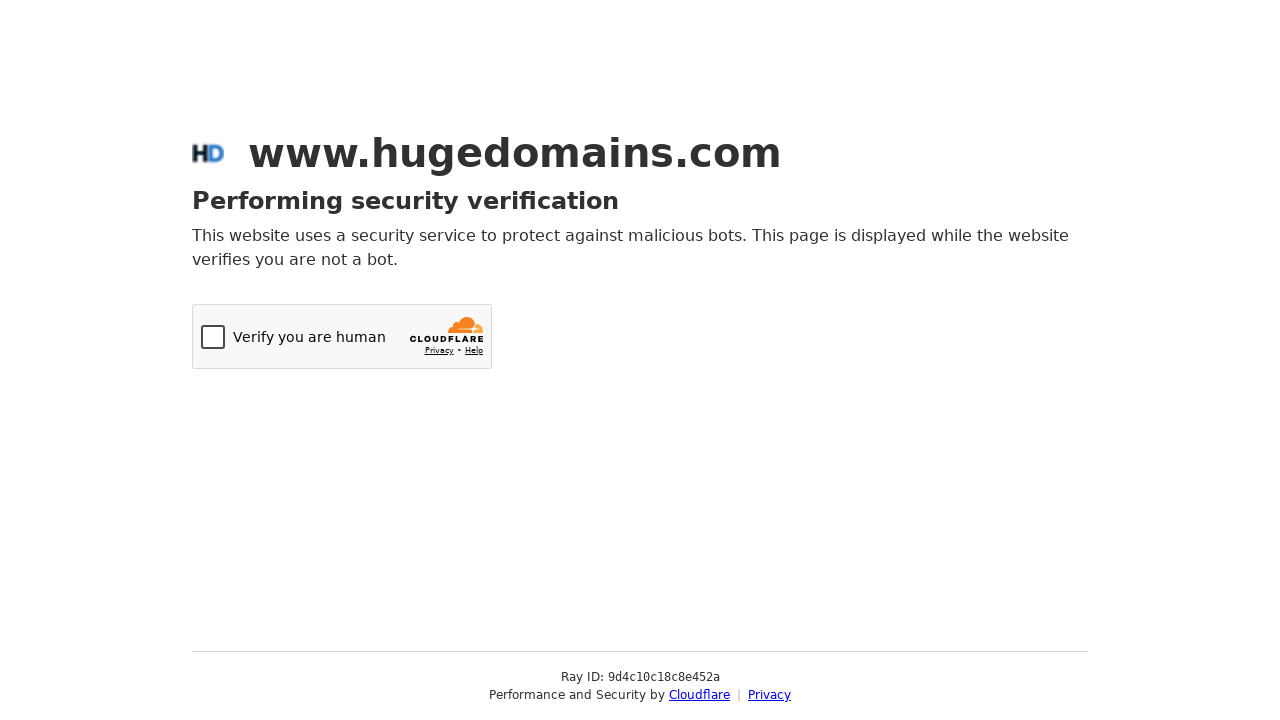

Scrolled down vertically by 500px (iteration 1/60)
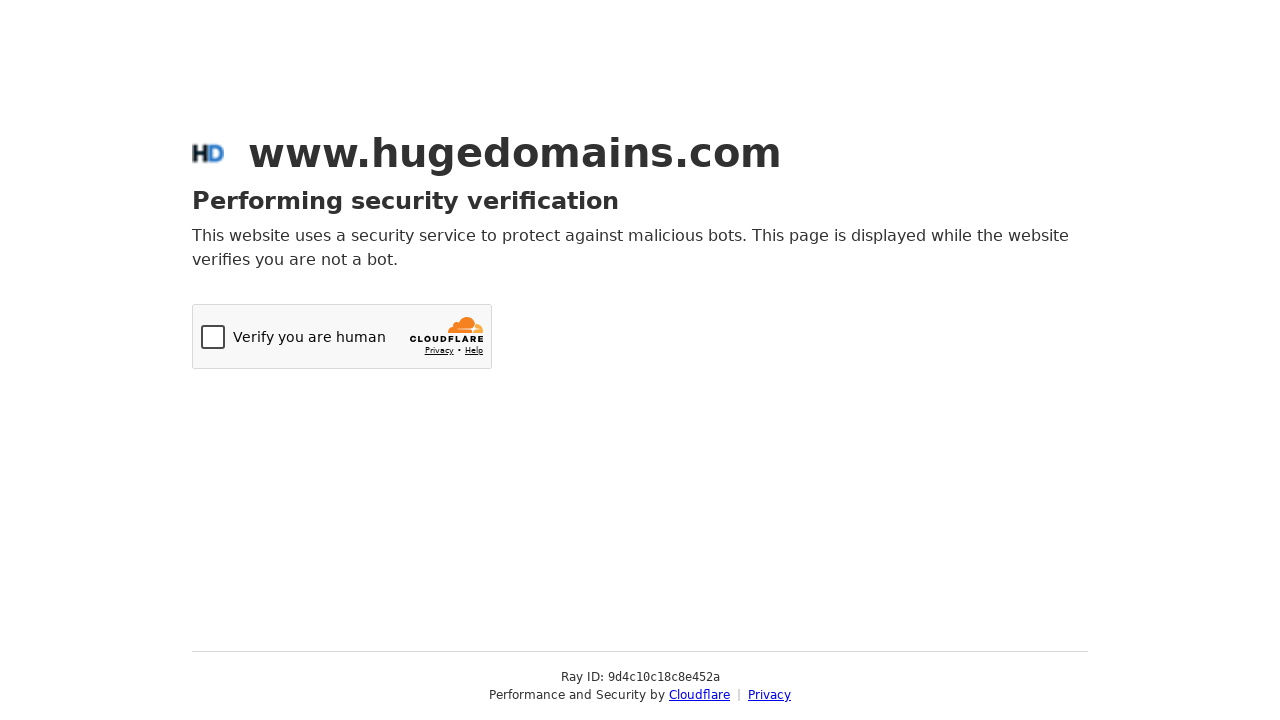

Waited 1 second after vertical scroll (iteration 1/60)
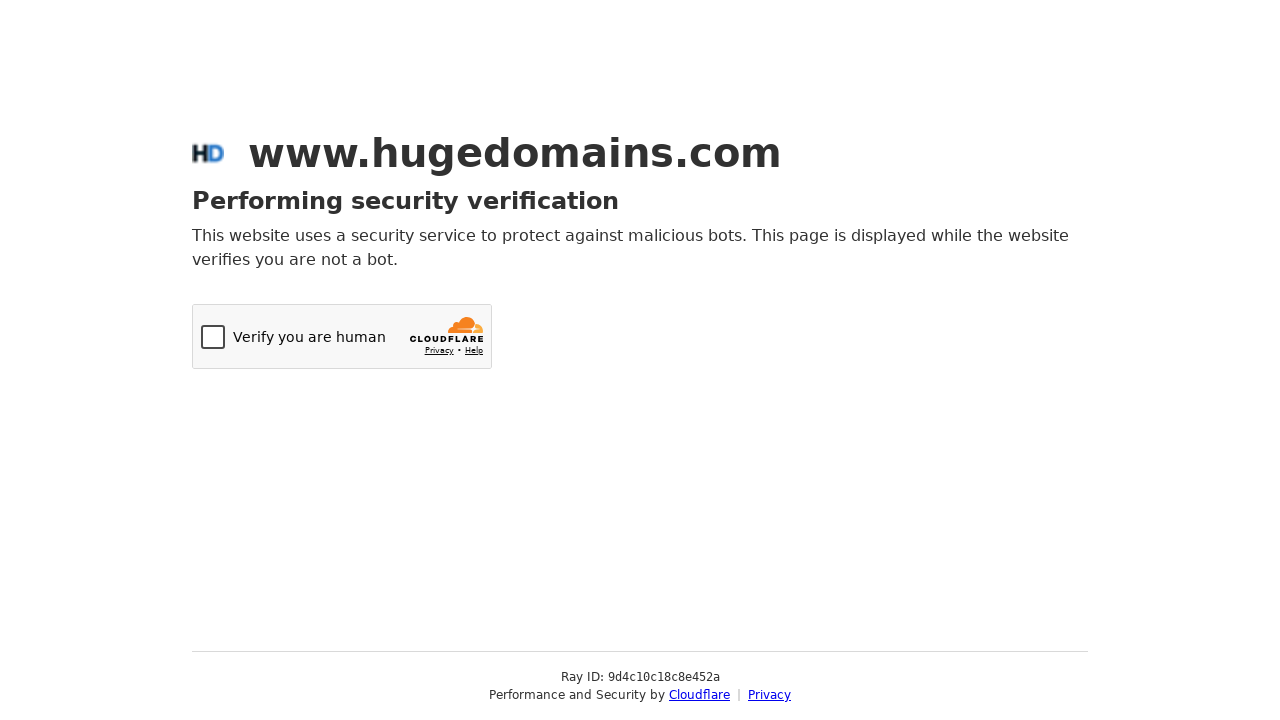

Scrolled down vertically by 500px (iteration 2/60)
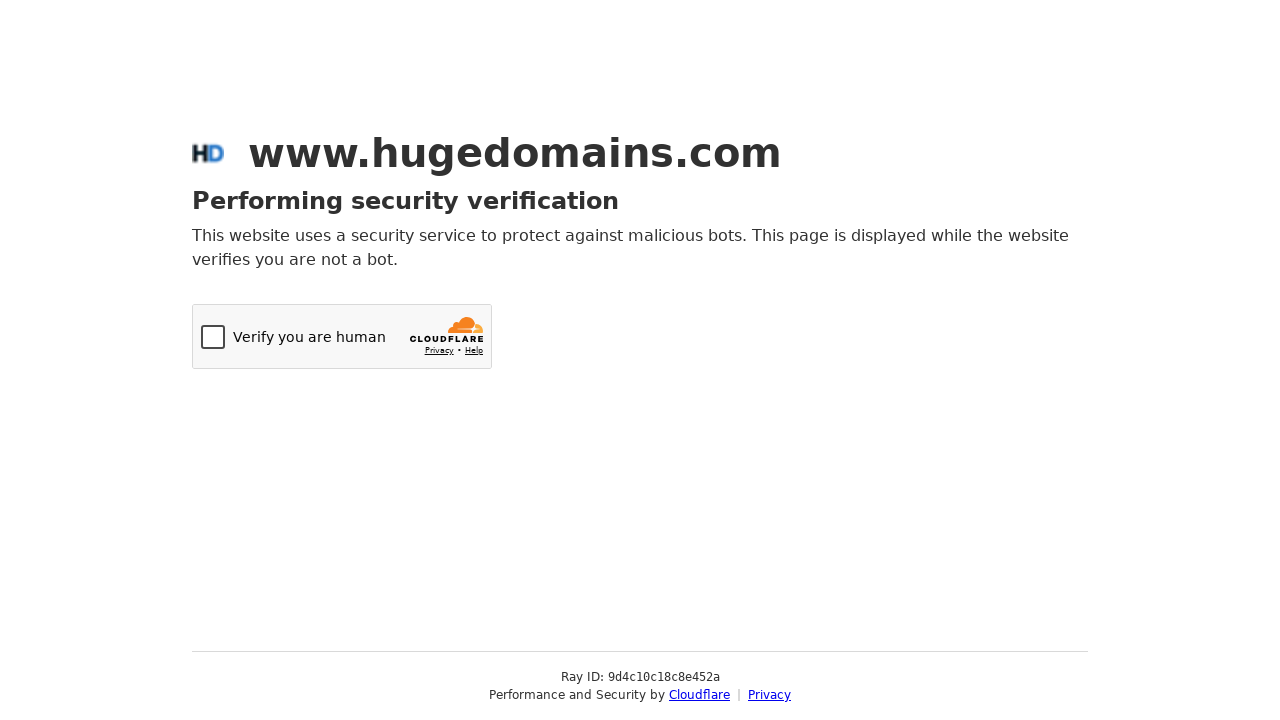

Waited 1 second after vertical scroll (iteration 2/60)
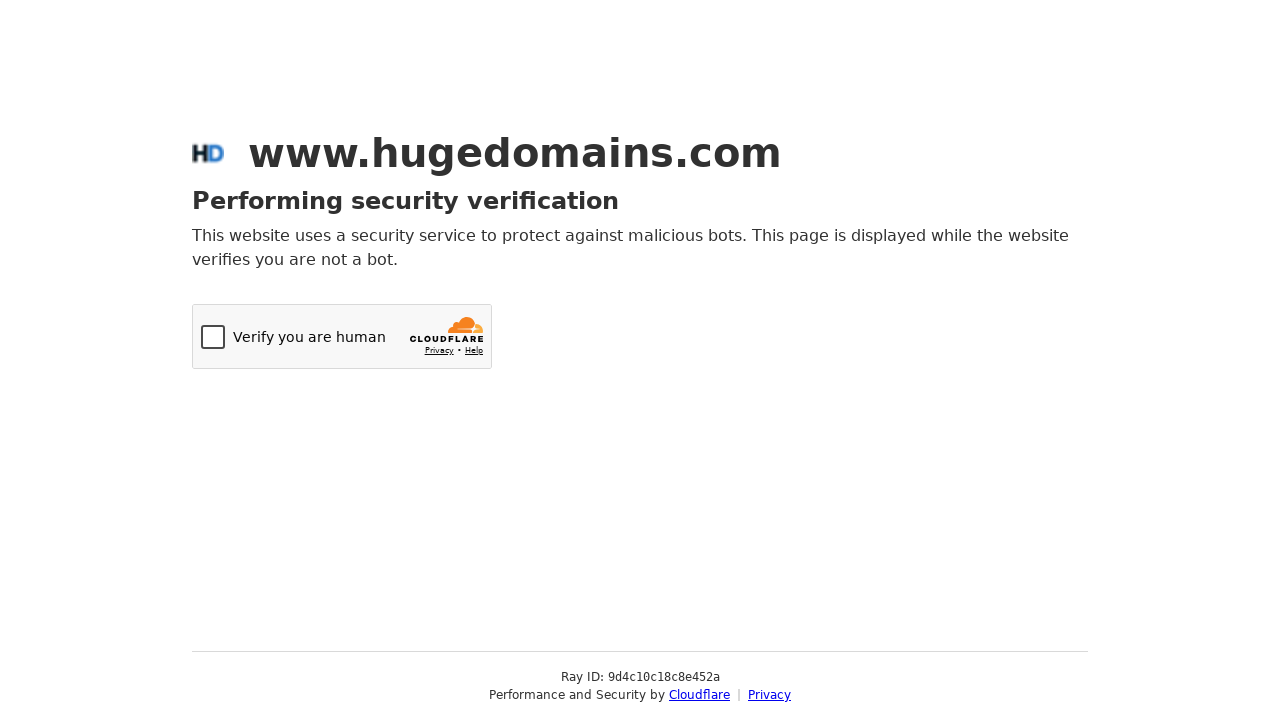

Scrolled down vertically by 500px (iteration 3/60)
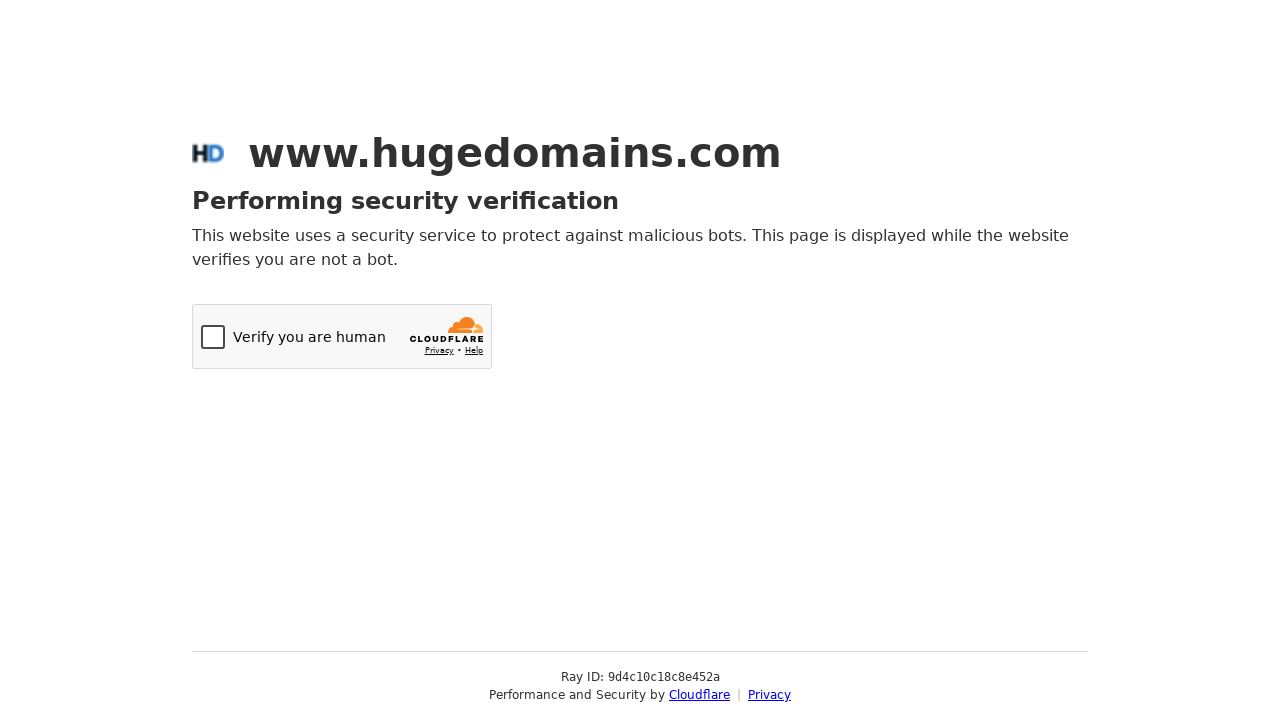

Waited 1 second after vertical scroll (iteration 3/60)
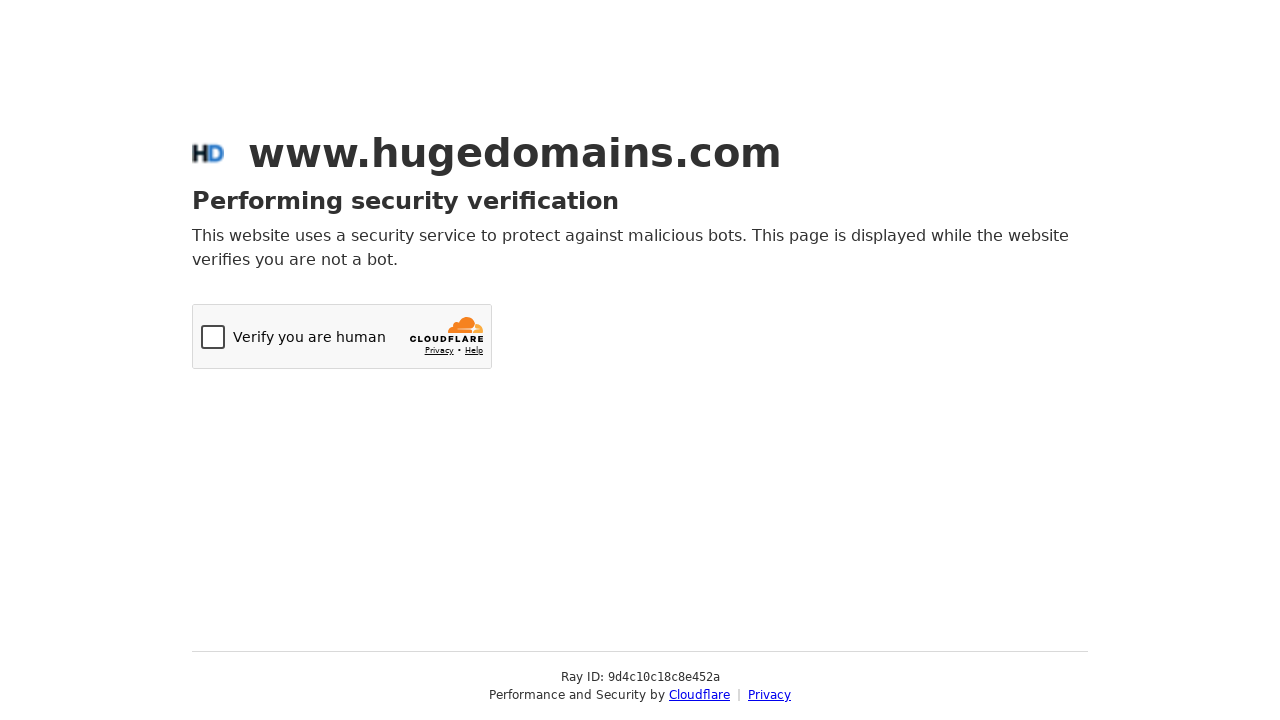

Scrolled down vertically by 500px (iteration 4/60)
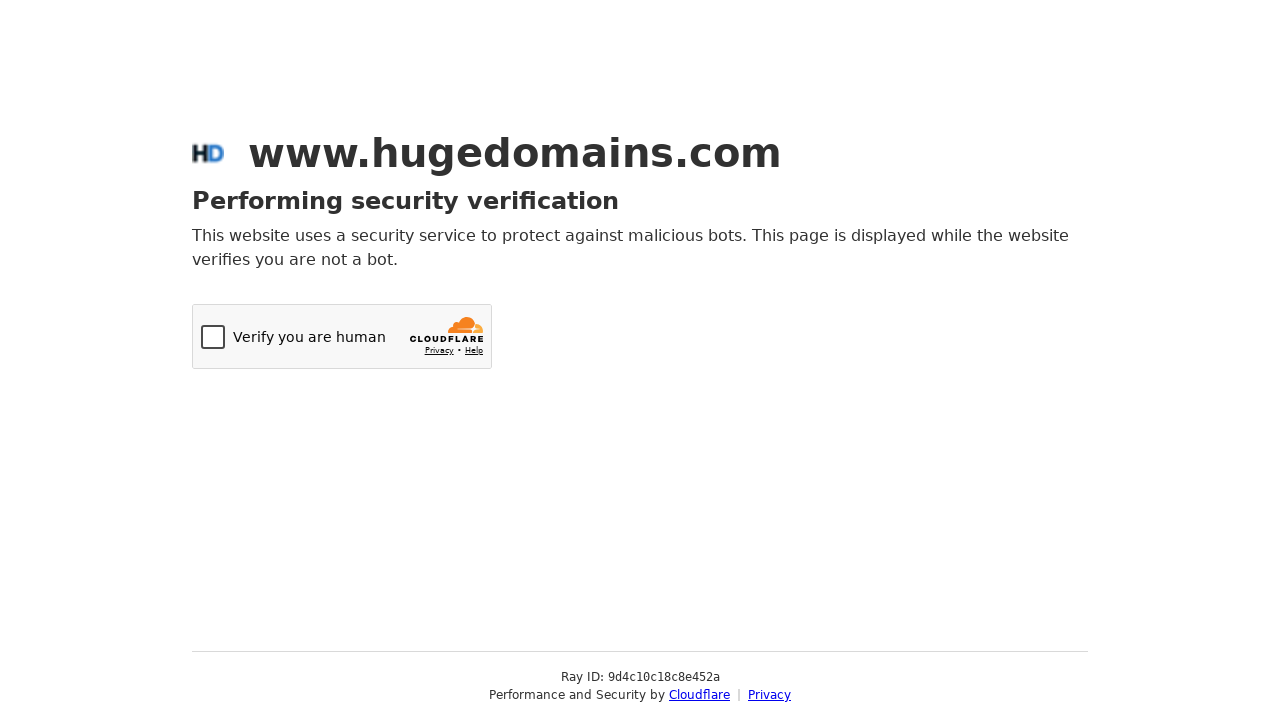

Waited 1 second after vertical scroll (iteration 4/60)
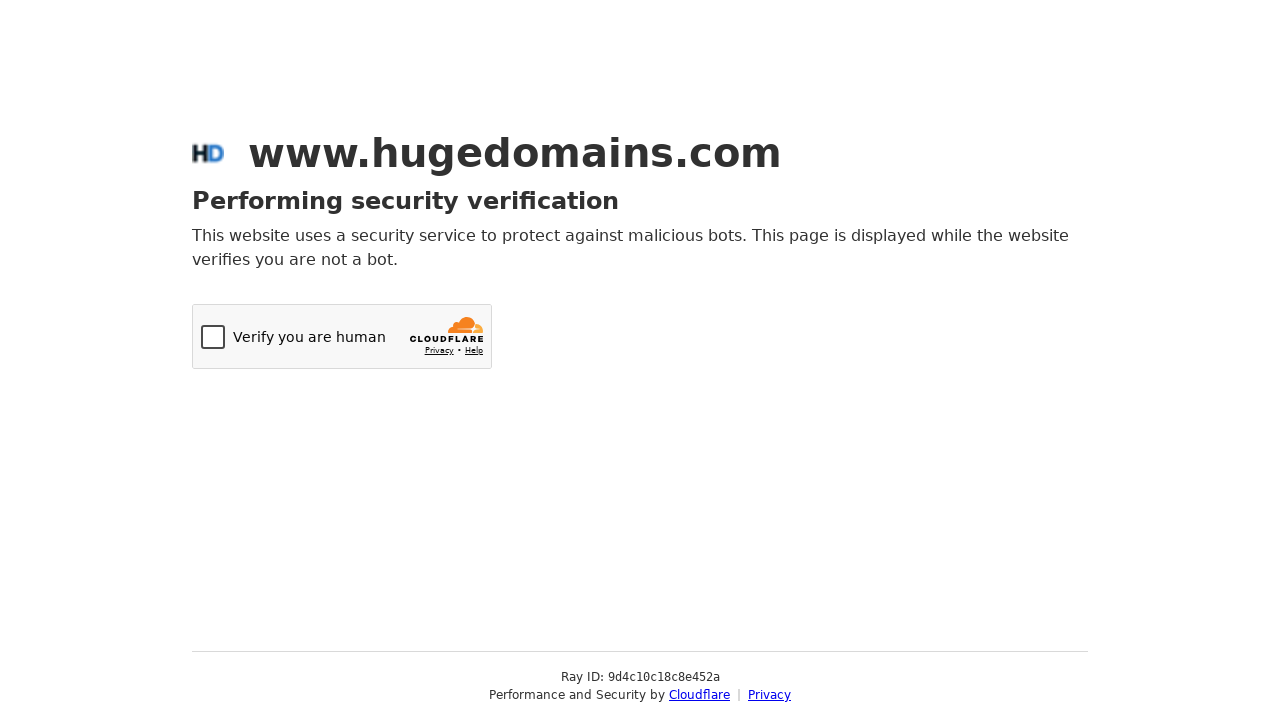

Scrolled down vertically by 500px (iteration 5/60)
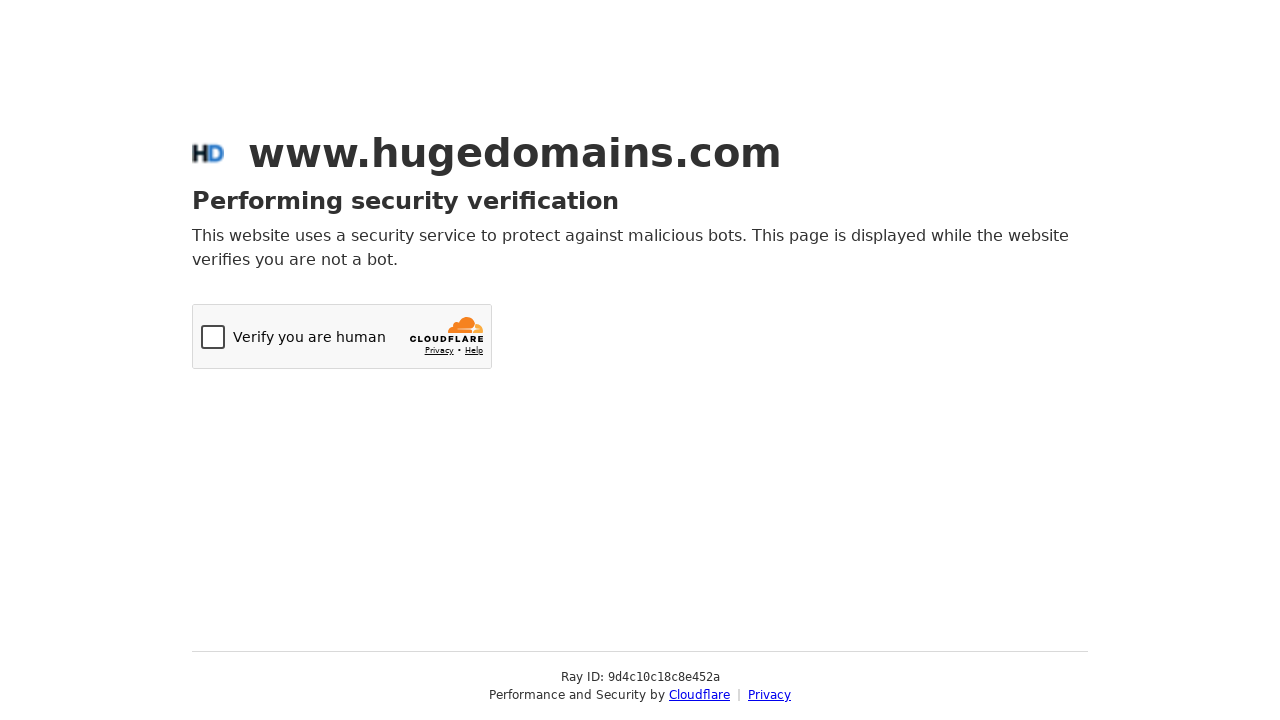

Waited 1 second after vertical scroll (iteration 5/60)
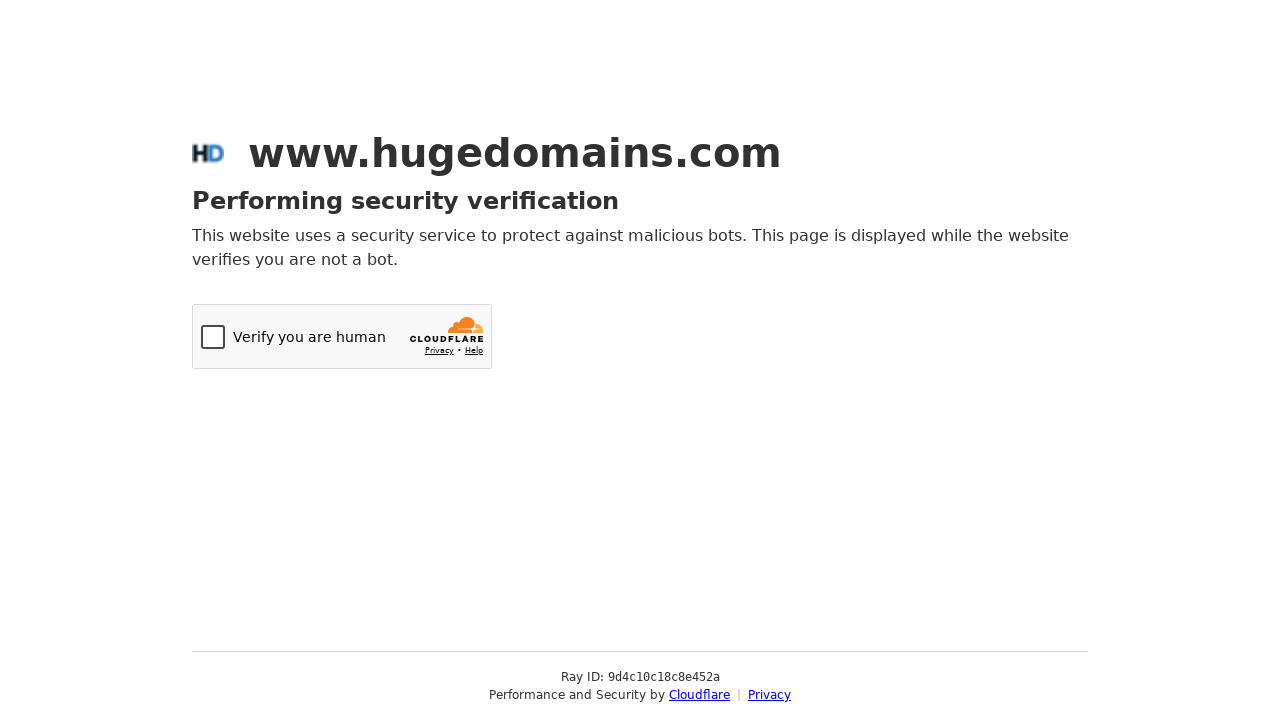

Scrolled down vertically by 500px (iteration 6/60)
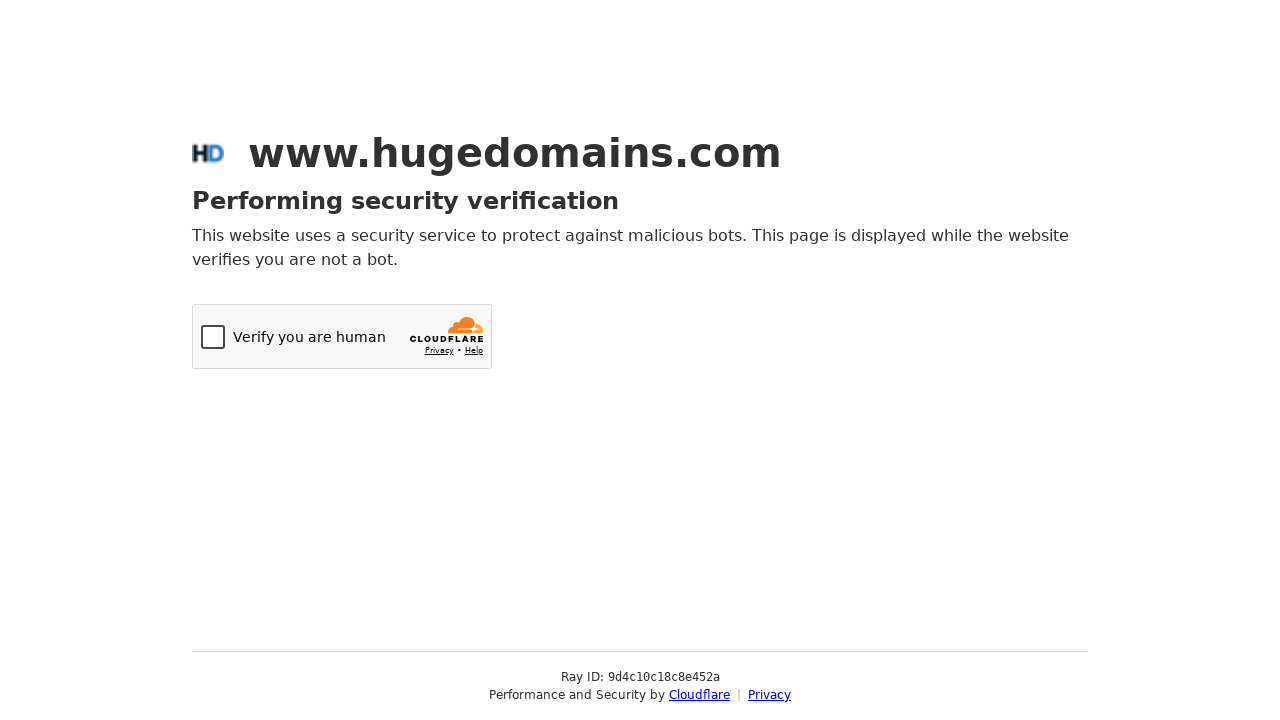

Waited 1 second after vertical scroll (iteration 6/60)
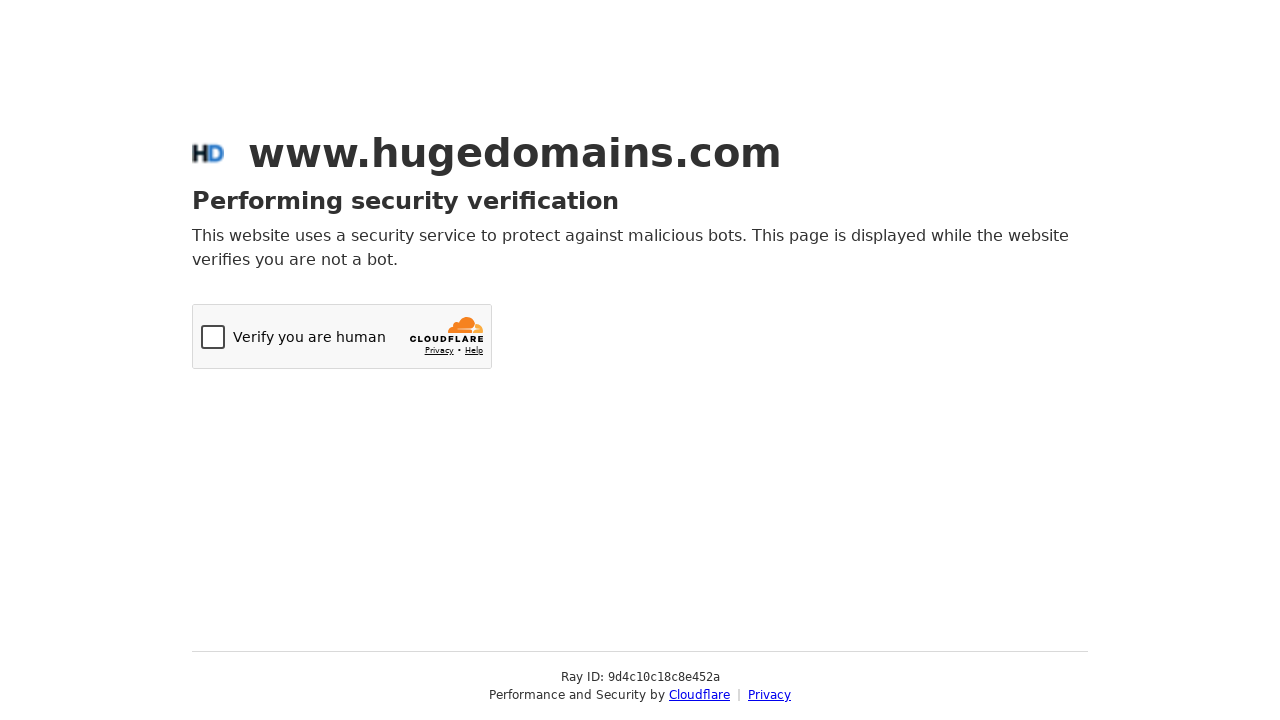

Scrolled down vertically by 500px (iteration 7/60)
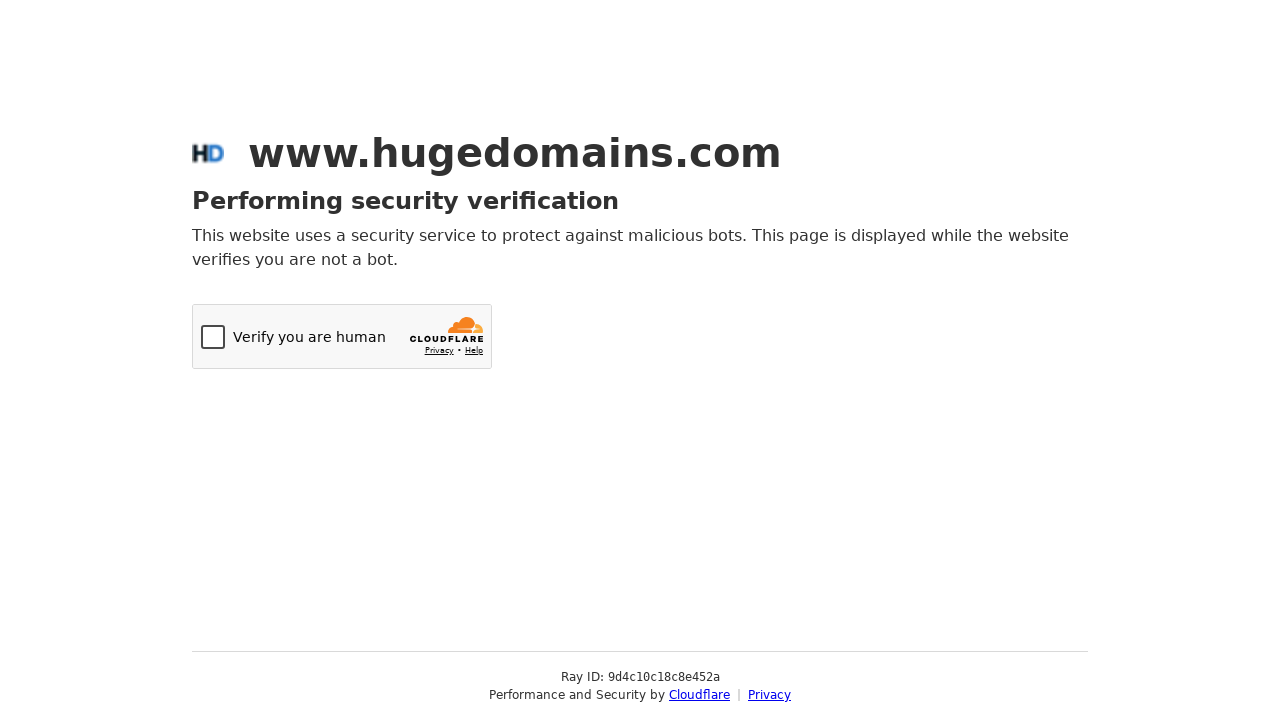

Waited 1 second after vertical scroll (iteration 7/60)
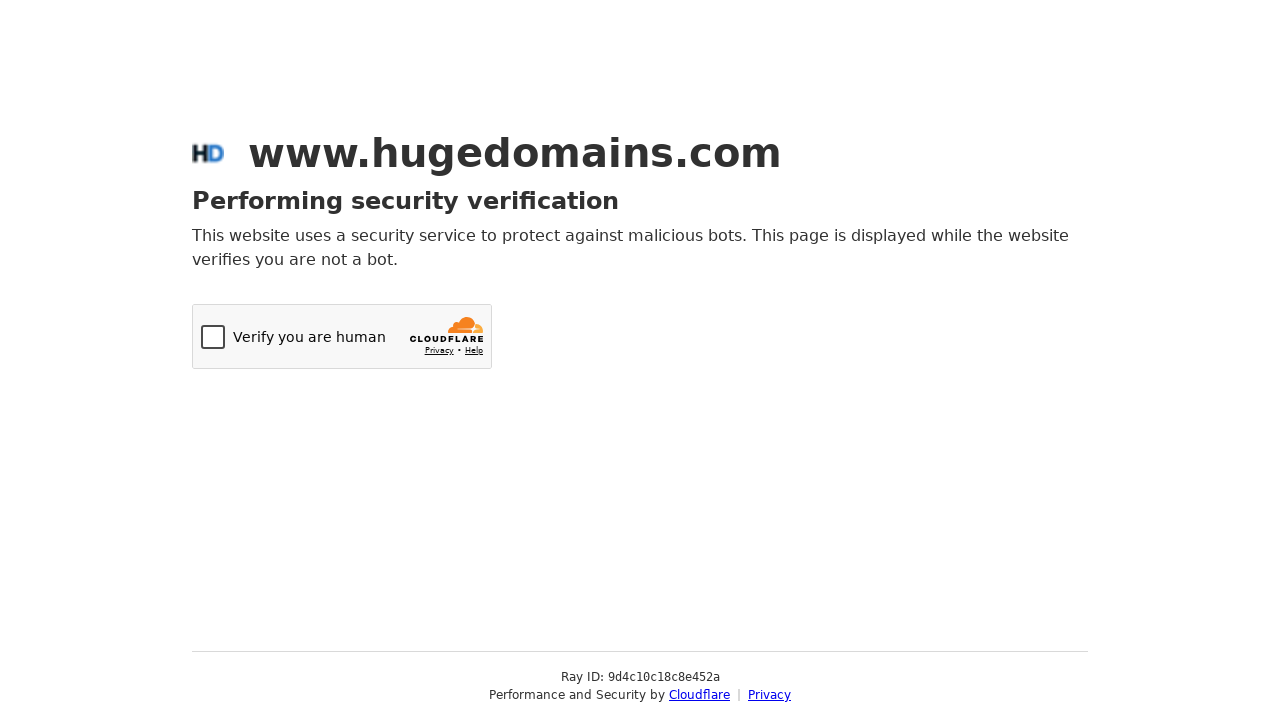

Scrolled down vertically by 500px (iteration 8/60)
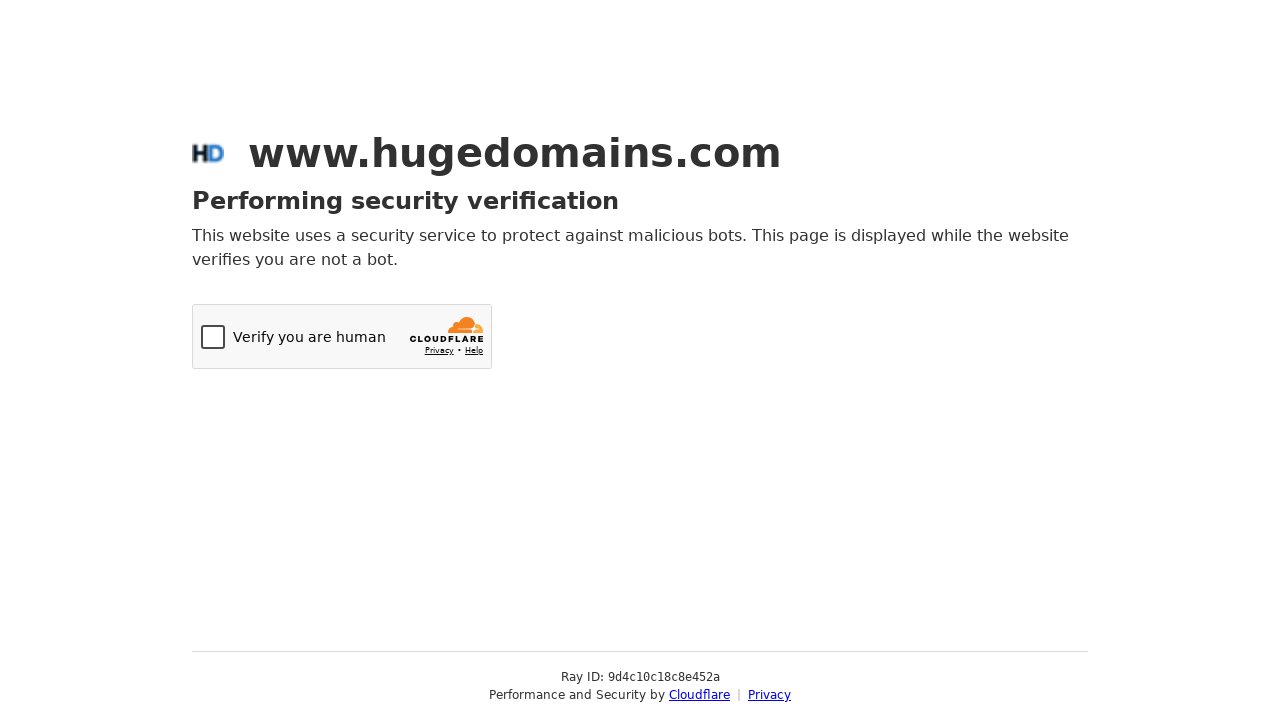

Waited 1 second after vertical scroll (iteration 8/60)
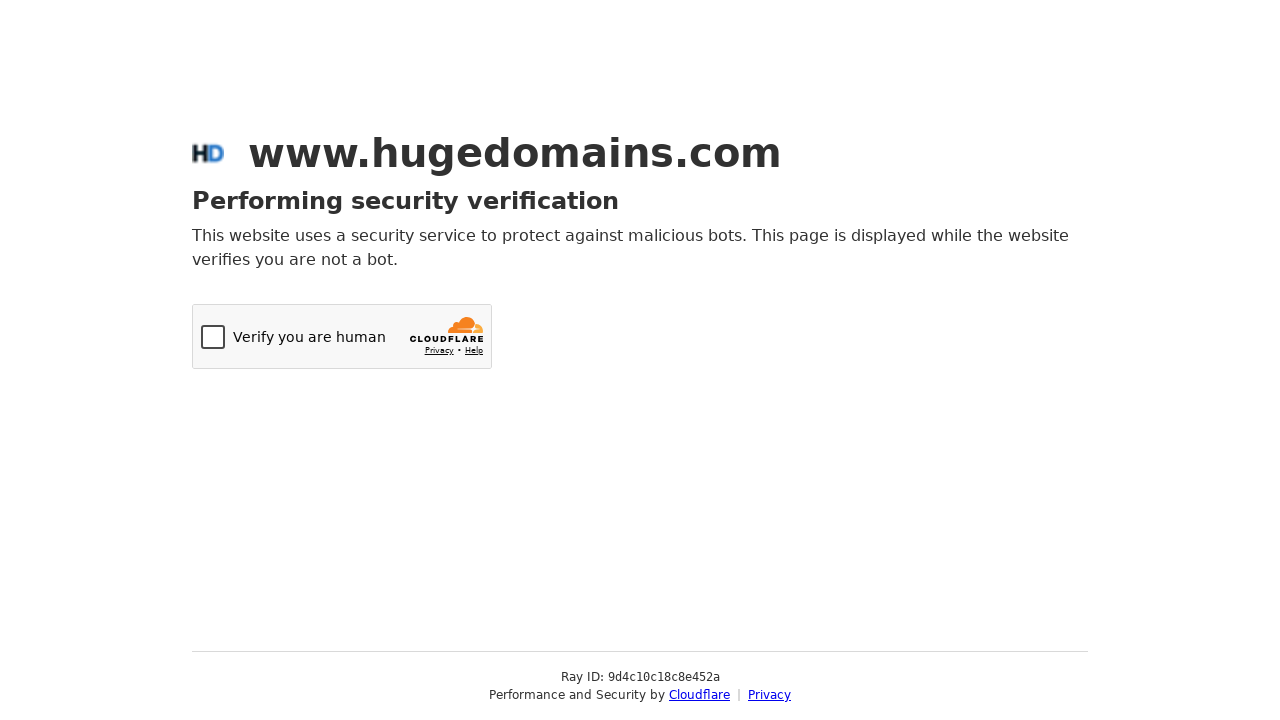

Scrolled down vertically by 500px (iteration 9/60)
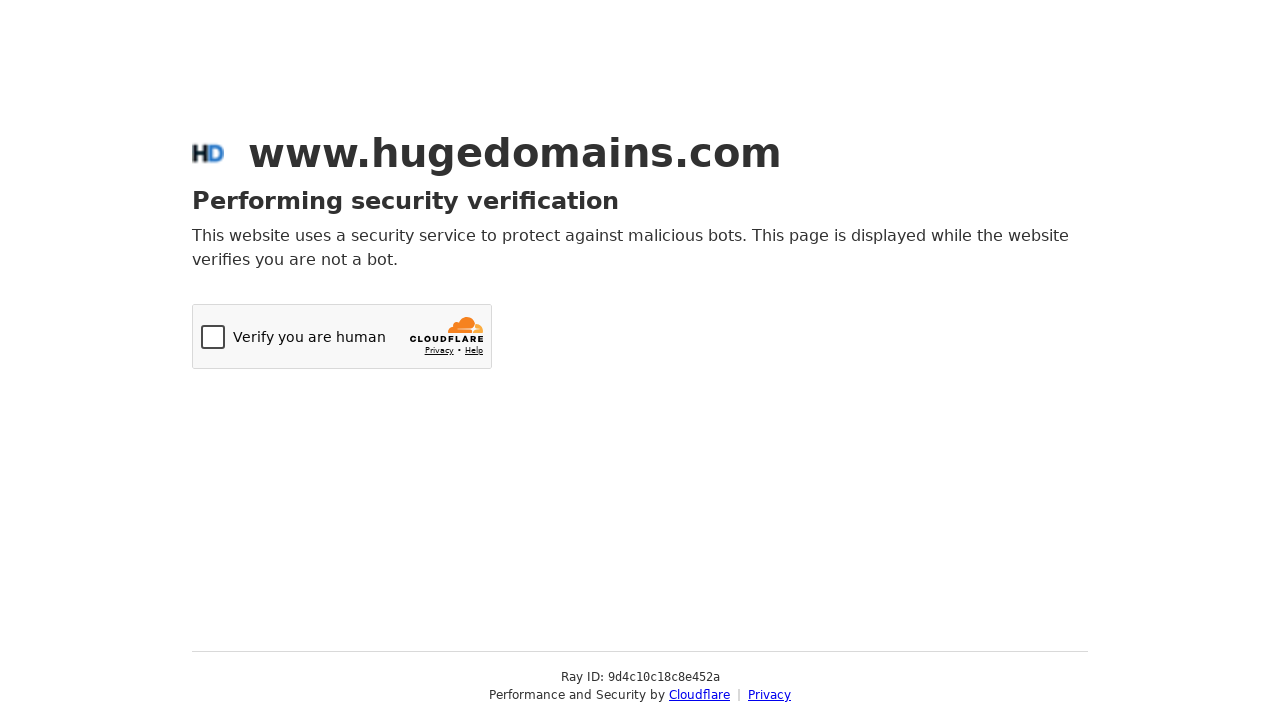

Waited 1 second after vertical scroll (iteration 9/60)
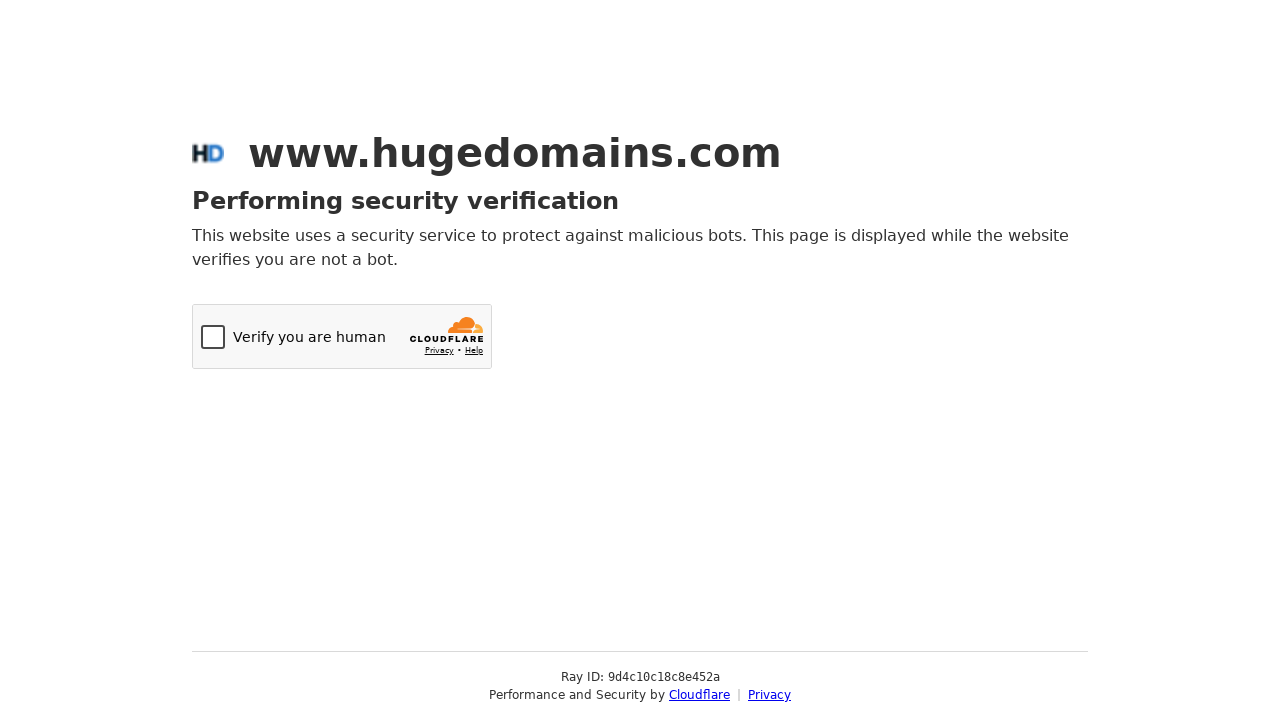

Scrolled down vertically by 500px (iteration 10/60)
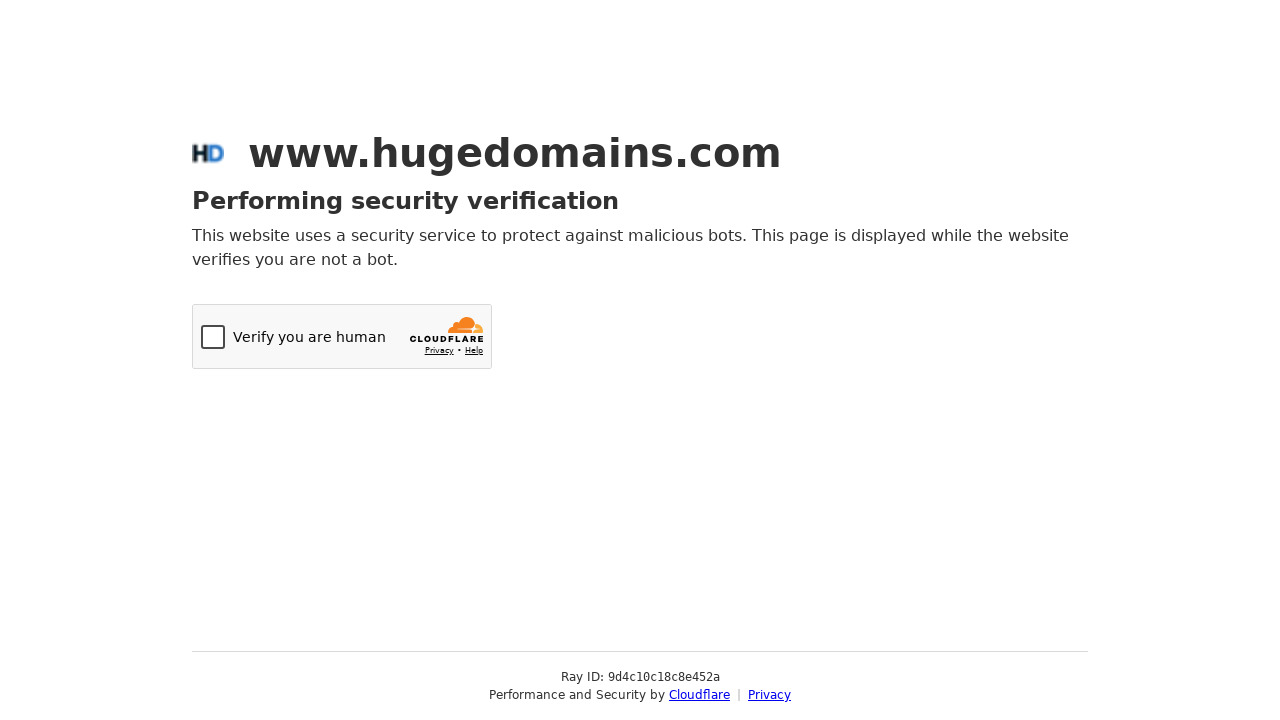

Waited 1 second after vertical scroll (iteration 10/60)
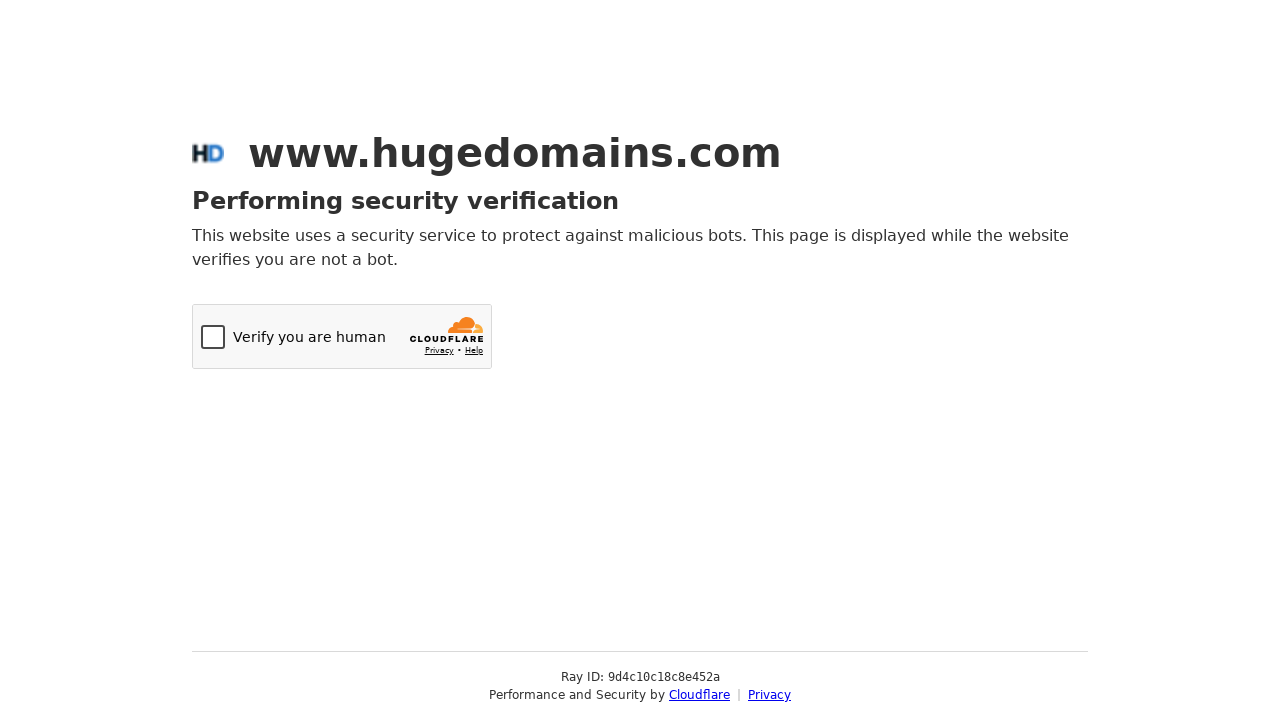

Scrolled down vertically by 500px (iteration 11/60)
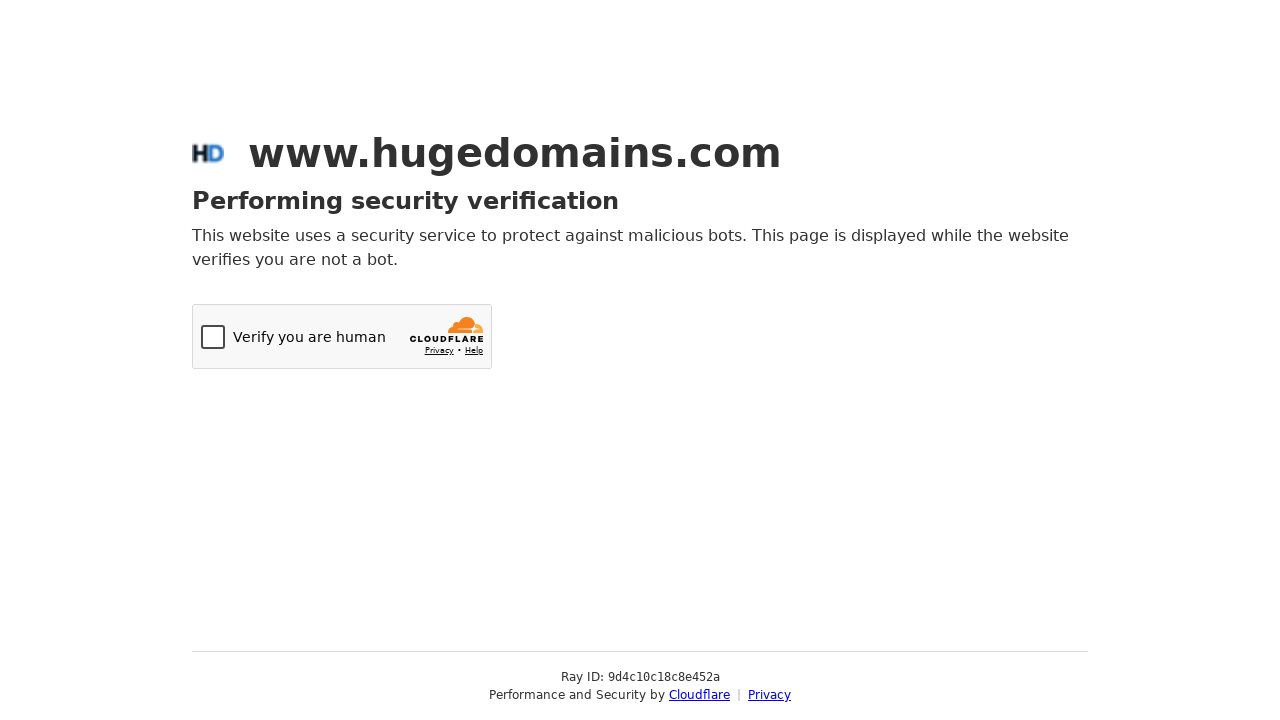

Waited 1 second after vertical scroll (iteration 11/60)
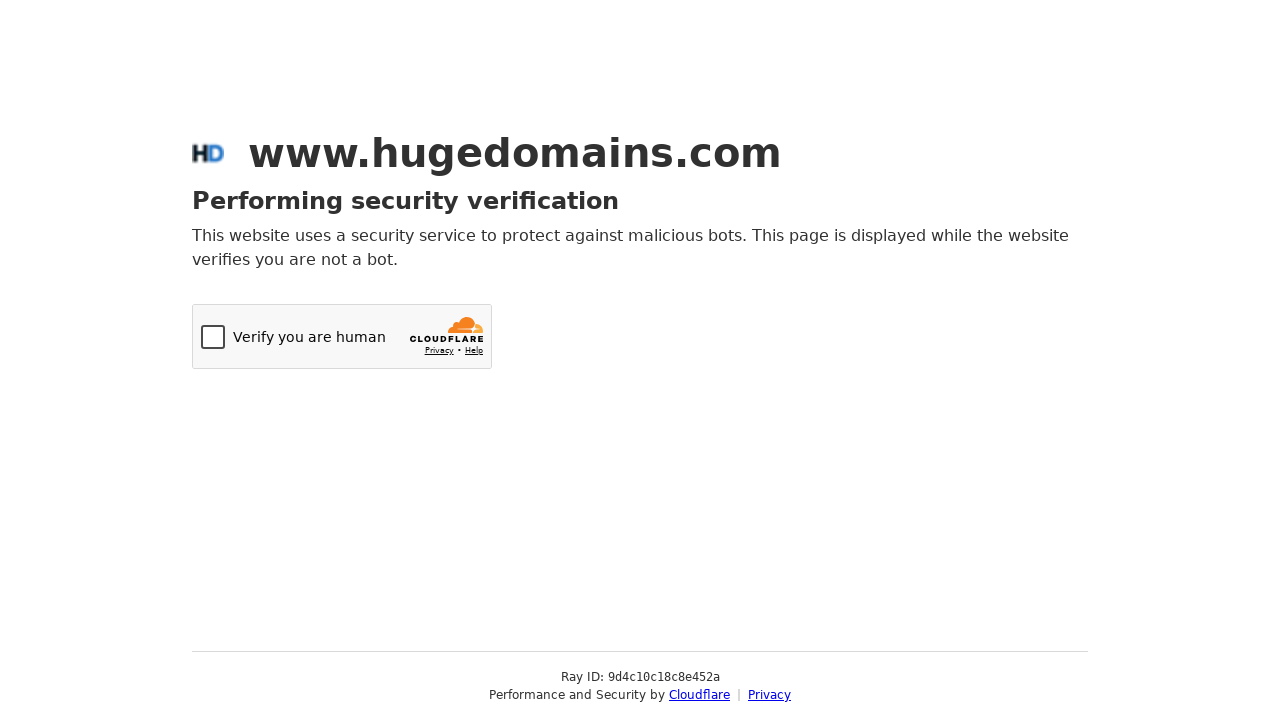

Scrolled down vertically by 500px (iteration 12/60)
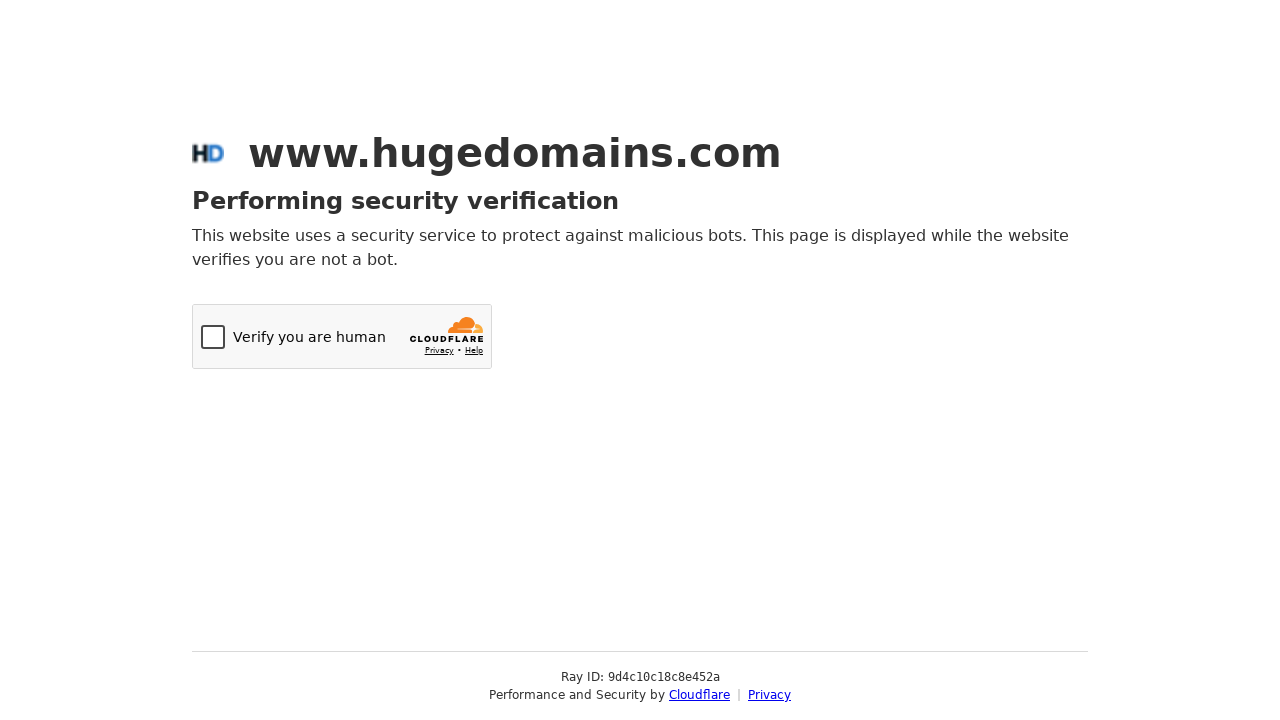

Waited 1 second after vertical scroll (iteration 12/60)
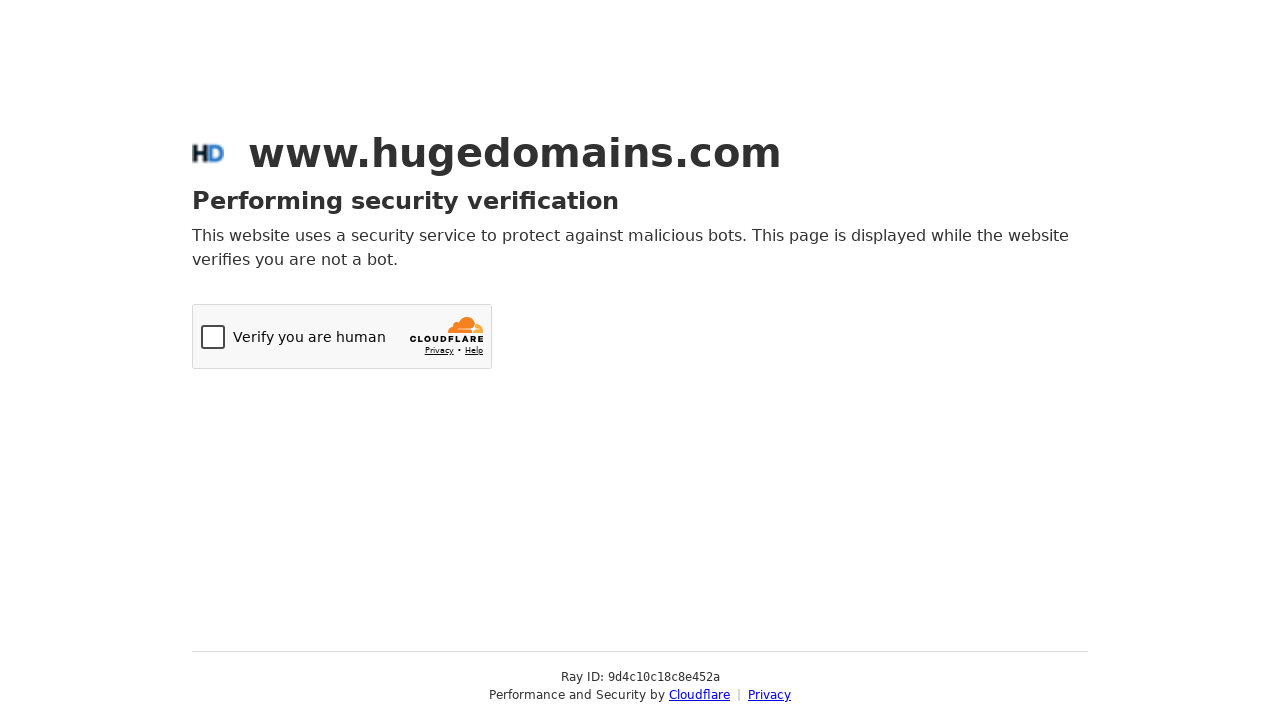

Scrolled down vertically by 500px (iteration 13/60)
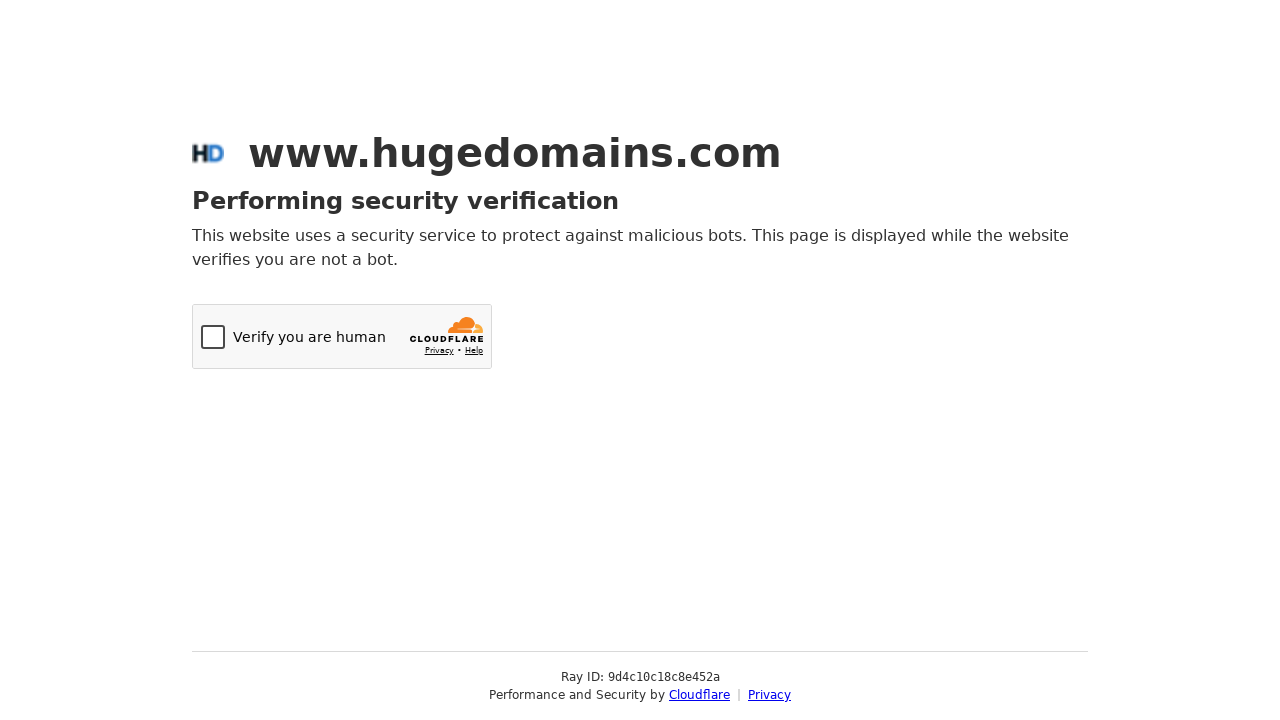

Waited 1 second after vertical scroll (iteration 13/60)
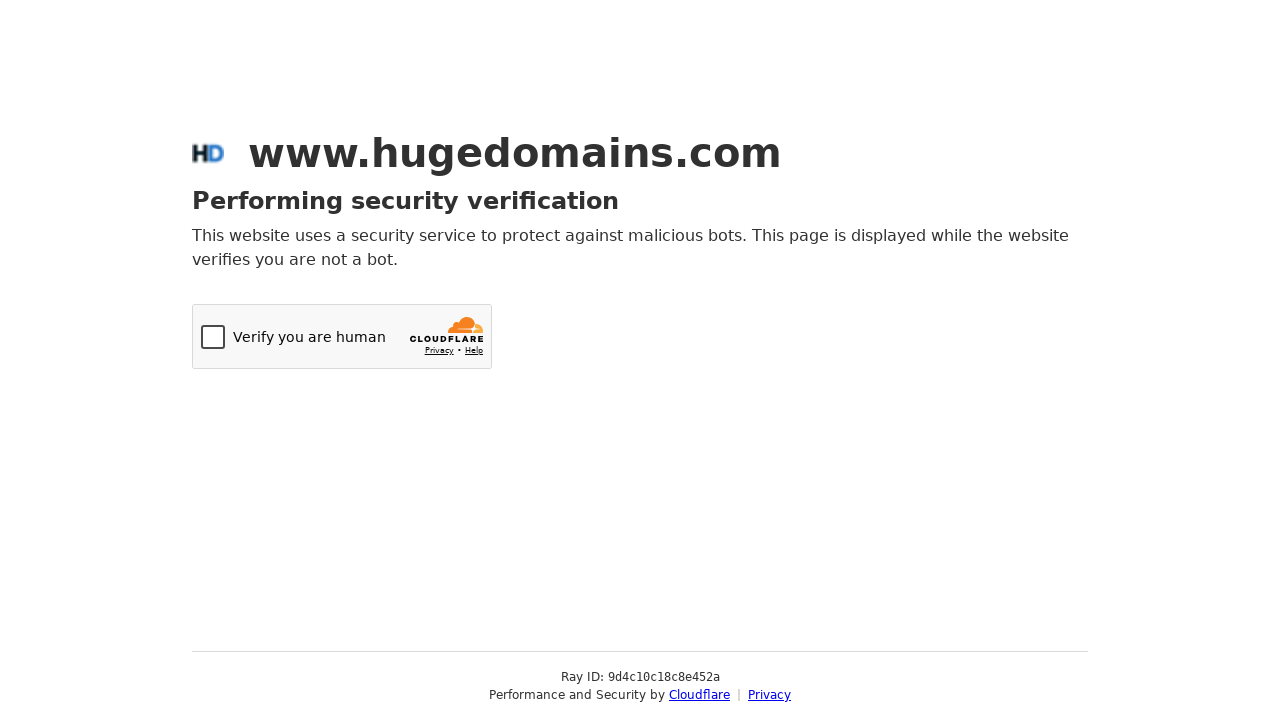

Scrolled down vertically by 500px (iteration 14/60)
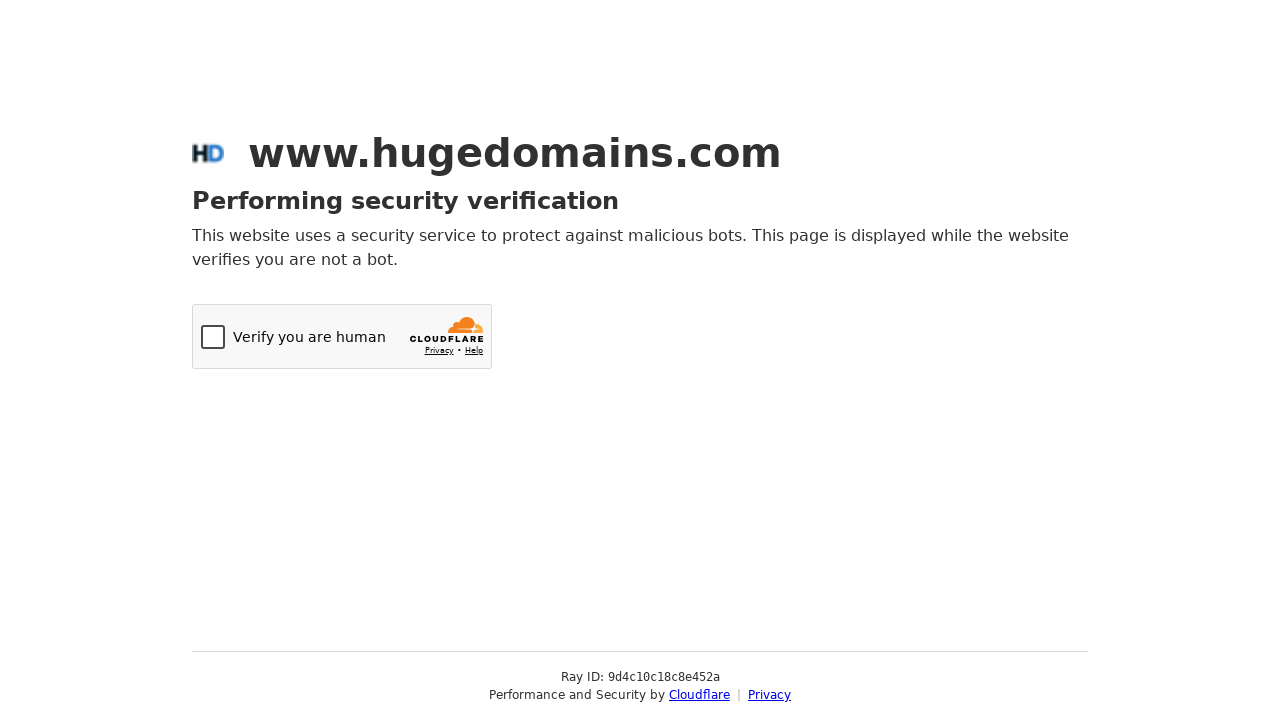

Waited 1 second after vertical scroll (iteration 14/60)
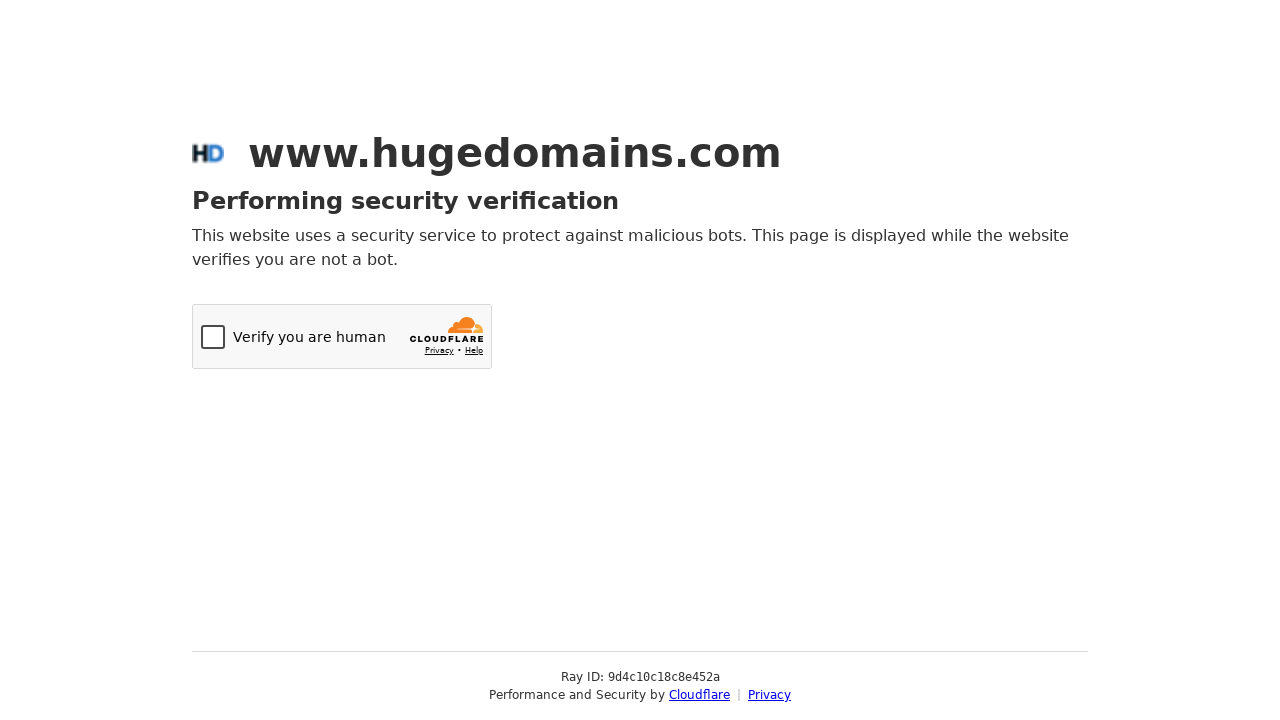

Scrolled down vertically by 500px (iteration 15/60)
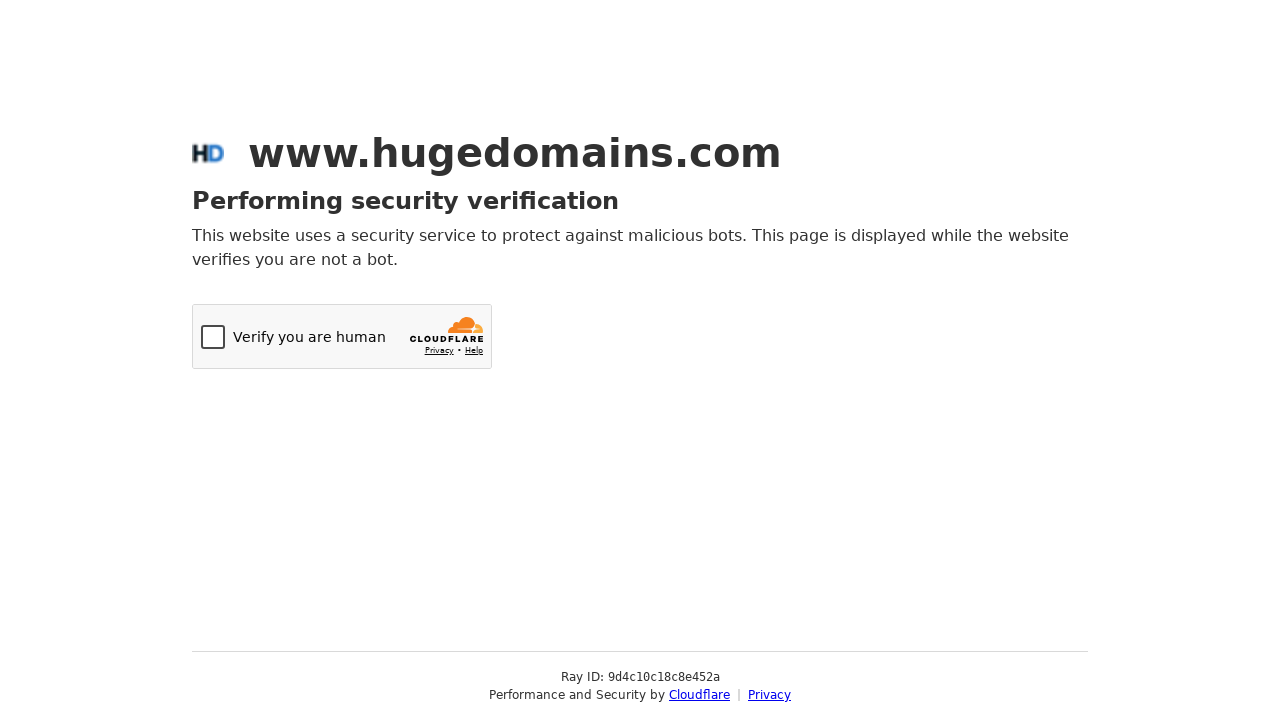

Waited 1 second after vertical scroll (iteration 15/60)
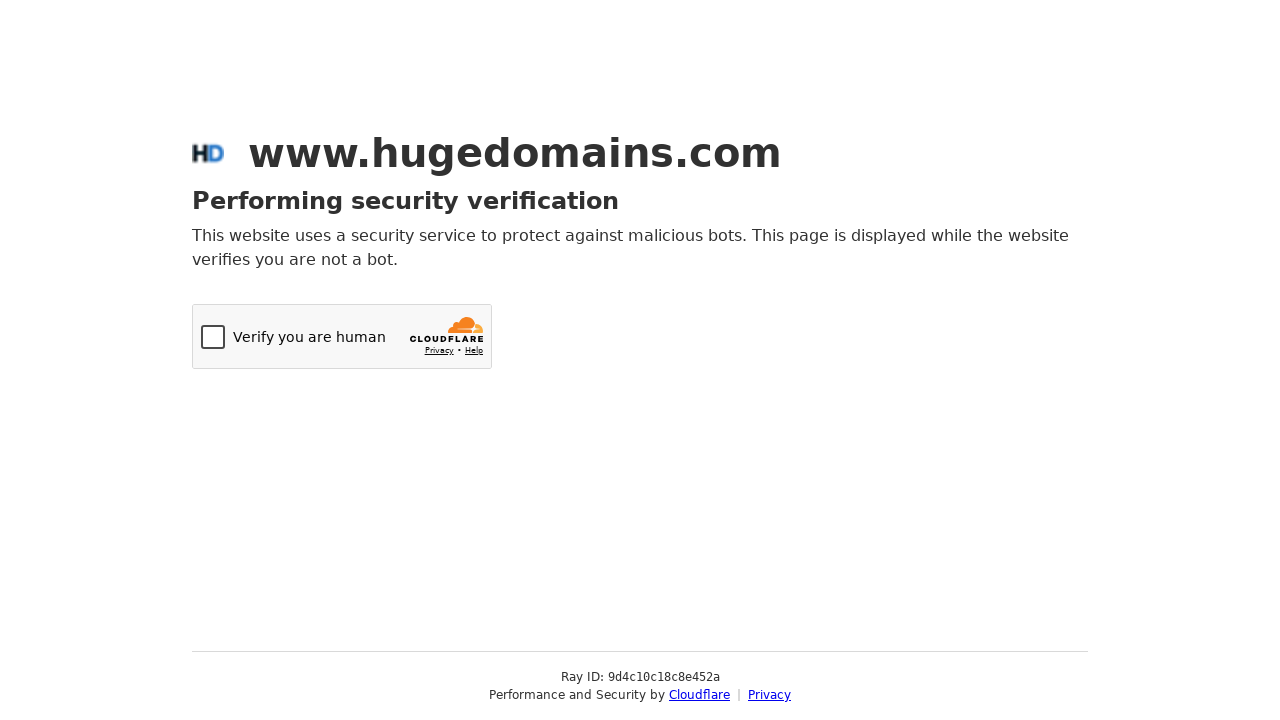

Scrolled down vertically by 500px (iteration 16/60)
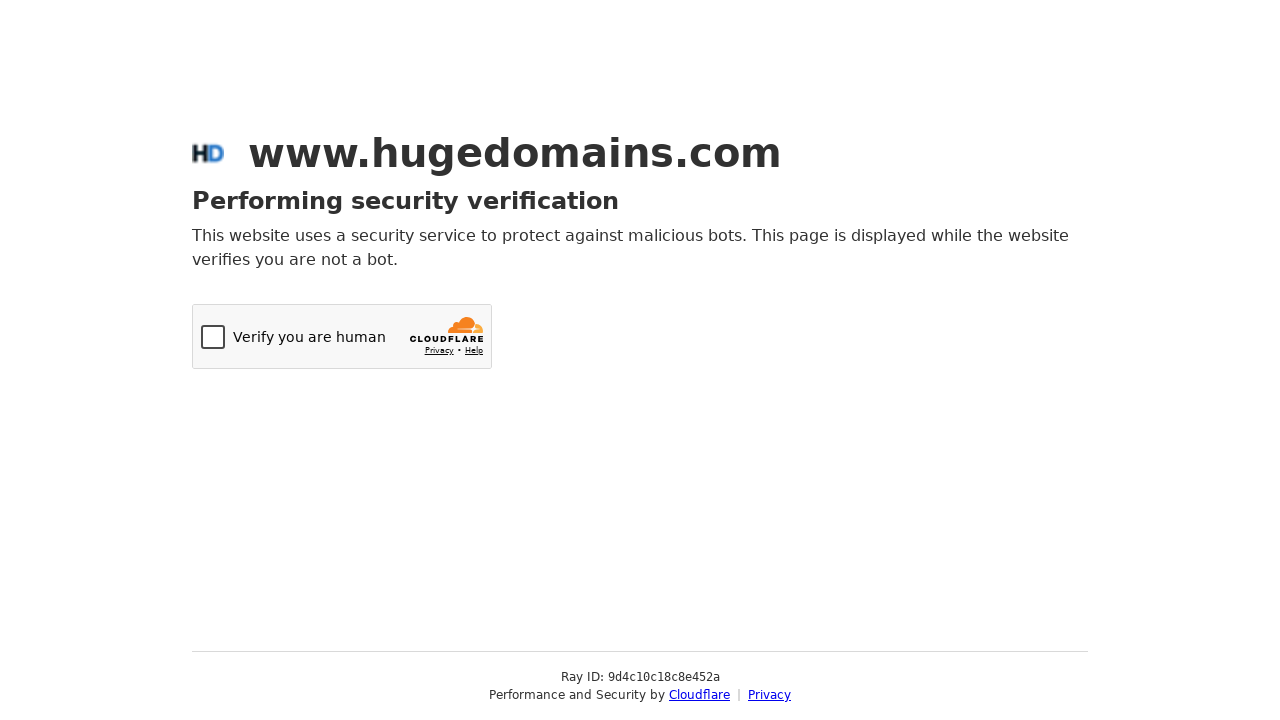

Waited 1 second after vertical scroll (iteration 16/60)
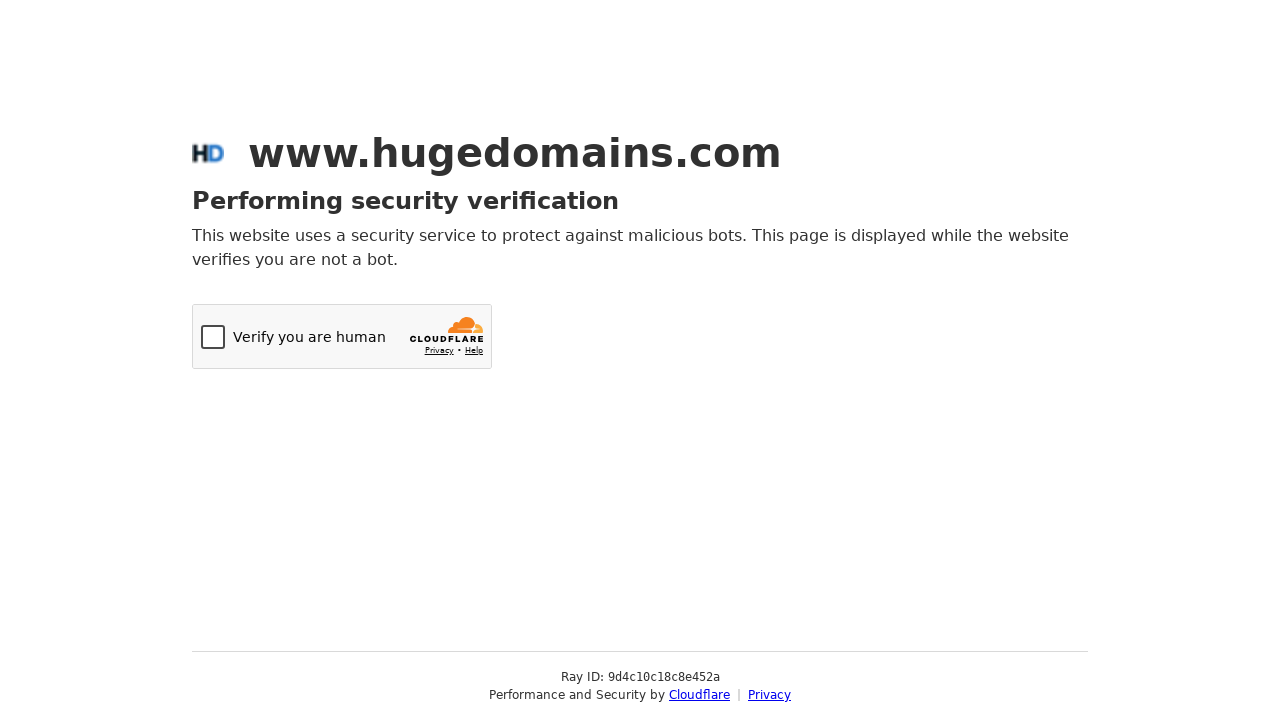

Scrolled down vertically by 500px (iteration 17/60)
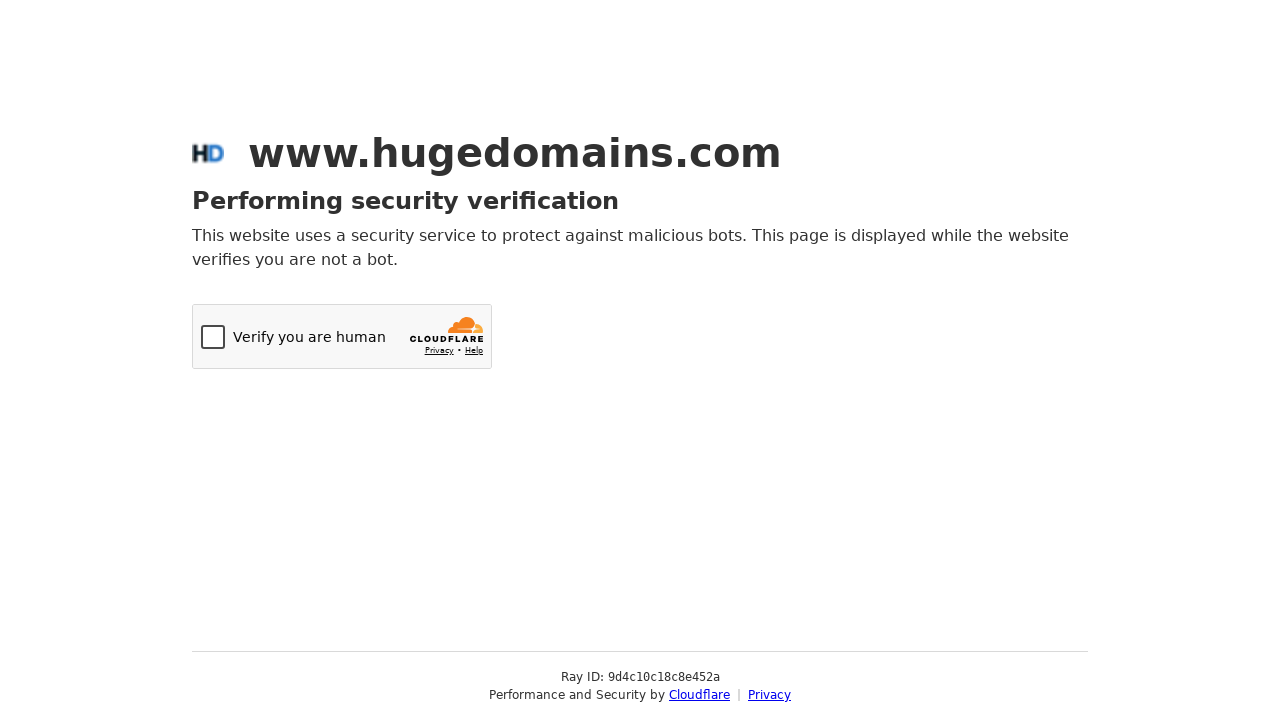

Waited 1 second after vertical scroll (iteration 17/60)
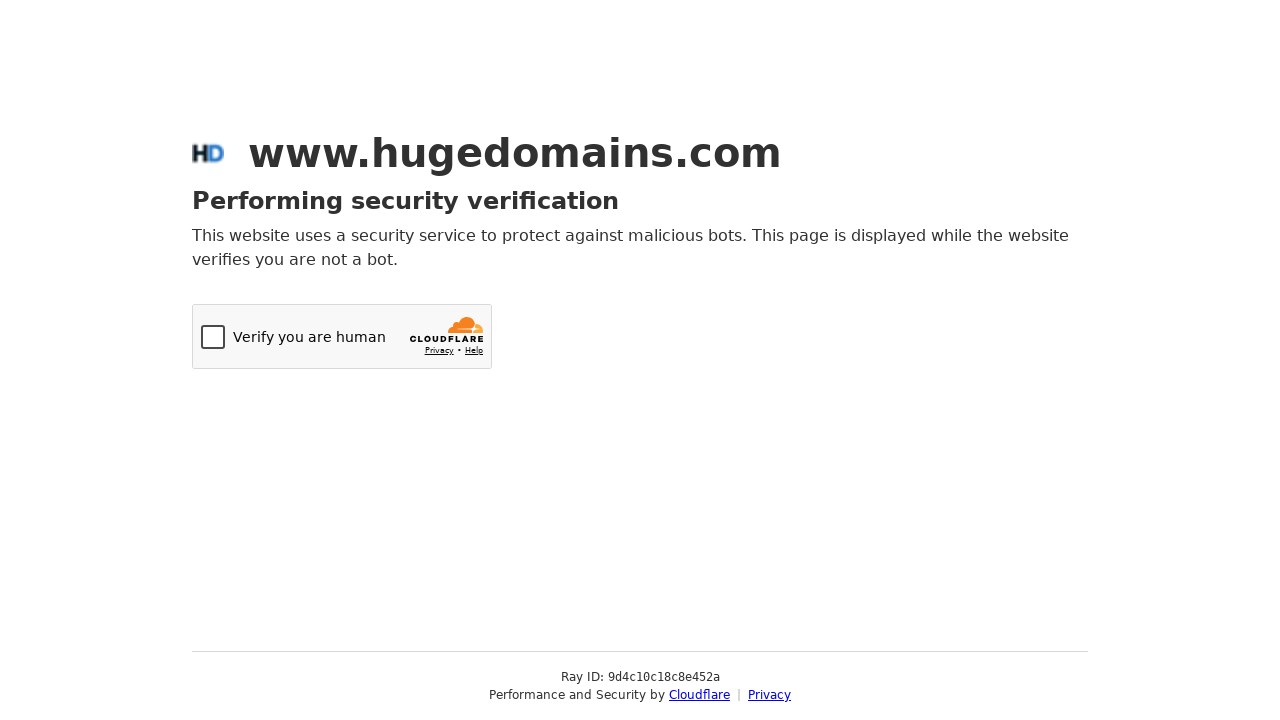

Scrolled down vertically by 500px (iteration 18/60)
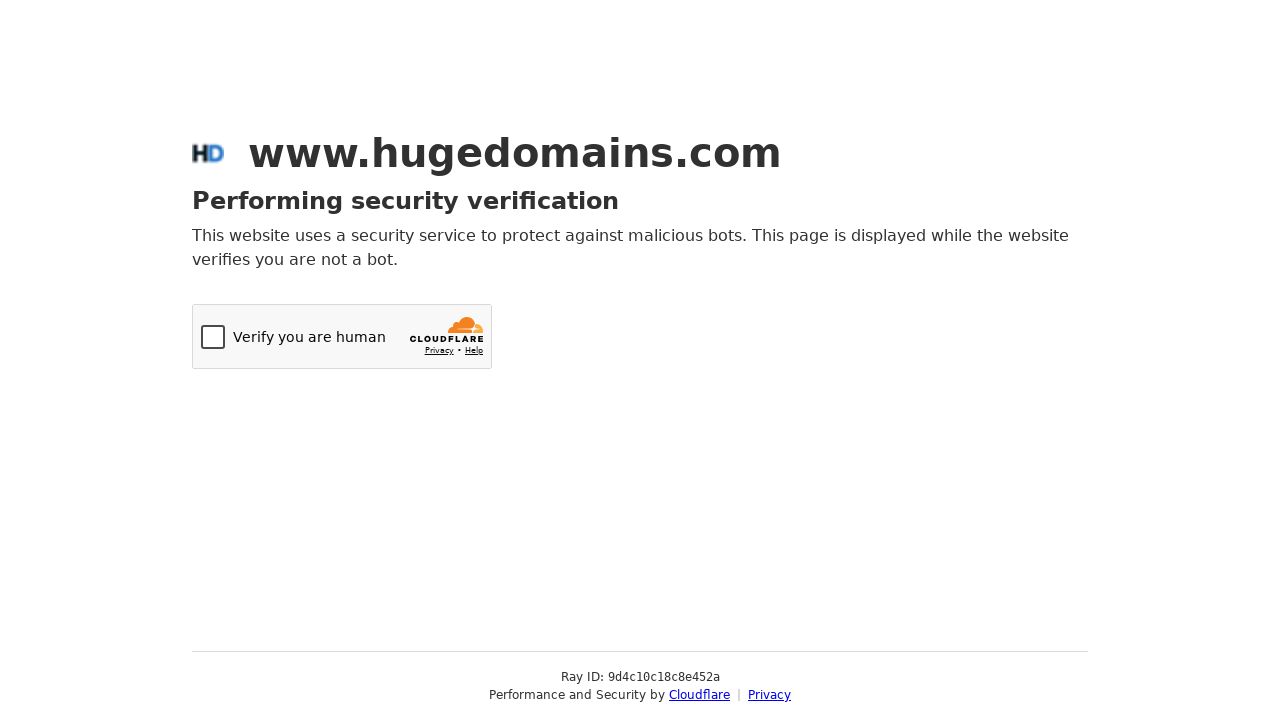

Waited 1 second after vertical scroll (iteration 18/60)
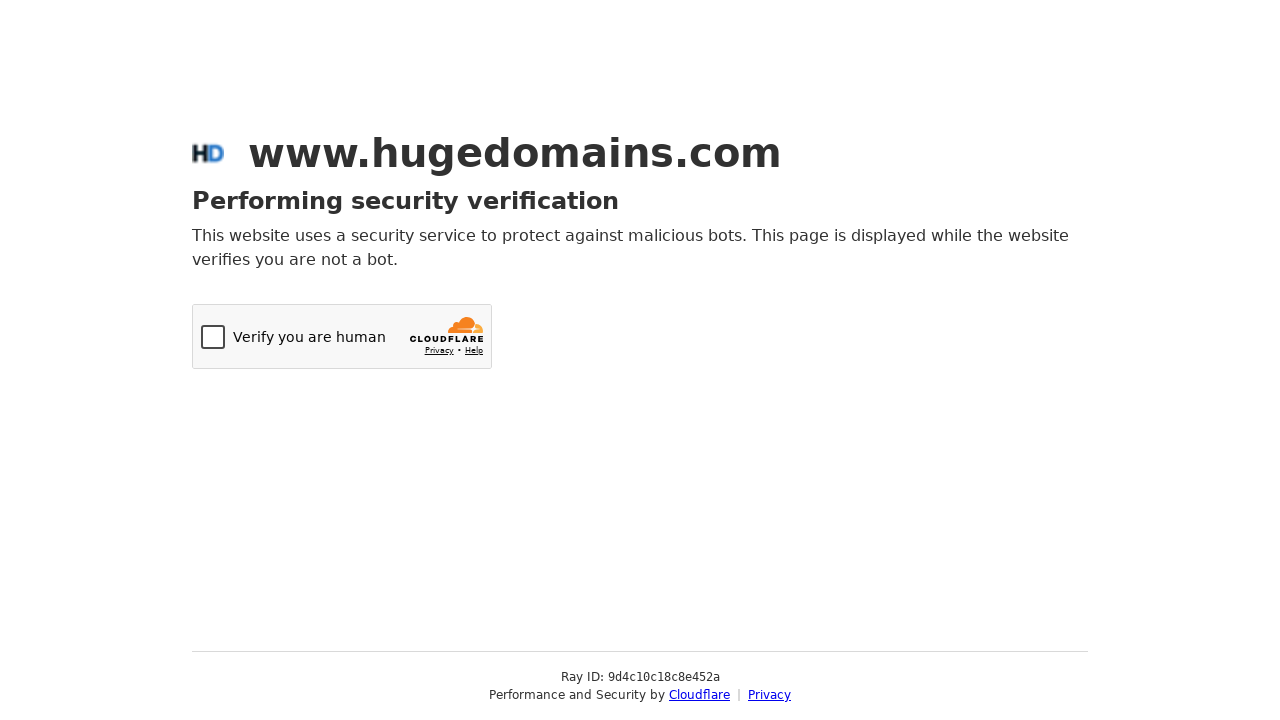

Scrolled down vertically by 500px (iteration 19/60)
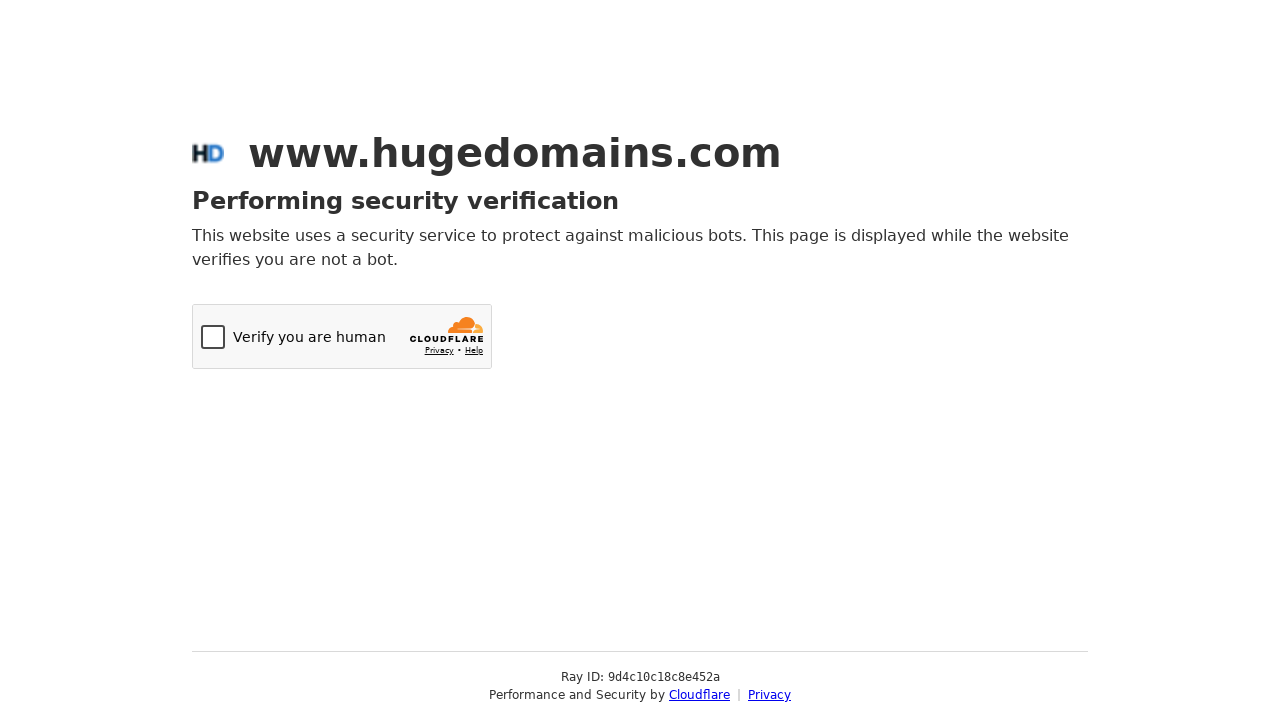

Waited 1 second after vertical scroll (iteration 19/60)
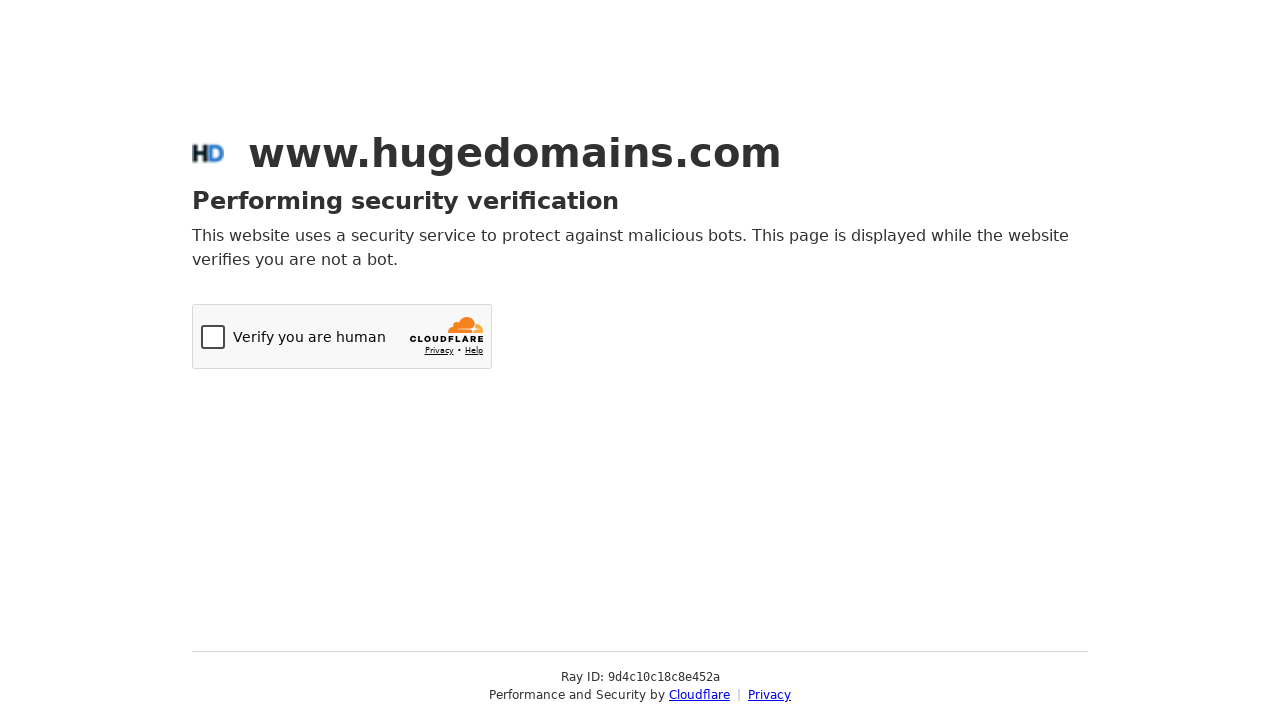

Scrolled down vertically by 500px (iteration 20/60)
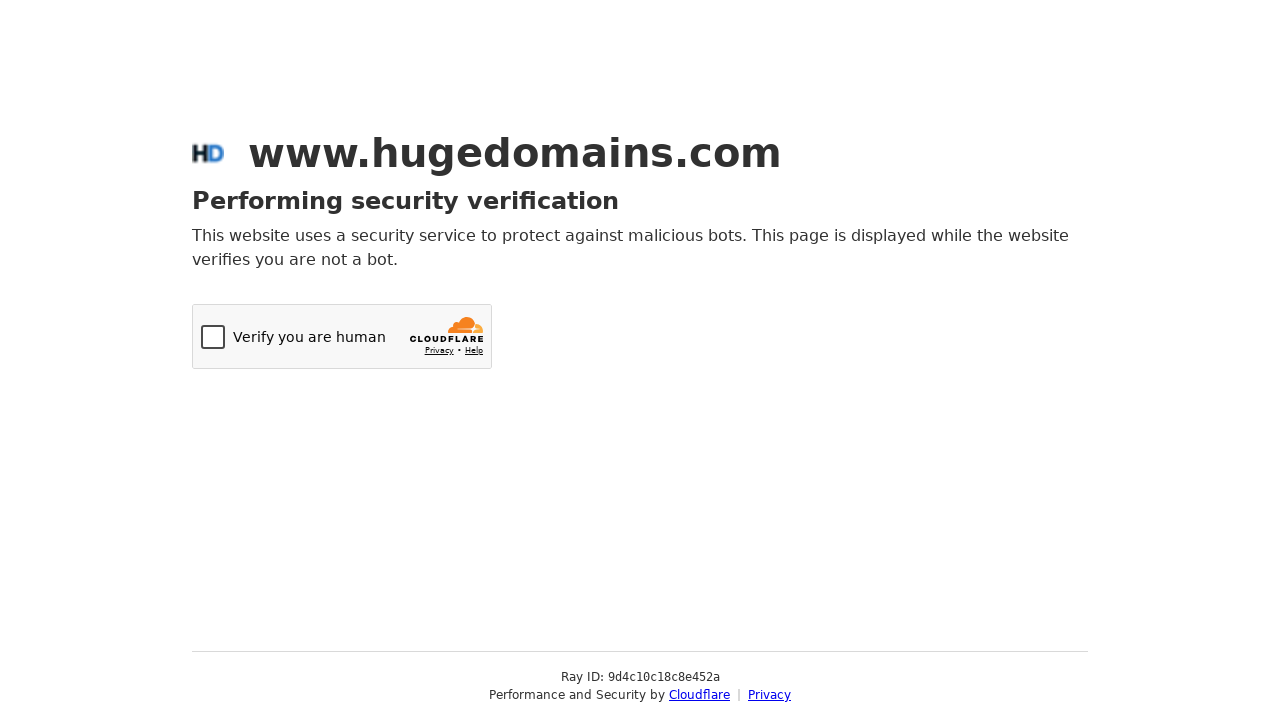

Waited 1 second after vertical scroll (iteration 20/60)
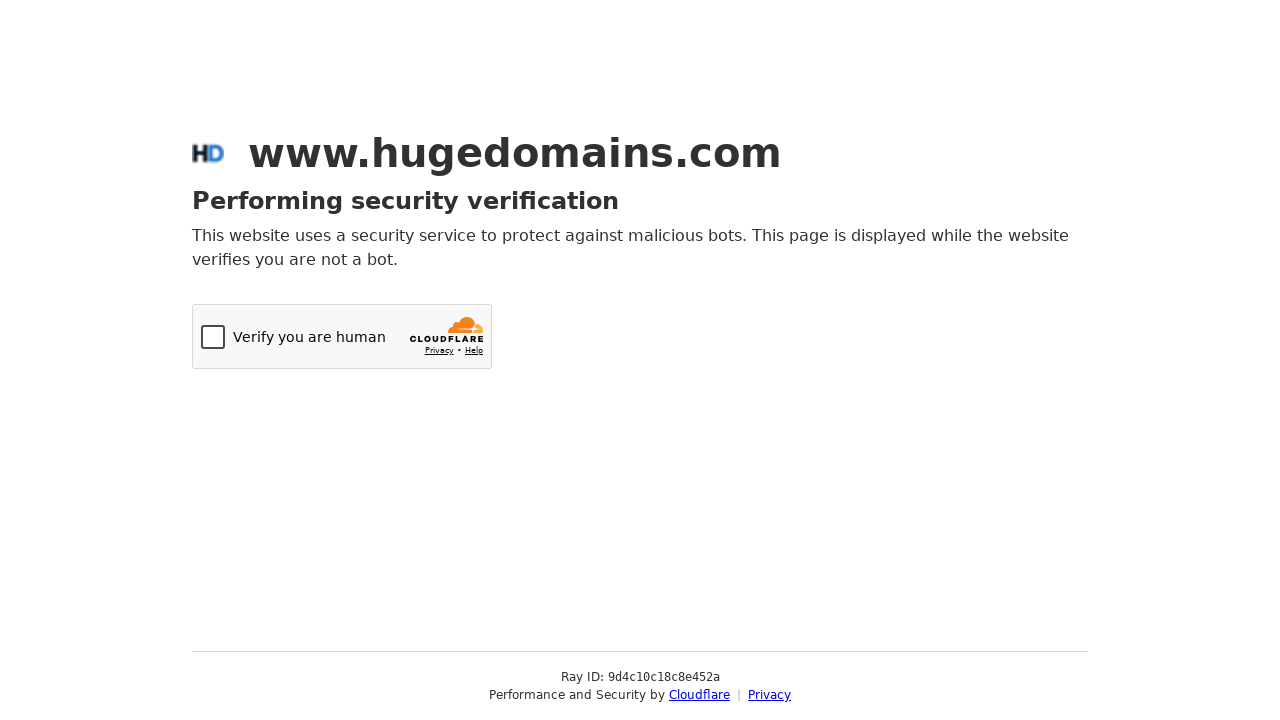

Scrolled down vertically by 500px (iteration 21/60)
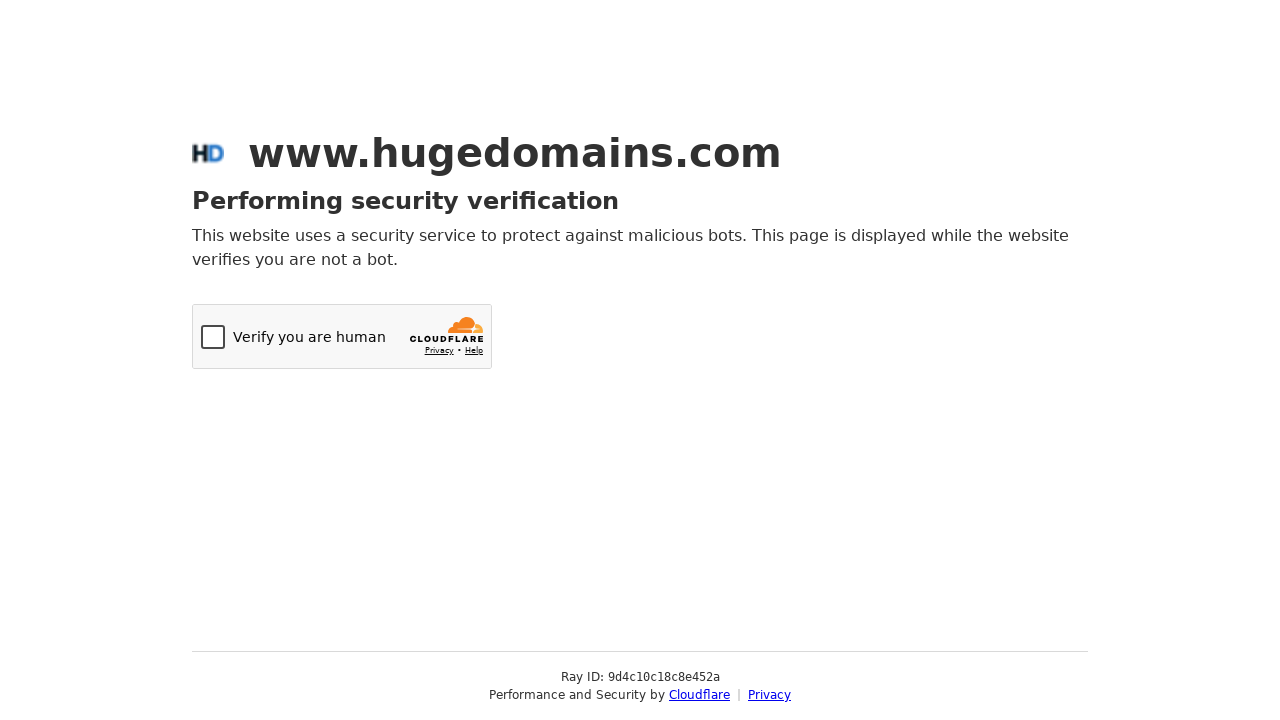

Waited 1 second after vertical scroll (iteration 21/60)
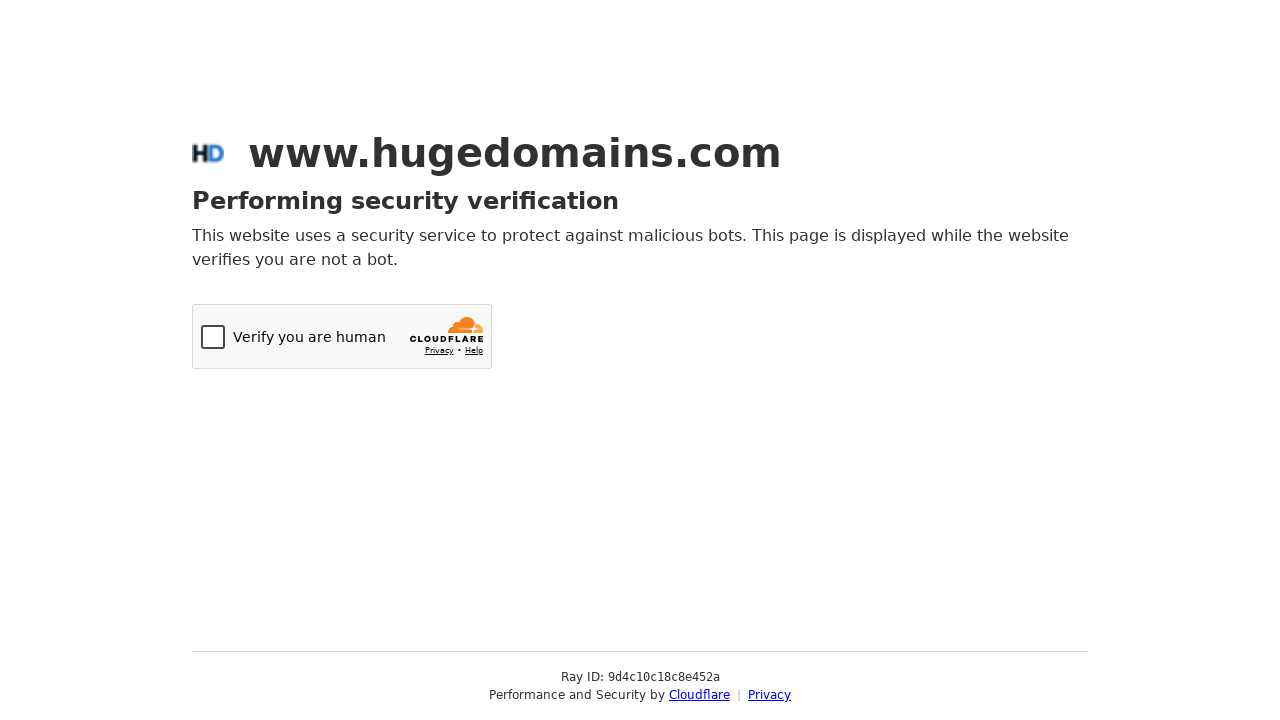

Scrolled down vertically by 500px (iteration 22/60)
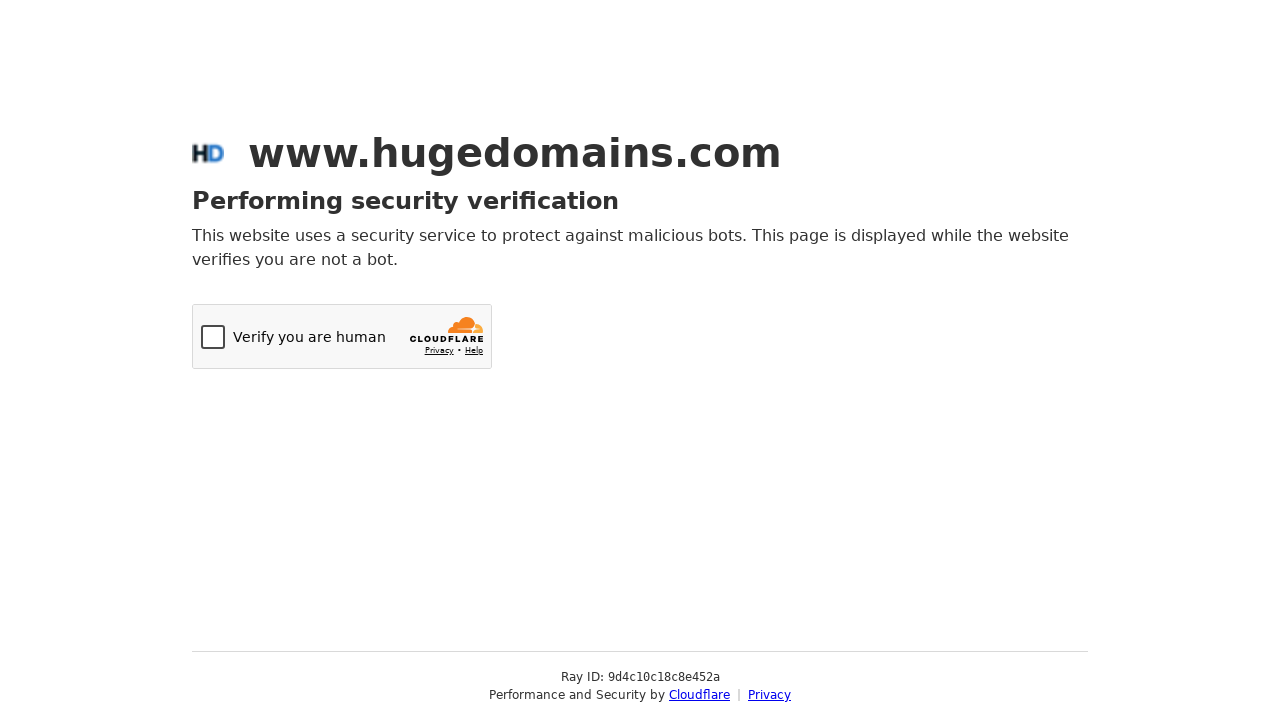

Waited 1 second after vertical scroll (iteration 22/60)
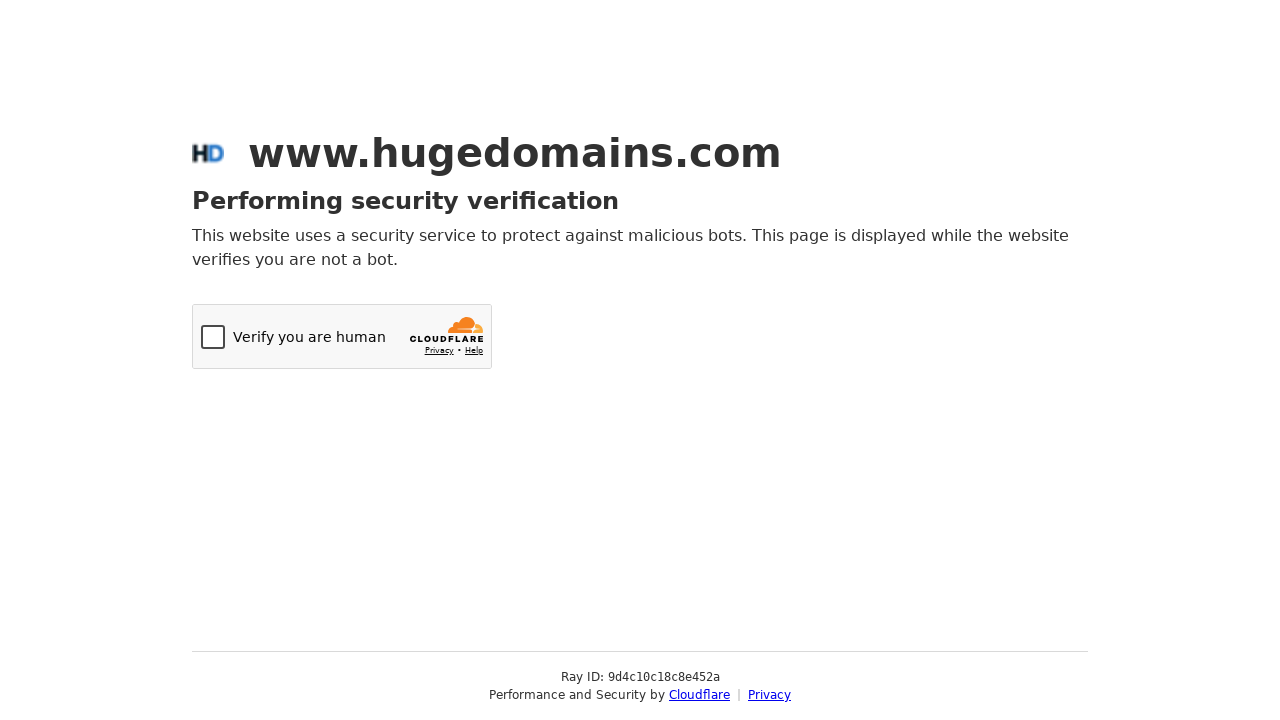

Scrolled down vertically by 500px (iteration 23/60)
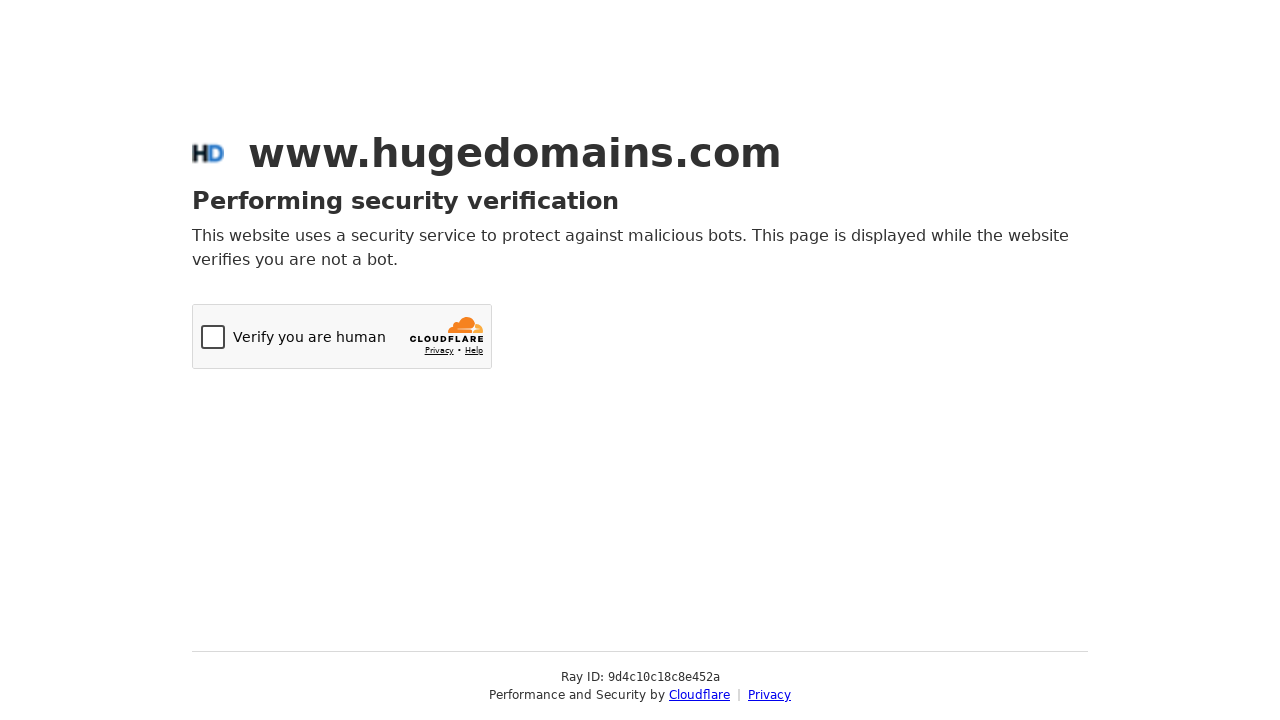

Waited 1 second after vertical scroll (iteration 23/60)
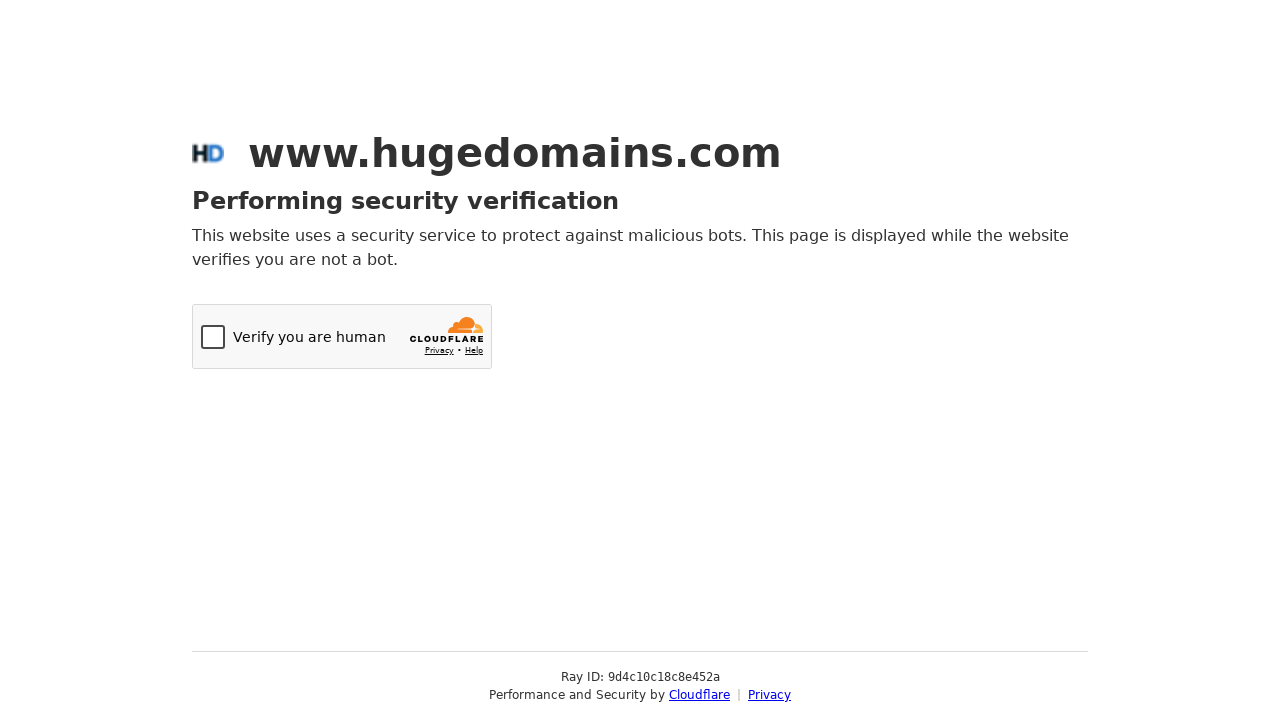

Scrolled down vertically by 500px (iteration 24/60)
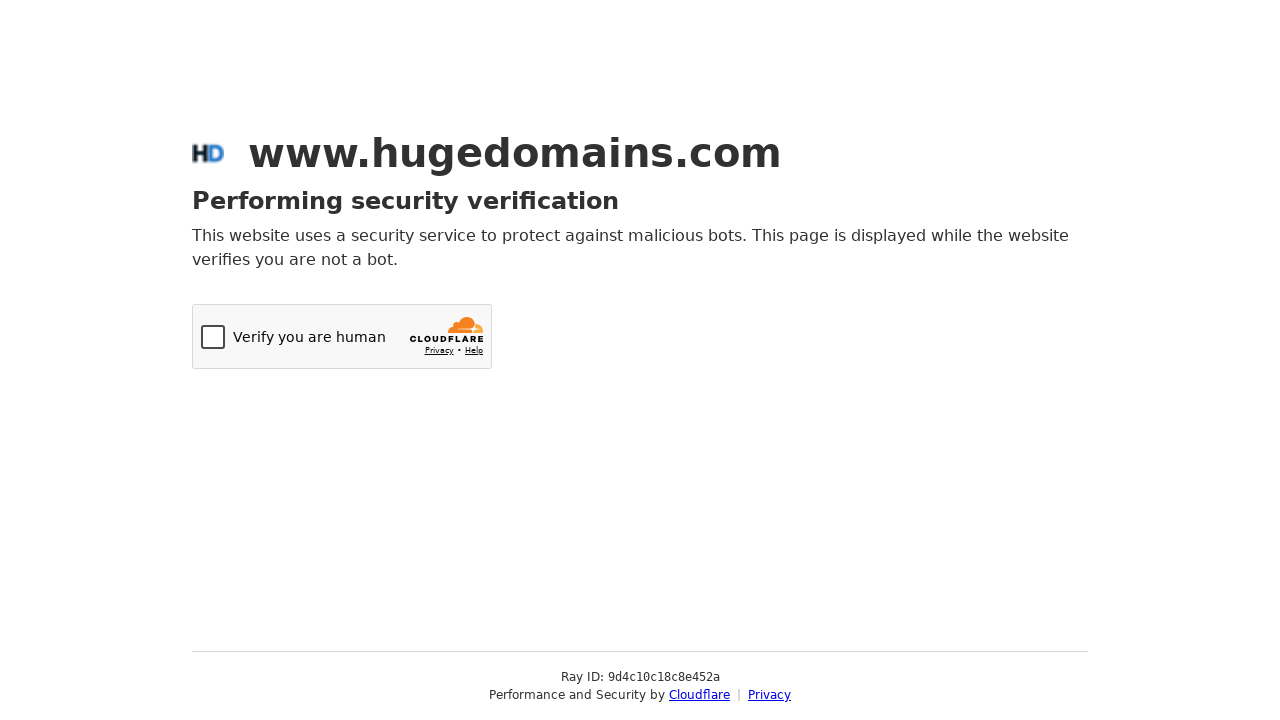

Waited 1 second after vertical scroll (iteration 24/60)
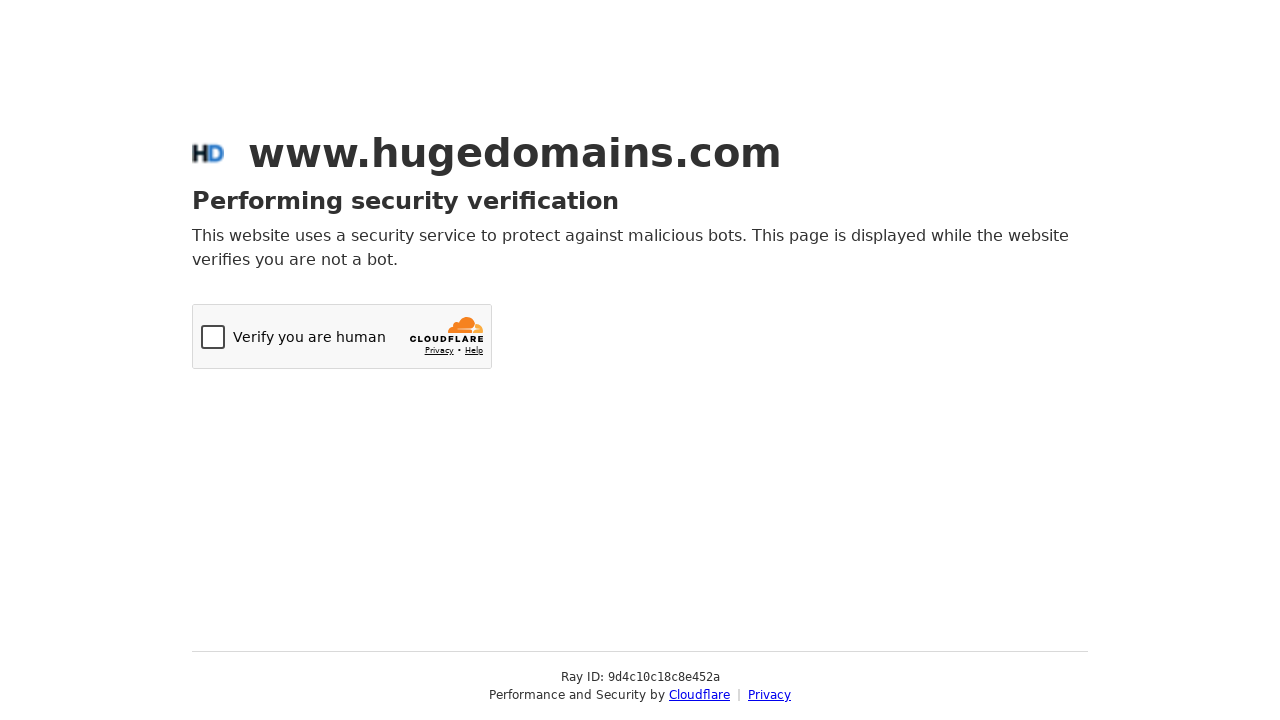

Scrolled down vertically by 500px (iteration 25/60)
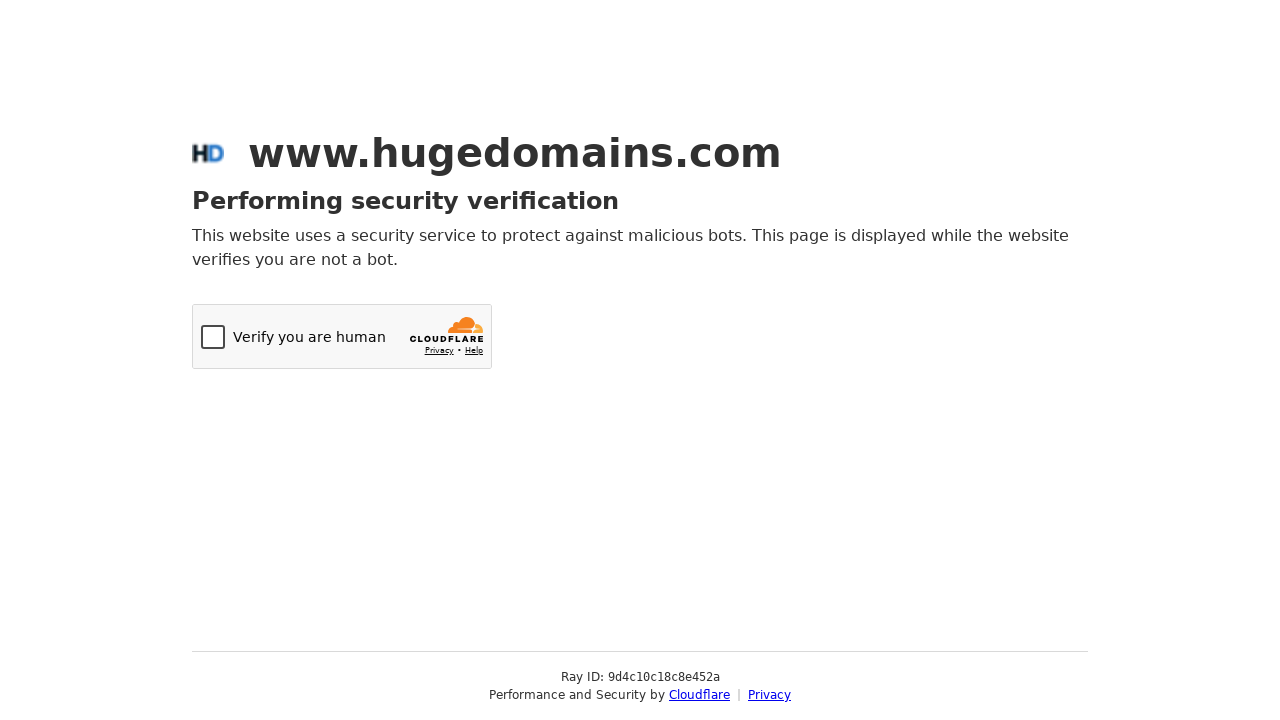

Waited 1 second after vertical scroll (iteration 25/60)
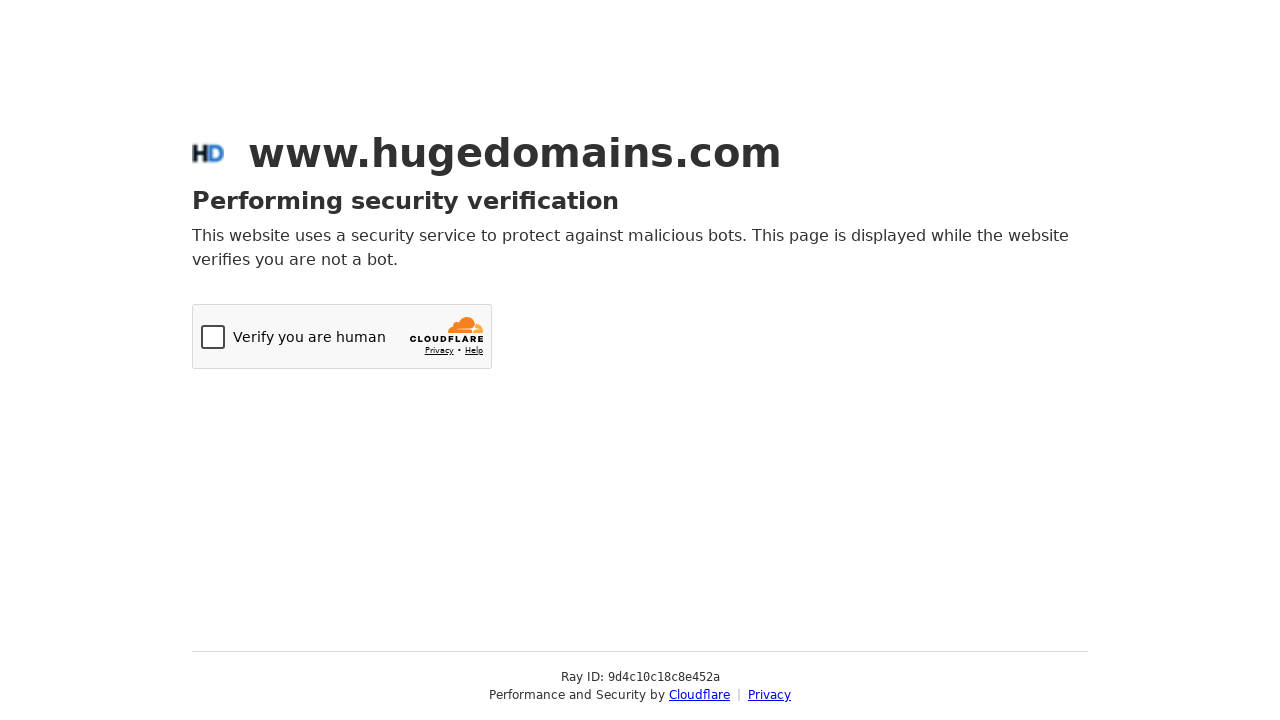

Scrolled down vertically by 500px (iteration 26/60)
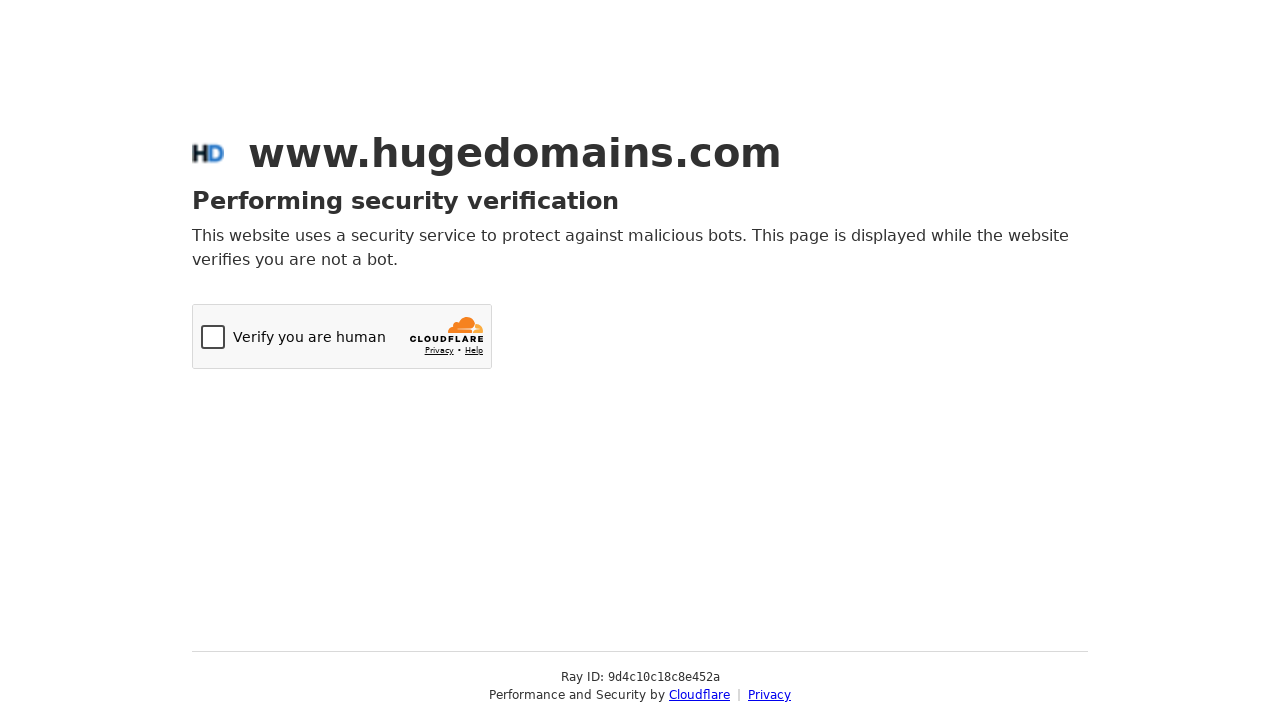

Waited 1 second after vertical scroll (iteration 26/60)
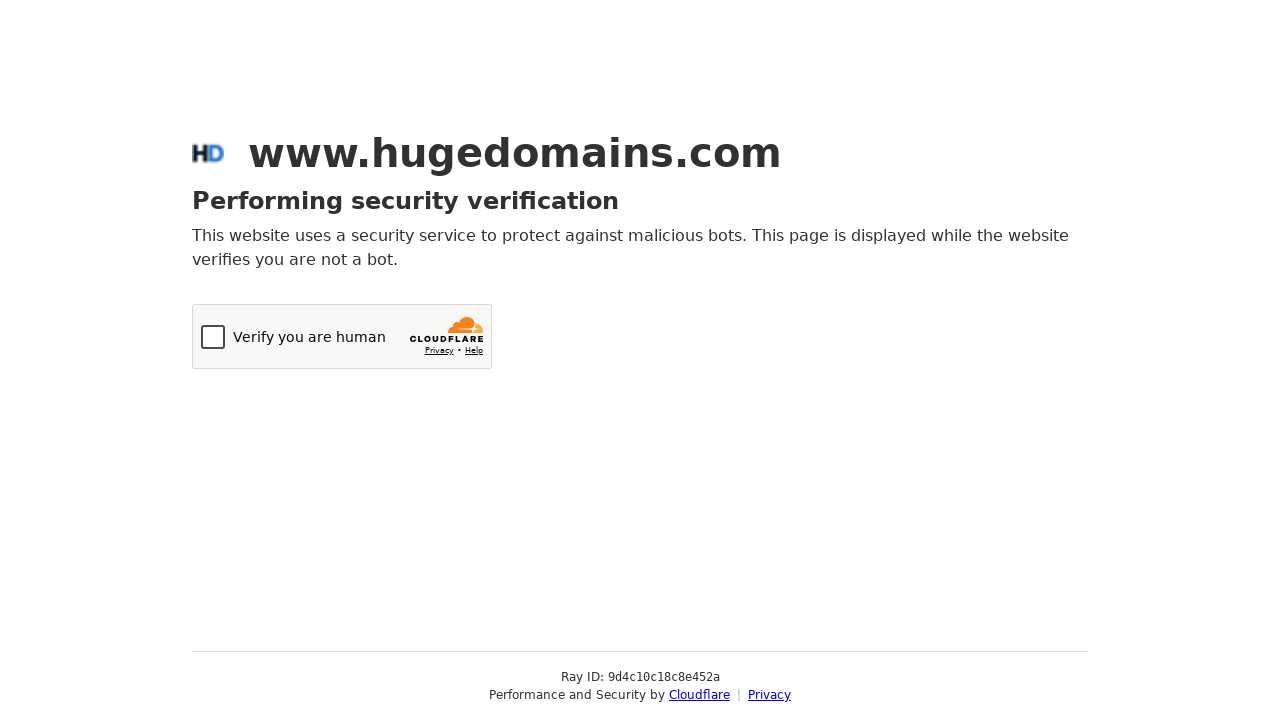

Scrolled down vertically by 500px (iteration 27/60)
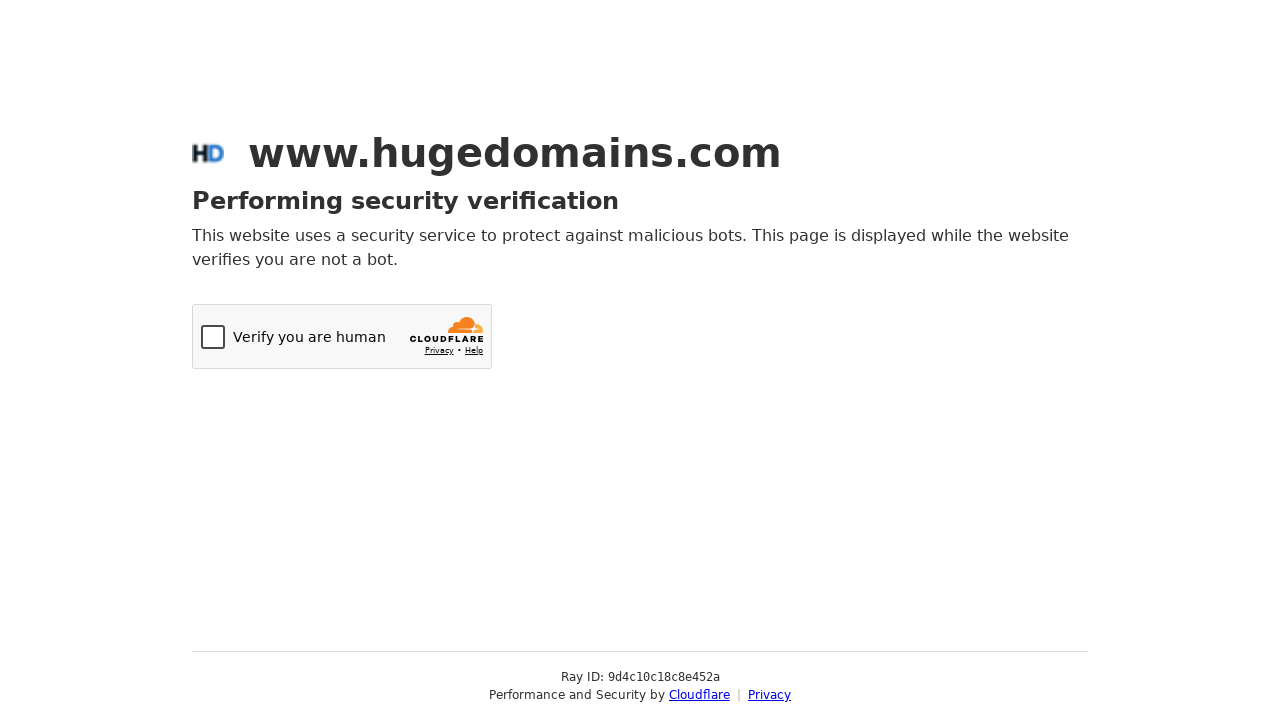

Waited 1 second after vertical scroll (iteration 27/60)
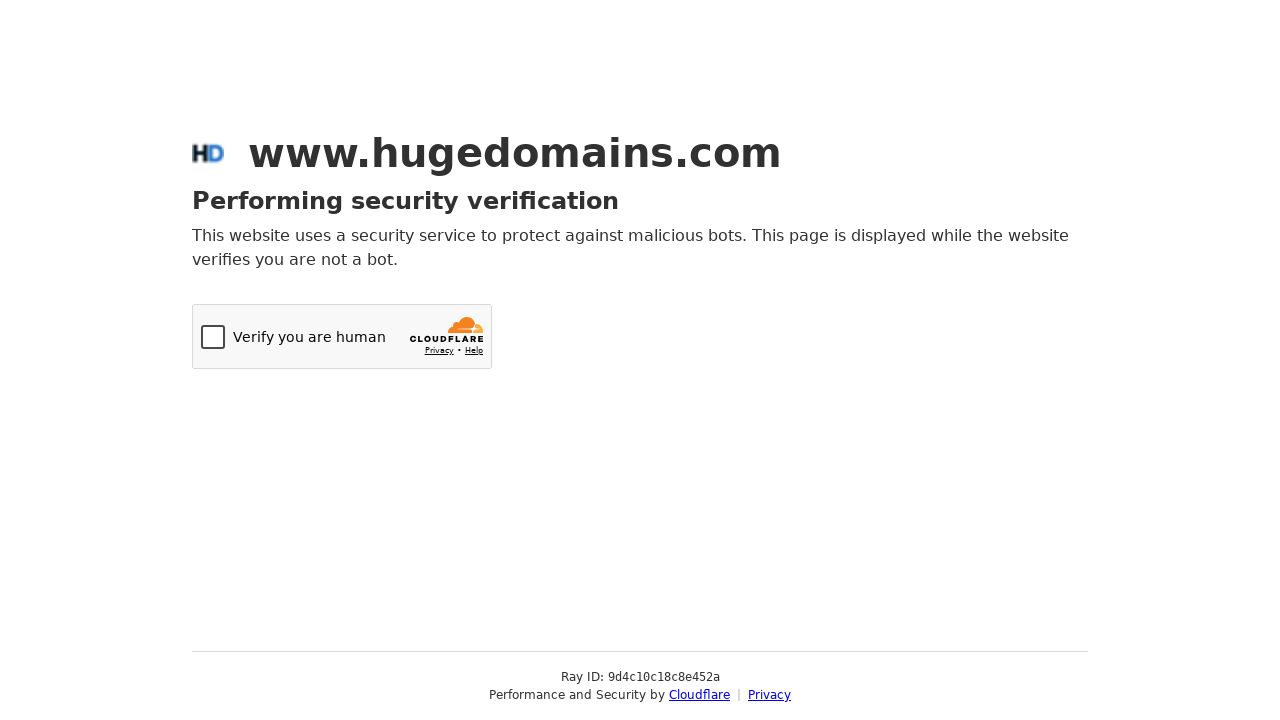

Scrolled down vertically by 500px (iteration 28/60)
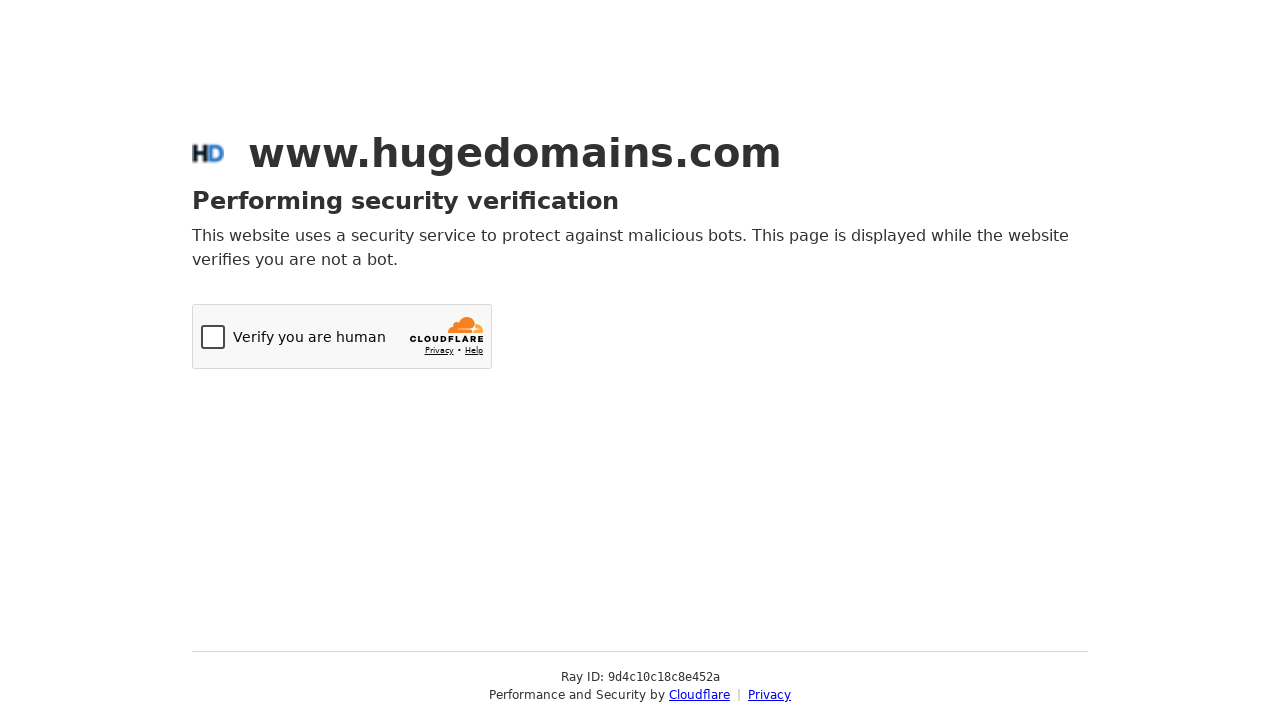

Waited 1 second after vertical scroll (iteration 28/60)
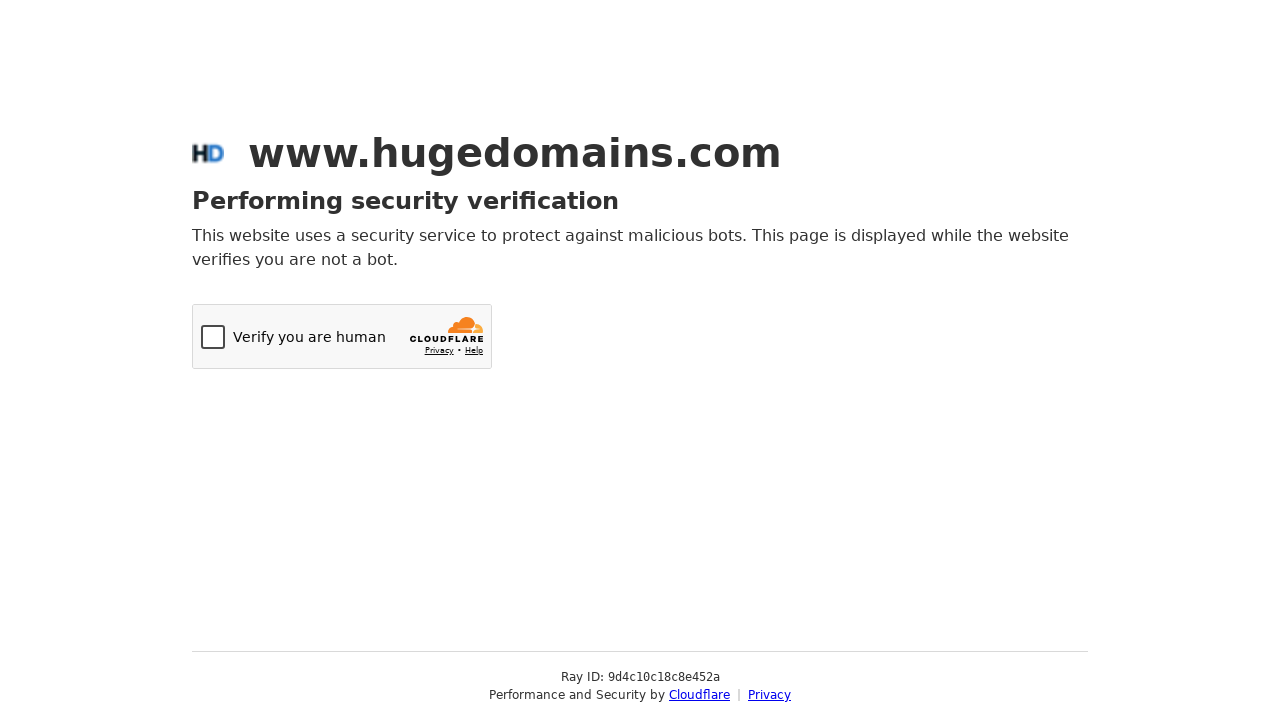

Scrolled down vertically by 500px (iteration 29/60)
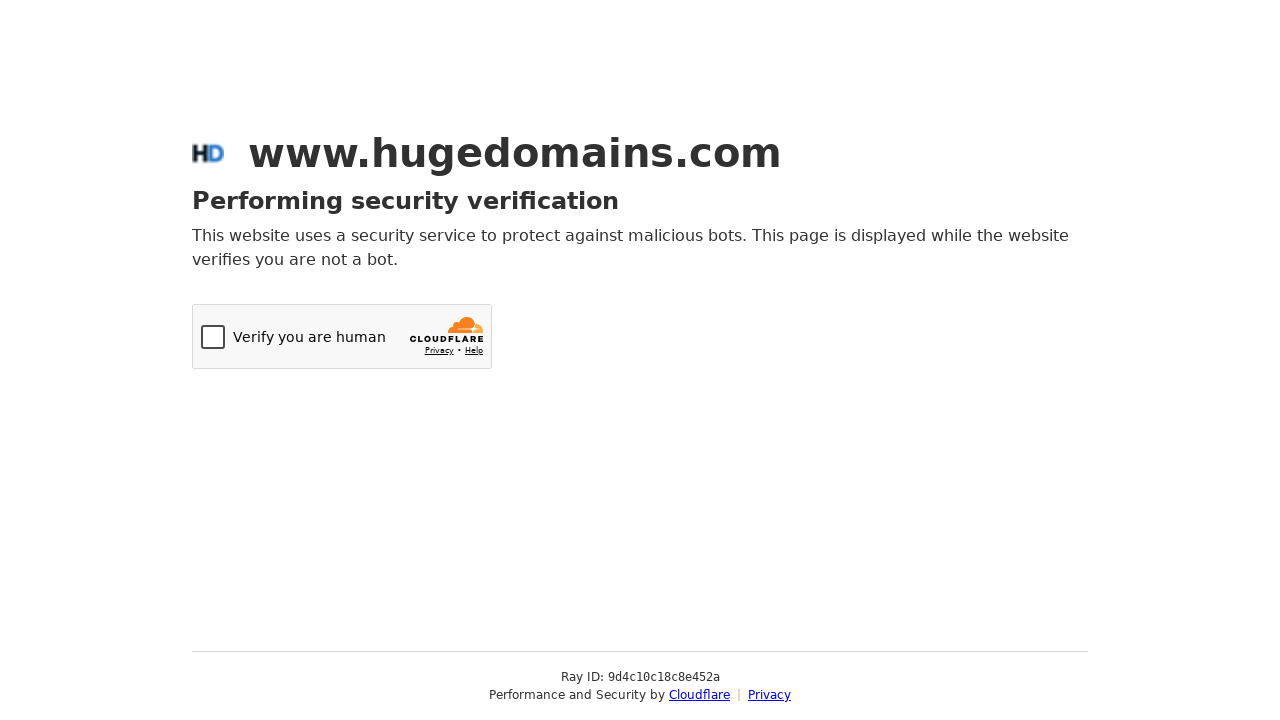

Waited 1 second after vertical scroll (iteration 29/60)
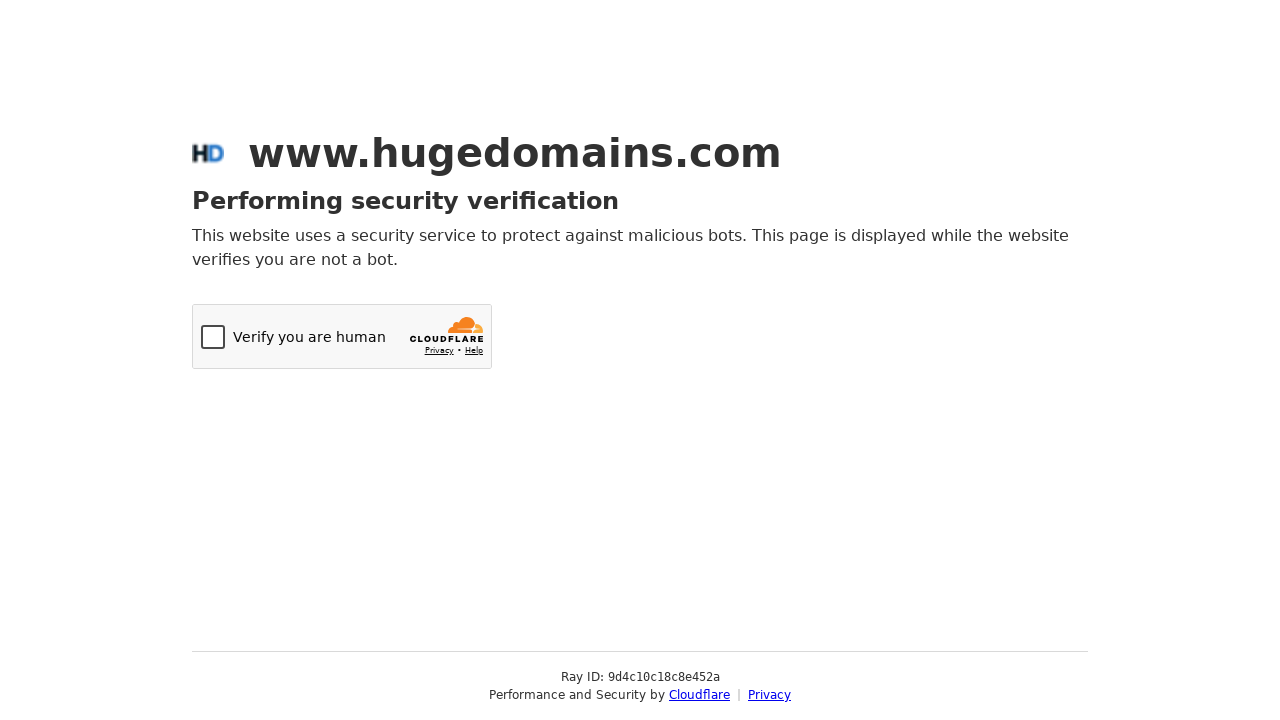

Scrolled down vertically by 500px (iteration 30/60)
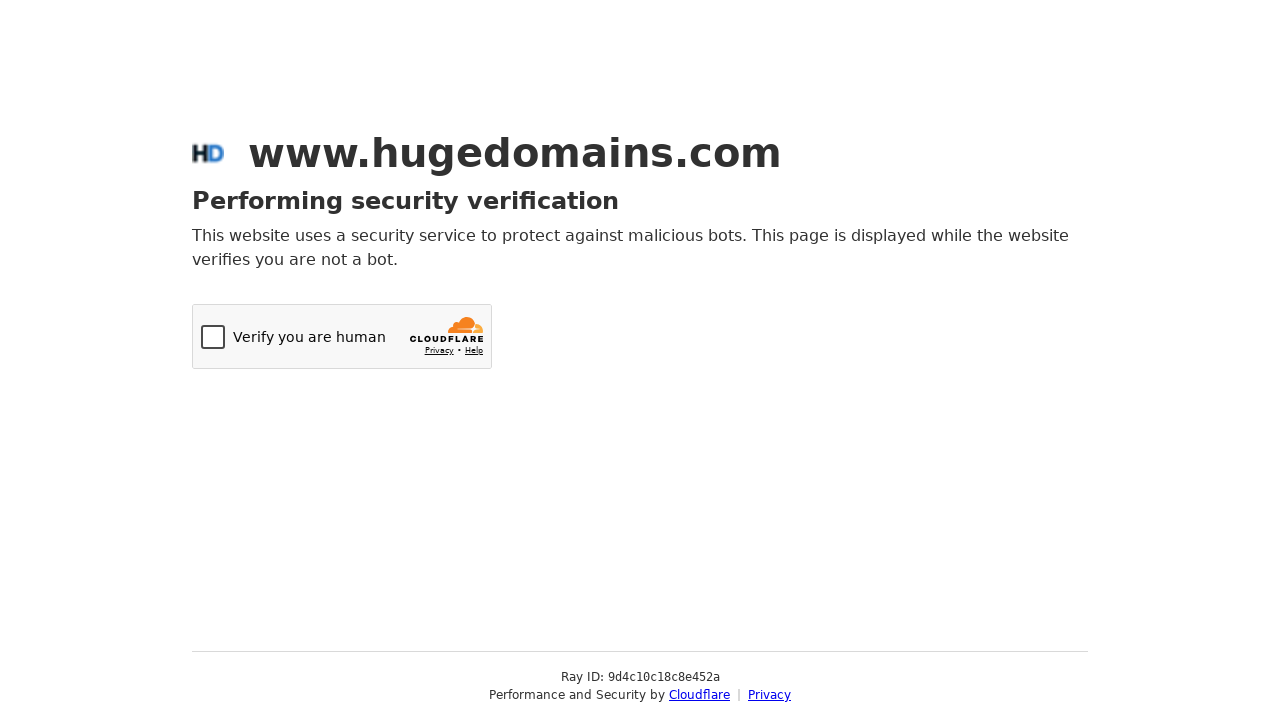

Waited 1 second after vertical scroll (iteration 30/60)
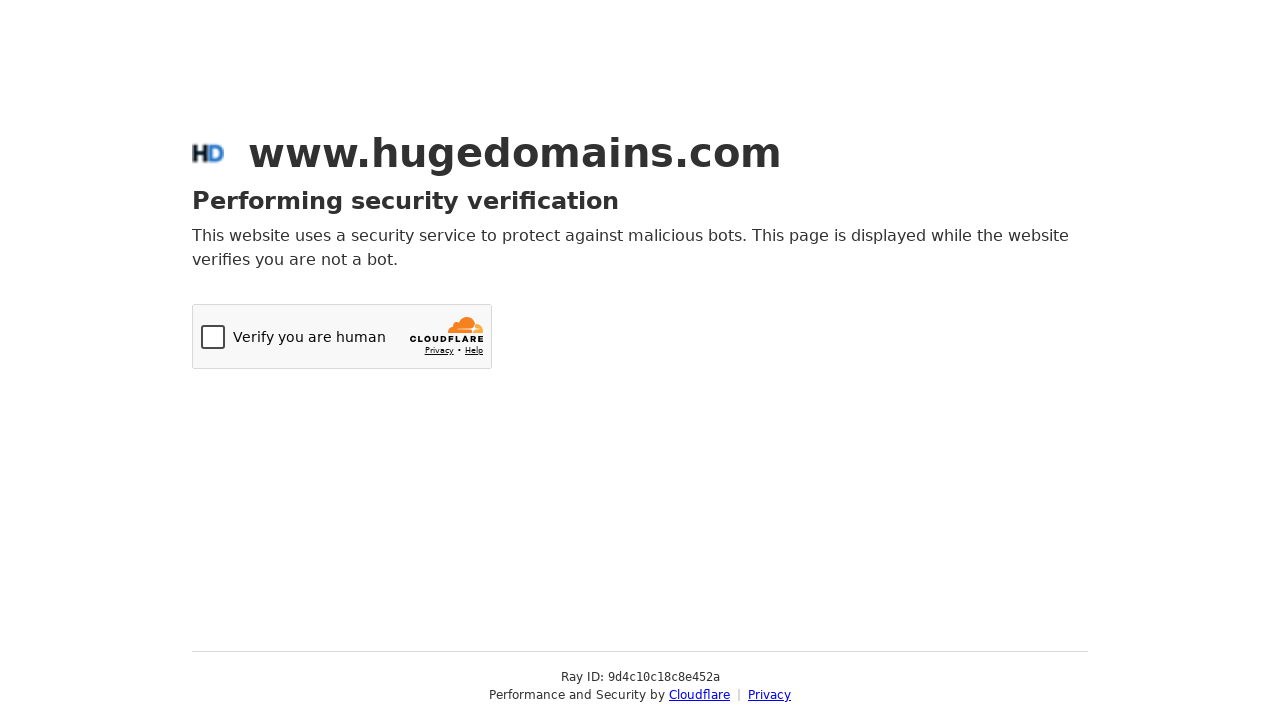

Scrolled down vertically by 500px (iteration 31/60)
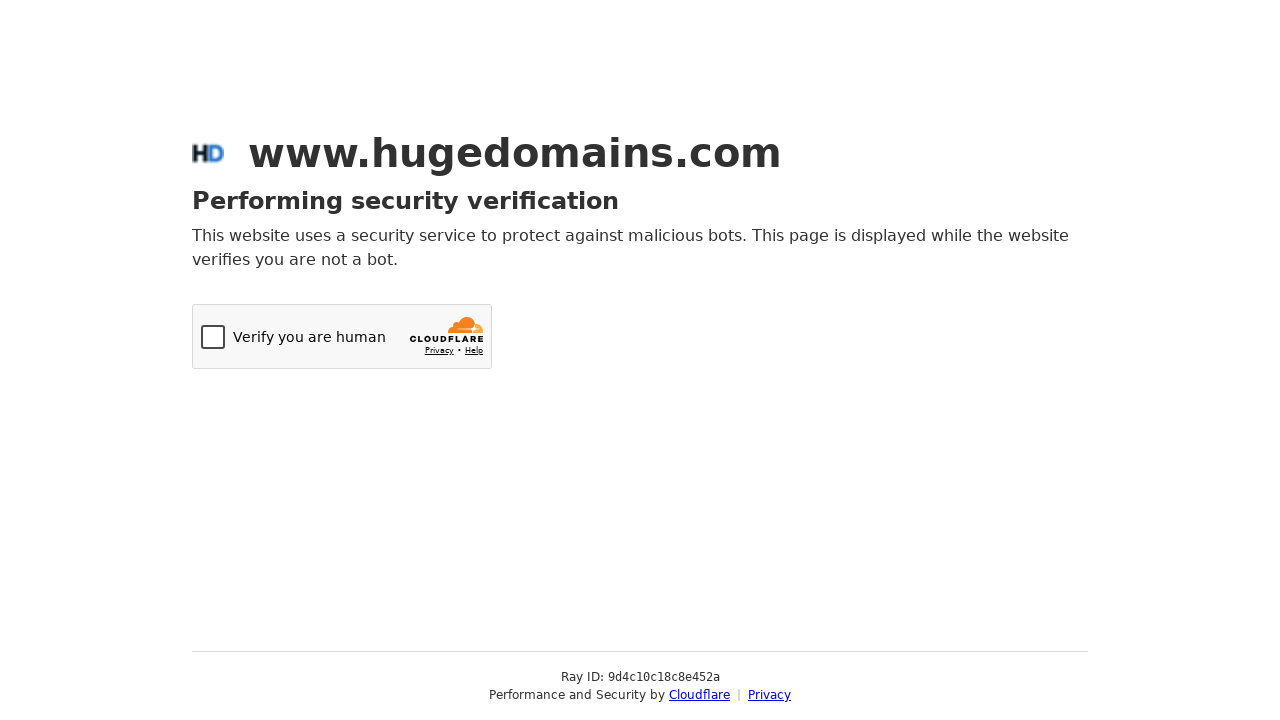

Waited 1 second after vertical scroll (iteration 31/60)
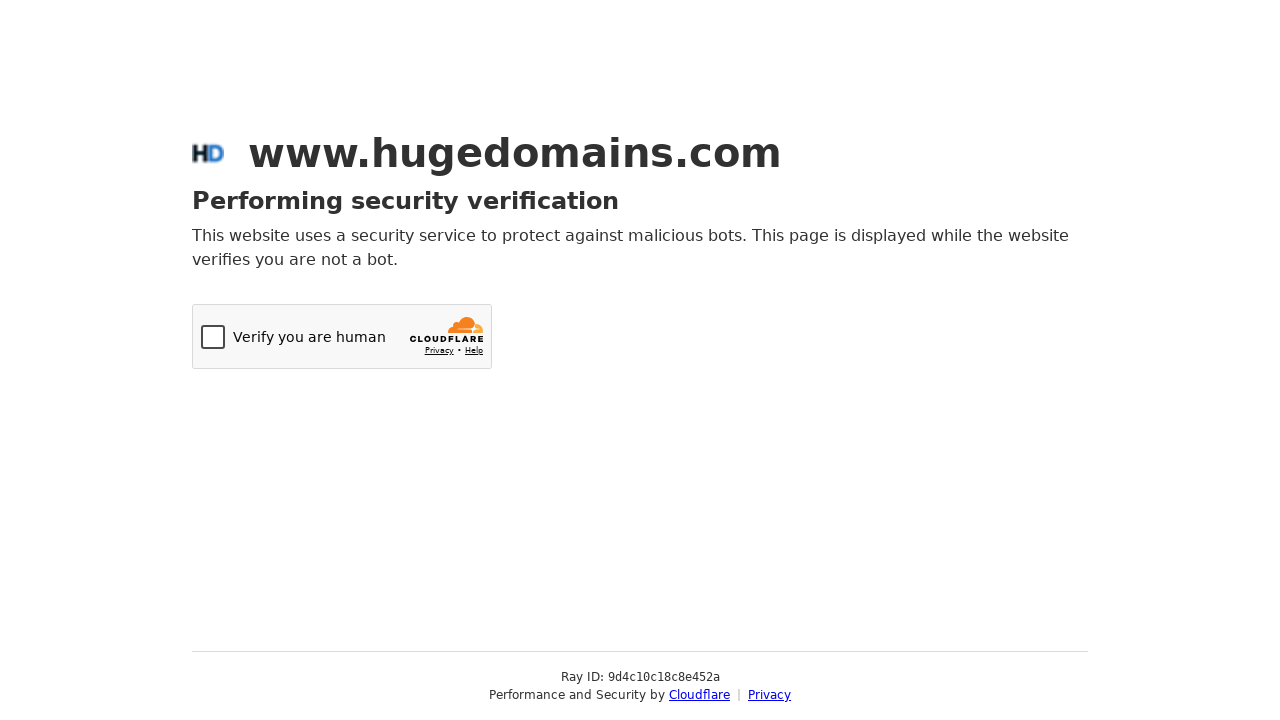

Scrolled down vertically by 500px (iteration 32/60)
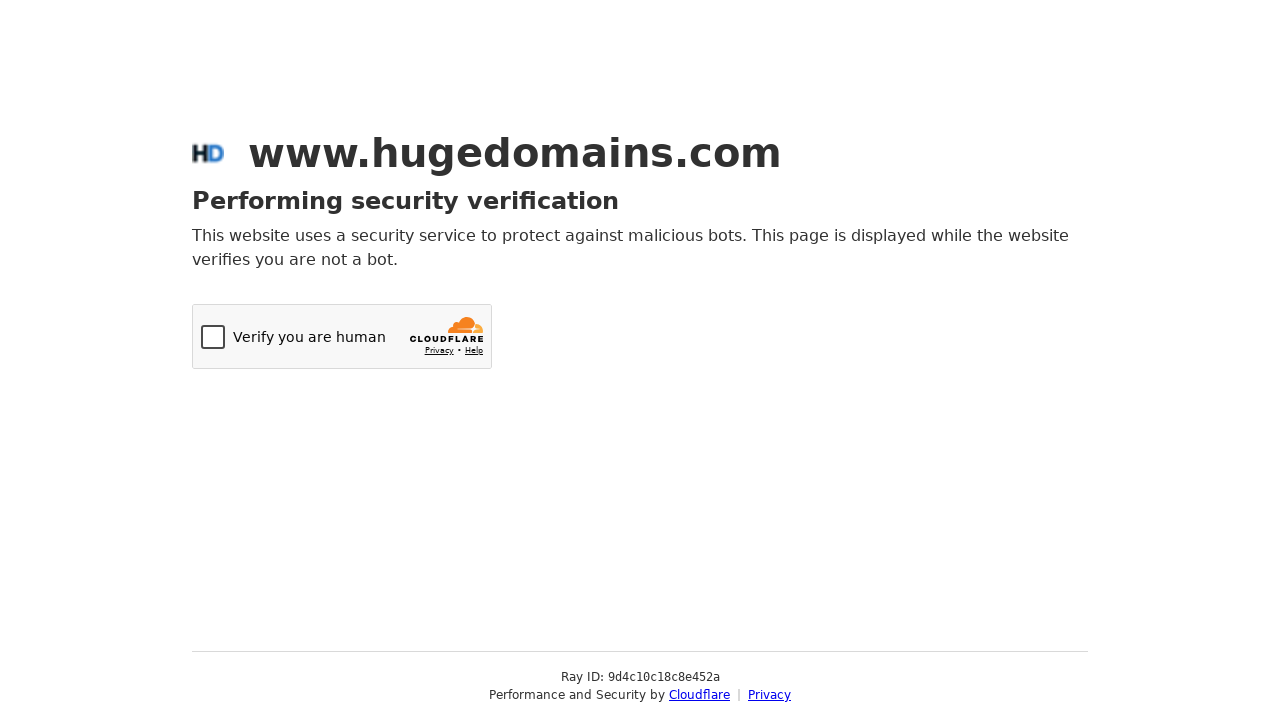

Waited 1 second after vertical scroll (iteration 32/60)
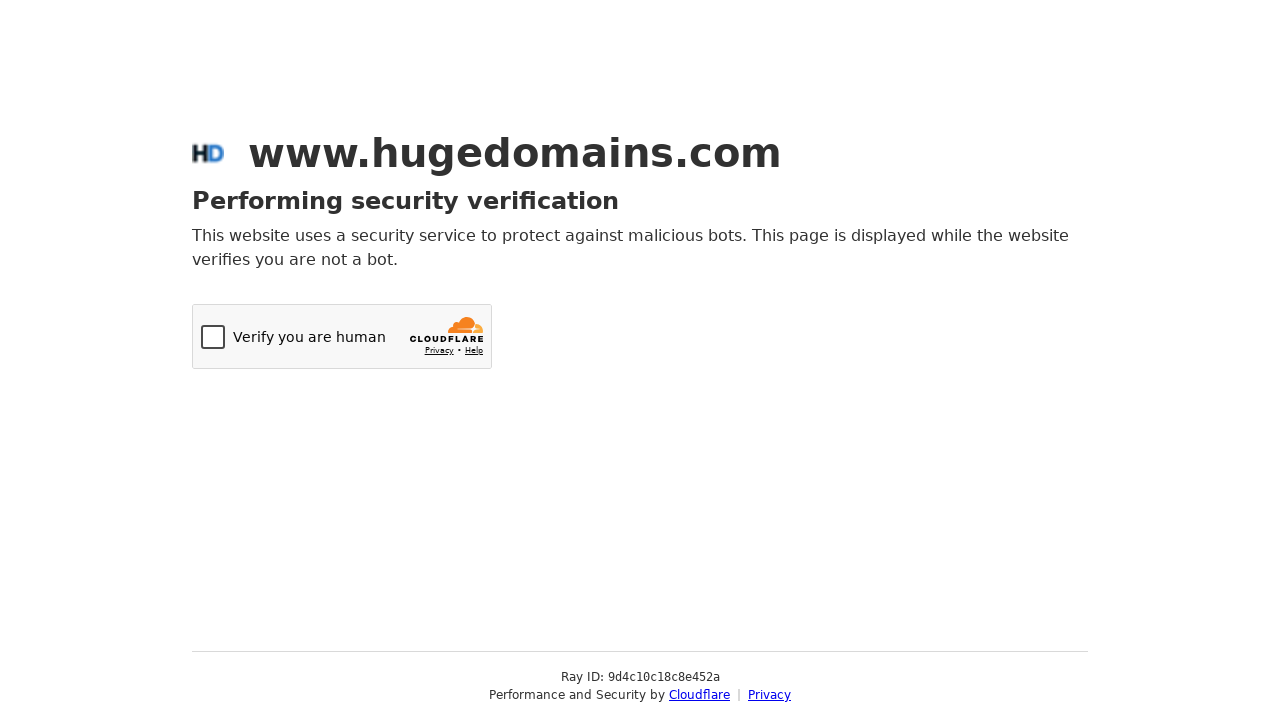

Scrolled down vertically by 500px (iteration 33/60)
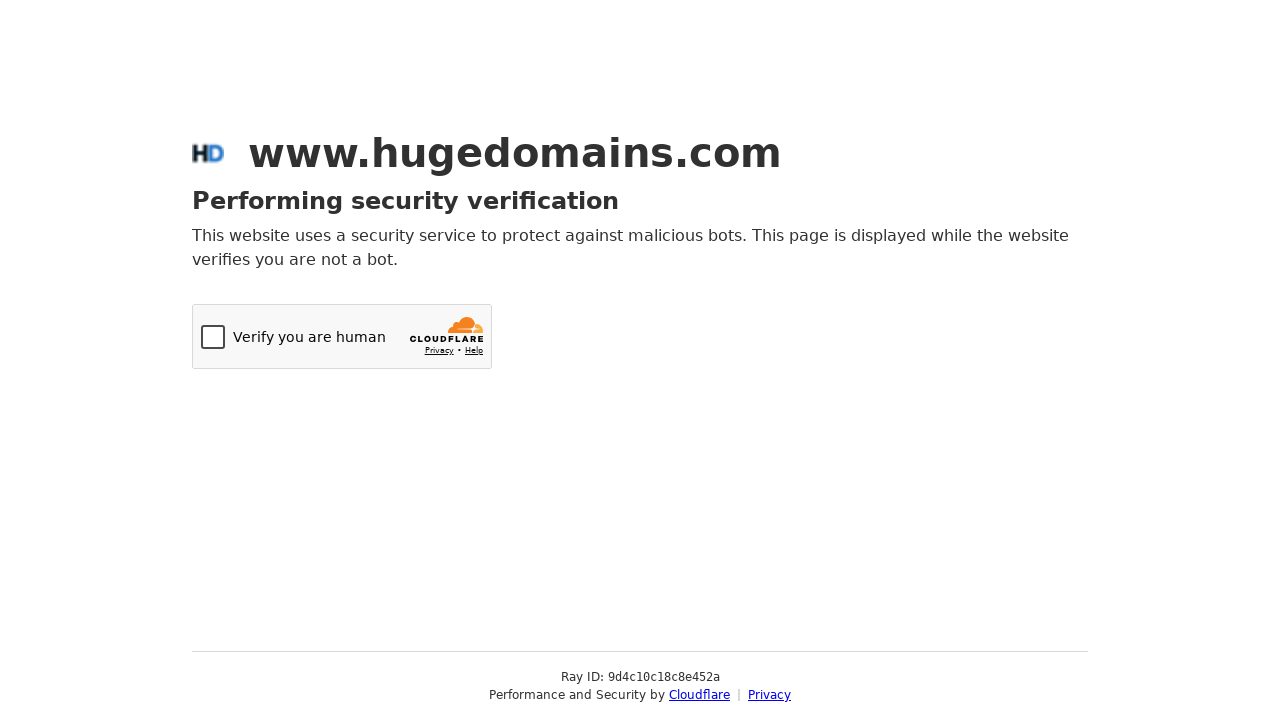

Waited 1 second after vertical scroll (iteration 33/60)
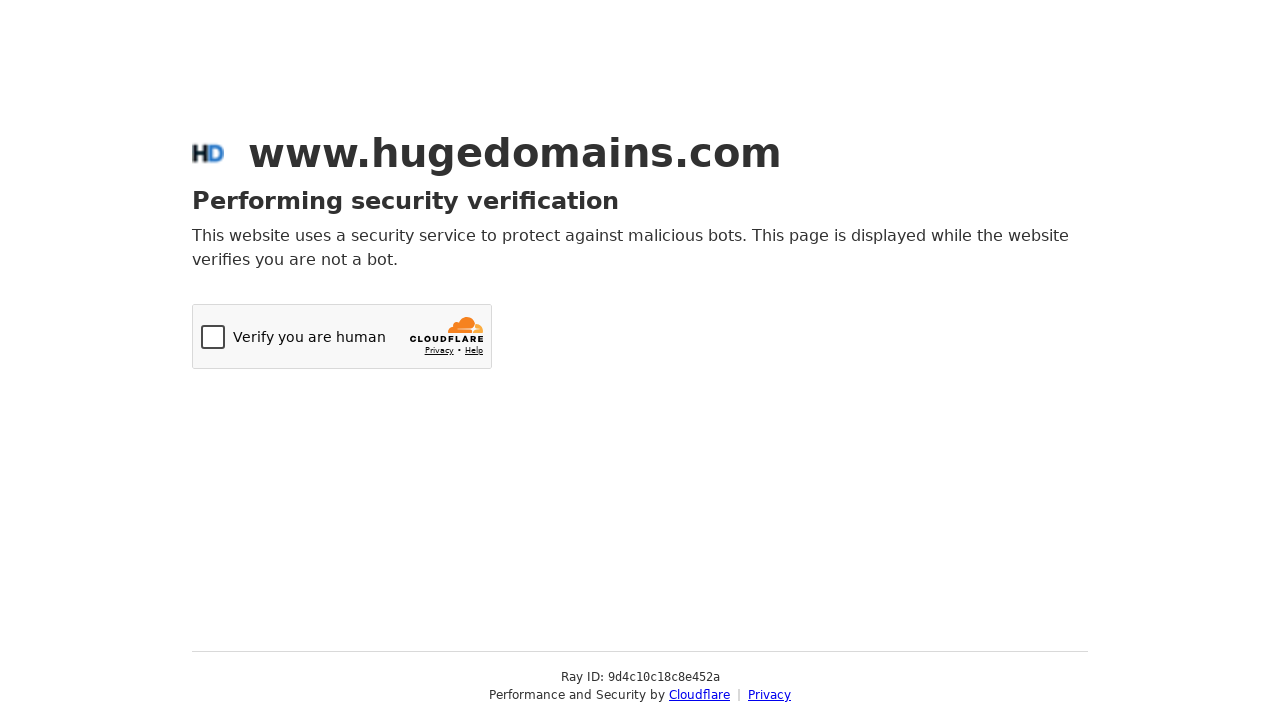

Scrolled down vertically by 500px (iteration 34/60)
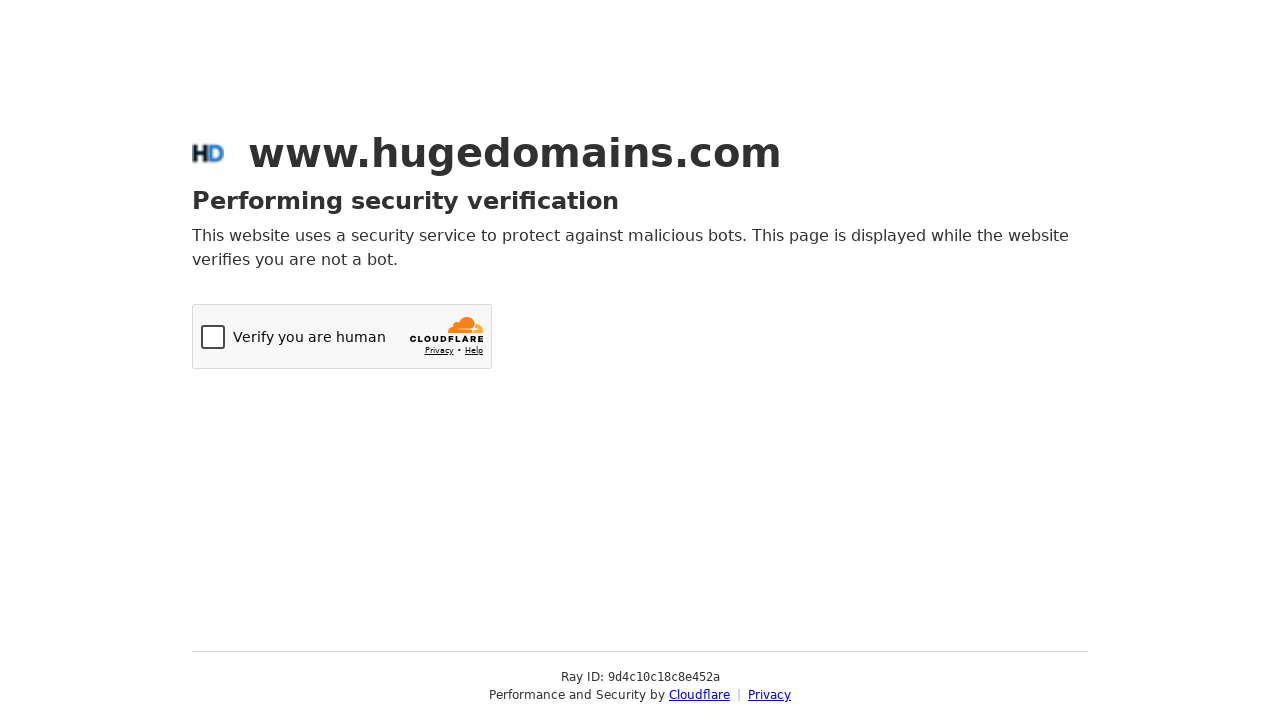

Waited 1 second after vertical scroll (iteration 34/60)
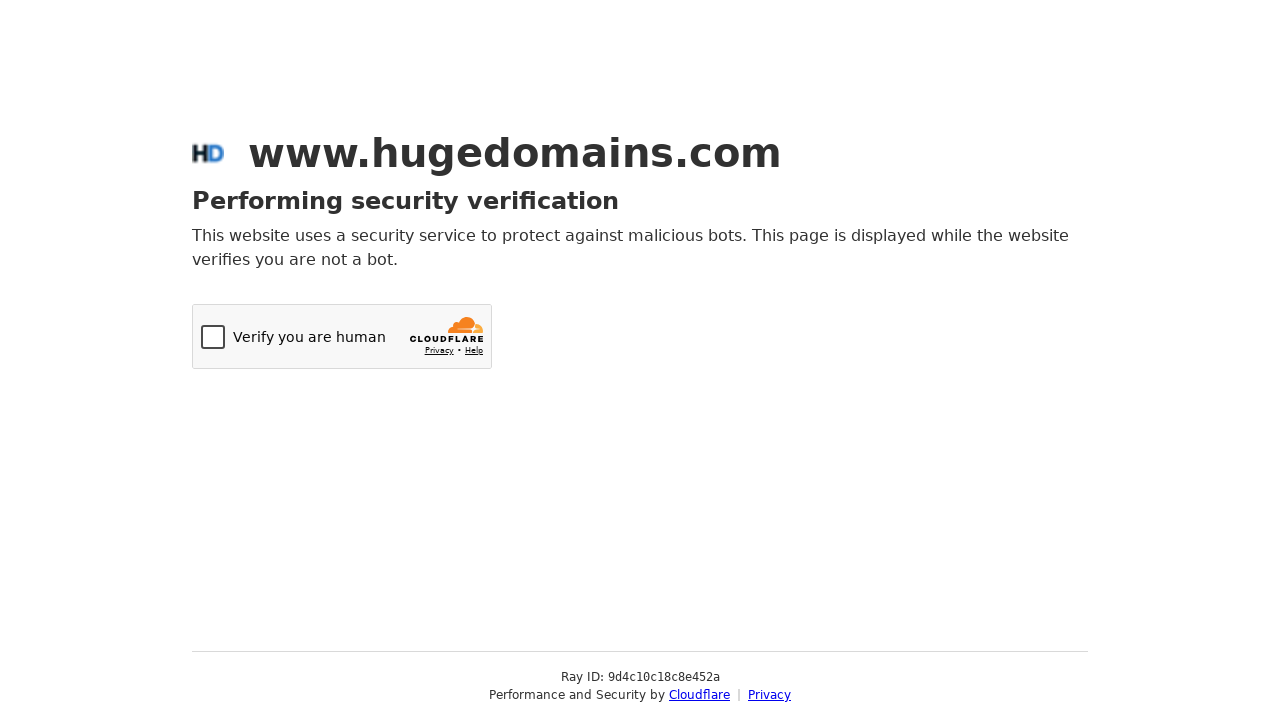

Scrolled down vertically by 500px (iteration 35/60)
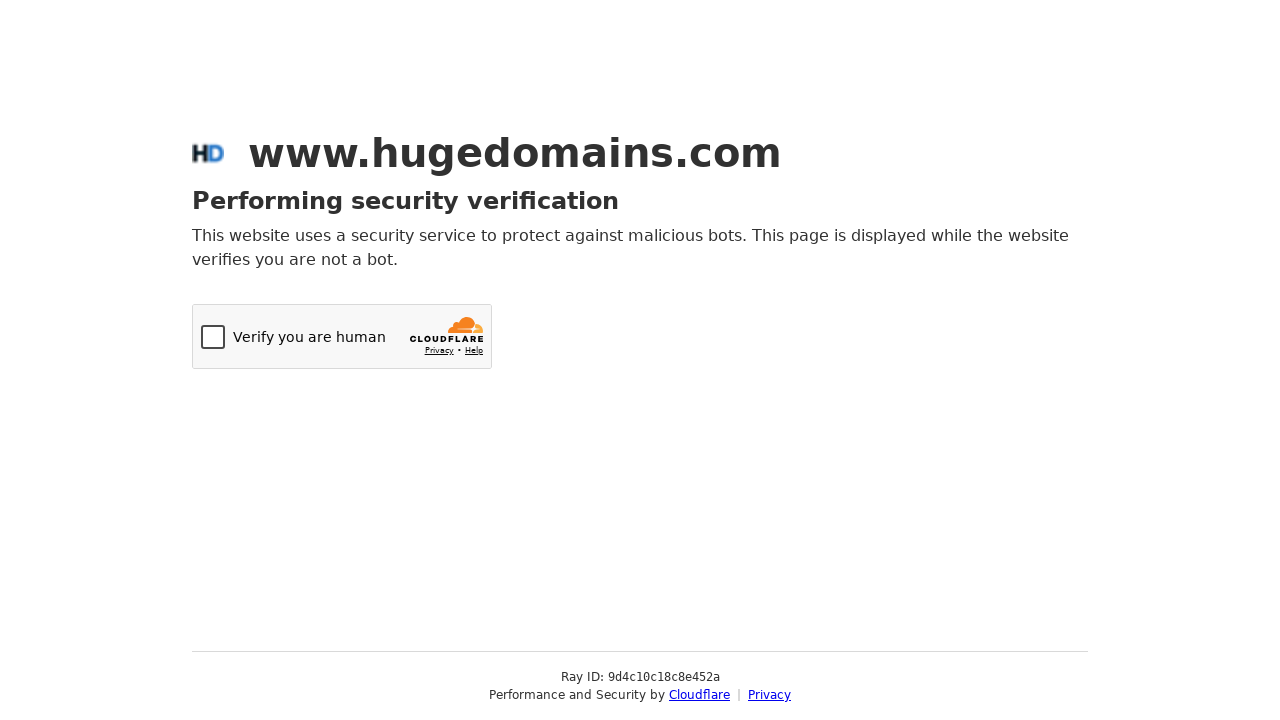

Waited 1 second after vertical scroll (iteration 35/60)
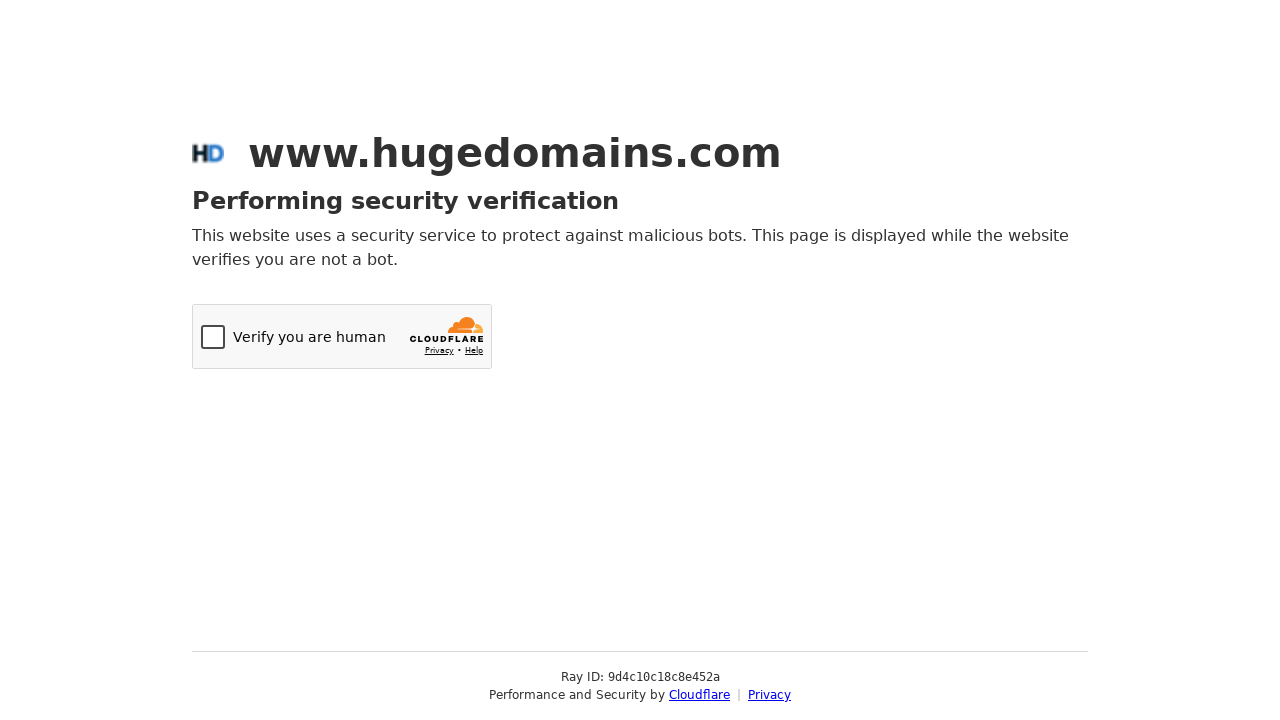

Scrolled down vertically by 500px (iteration 36/60)
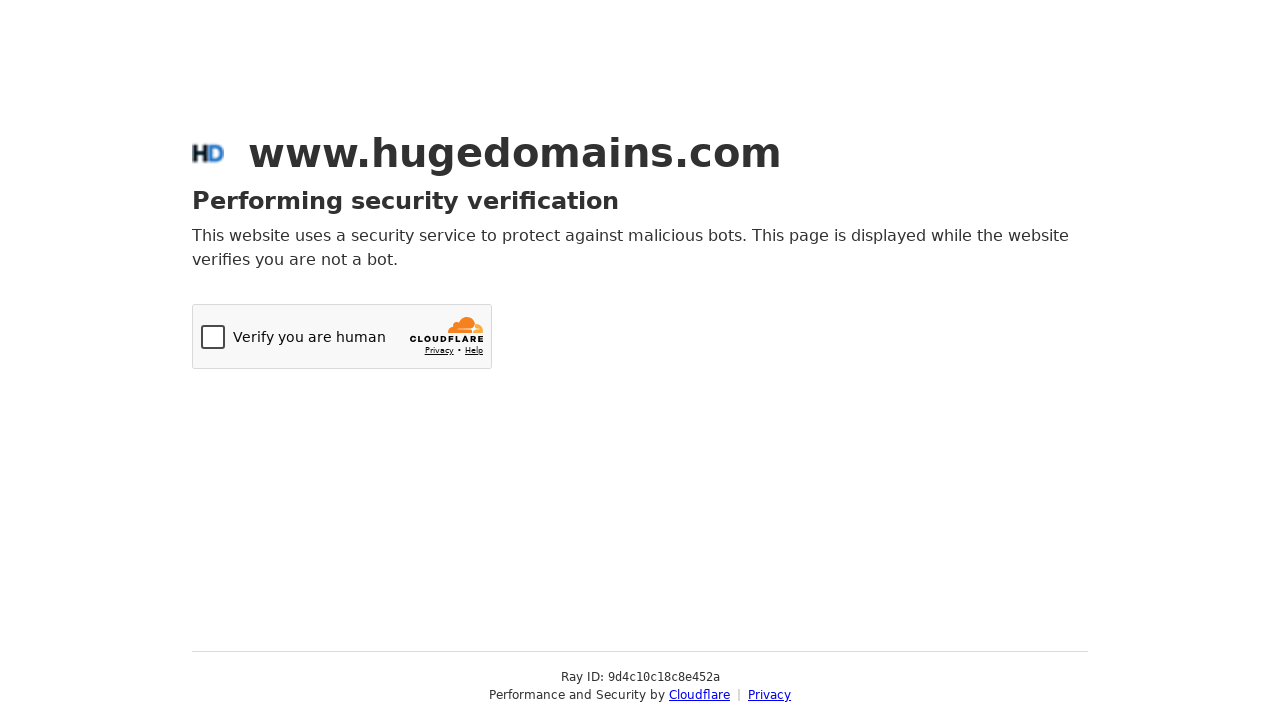

Waited 1 second after vertical scroll (iteration 36/60)
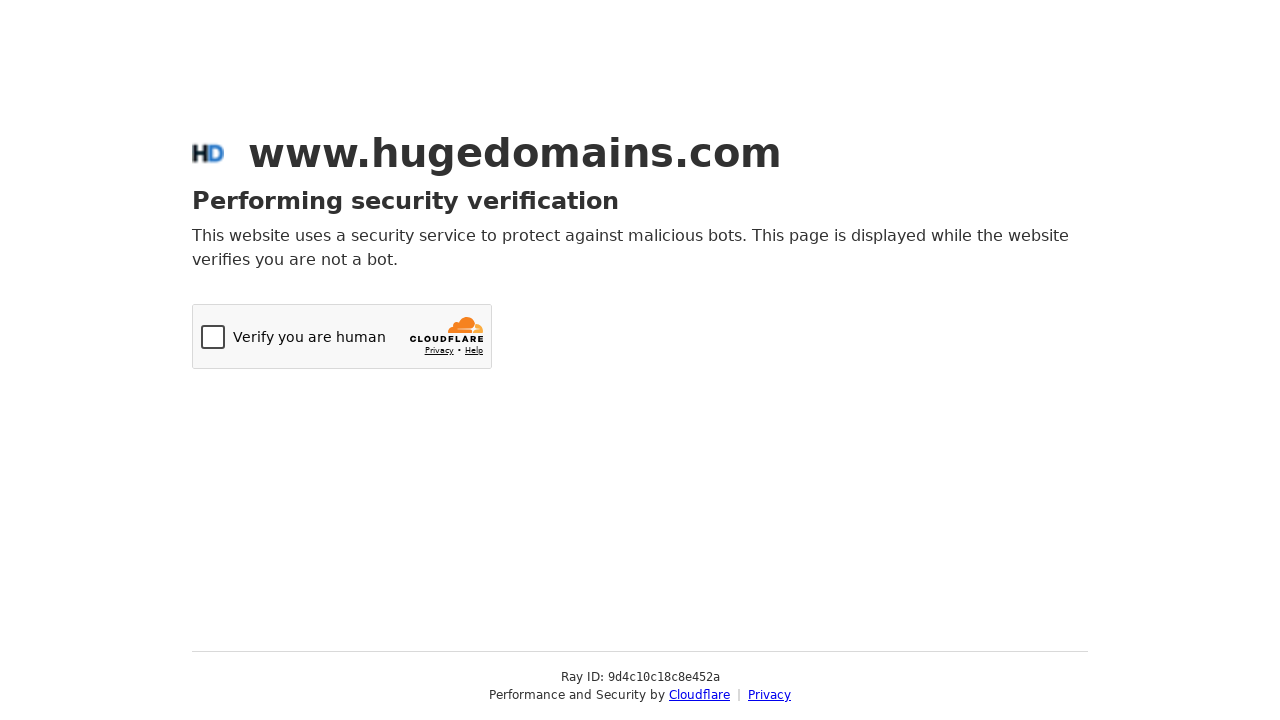

Scrolled down vertically by 500px (iteration 37/60)
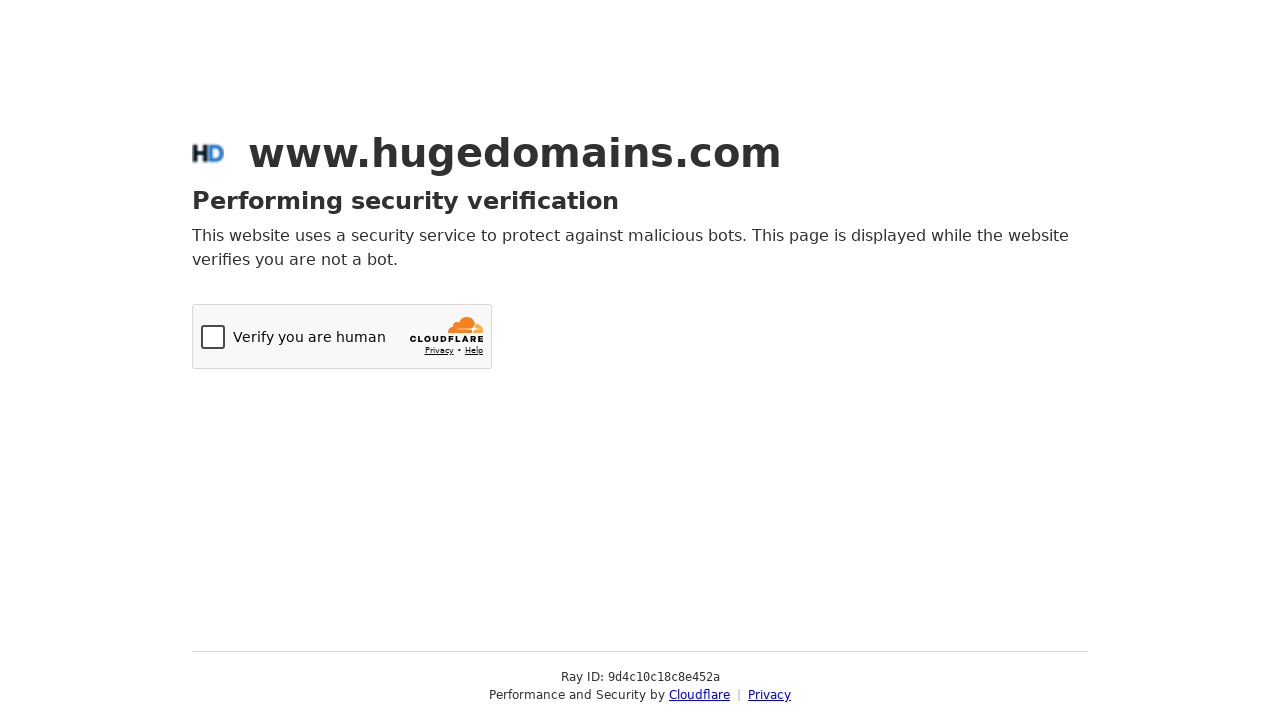

Waited 1 second after vertical scroll (iteration 37/60)
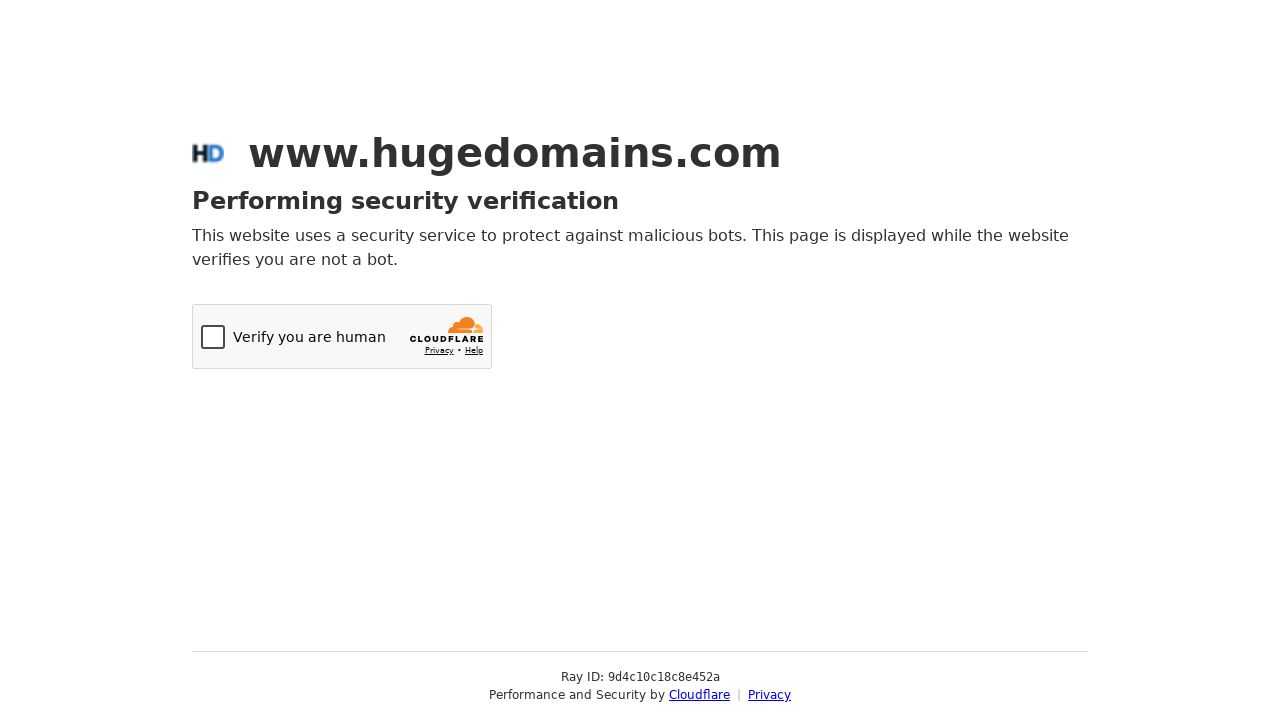

Scrolled down vertically by 500px (iteration 38/60)
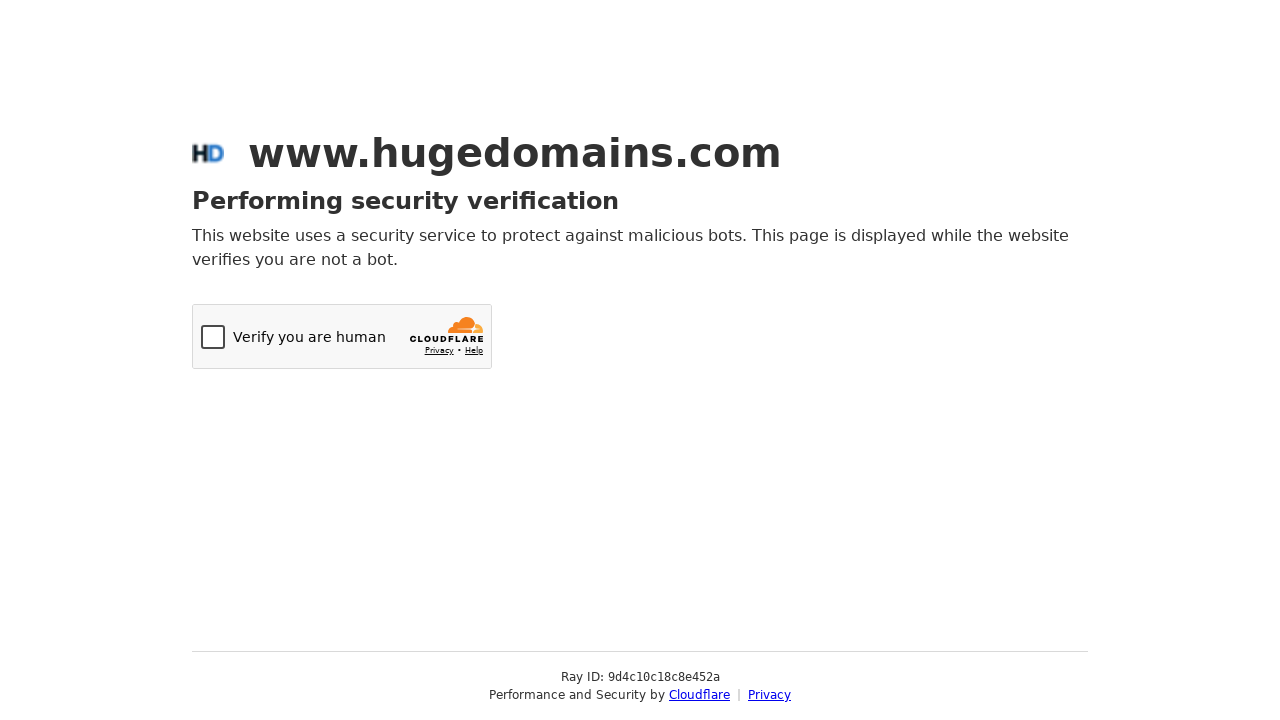

Waited 1 second after vertical scroll (iteration 38/60)
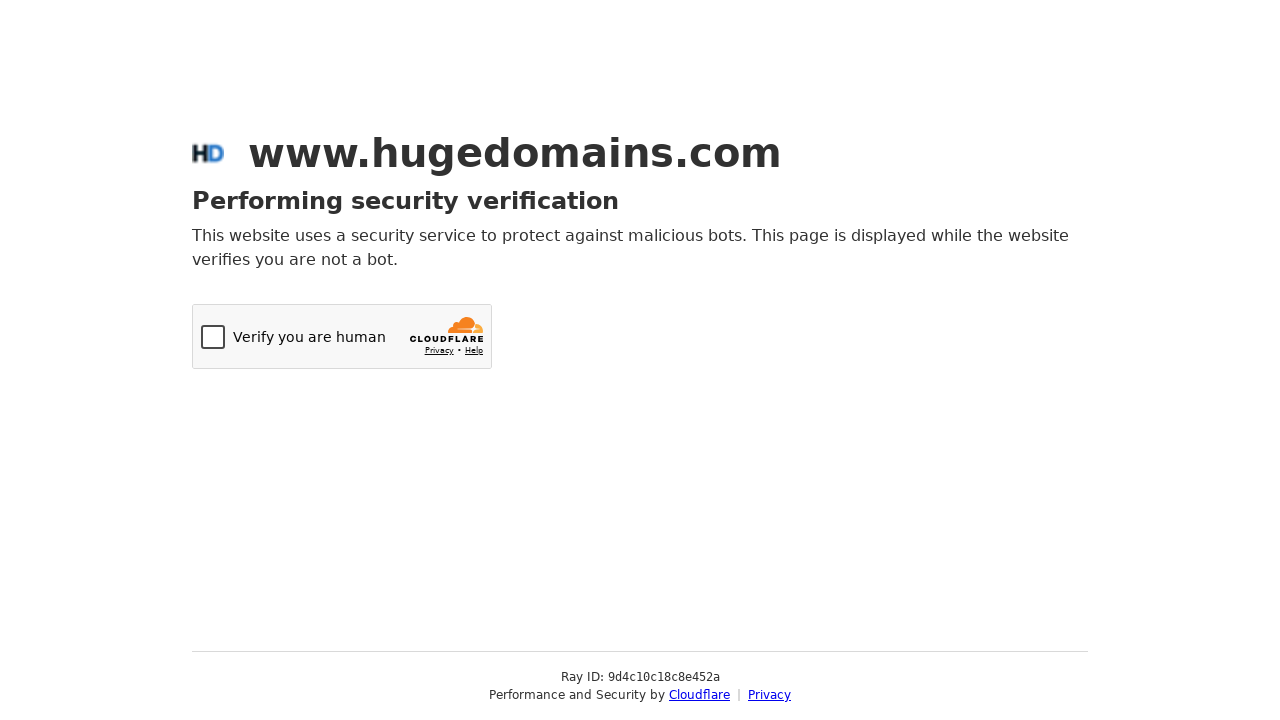

Scrolled down vertically by 500px (iteration 39/60)
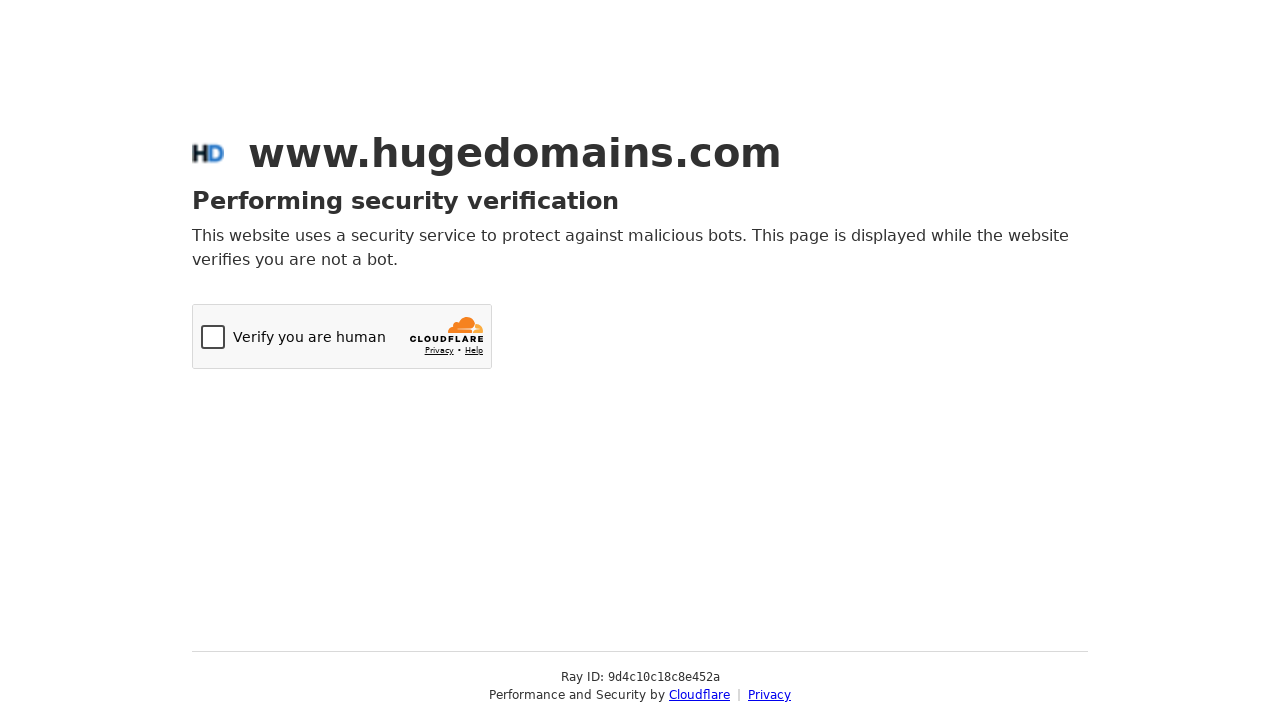

Waited 1 second after vertical scroll (iteration 39/60)
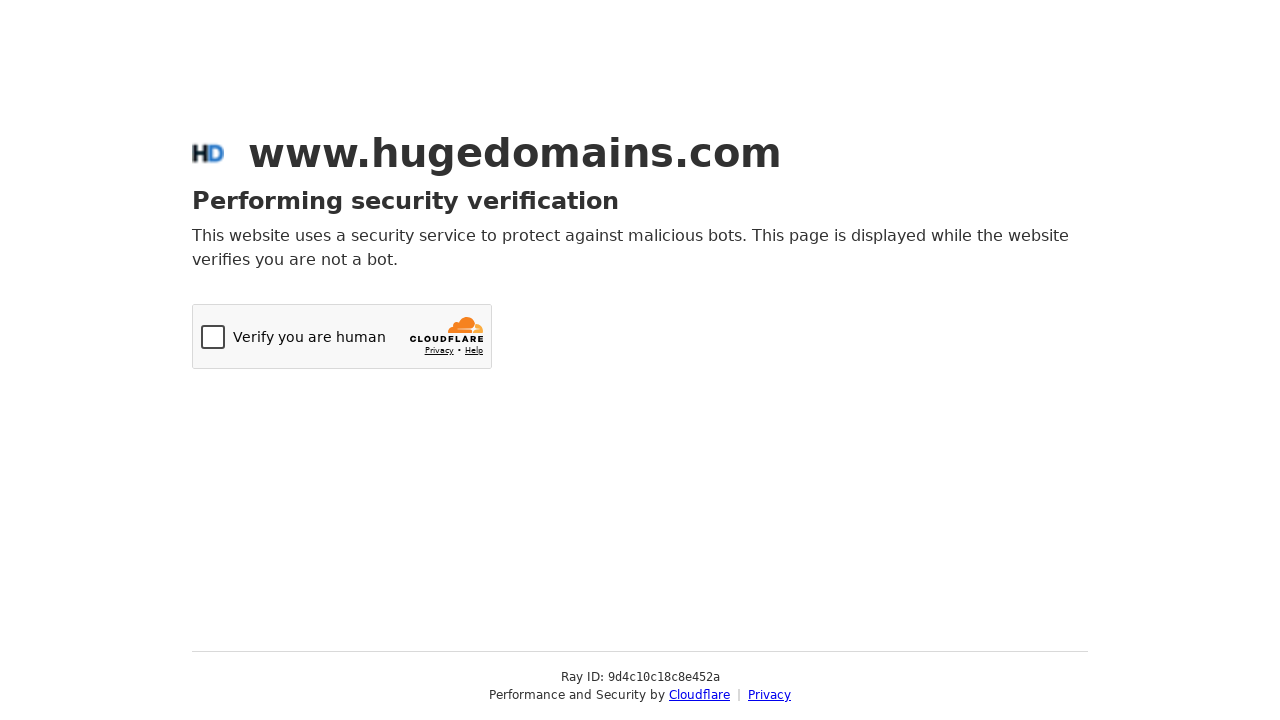

Scrolled down vertically by 500px (iteration 40/60)
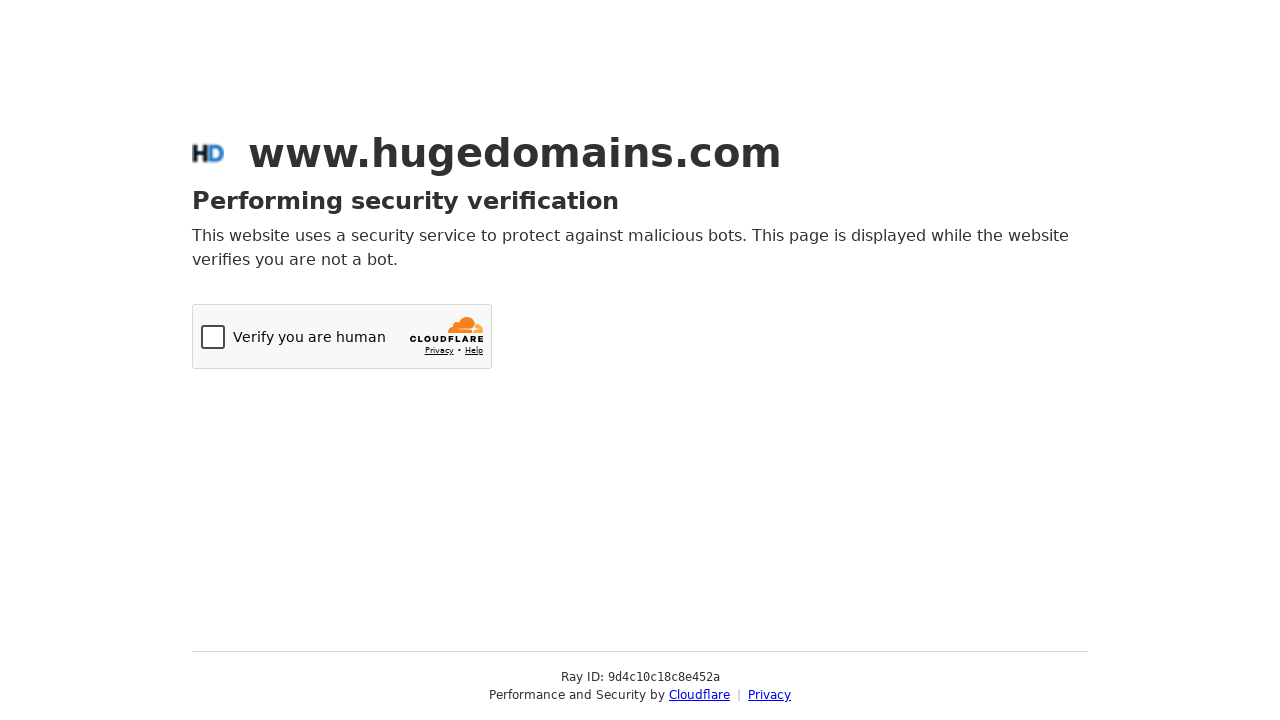

Waited 1 second after vertical scroll (iteration 40/60)
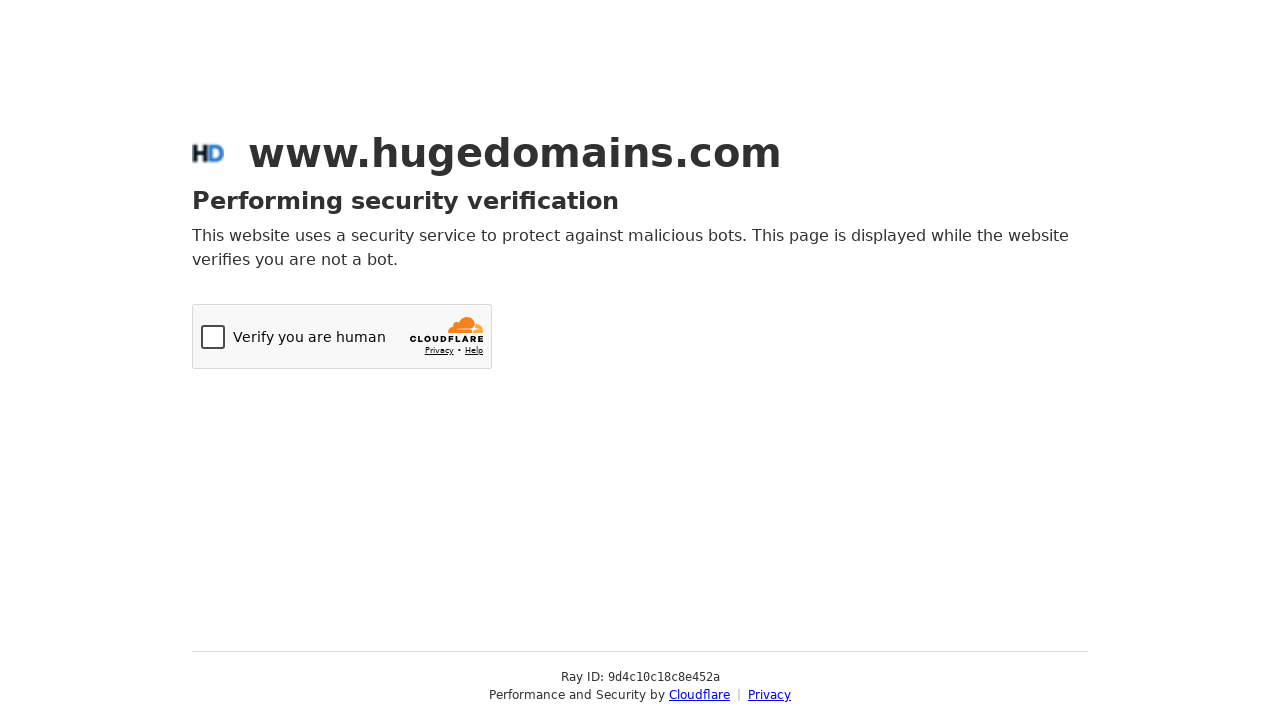

Scrolled down vertically by 500px (iteration 41/60)
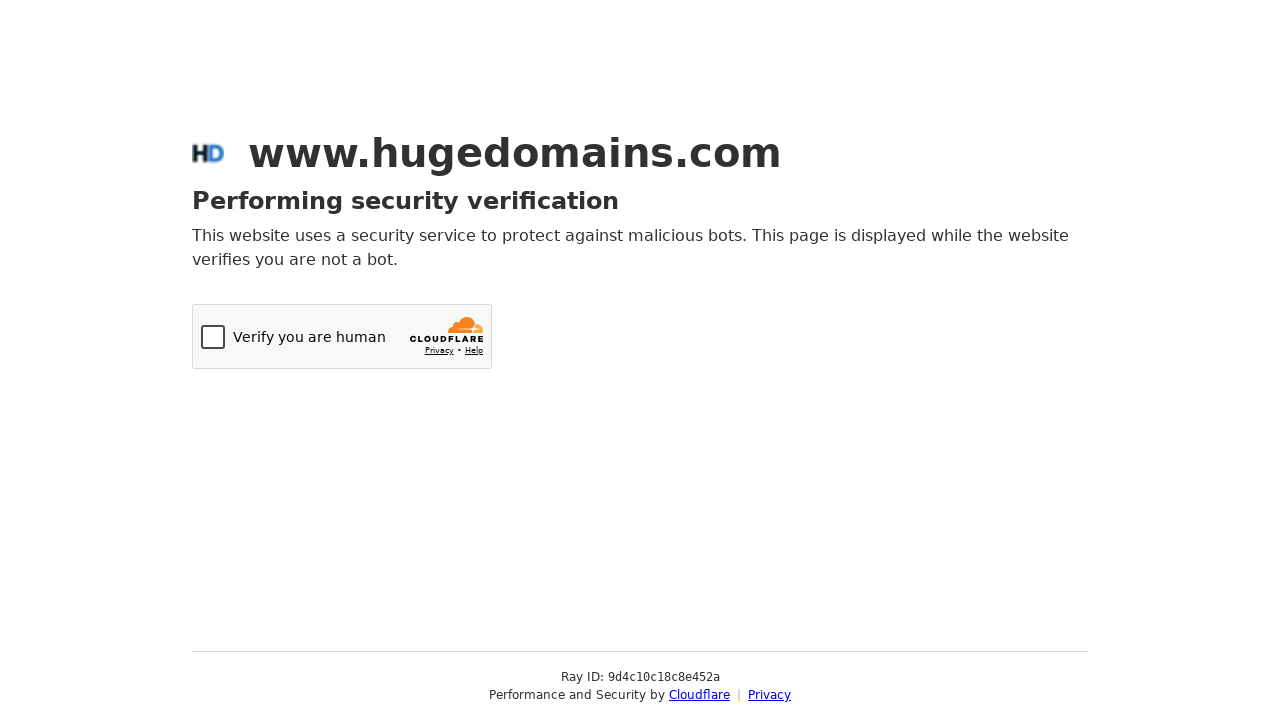

Waited 1 second after vertical scroll (iteration 41/60)
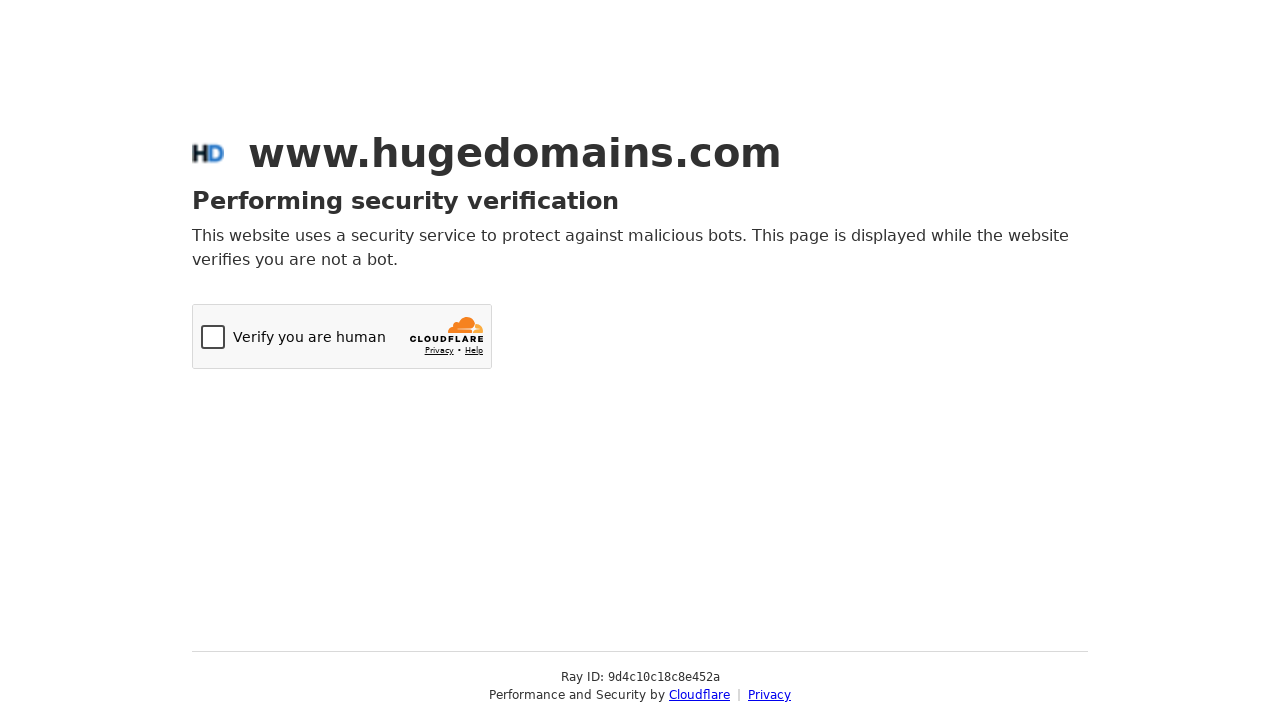

Scrolled down vertically by 500px (iteration 42/60)
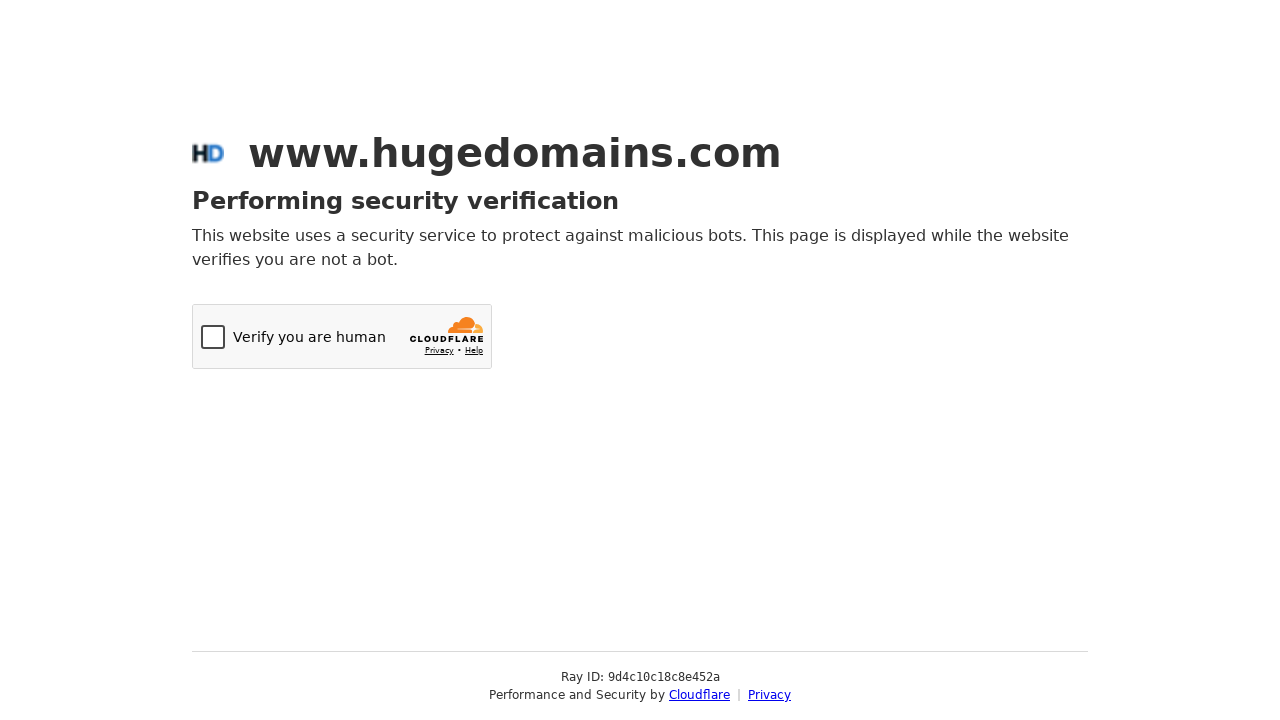

Waited 1 second after vertical scroll (iteration 42/60)
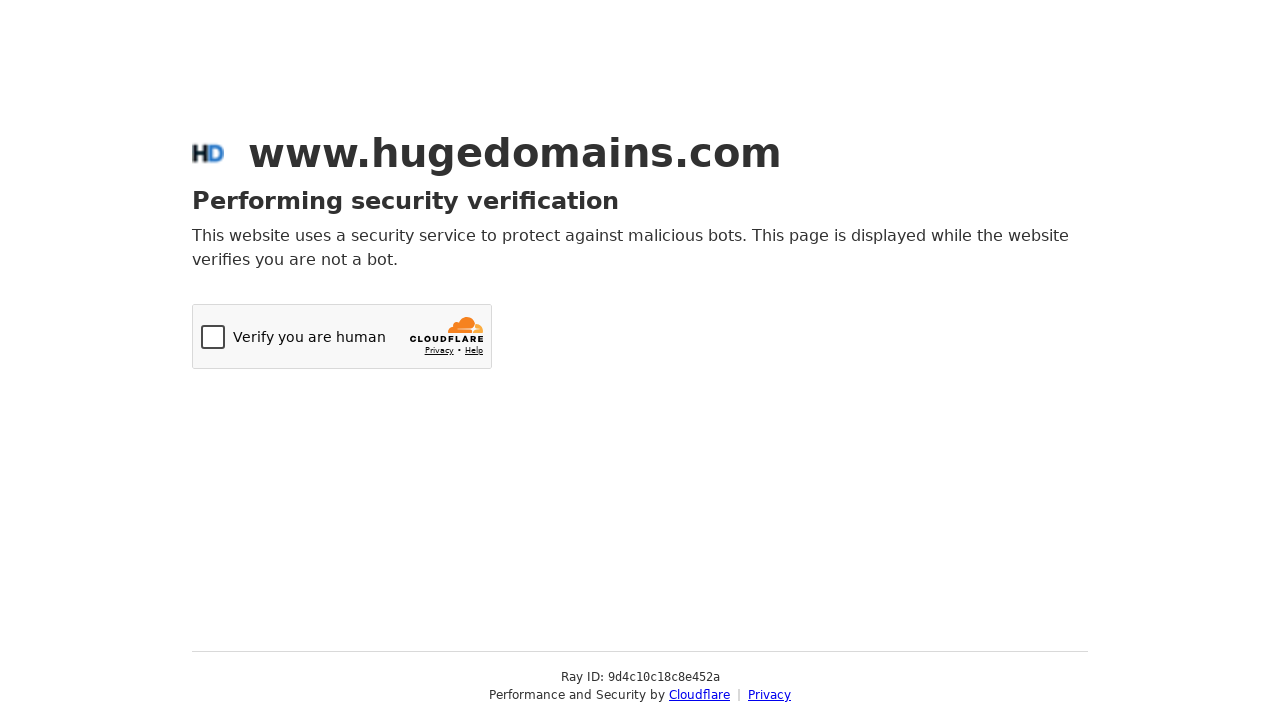

Scrolled down vertically by 500px (iteration 43/60)
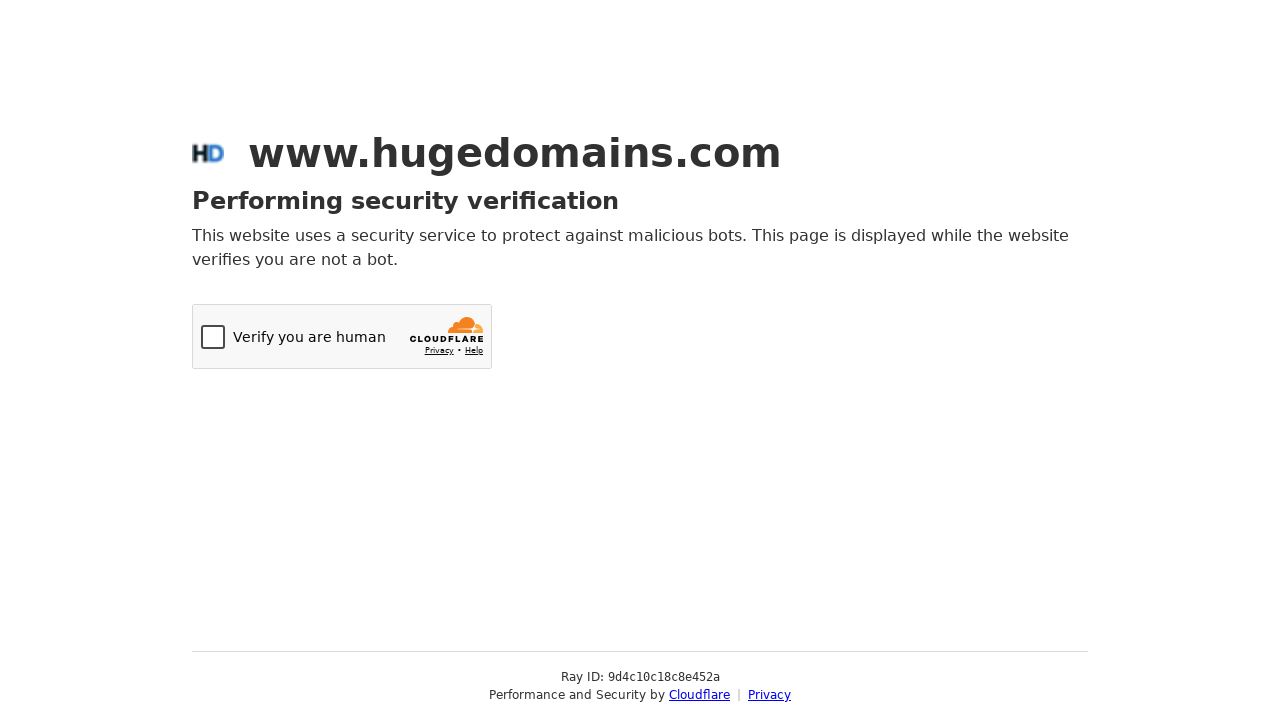

Waited 1 second after vertical scroll (iteration 43/60)
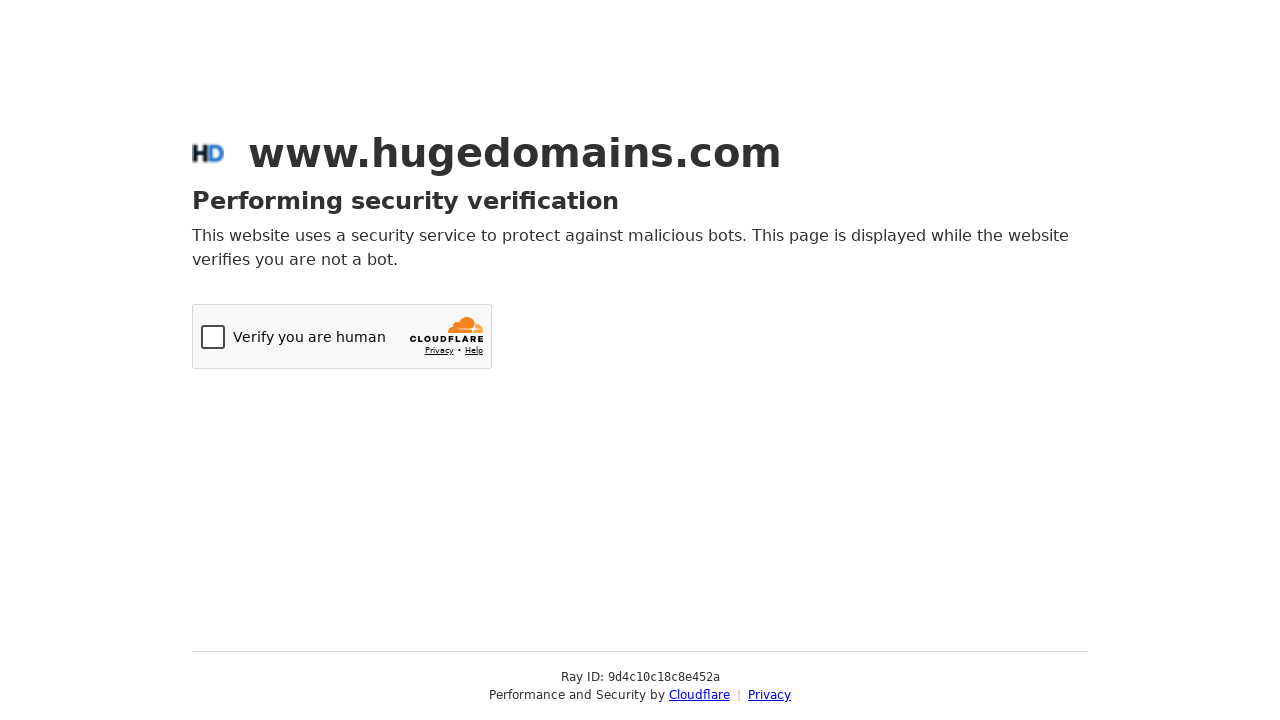

Scrolled down vertically by 500px (iteration 44/60)
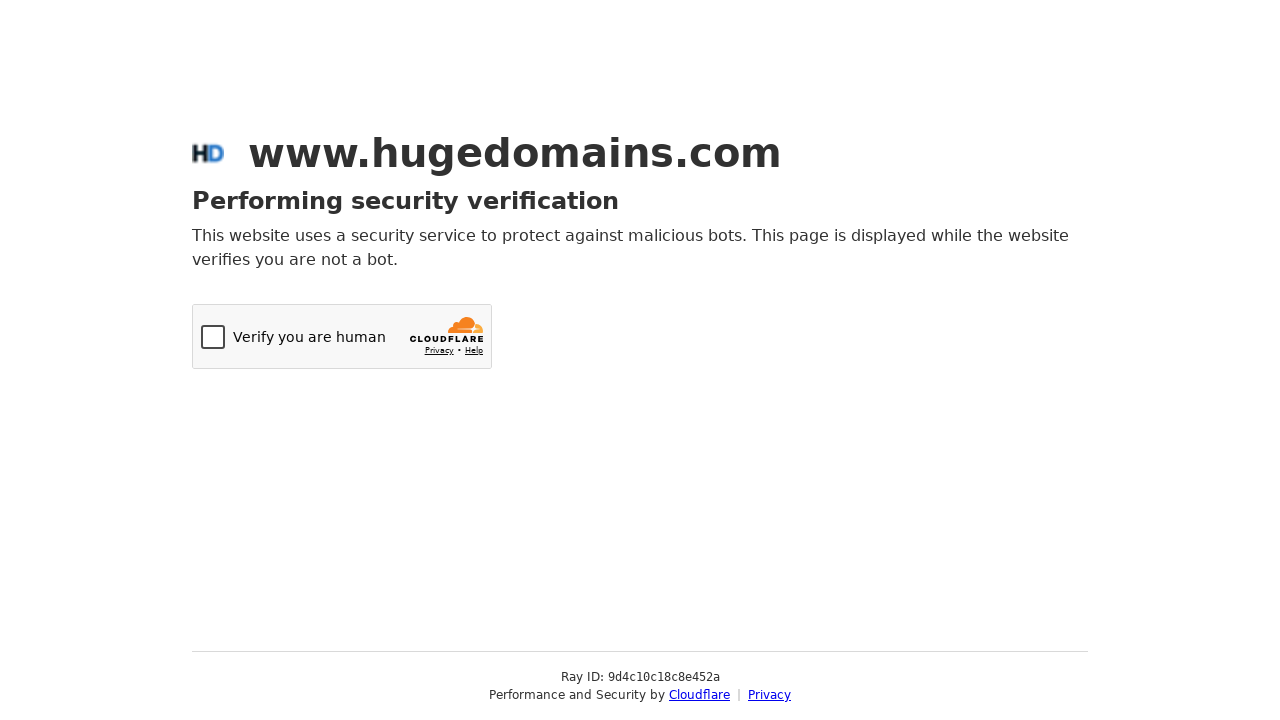

Waited 1 second after vertical scroll (iteration 44/60)
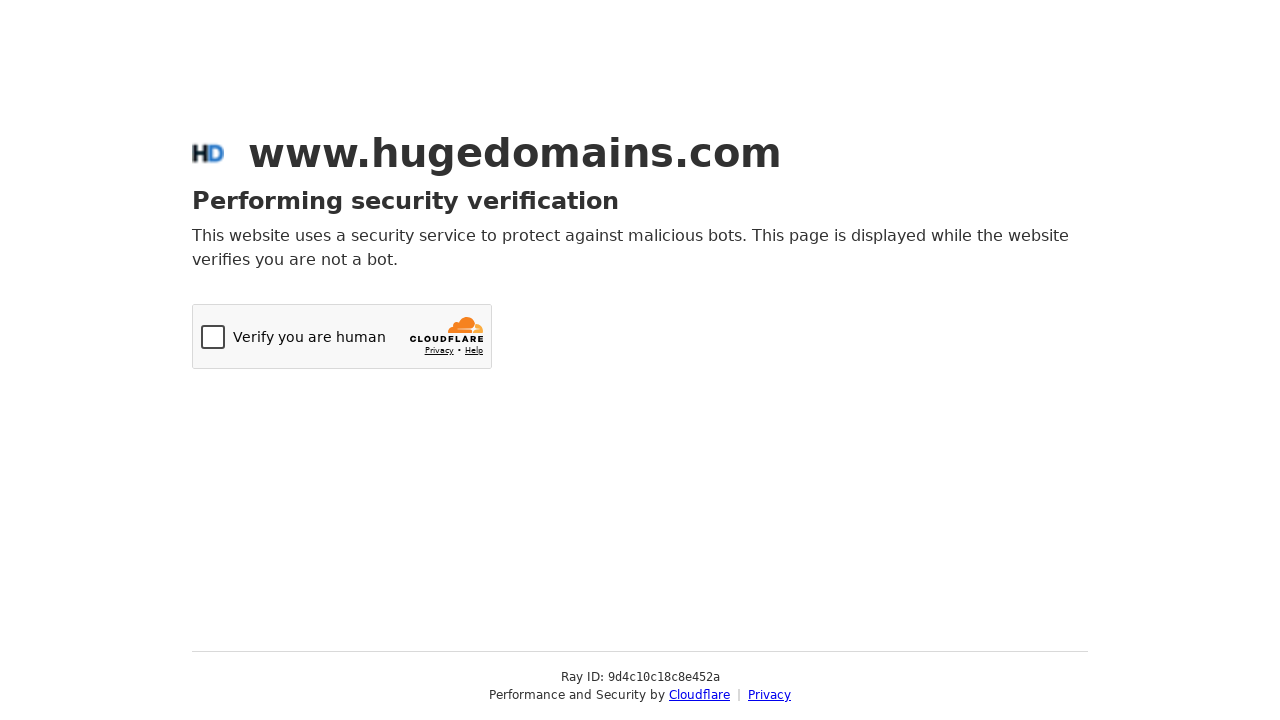

Scrolled down vertically by 500px (iteration 45/60)
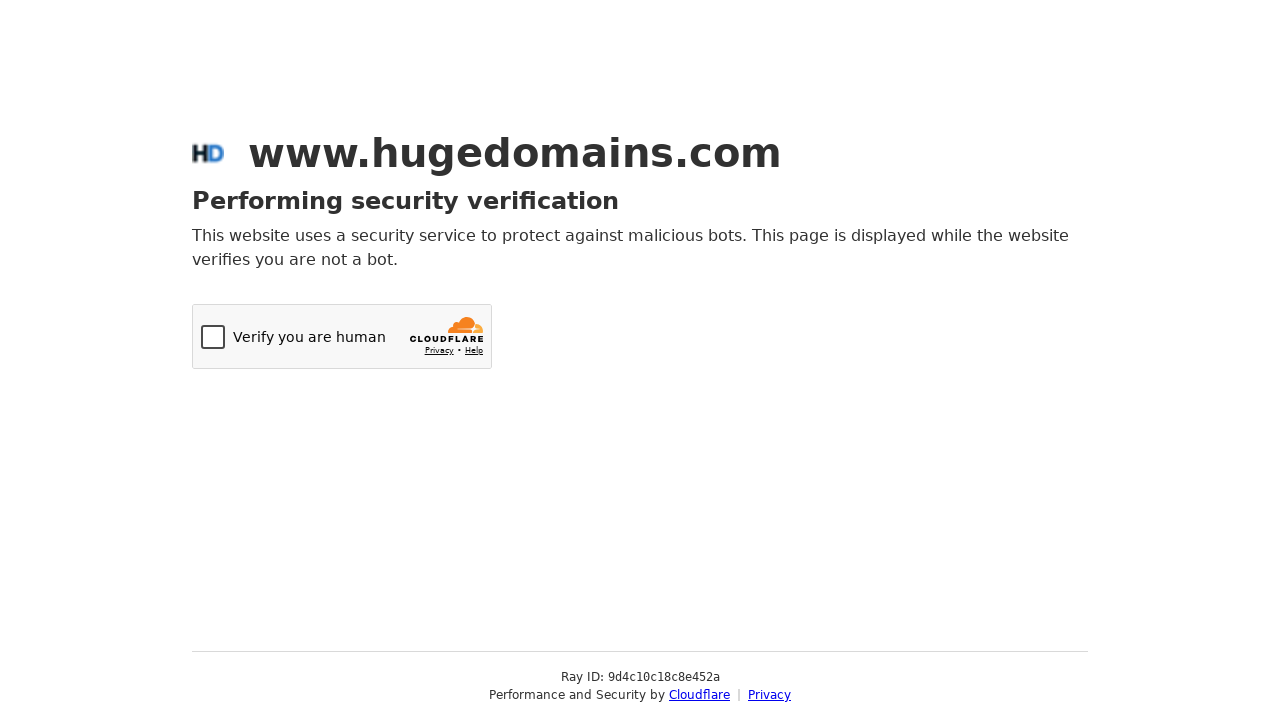

Waited 1 second after vertical scroll (iteration 45/60)
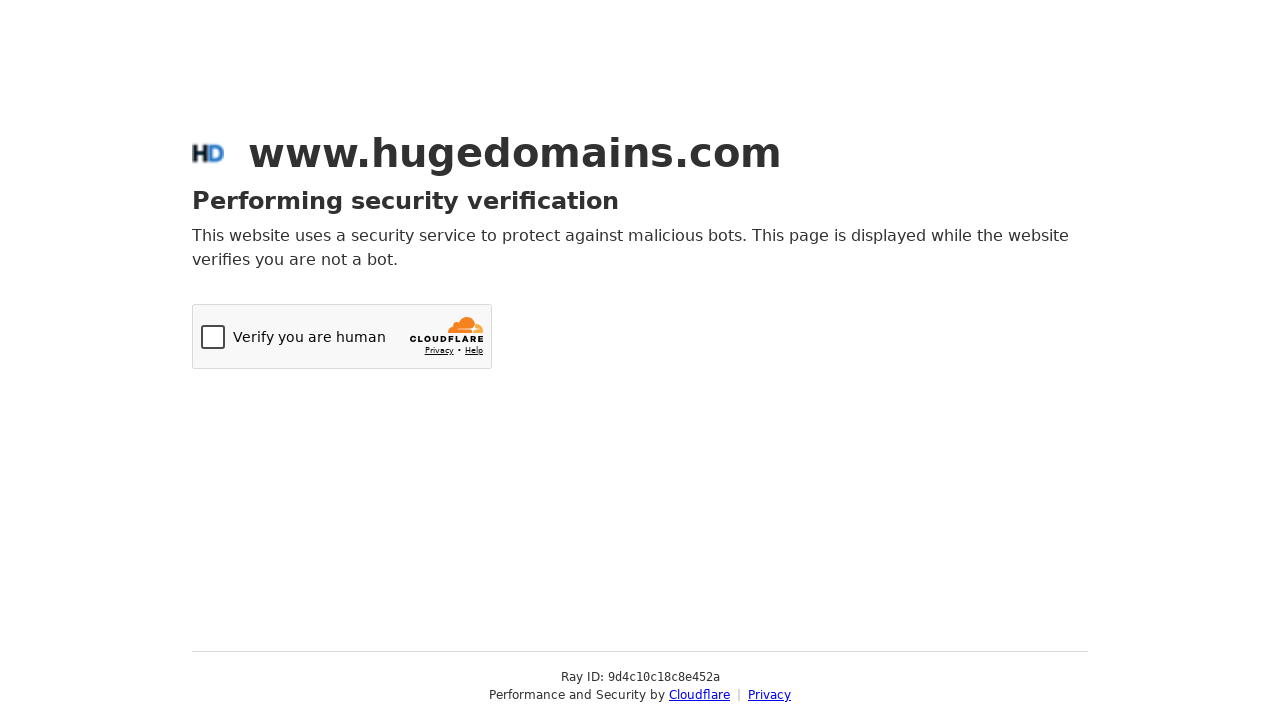

Scrolled down vertically by 500px (iteration 46/60)
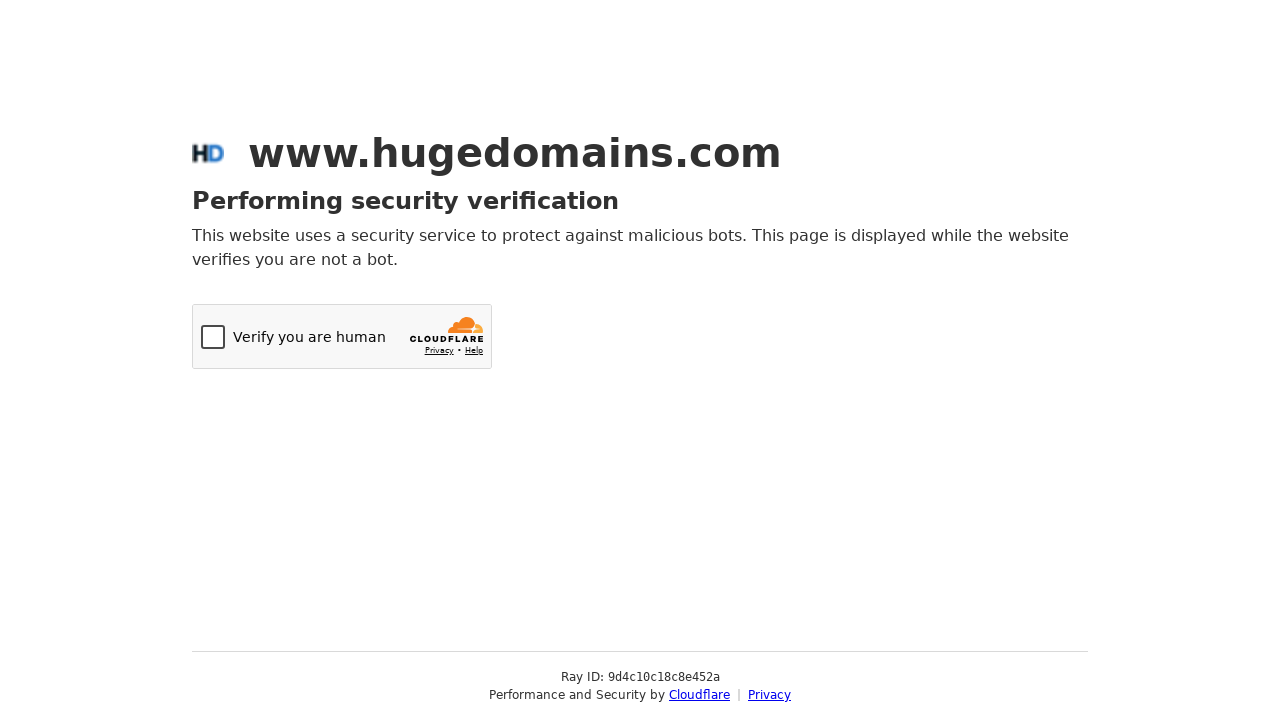

Waited 1 second after vertical scroll (iteration 46/60)
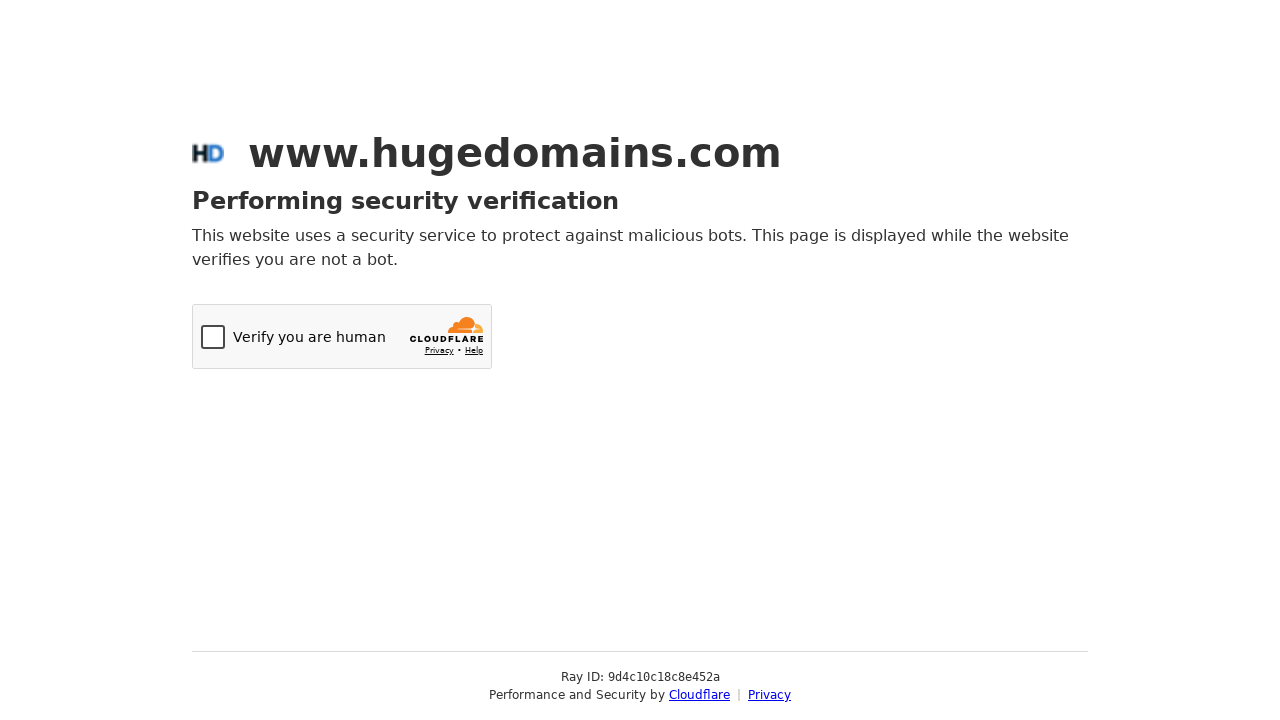

Scrolled down vertically by 500px (iteration 47/60)
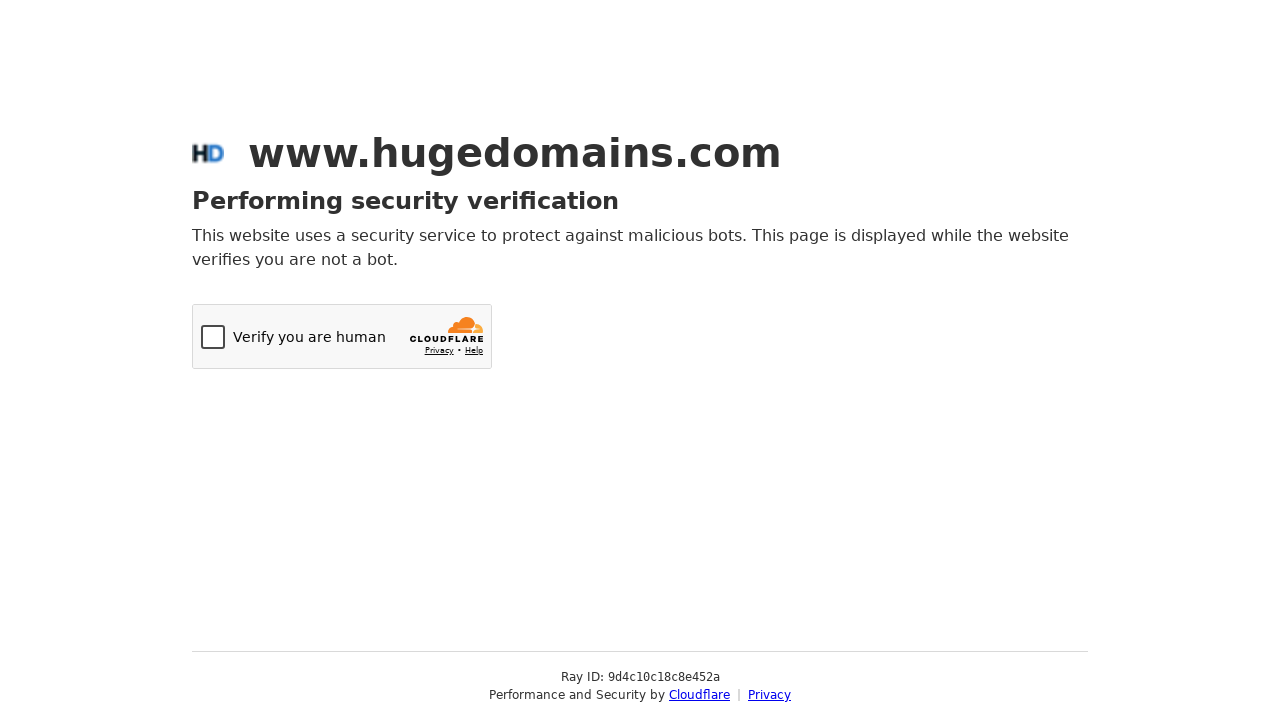

Waited 1 second after vertical scroll (iteration 47/60)
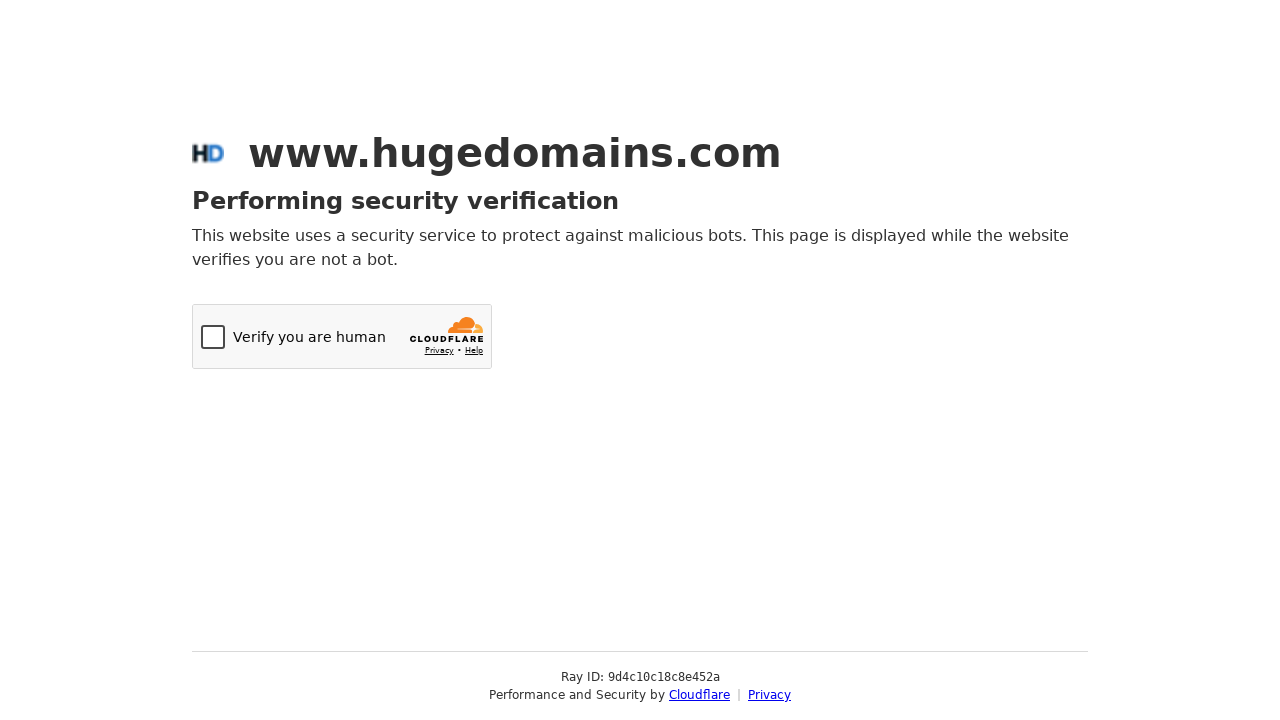

Scrolled down vertically by 500px (iteration 48/60)
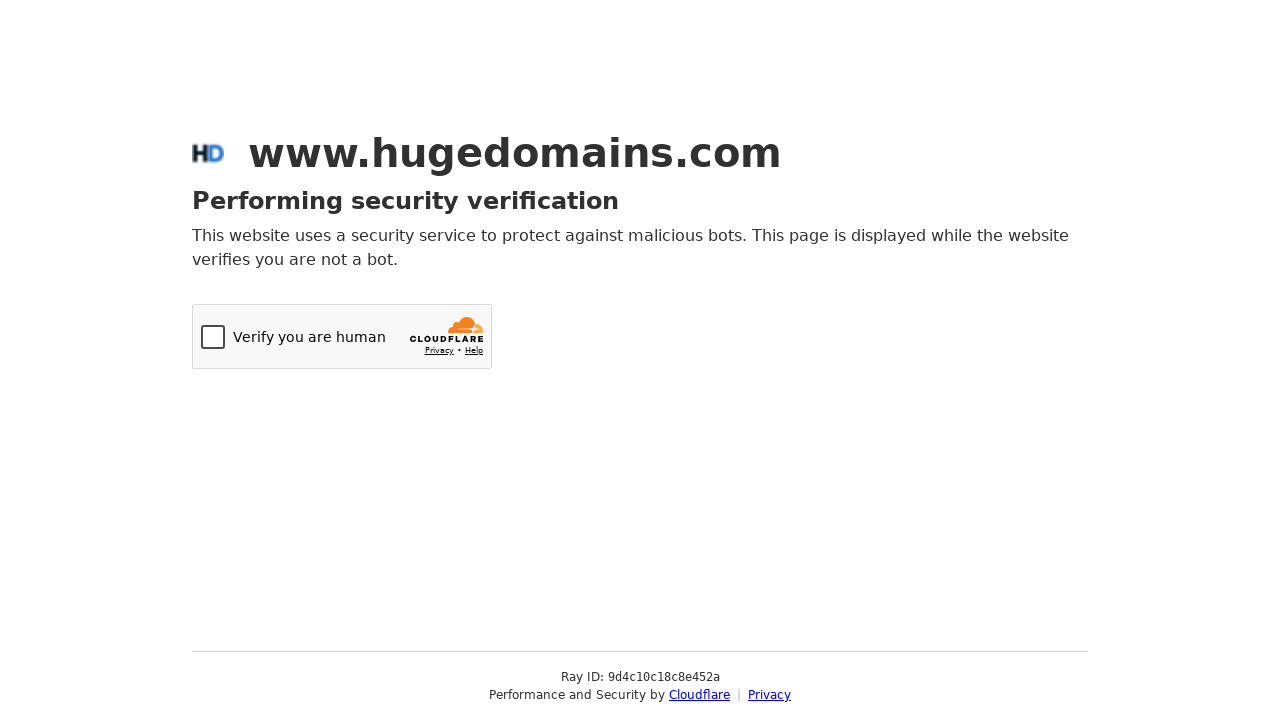

Waited 1 second after vertical scroll (iteration 48/60)
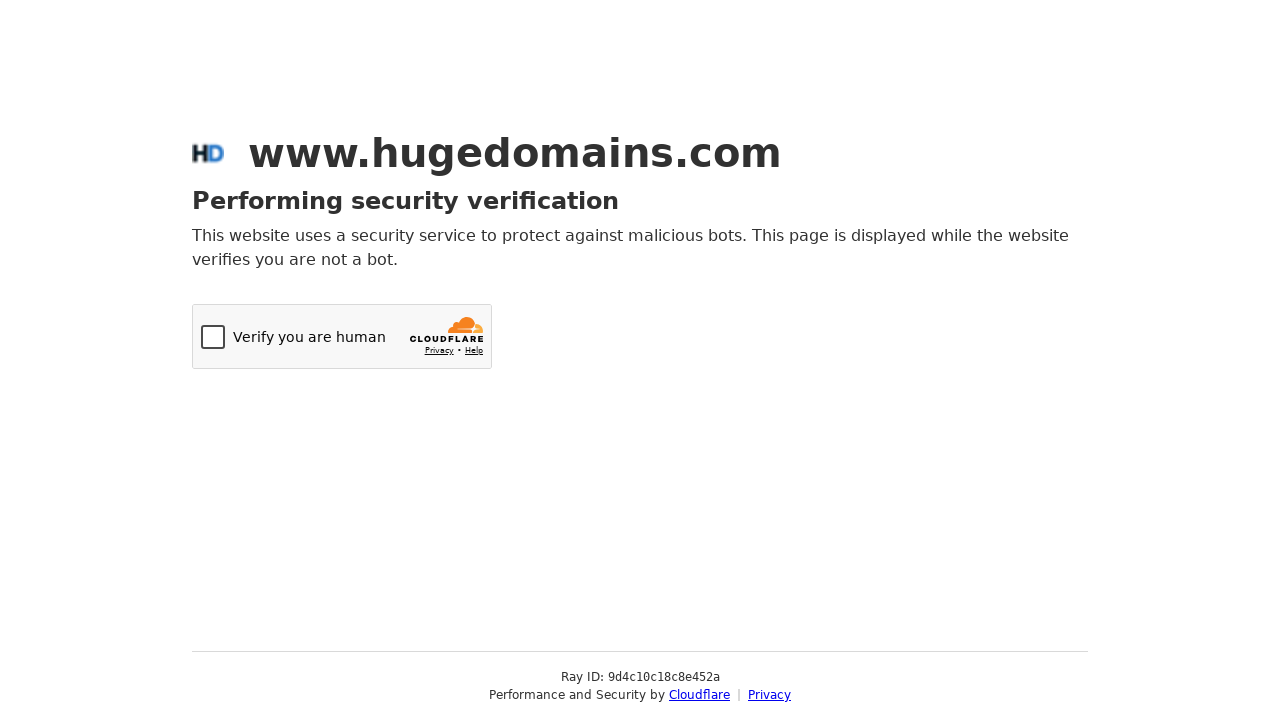

Scrolled down vertically by 500px (iteration 49/60)
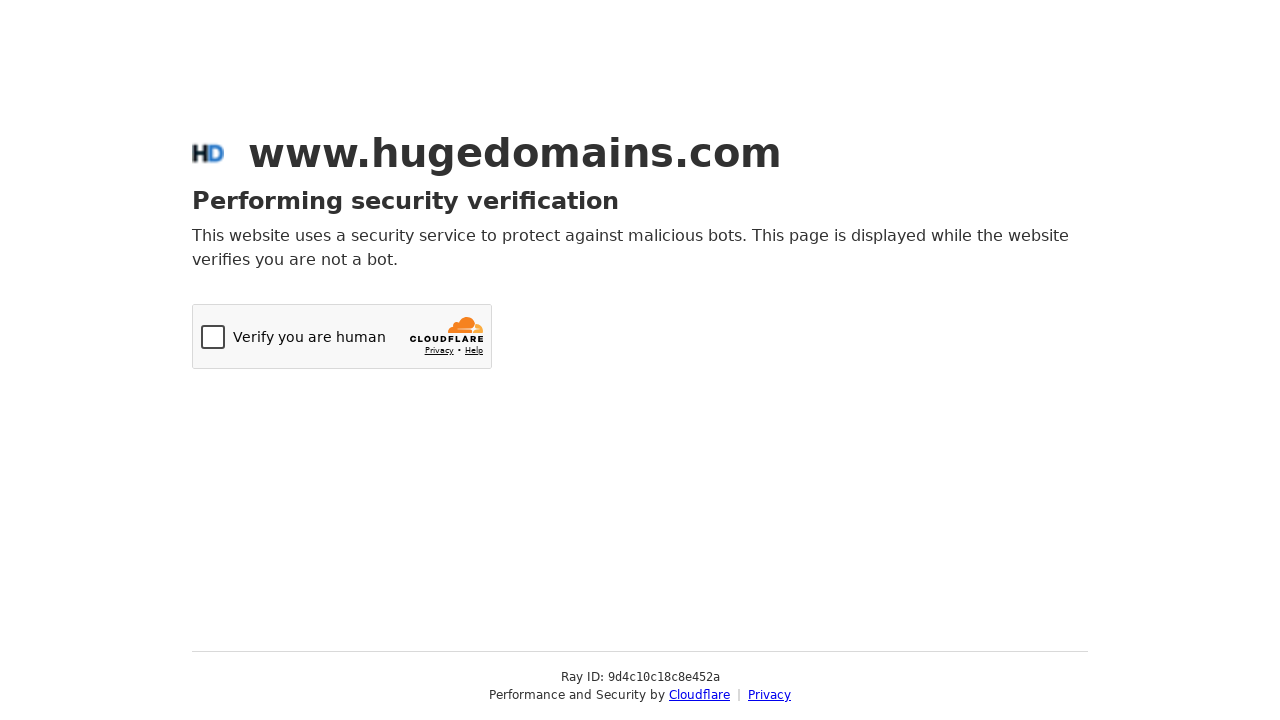

Waited 1 second after vertical scroll (iteration 49/60)
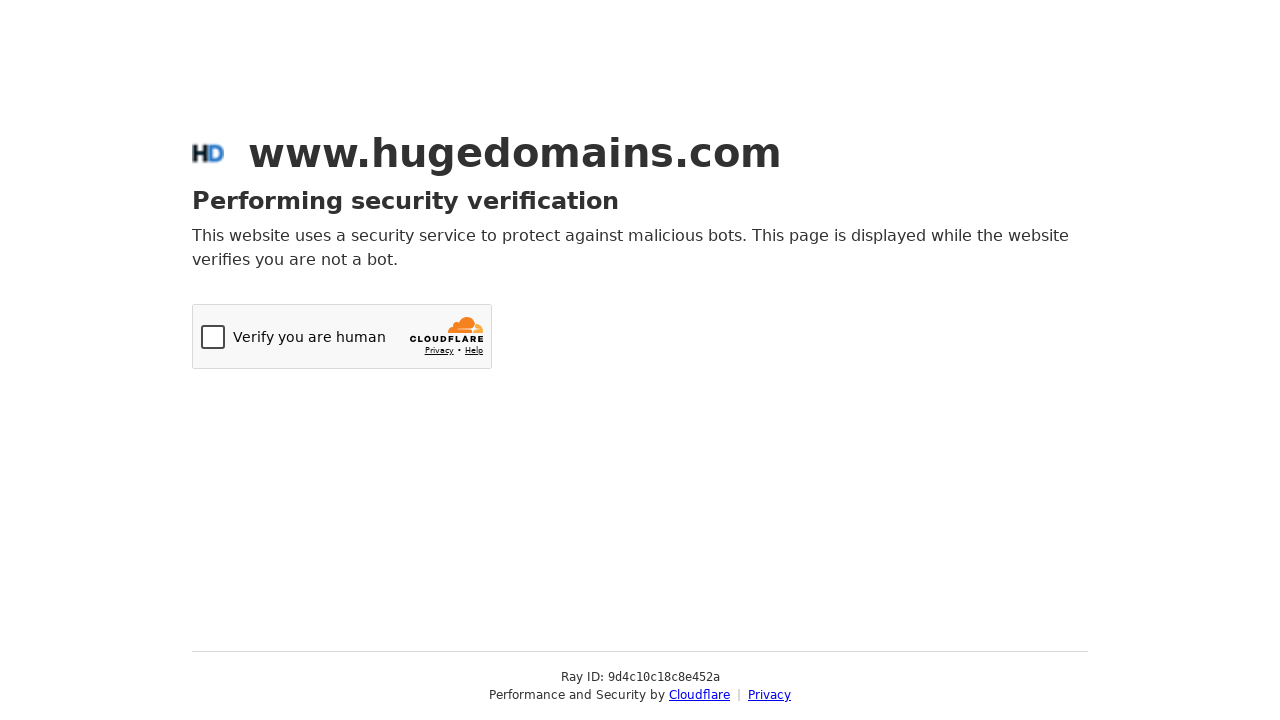

Scrolled down vertically by 500px (iteration 50/60)
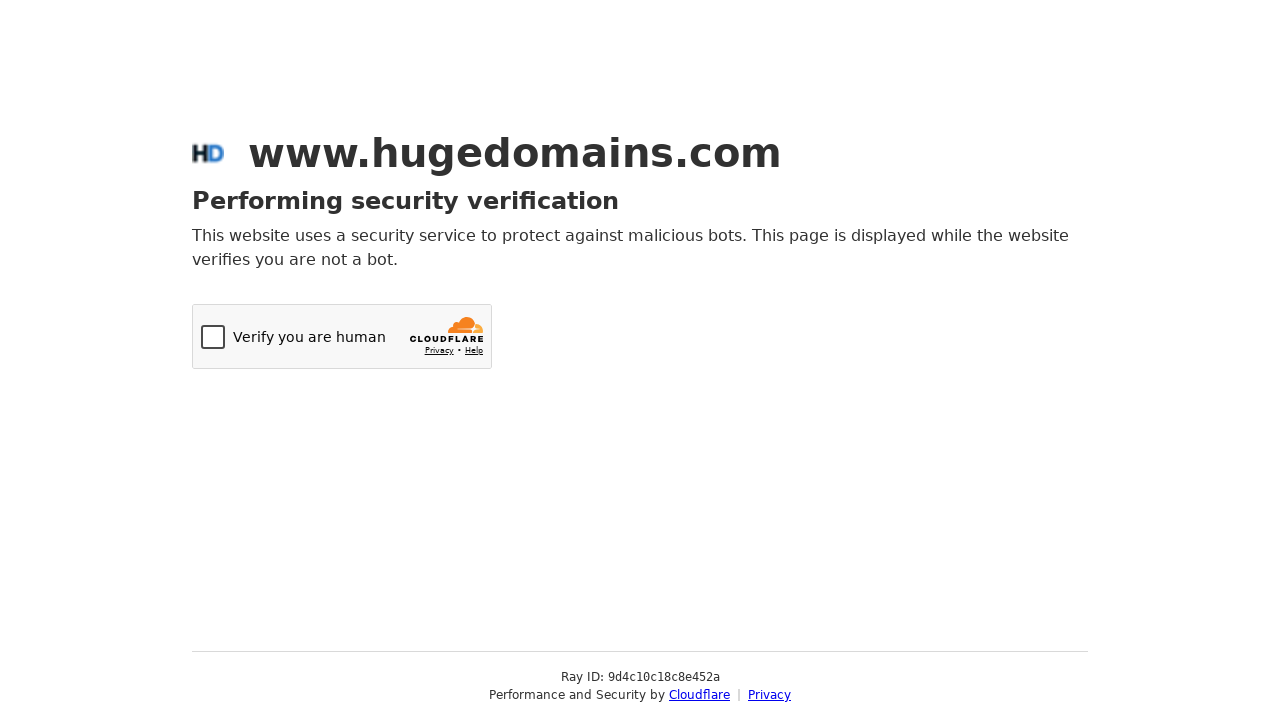

Waited 1 second after vertical scroll (iteration 50/60)
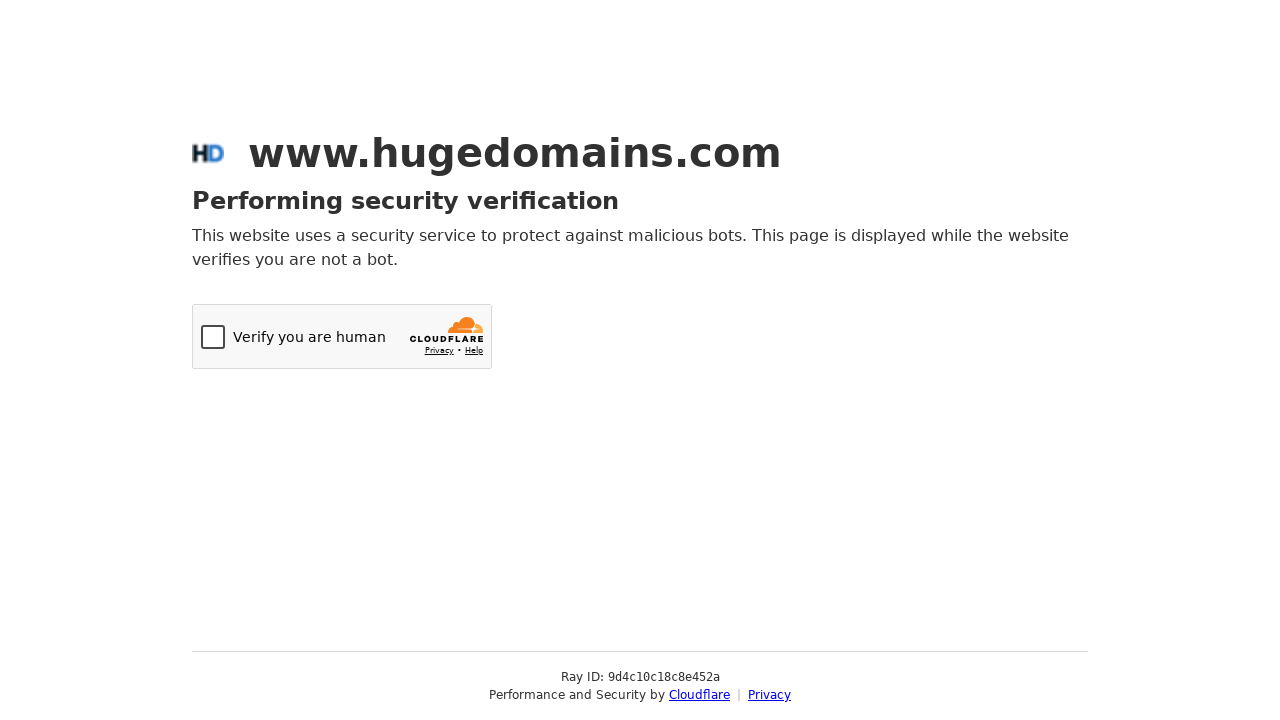

Scrolled down vertically by 500px (iteration 51/60)
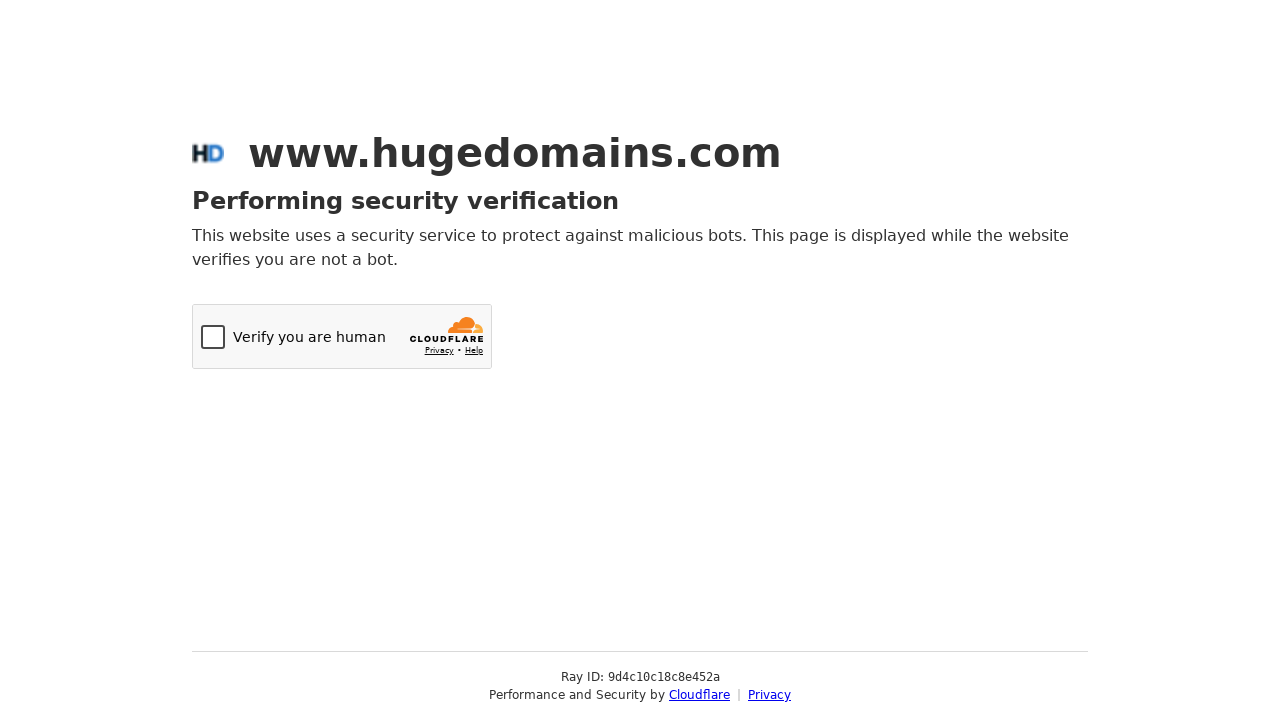

Waited 1 second after vertical scroll (iteration 51/60)
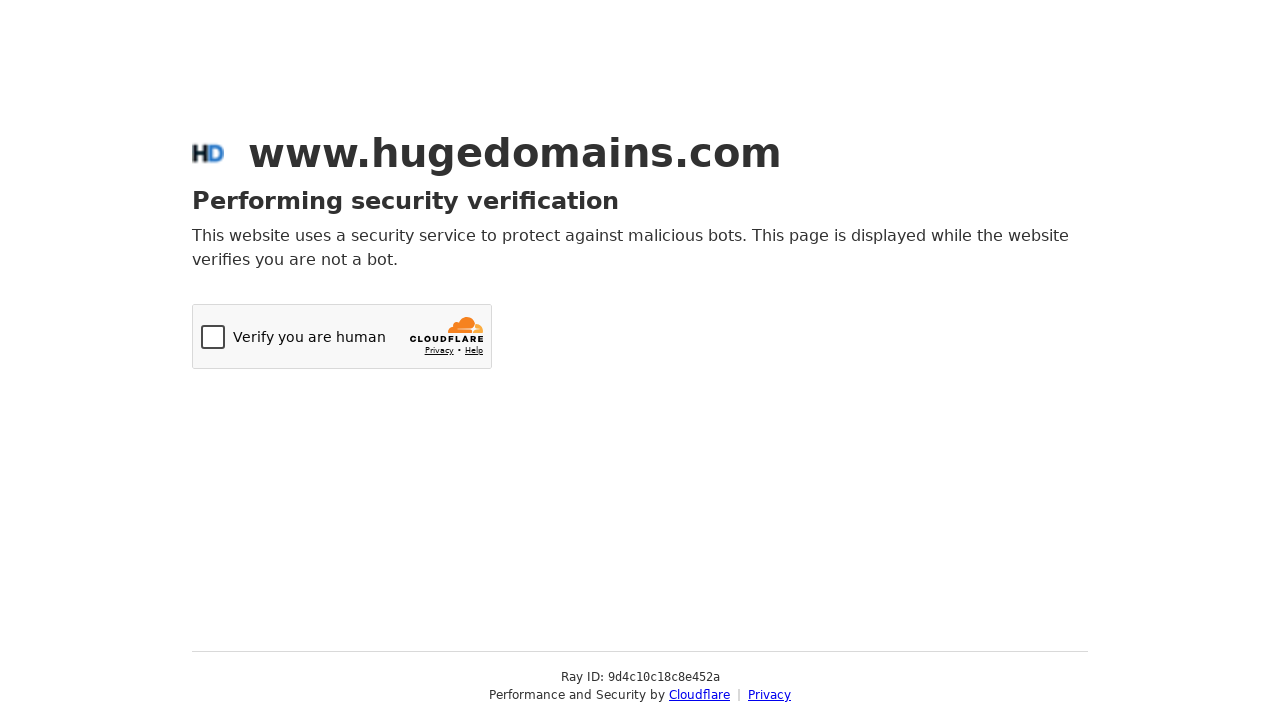

Scrolled down vertically by 500px (iteration 52/60)
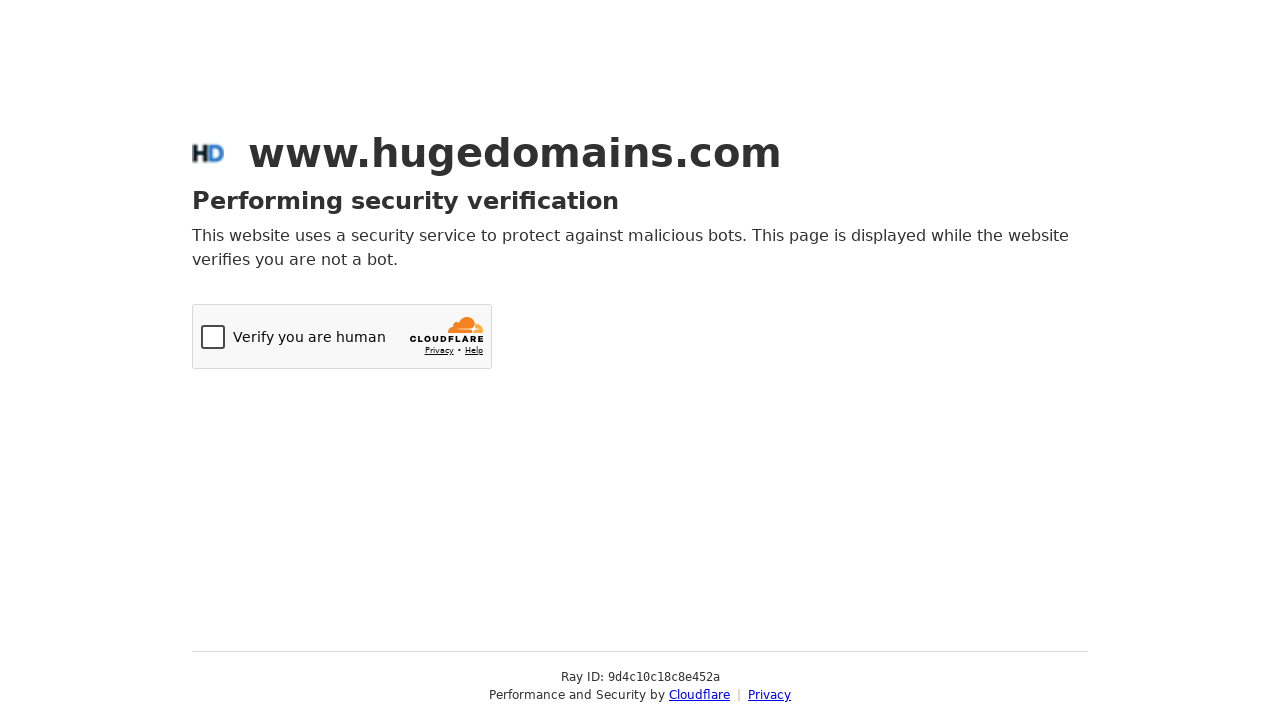

Waited 1 second after vertical scroll (iteration 52/60)
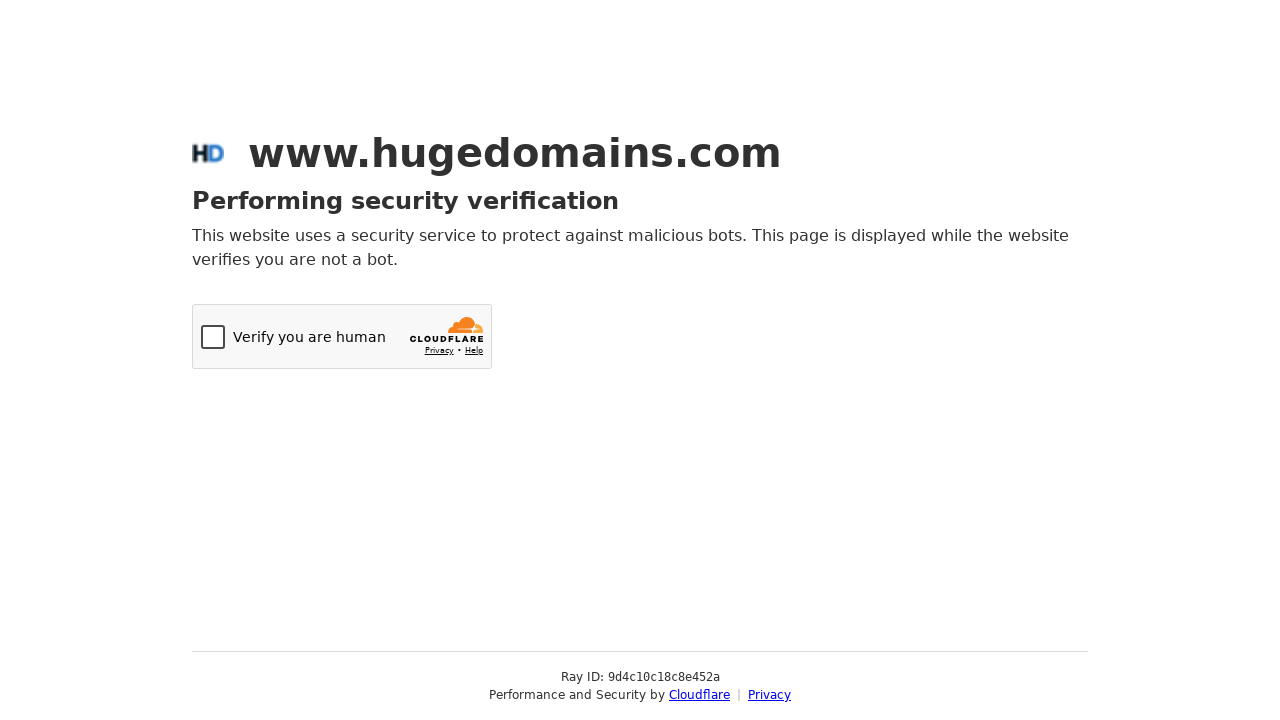

Scrolled down vertically by 500px (iteration 53/60)
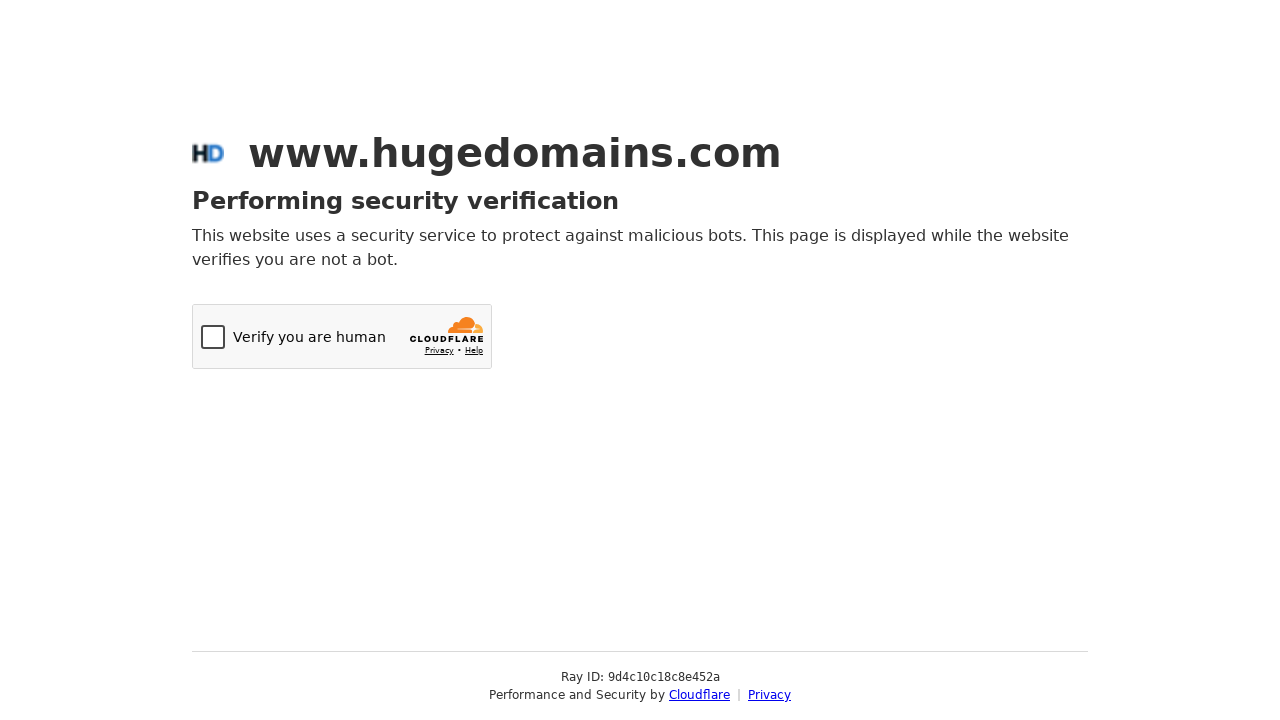

Waited 1 second after vertical scroll (iteration 53/60)
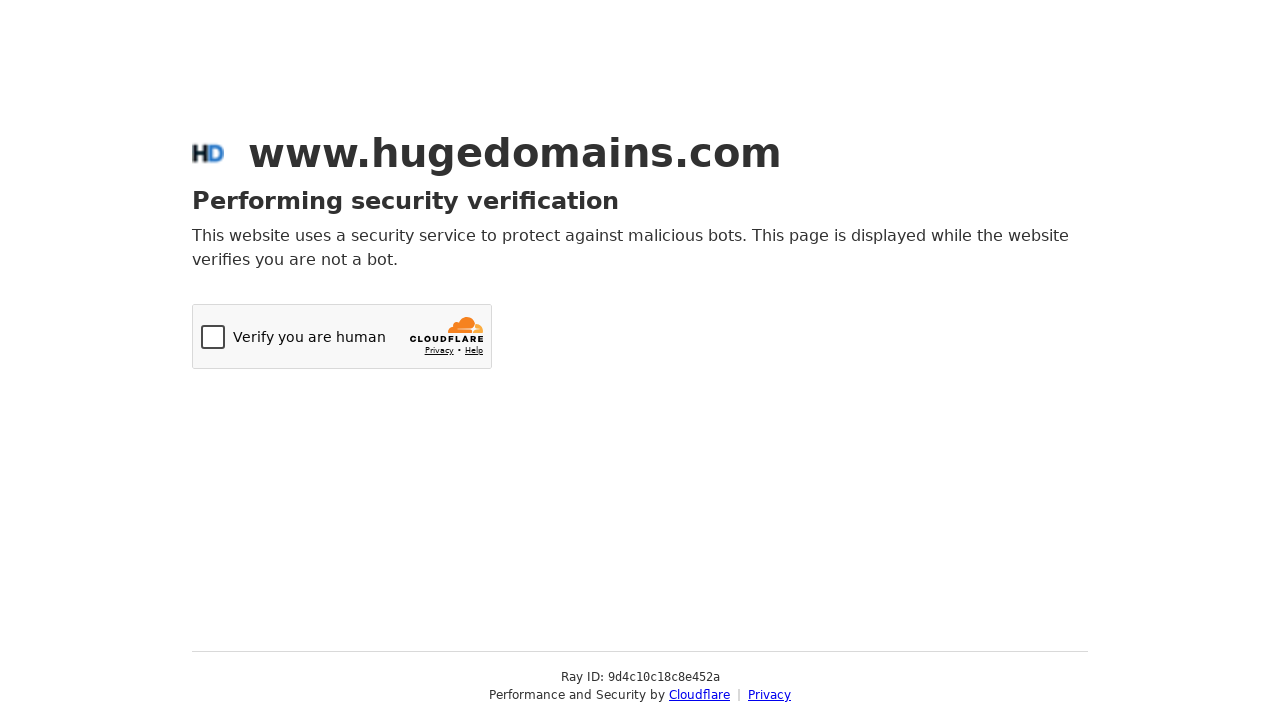

Scrolled down vertically by 500px (iteration 54/60)
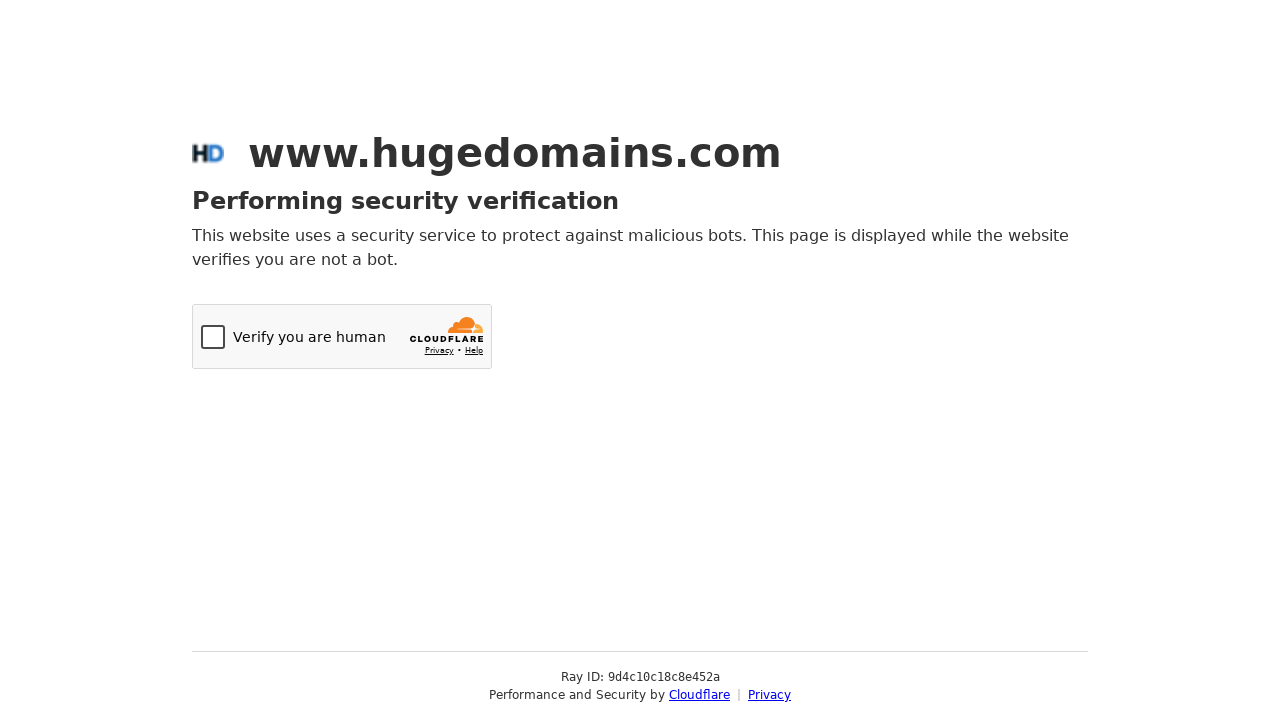

Waited 1 second after vertical scroll (iteration 54/60)
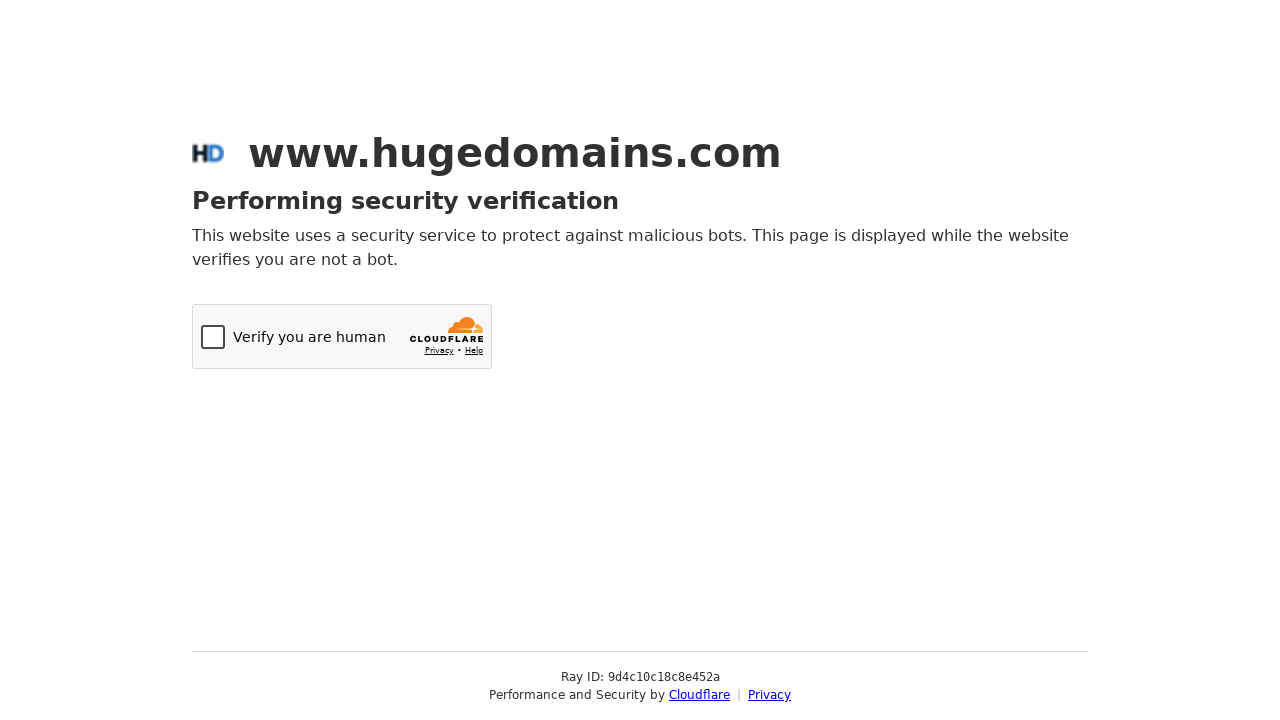

Scrolled down vertically by 500px (iteration 55/60)
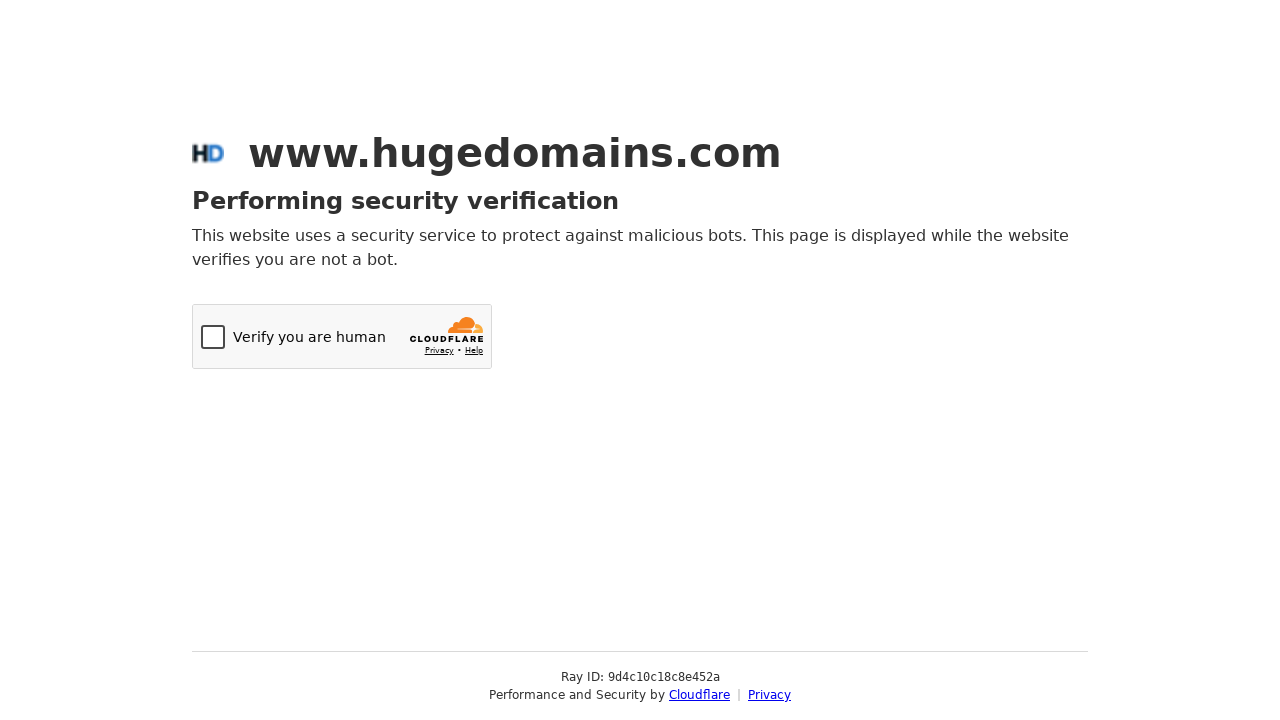

Waited 1 second after vertical scroll (iteration 55/60)
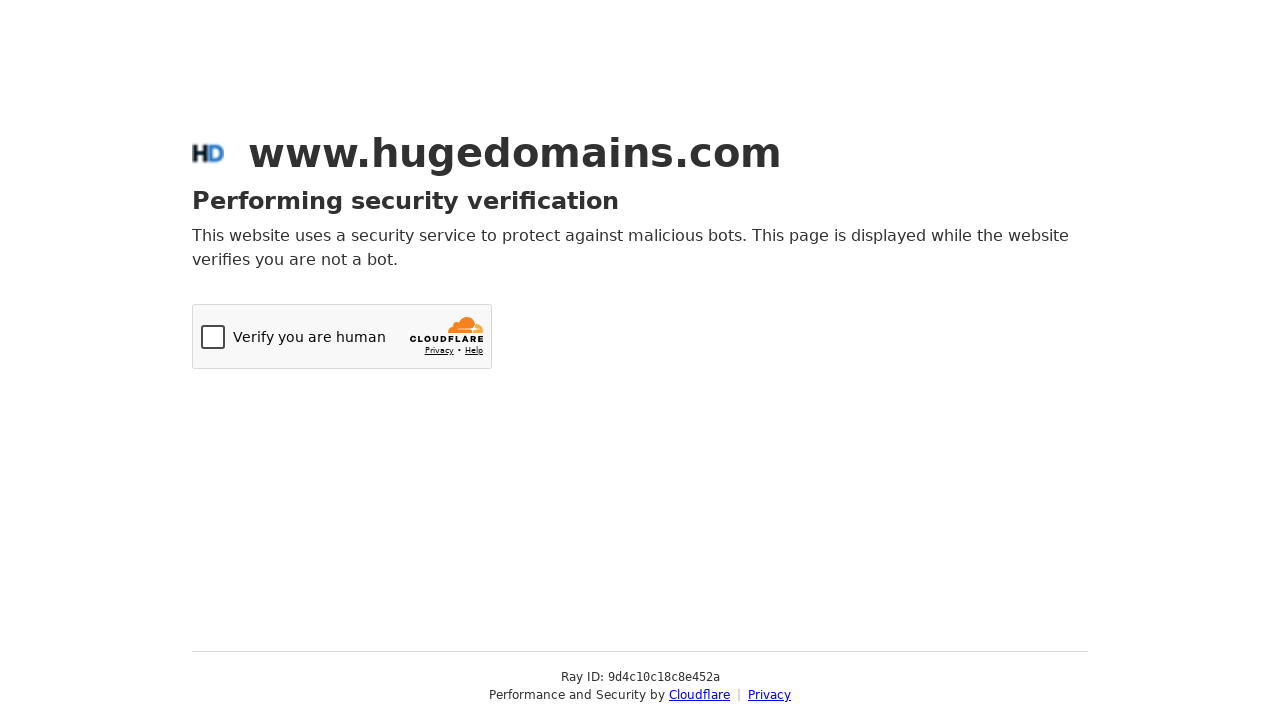

Scrolled down vertically by 500px (iteration 56/60)
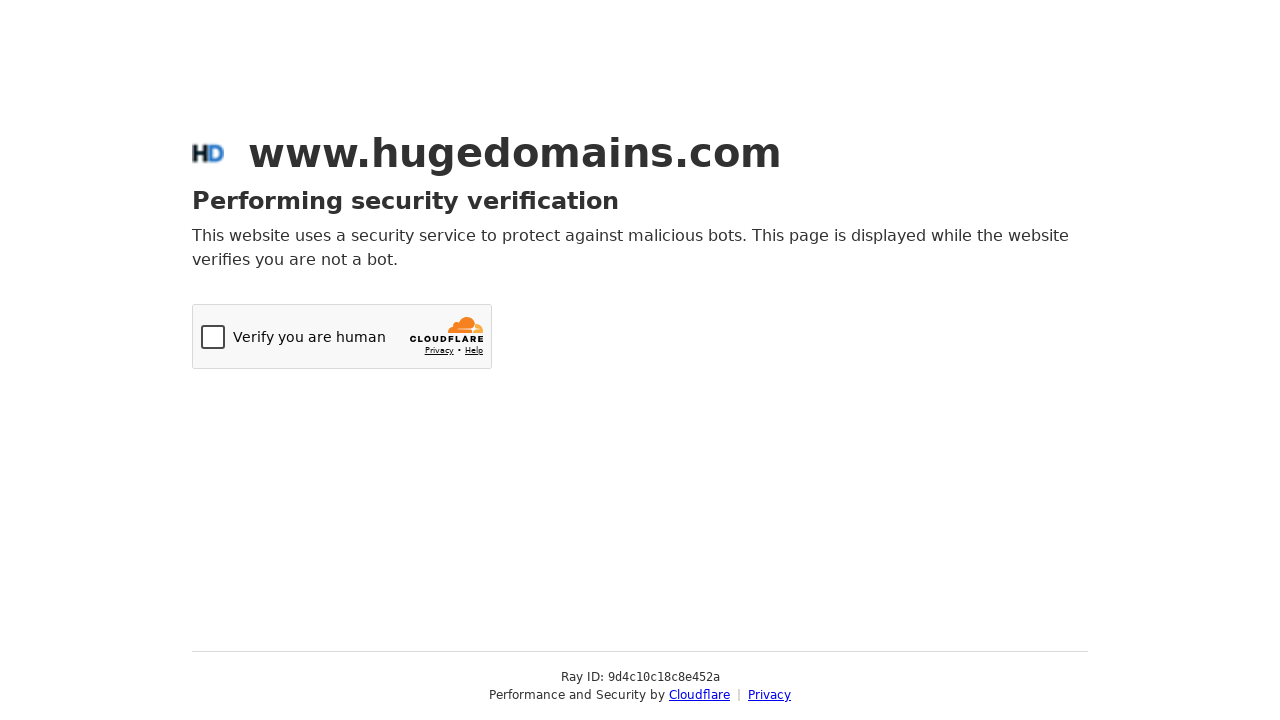

Waited 1 second after vertical scroll (iteration 56/60)
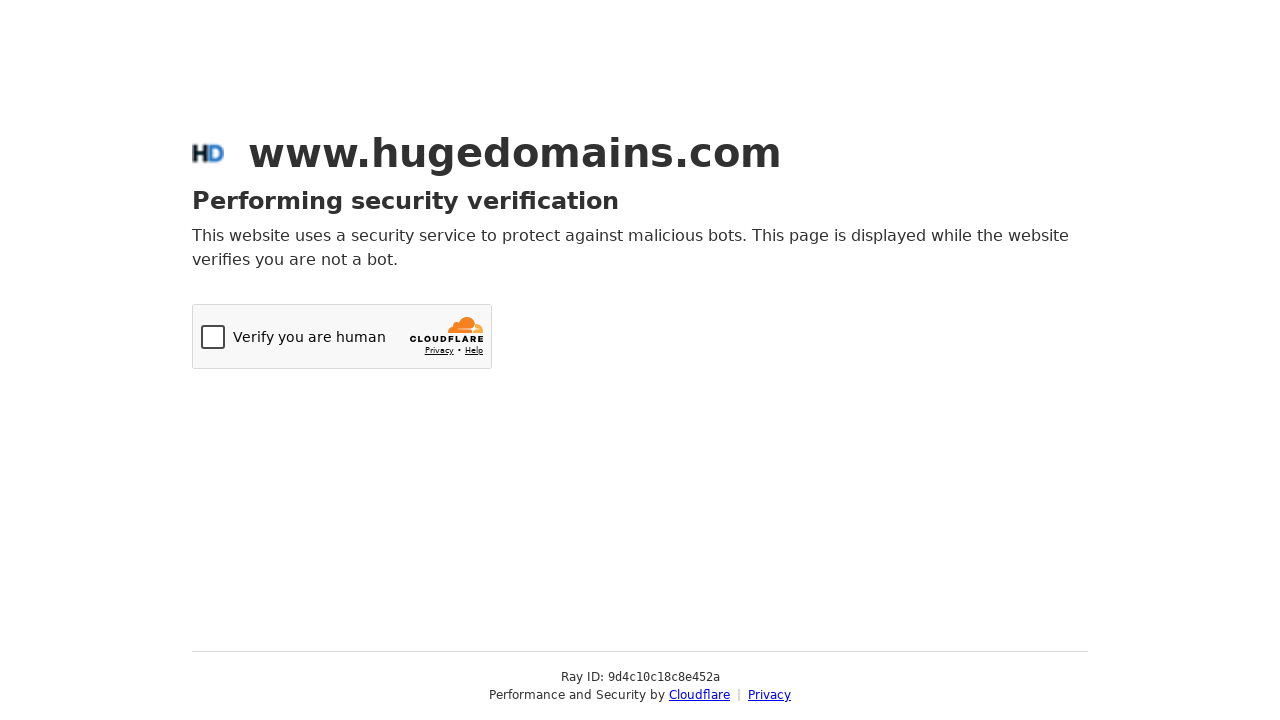

Scrolled down vertically by 500px (iteration 57/60)
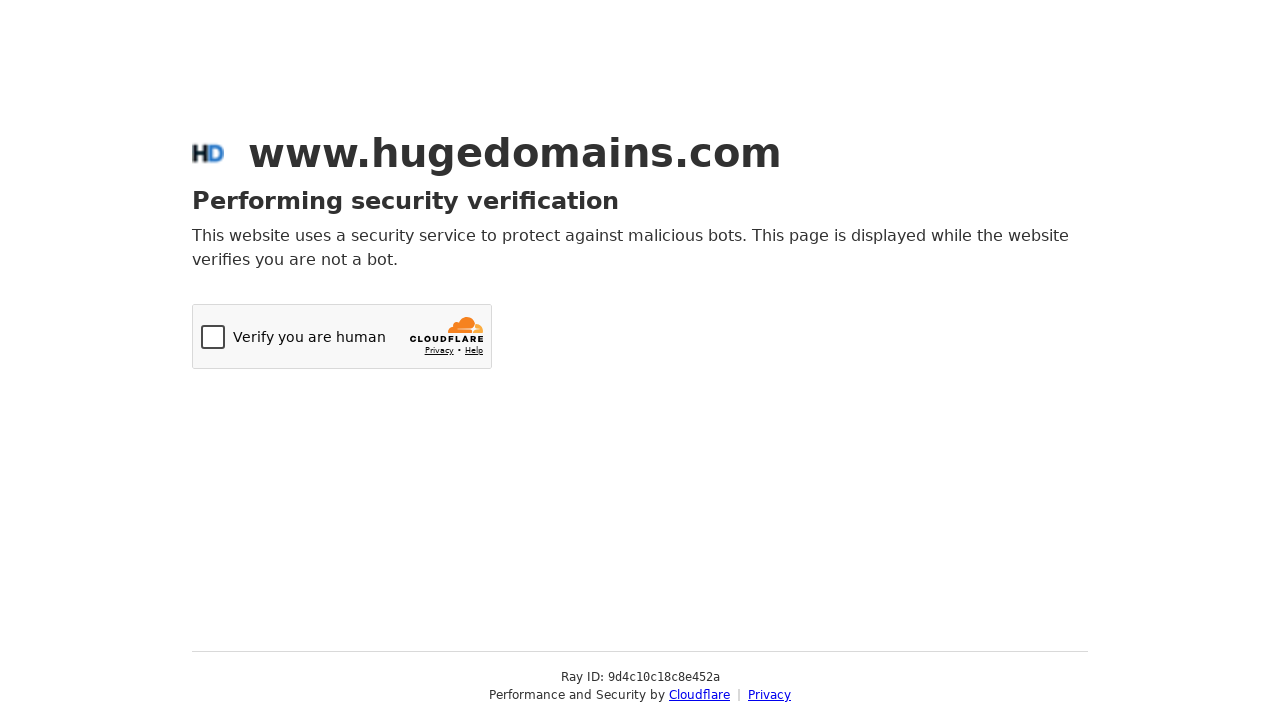

Waited 1 second after vertical scroll (iteration 57/60)
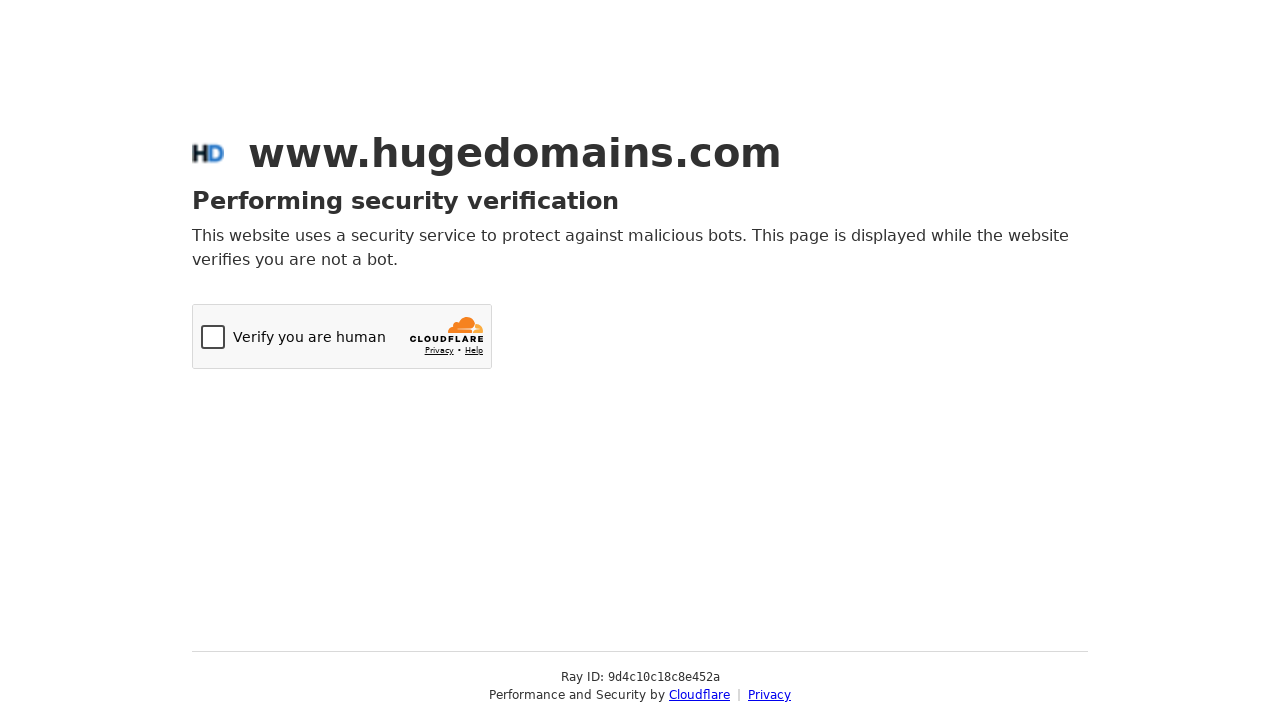

Scrolled down vertically by 500px (iteration 58/60)
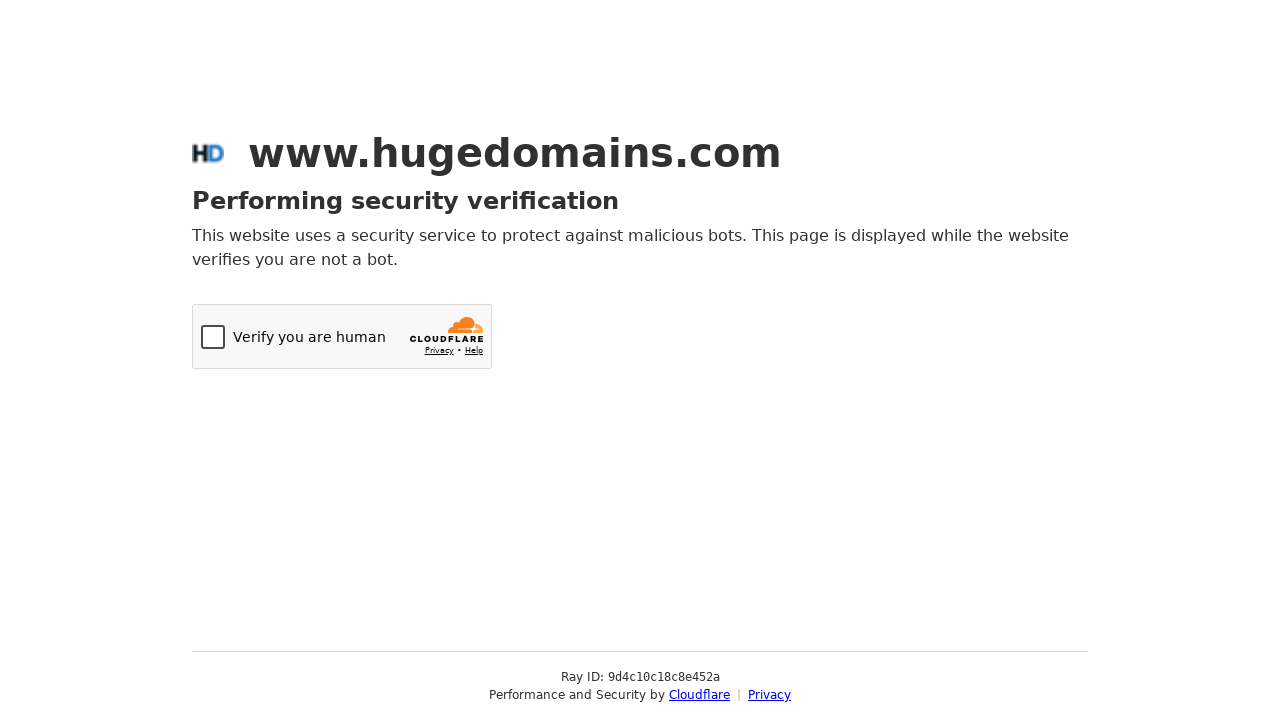

Waited 1 second after vertical scroll (iteration 58/60)
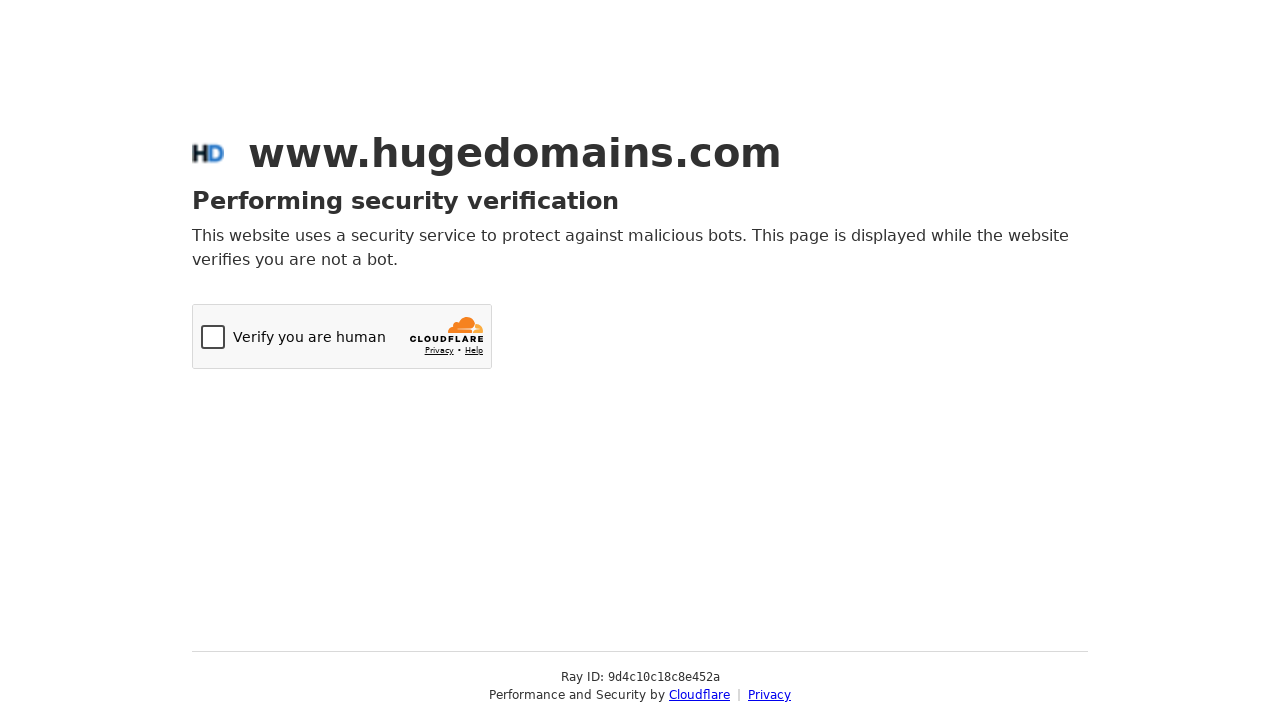

Scrolled down vertically by 500px (iteration 59/60)
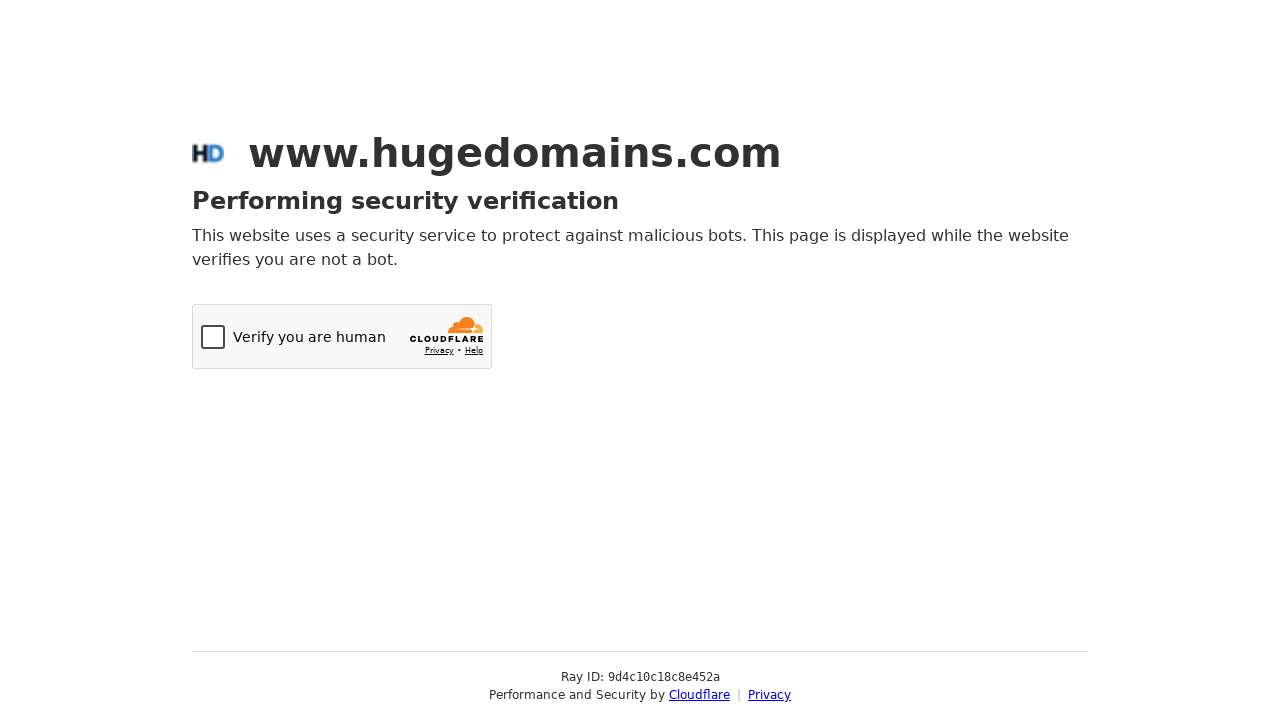

Waited 1 second after vertical scroll (iteration 59/60)
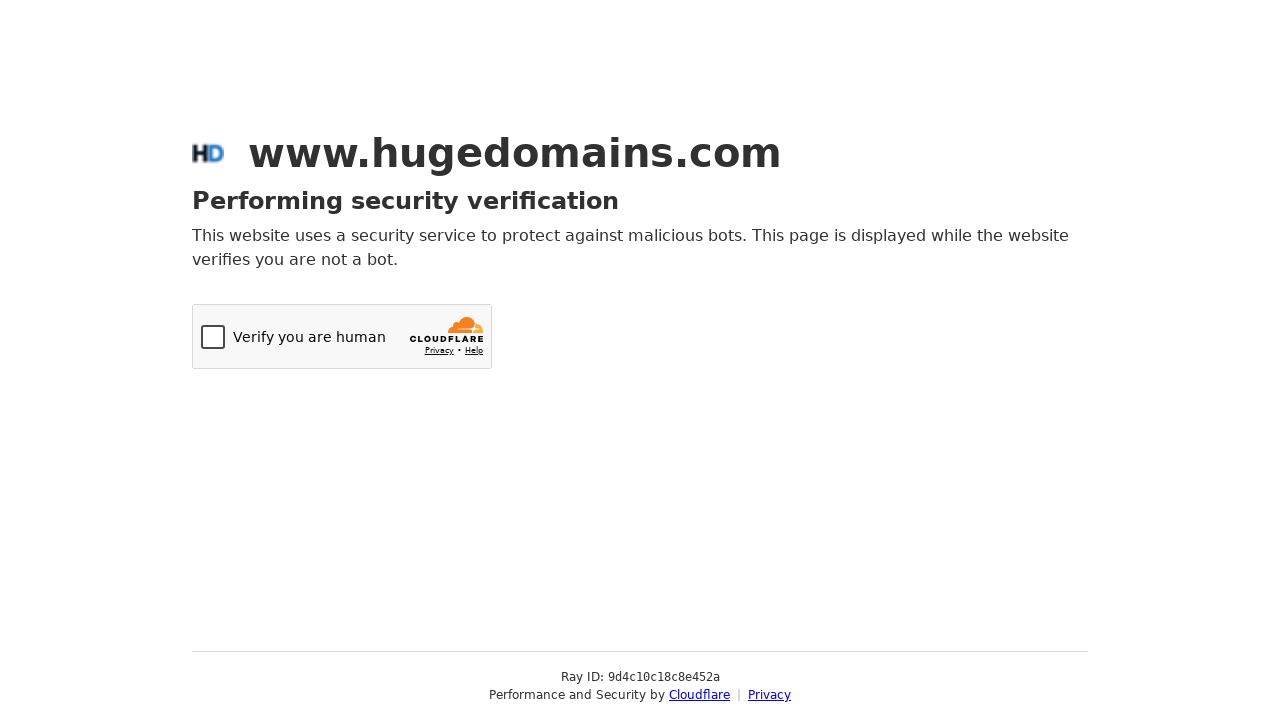

Scrolled down vertically by 500px (iteration 60/60)
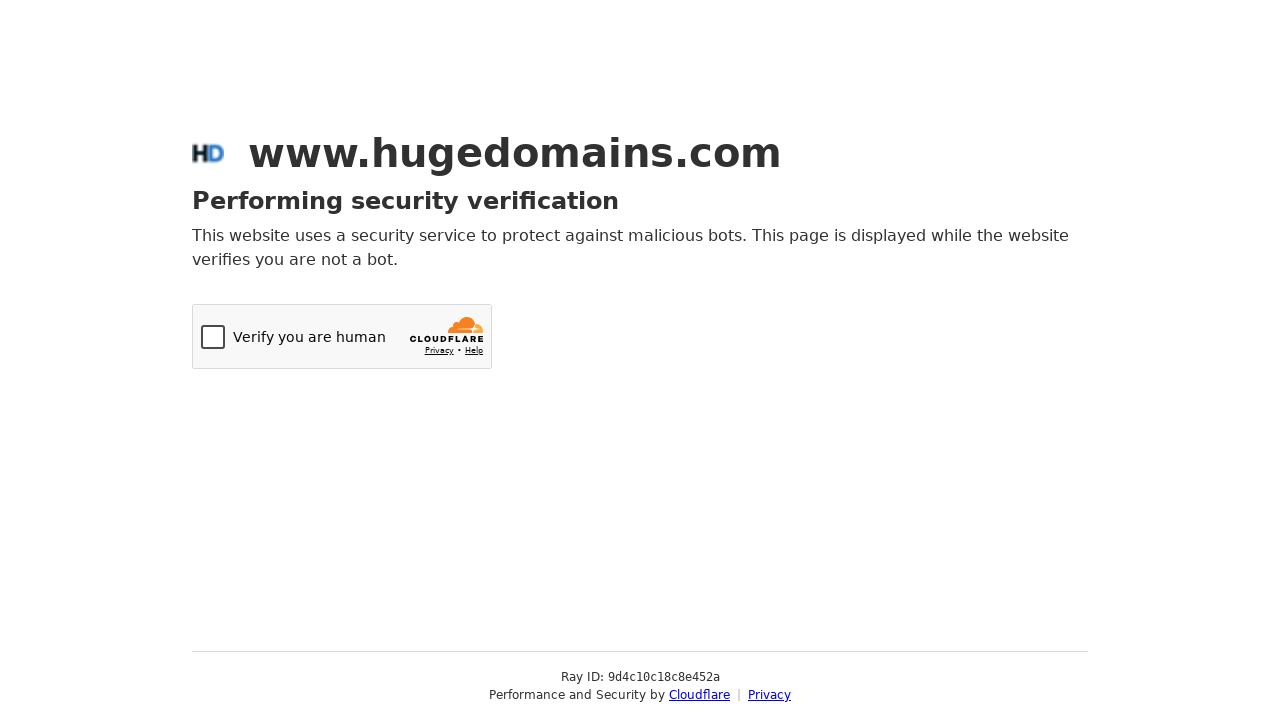

Waited 1 second after vertical scroll (iteration 60/60)
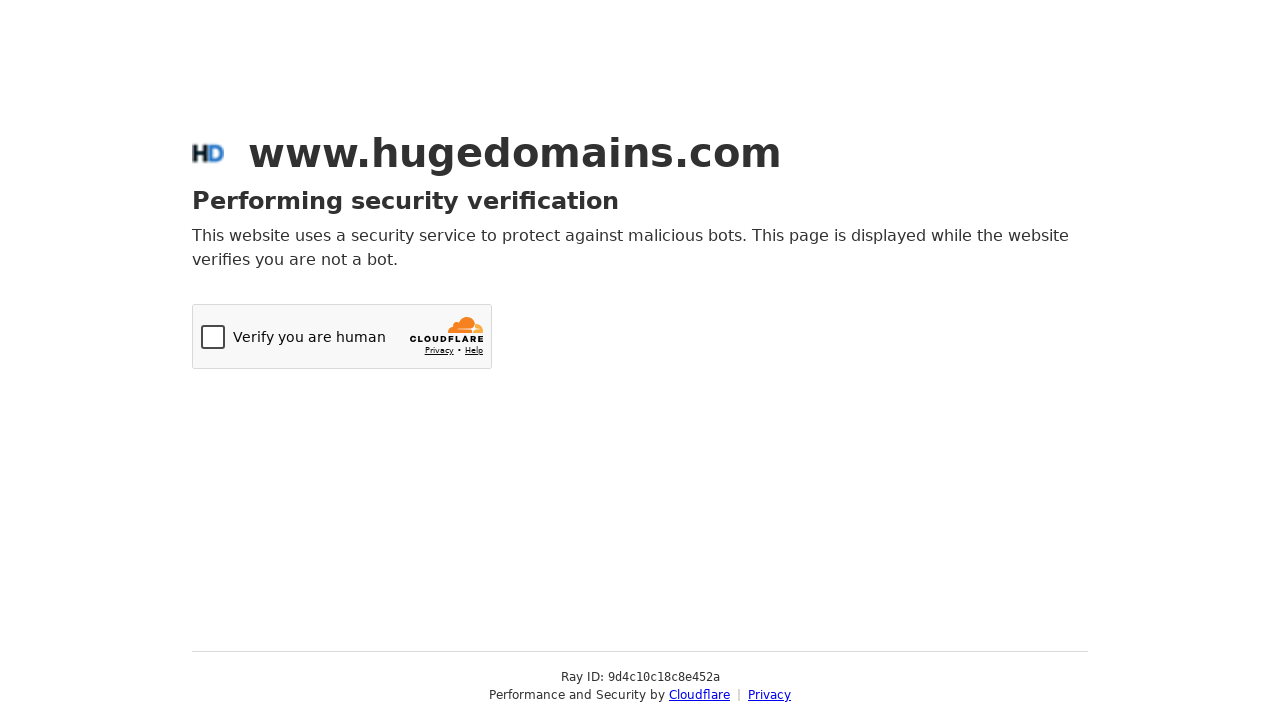

Waited 5 seconds before starting horizontal scrolling
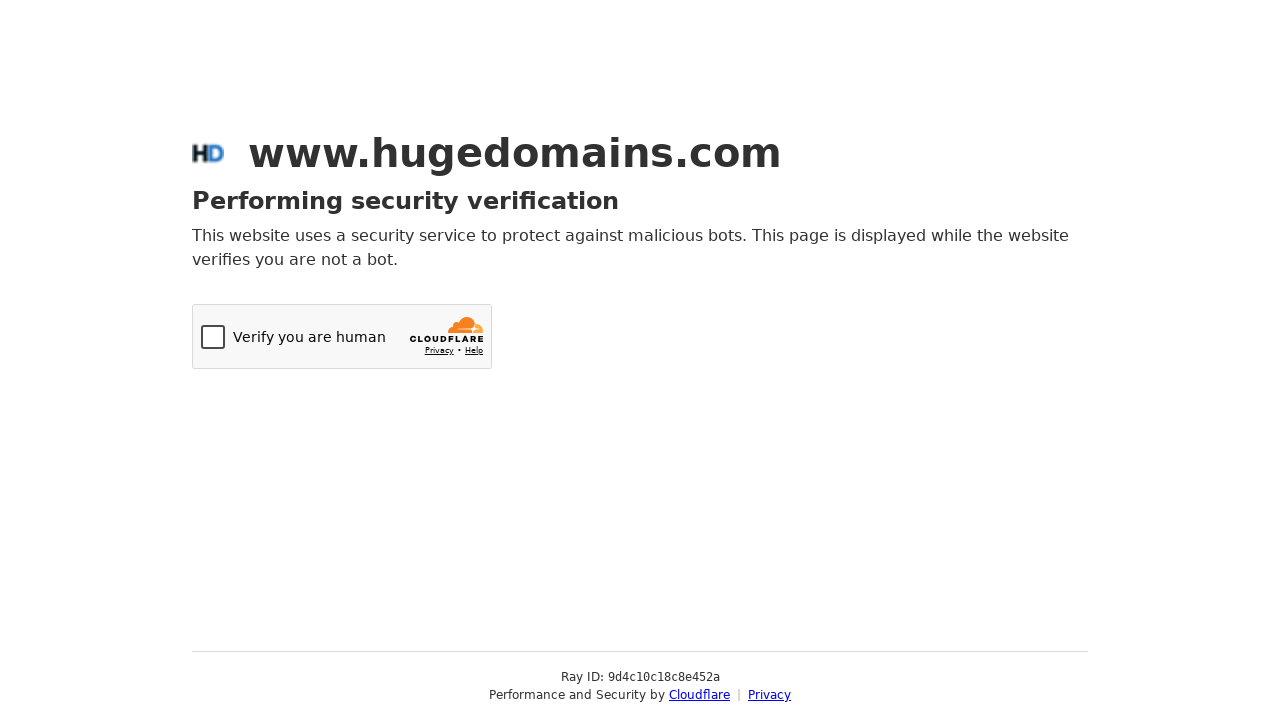

Scrolled horizontally right by 500px (iteration 1/60)
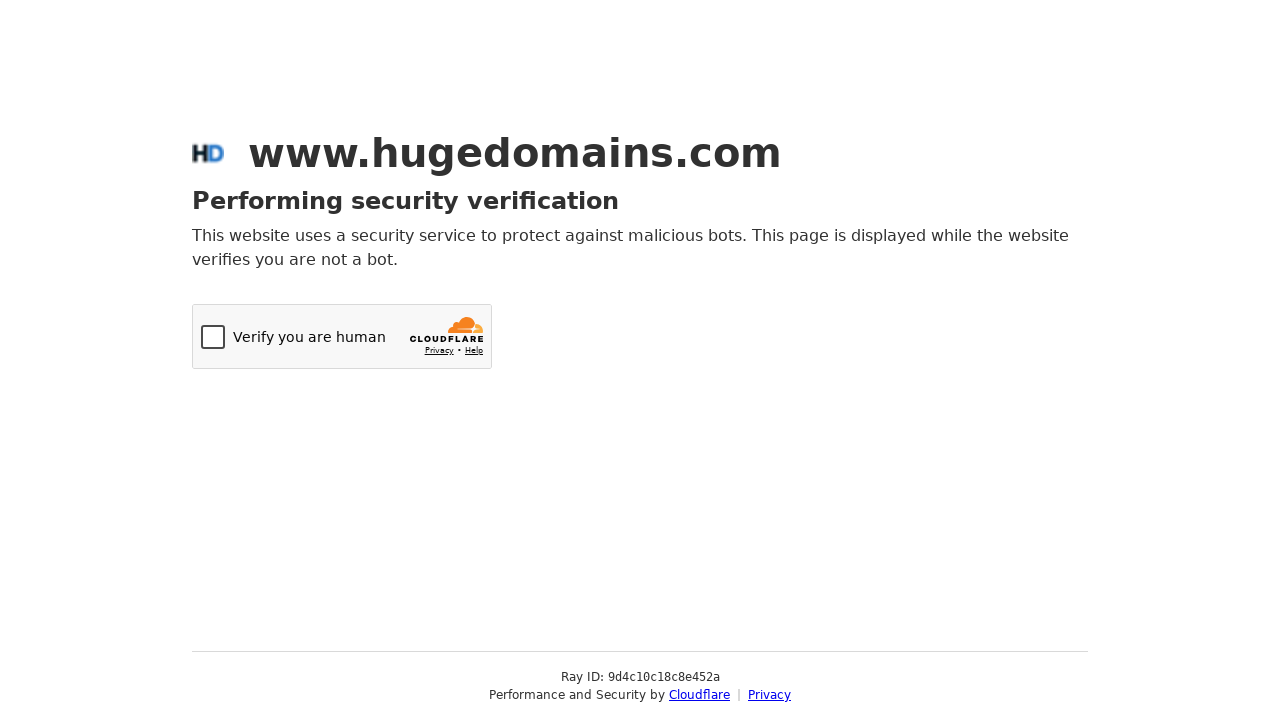

Waited 1 second after horizontal scroll (iteration 1/60)
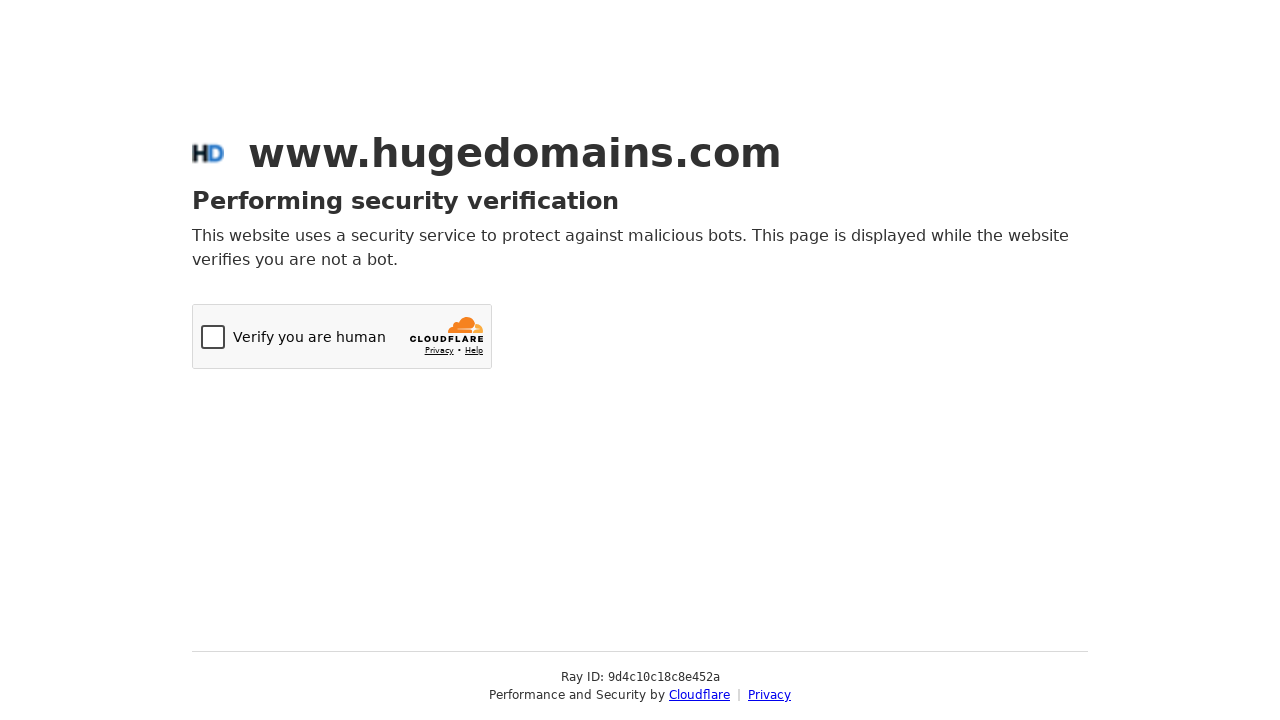

Scrolled horizontally right by 500px (iteration 2/60)
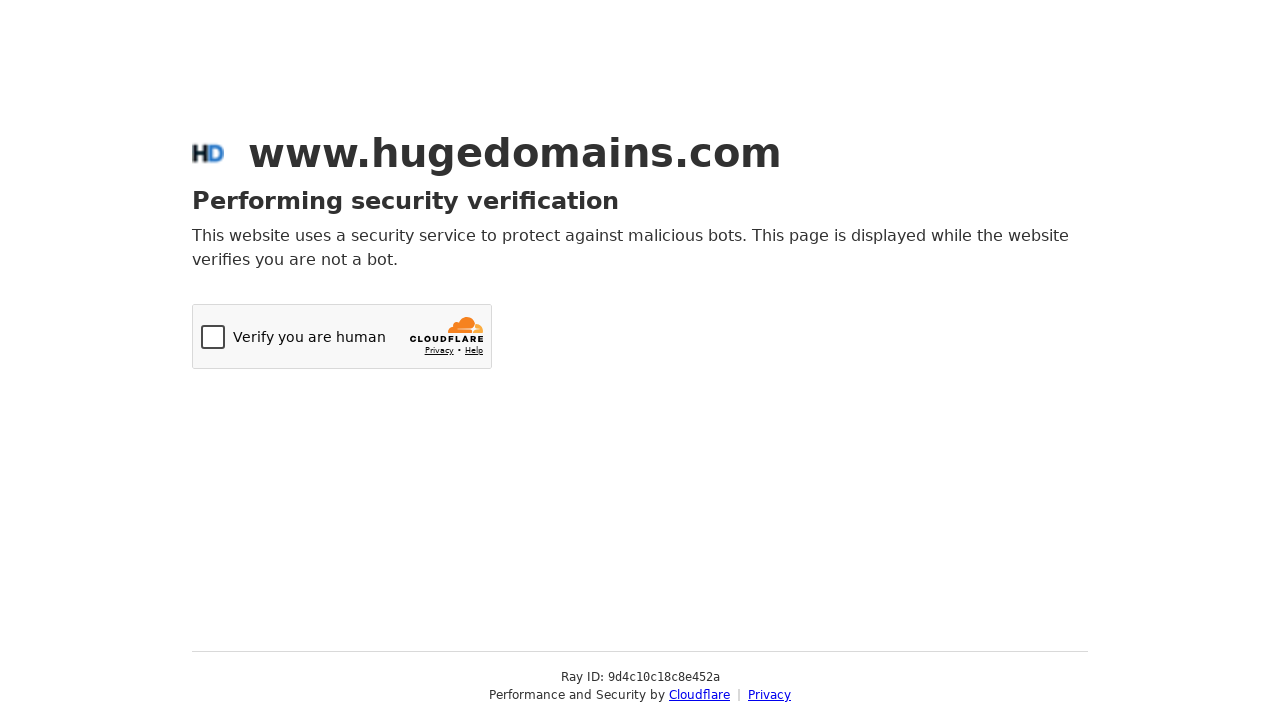

Waited 1 second after horizontal scroll (iteration 2/60)
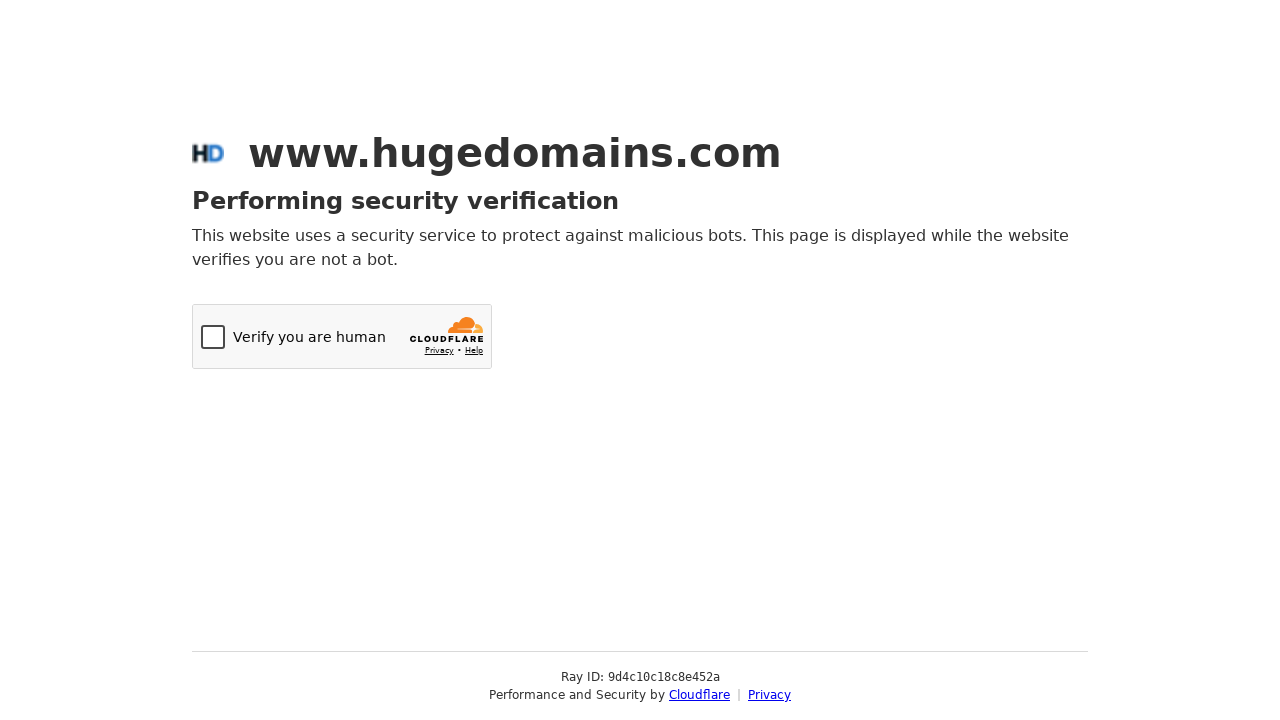

Scrolled horizontally right by 500px (iteration 3/60)
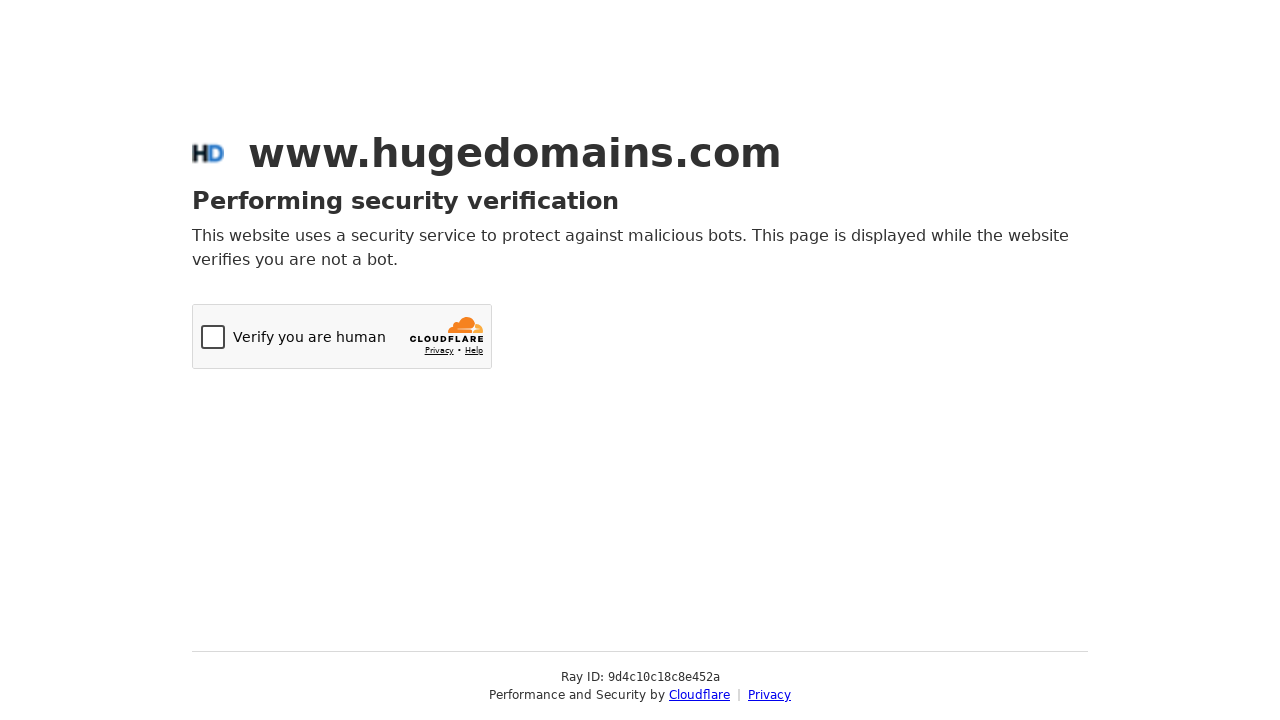

Waited 1 second after horizontal scroll (iteration 3/60)
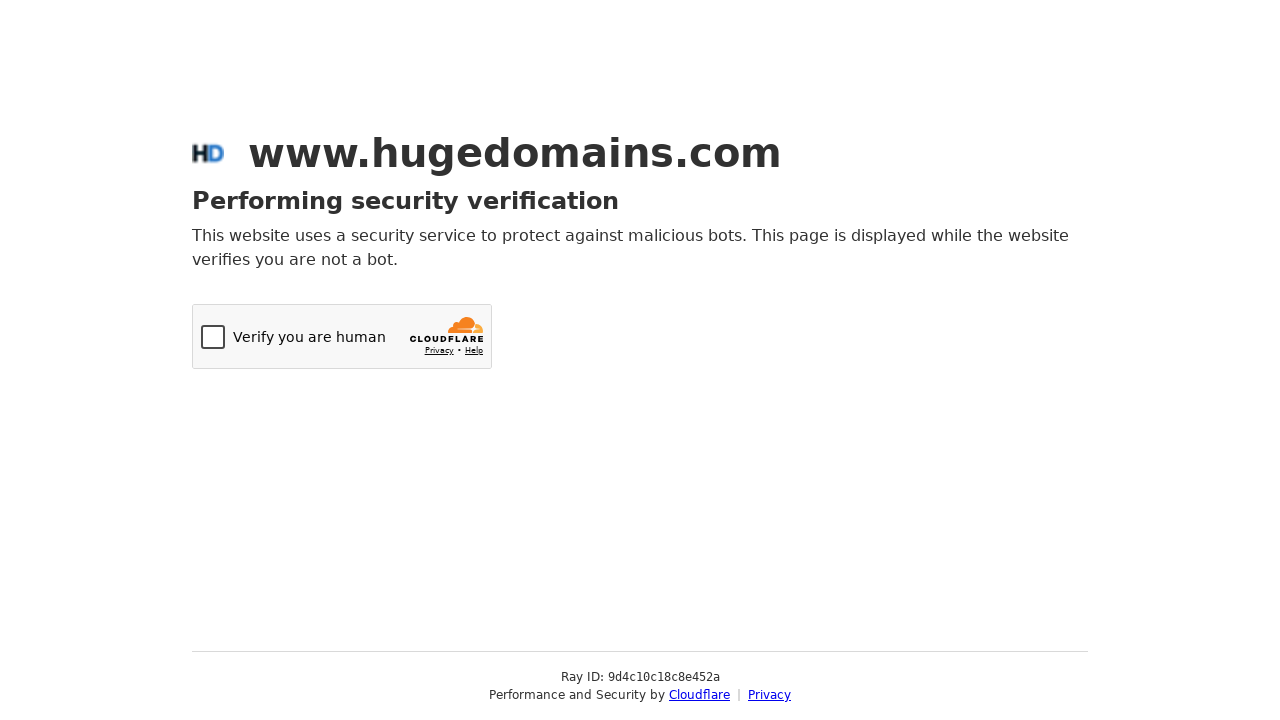

Scrolled horizontally right by 500px (iteration 4/60)
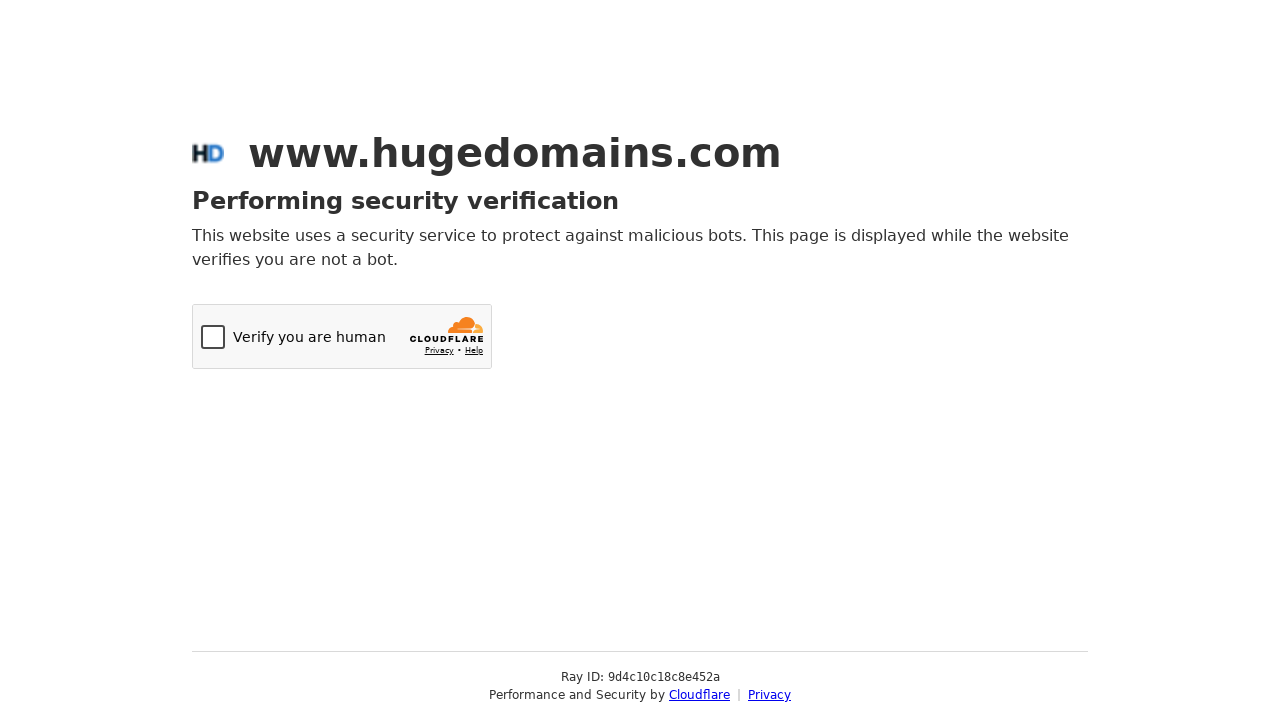

Waited 1 second after horizontal scroll (iteration 4/60)
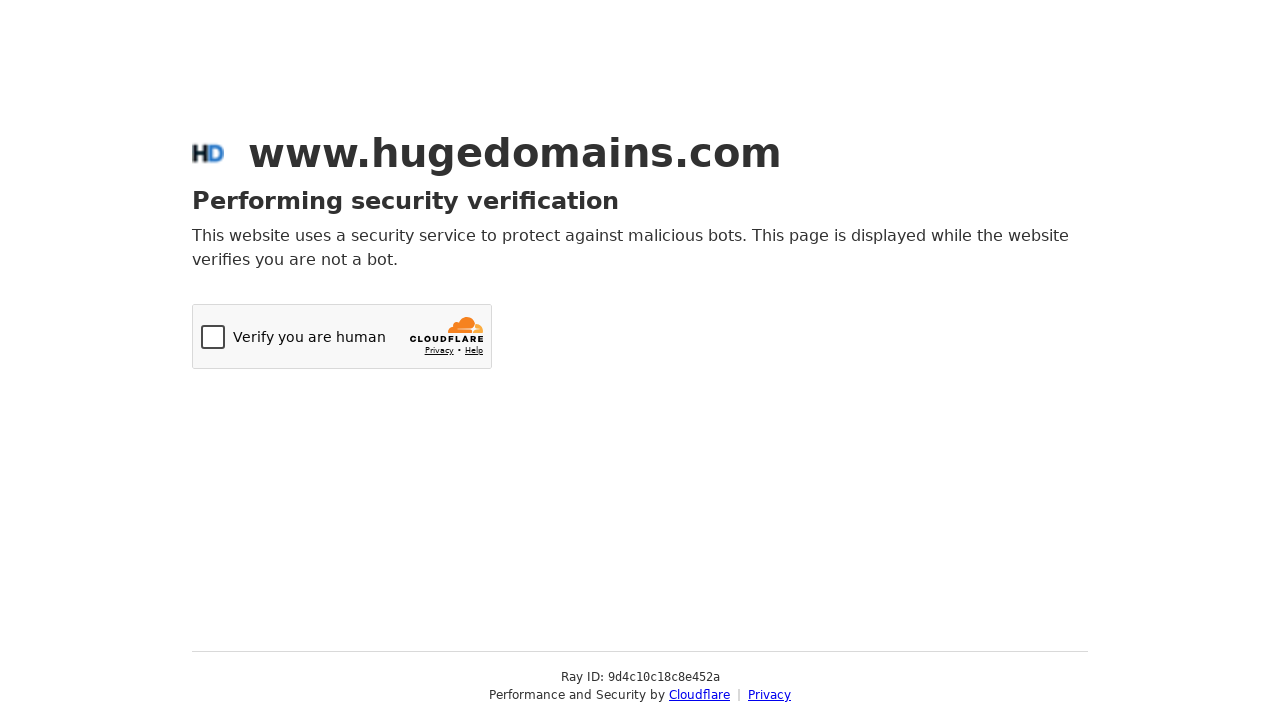

Scrolled horizontally right by 500px (iteration 5/60)
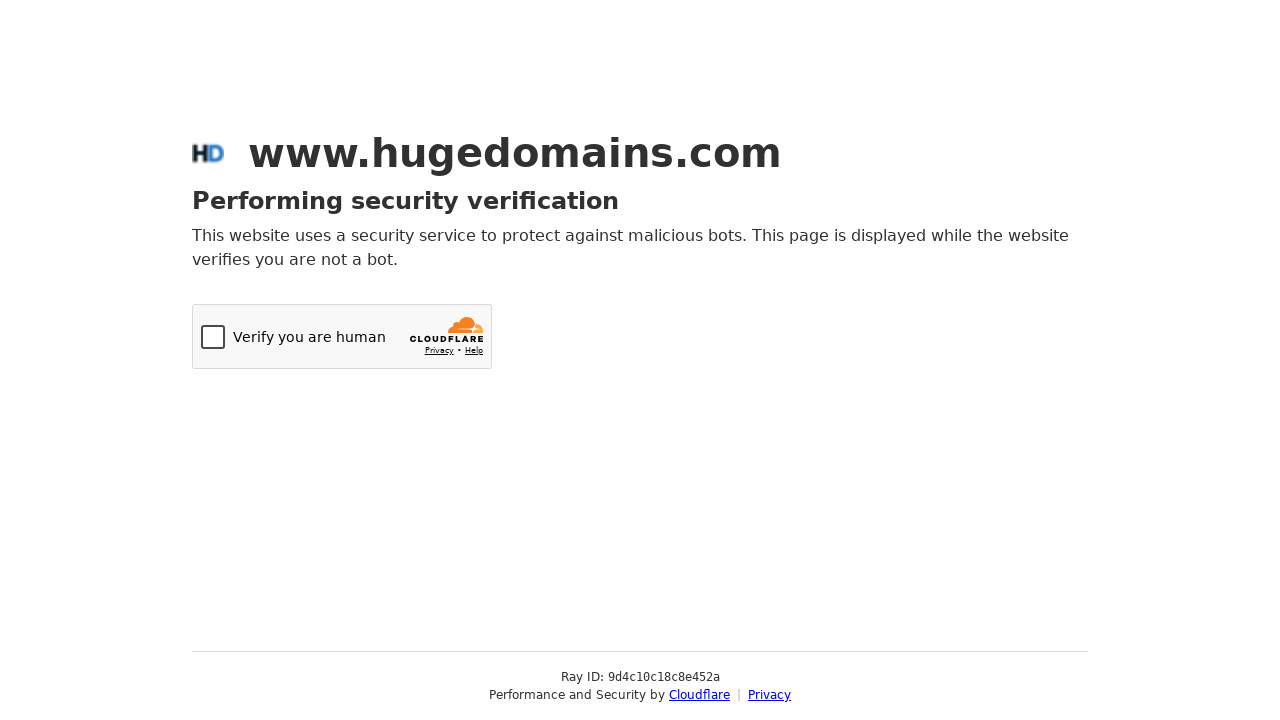

Waited 1 second after horizontal scroll (iteration 5/60)
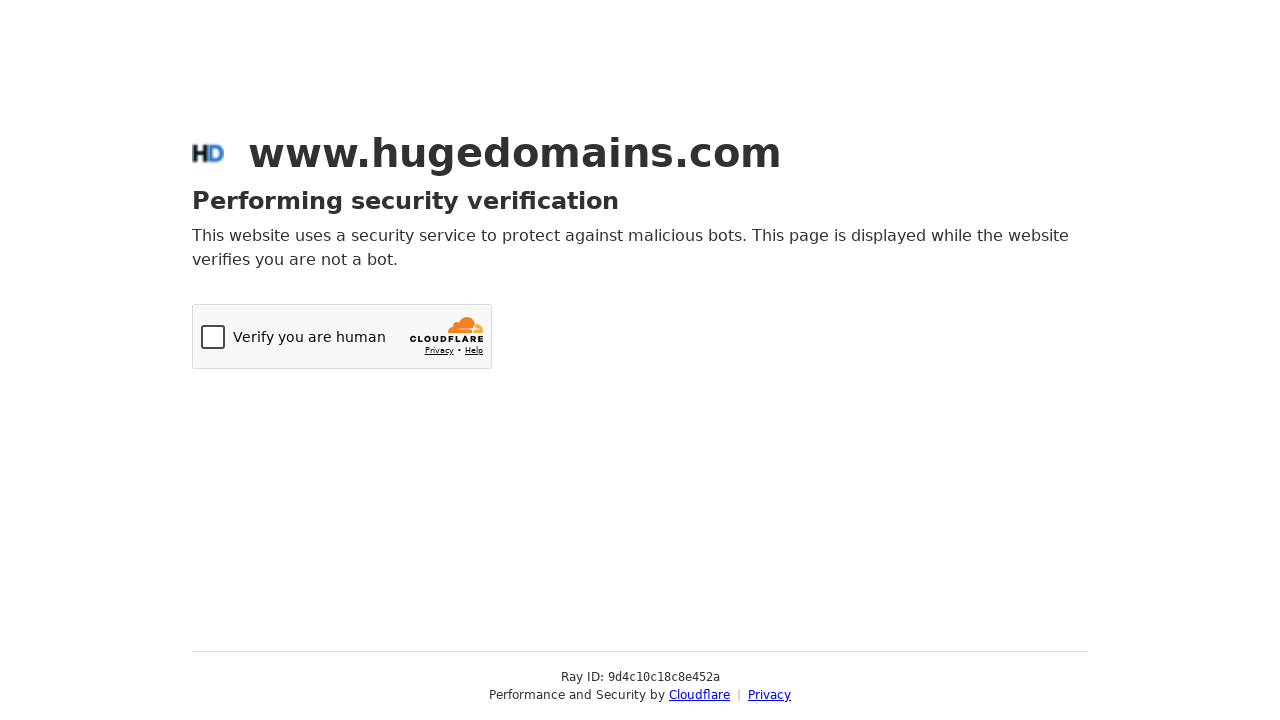

Scrolled horizontally right by 500px (iteration 6/60)
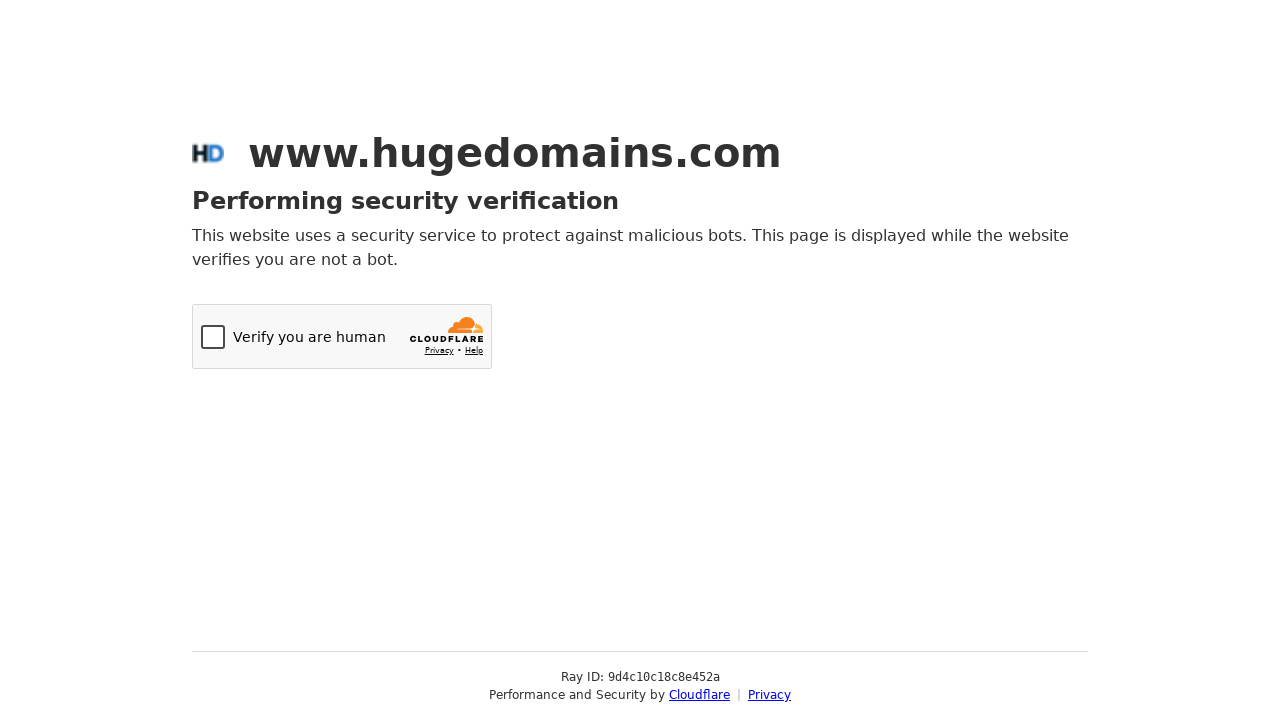

Waited 1 second after horizontal scroll (iteration 6/60)
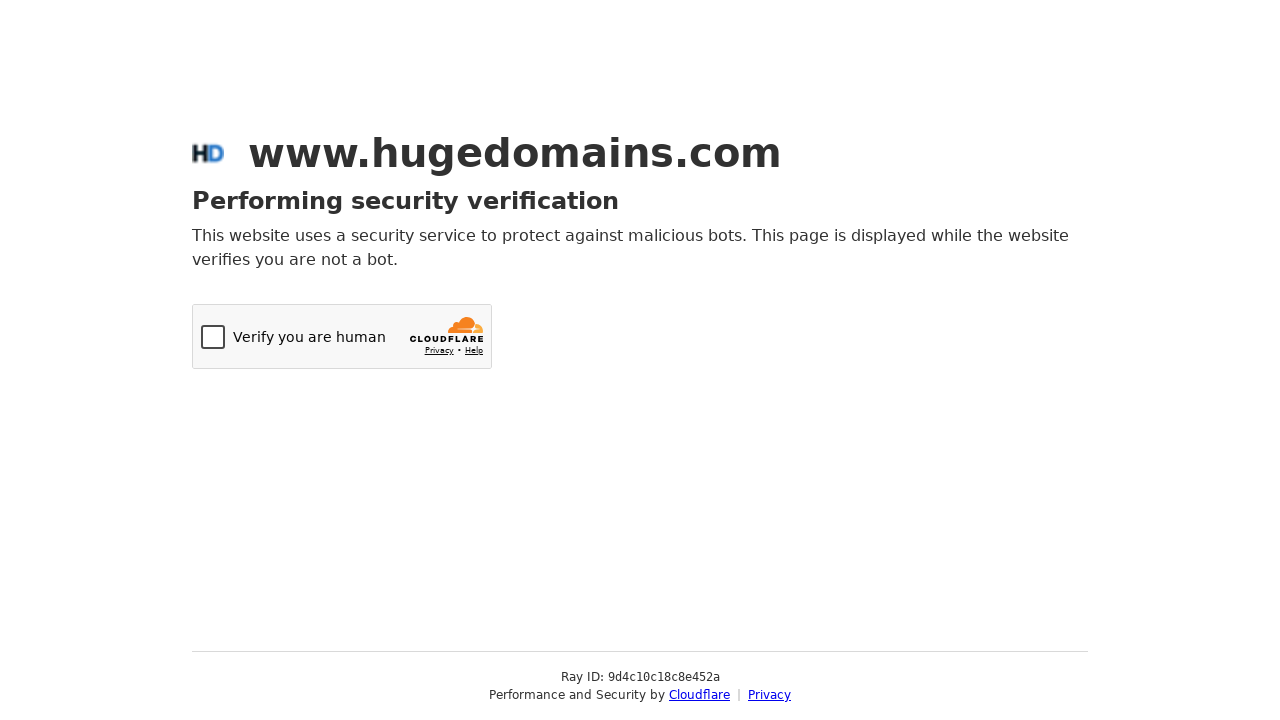

Scrolled horizontally right by 500px (iteration 7/60)
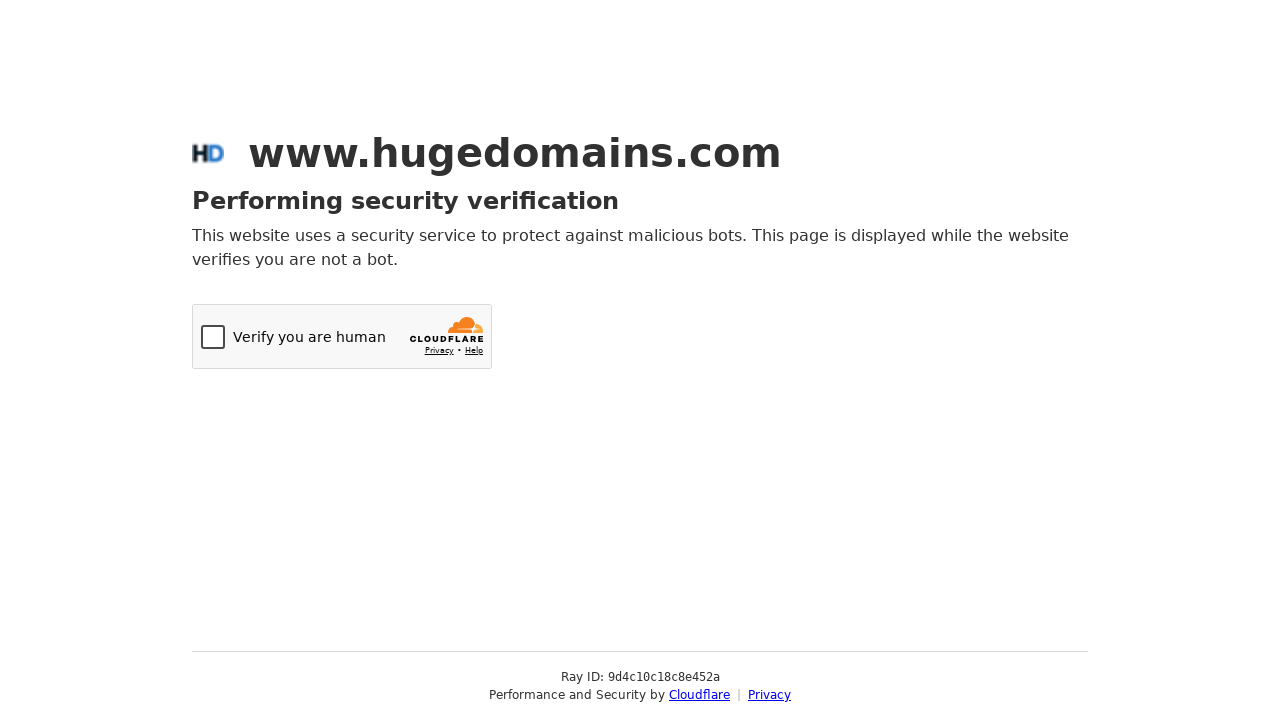

Waited 1 second after horizontal scroll (iteration 7/60)
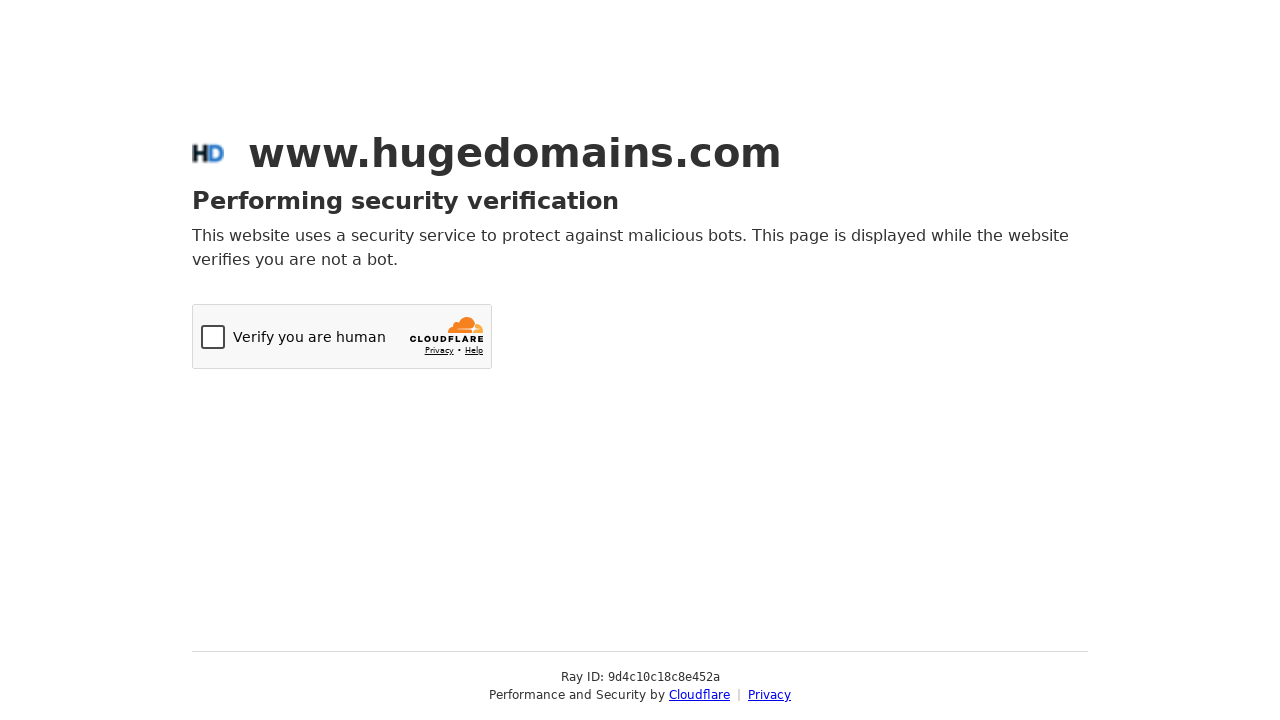

Scrolled horizontally right by 500px (iteration 8/60)
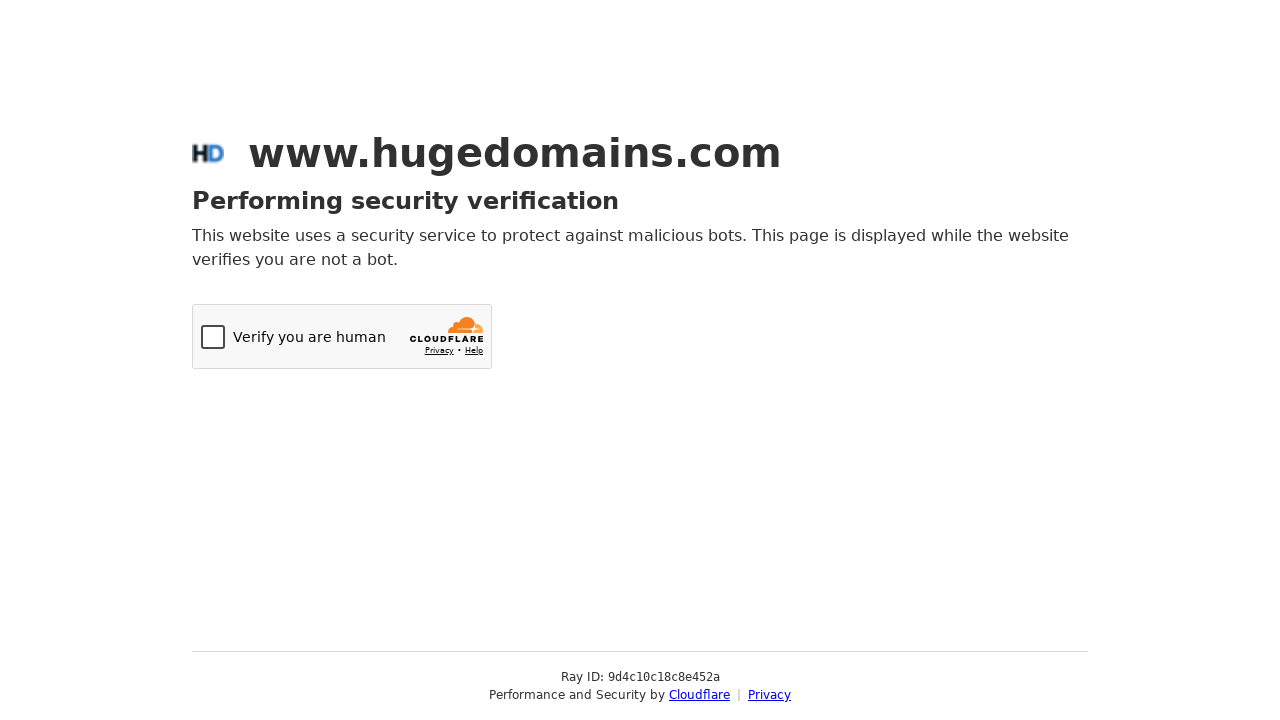

Waited 1 second after horizontal scroll (iteration 8/60)
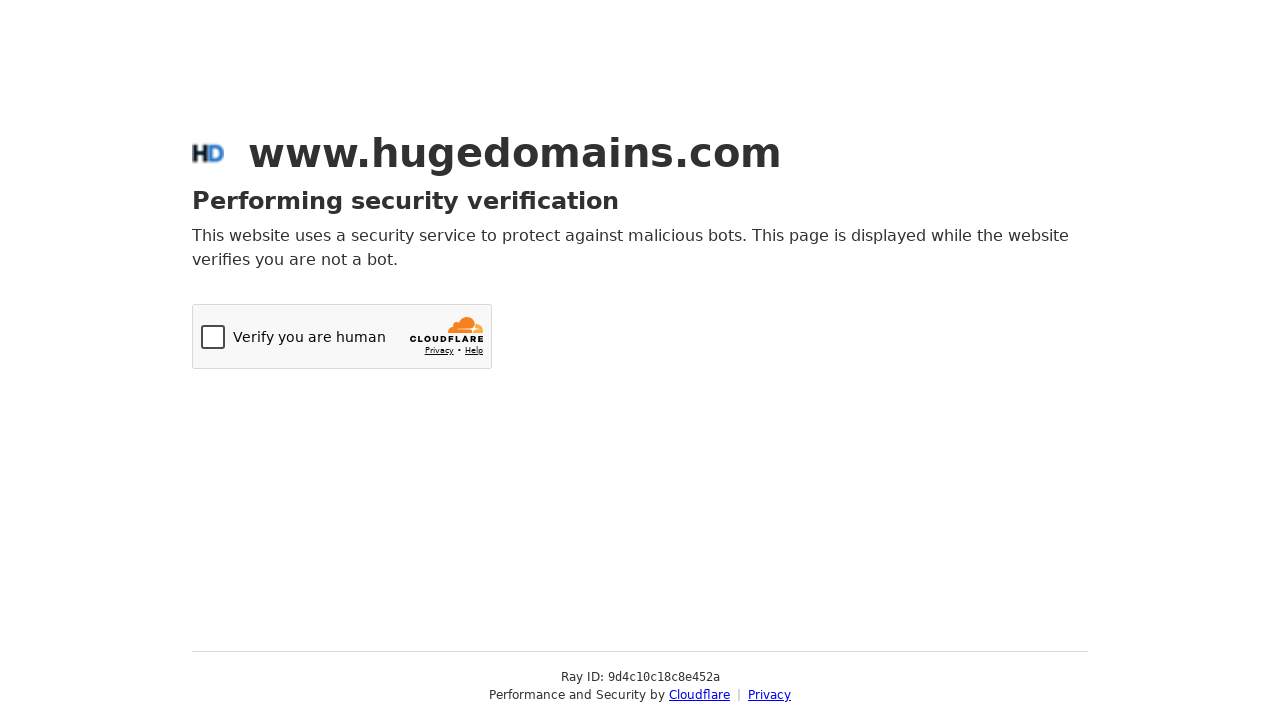

Scrolled horizontally right by 500px (iteration 9/60)
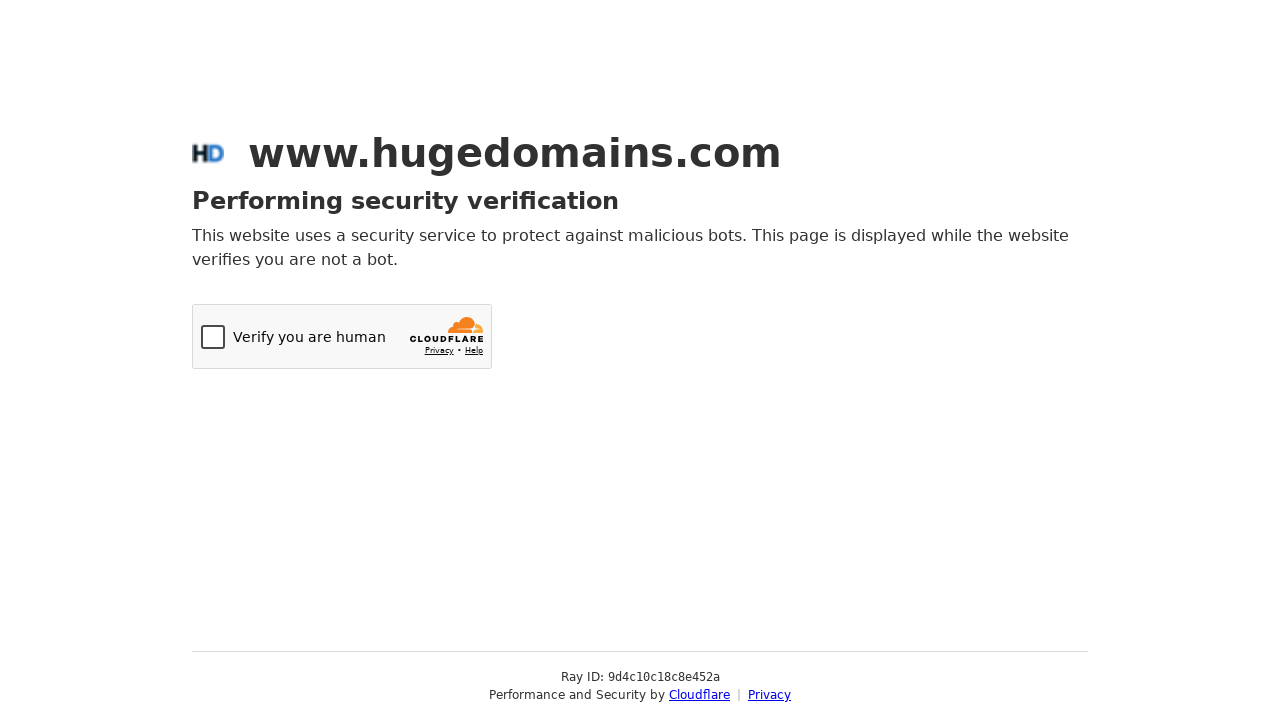

Waited 1 second after horizontal scroll (iteration 9/60)
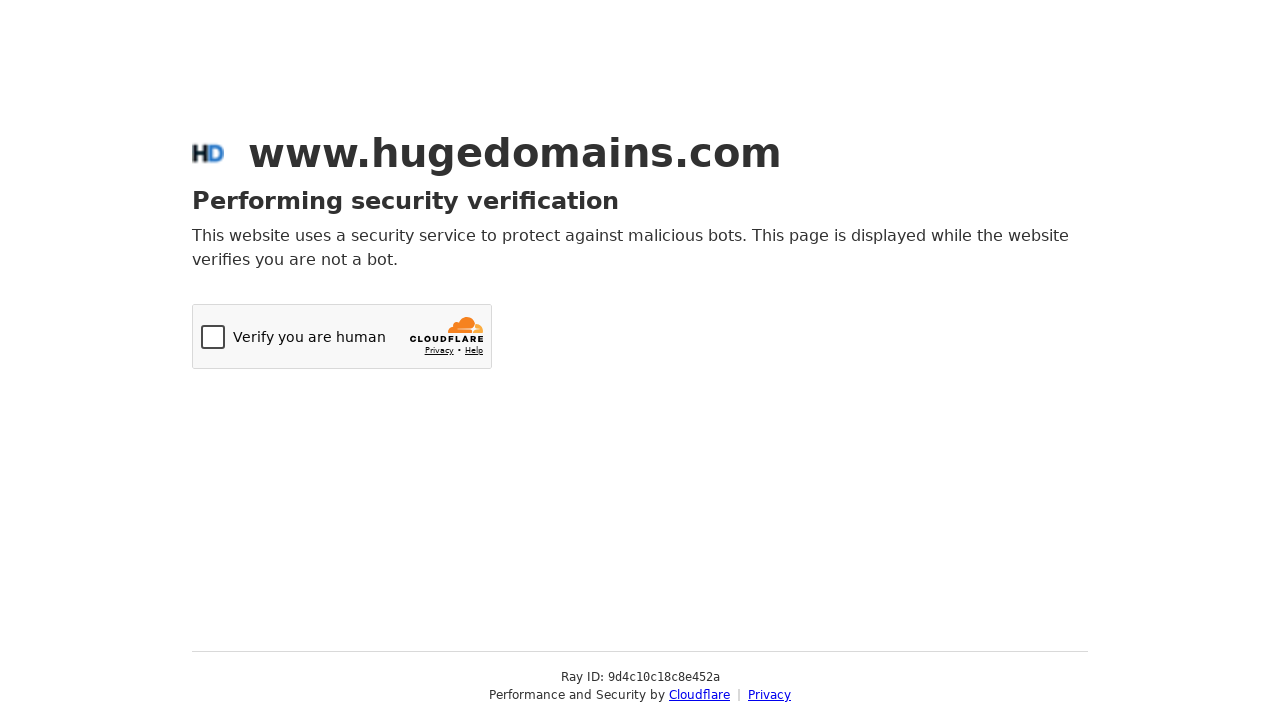

Scrolled horizontally right by 500px (iteration 10/60)
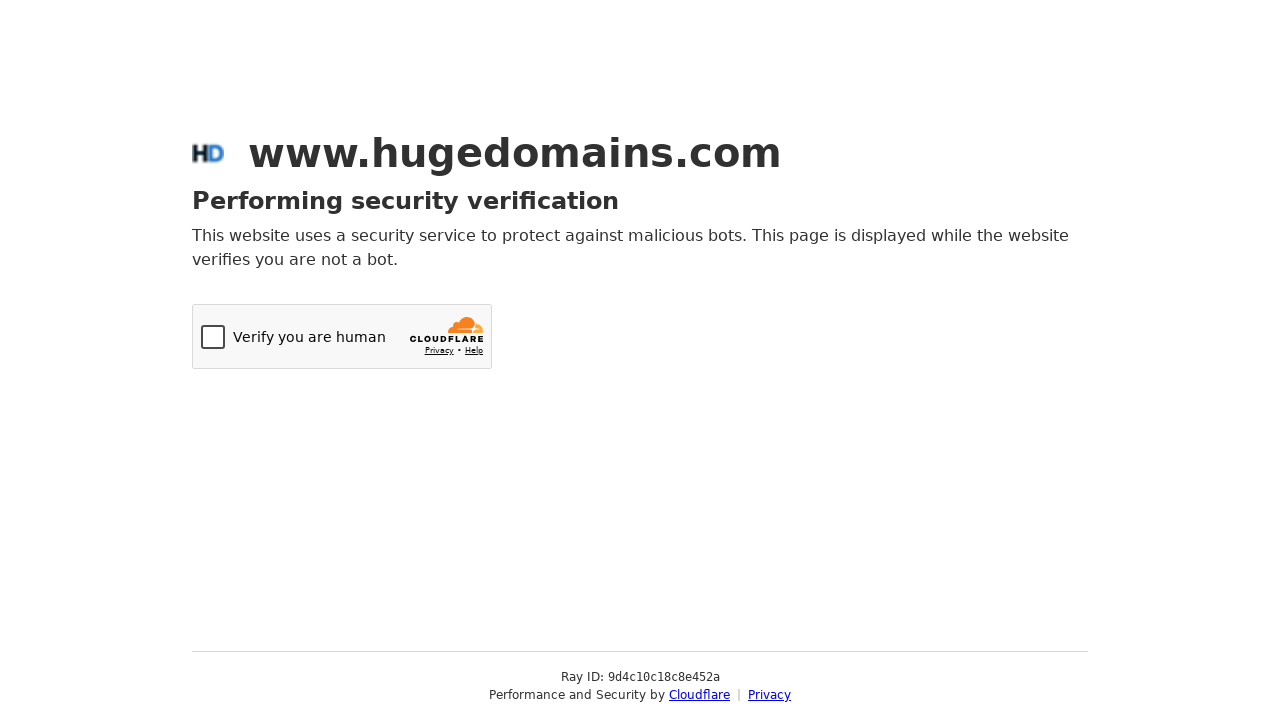

Waited 1 second after horizontal scroll (iteration 10/60)
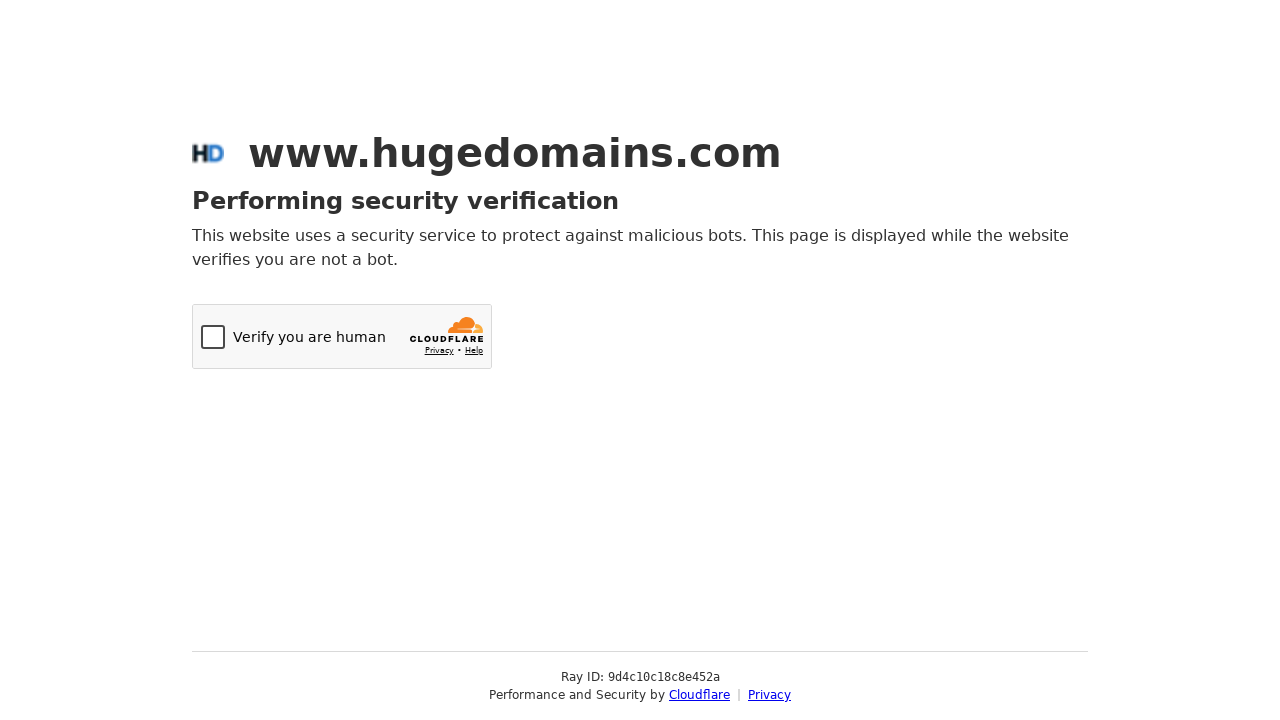

Scrolled horizontally right by 500px (iteration 11/60)
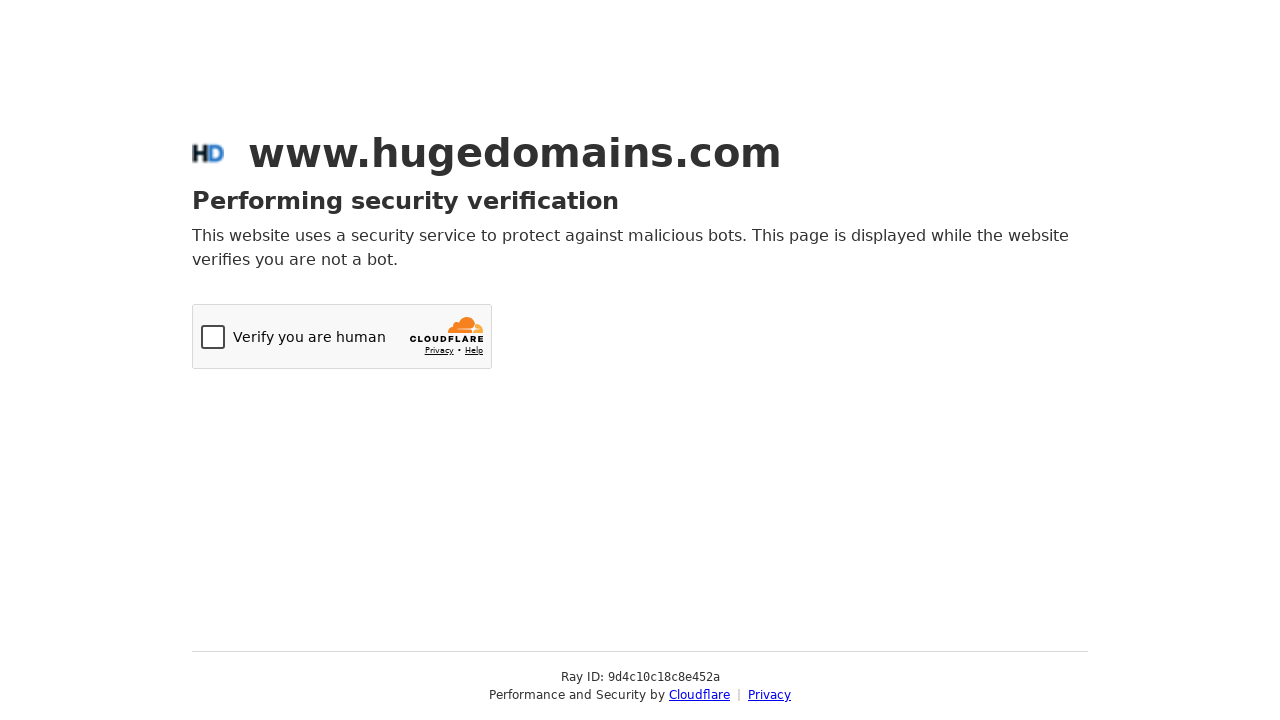

Waited 1 second after horizontal scroll (iteration 11/60)
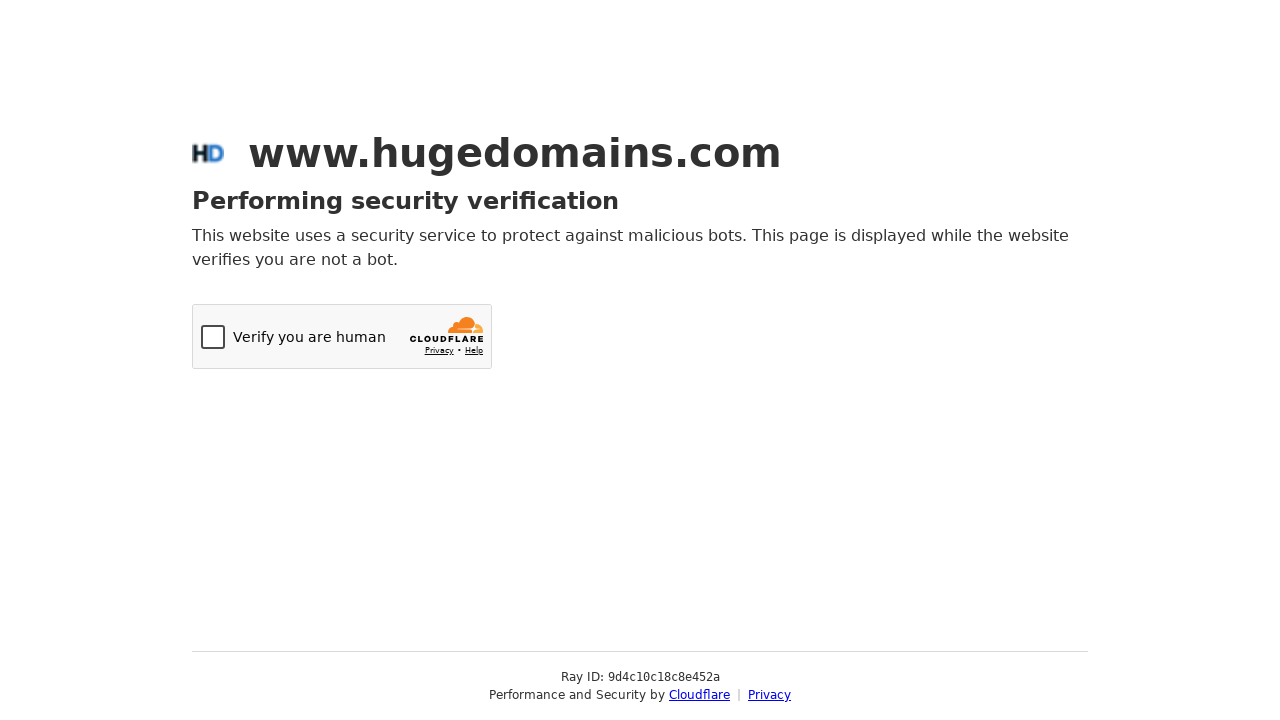

Scrolled horizontally right by 500px (iteration 12/60)
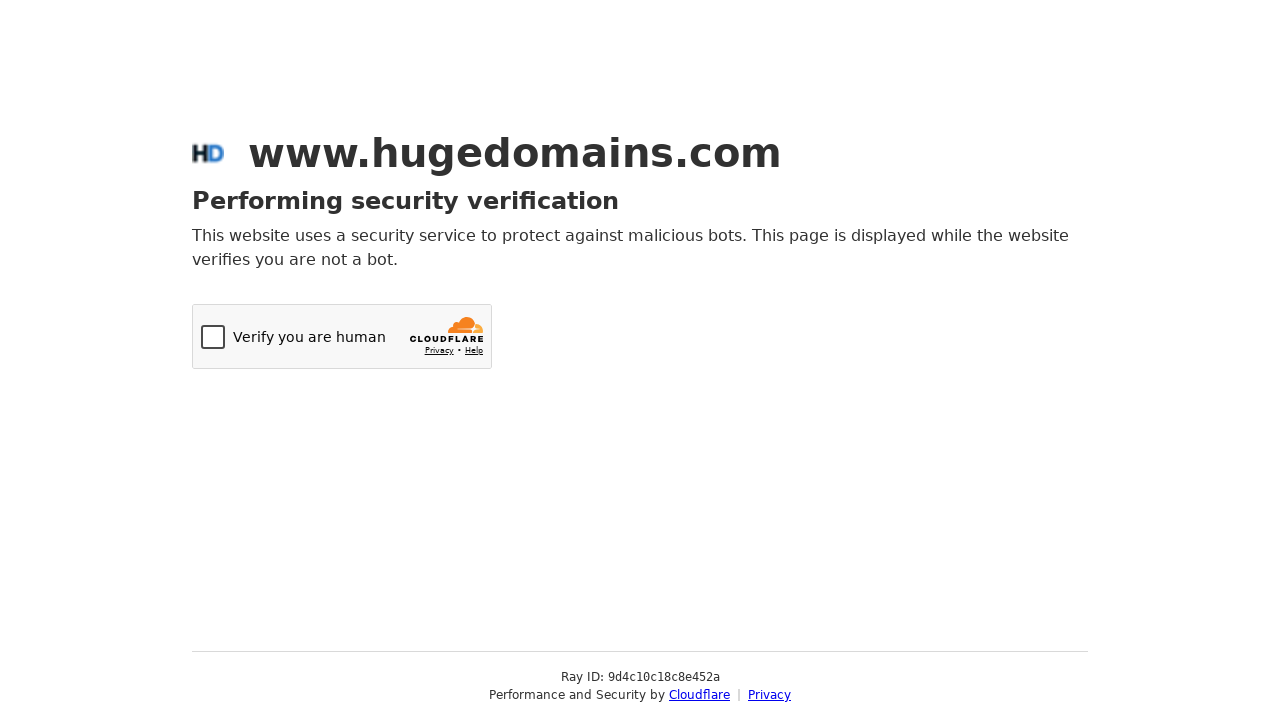

Waited 1 second after horizontal scroll (iteration 12/60)
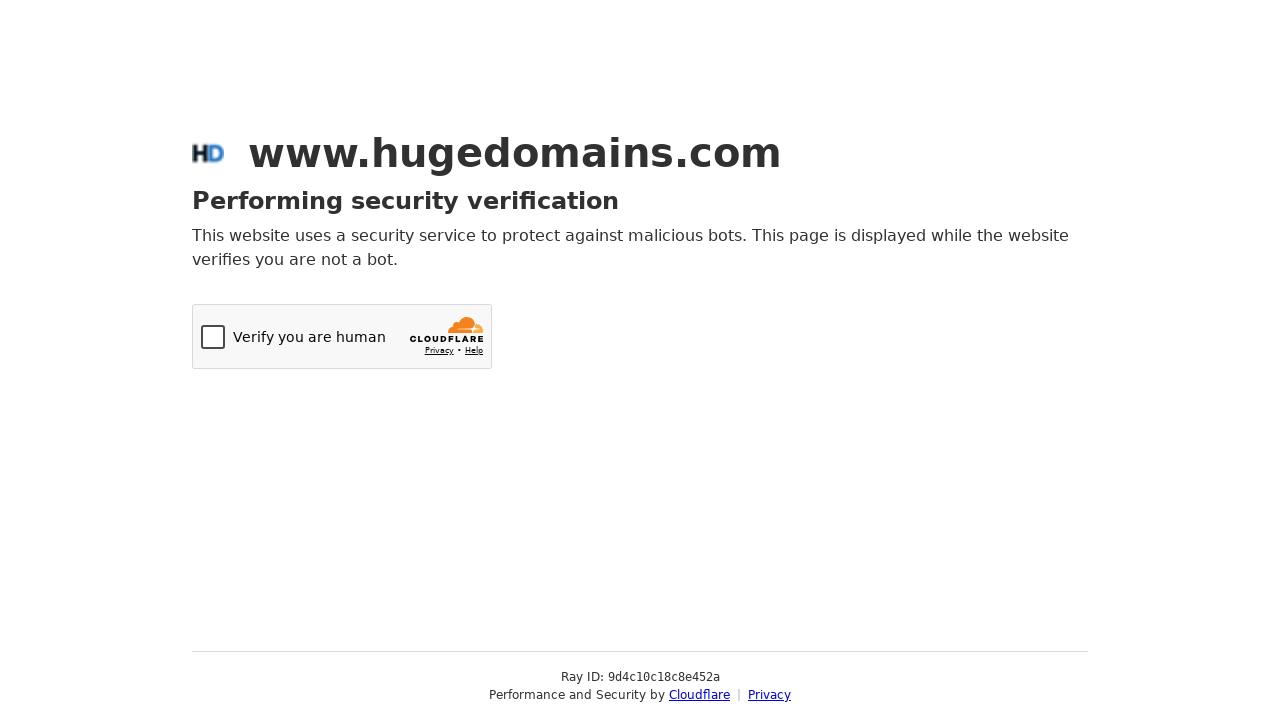

Scrolled horizontally right by 500px (iteration 13/60)
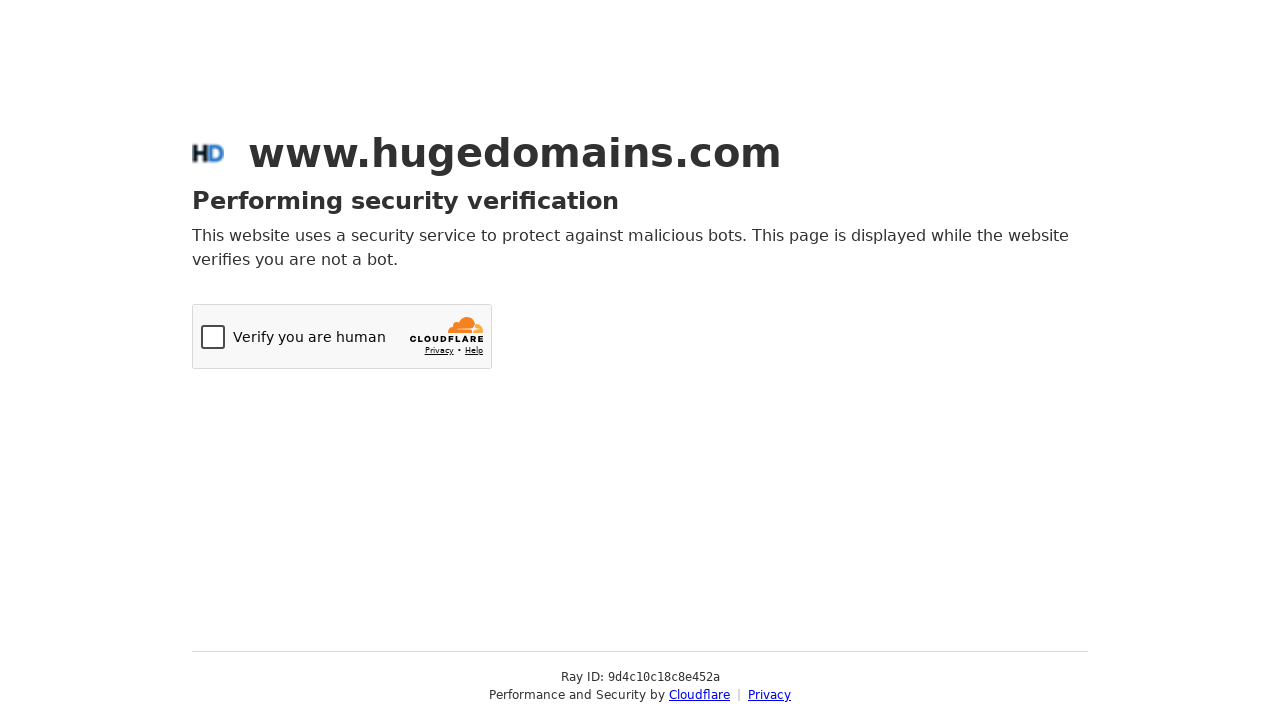

Waited 1 second after horizontal scroll (iteration 13/60)
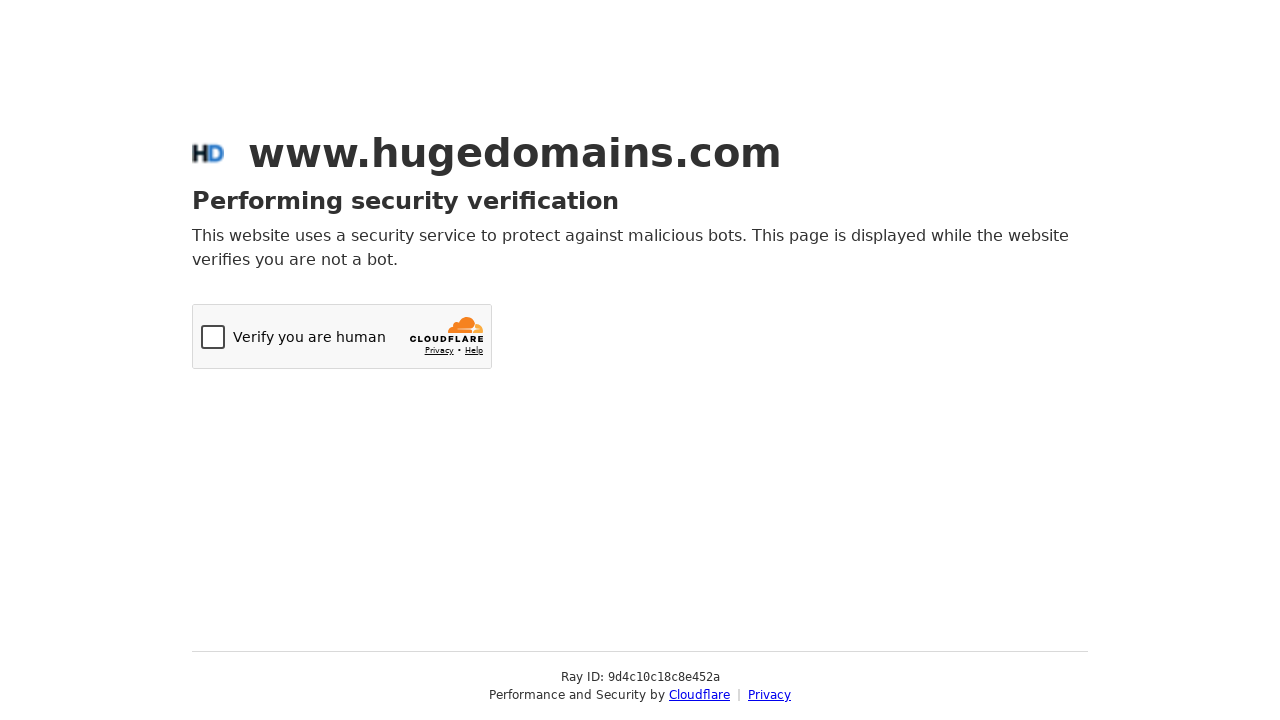

Scrolled horizontally right by 500px (iteration 14/60)
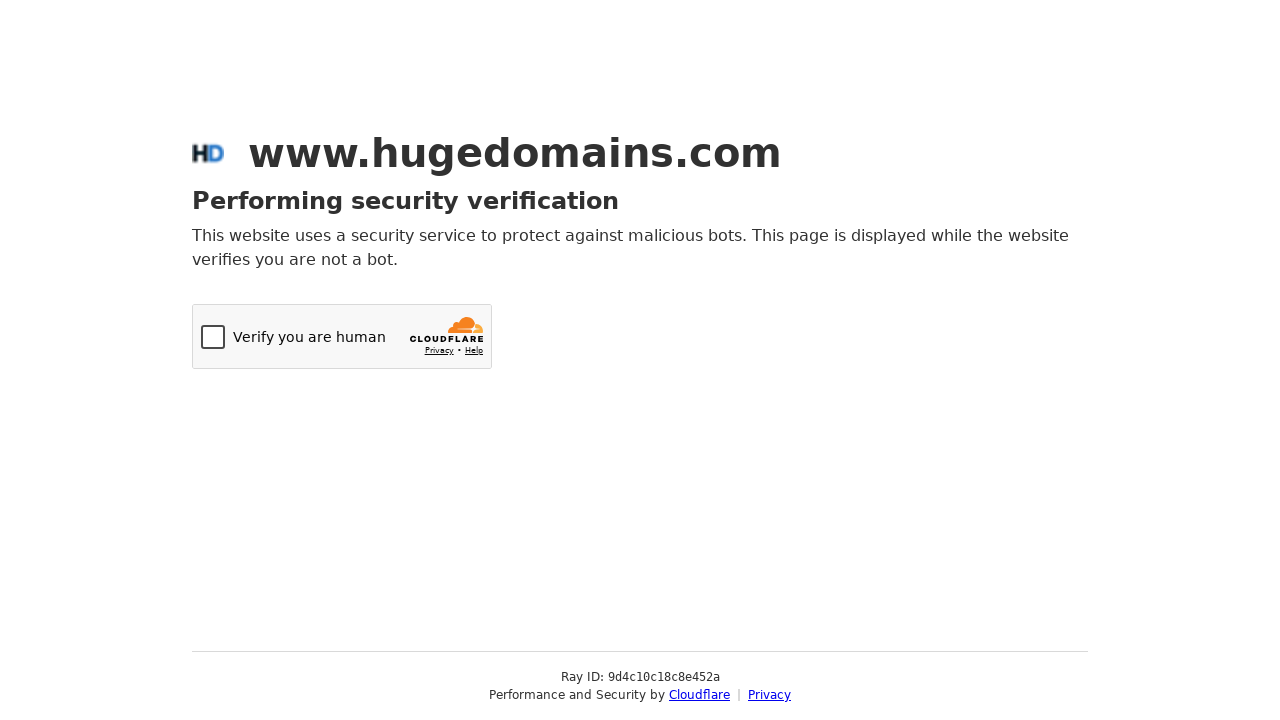

Waited 1 second after horizontal scroll (iteration 14/60)
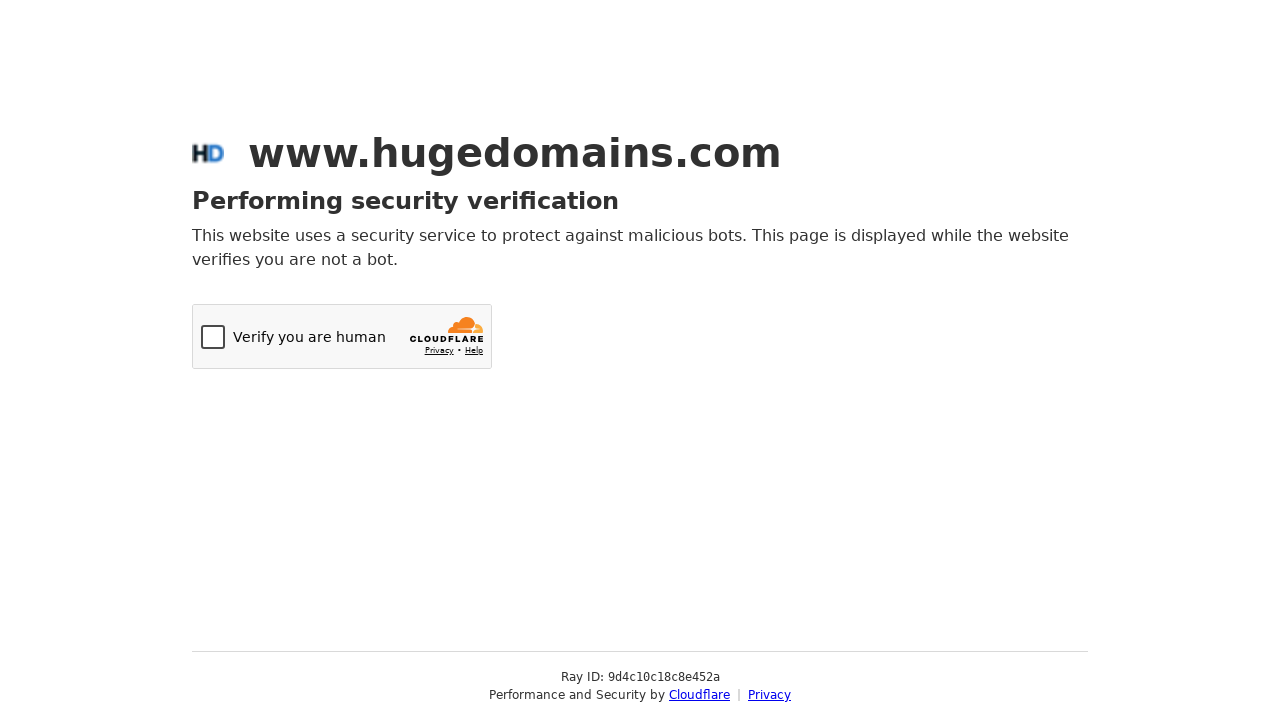

Scrolled horizontally right by 500px (iteration 15/60)
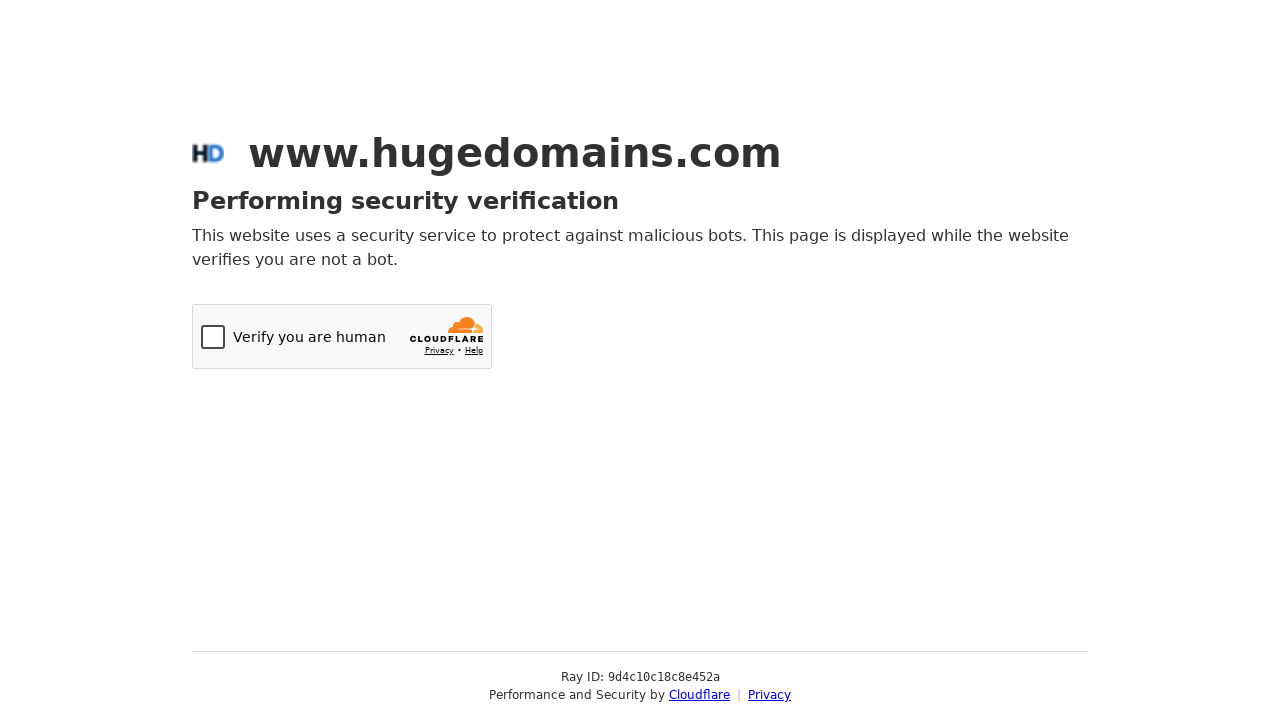

Waited 1 second after horizontal scroll (iteration 15/60)
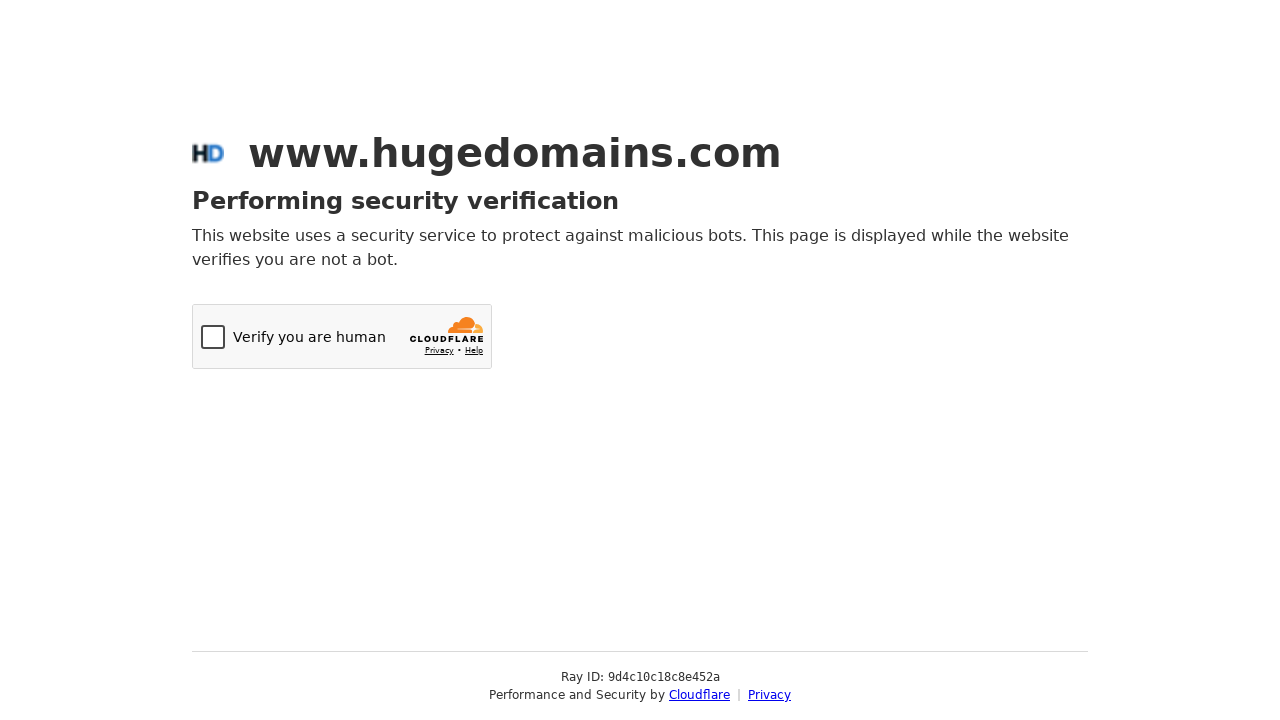

Scrolled horizontally right by 500px (iteration 16/60)
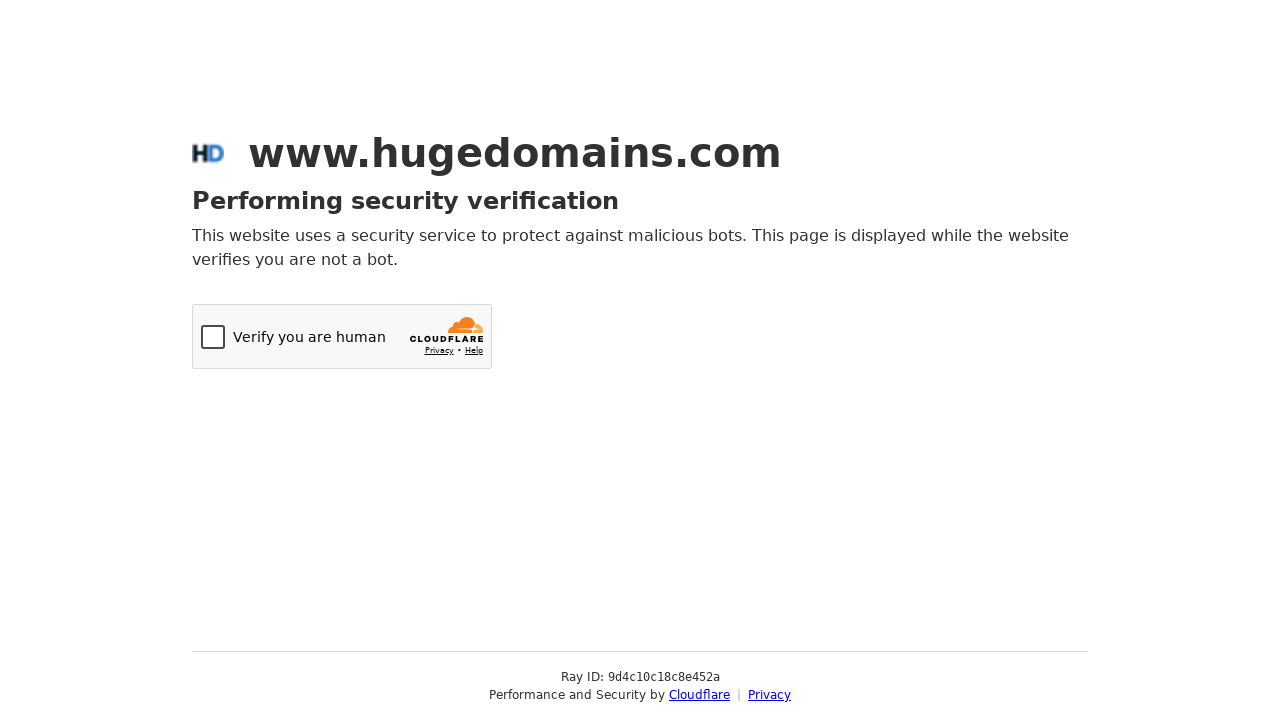

Waited 1 second after horizontal scroll (iteration 16/60)
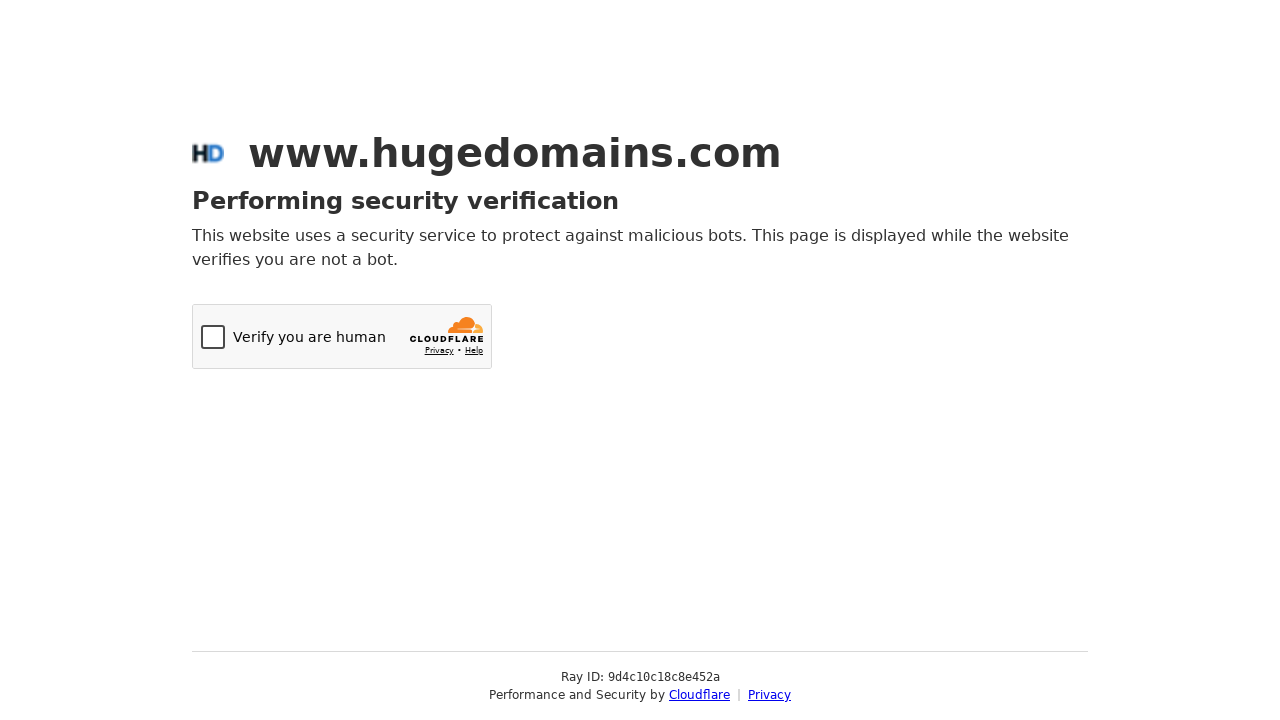

Scrolled horizontally right by 500px (iteration 17/60)
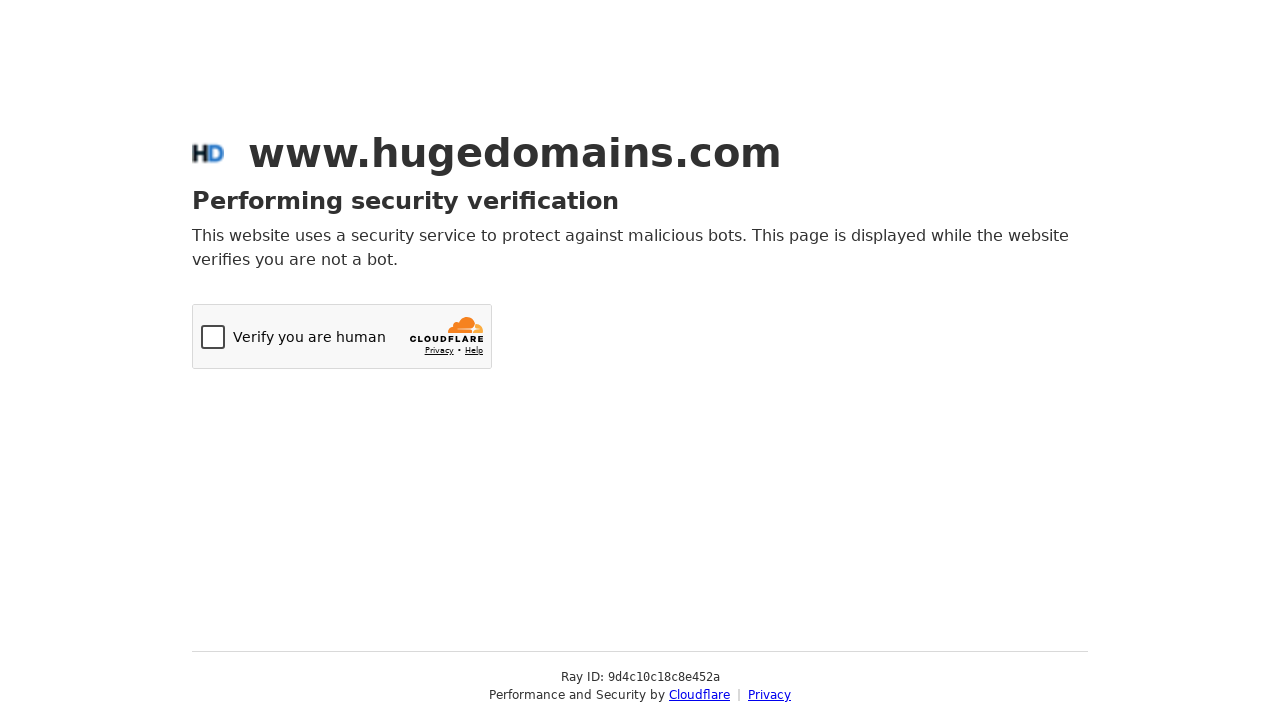

Waited 1 second after horizontal scroll (iteration 17/60)
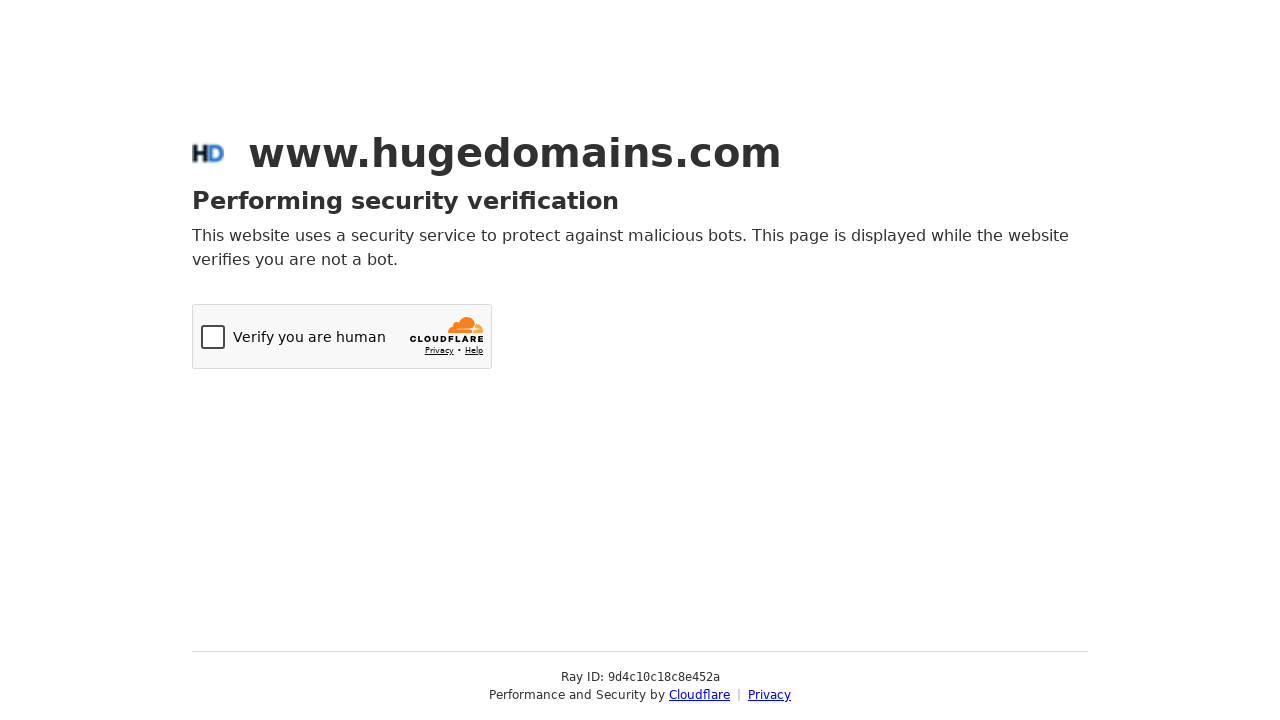

Scrolled horizontally right by 500px (iteration 18/60)
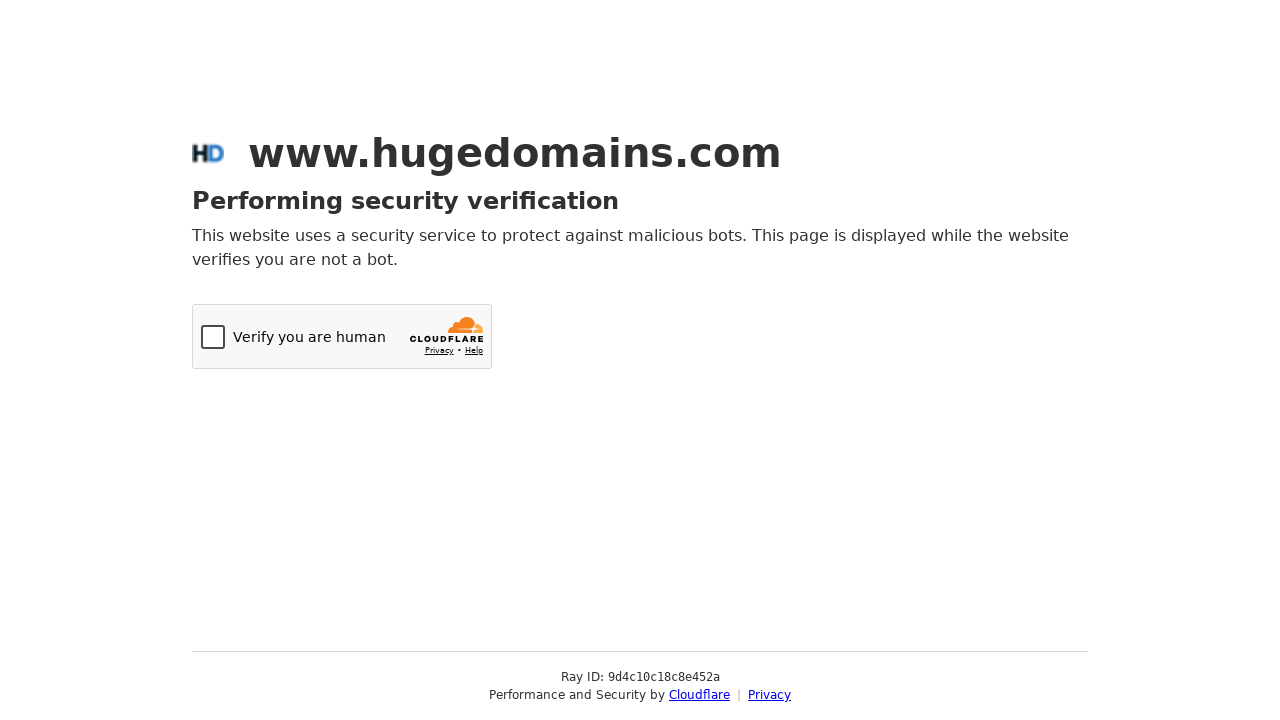

Waited 1 second after horizontal scroll (iteration 18/60)
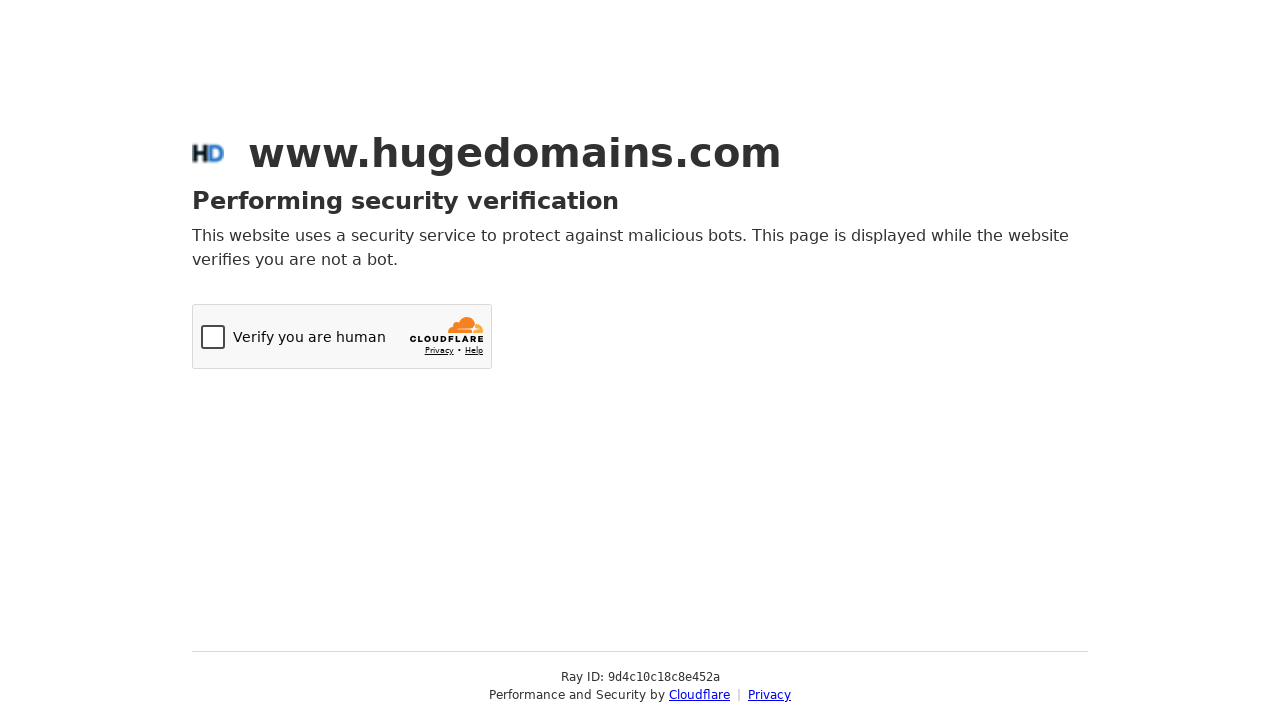

Scrolled horizontally right by 500px (iteration 19/60)
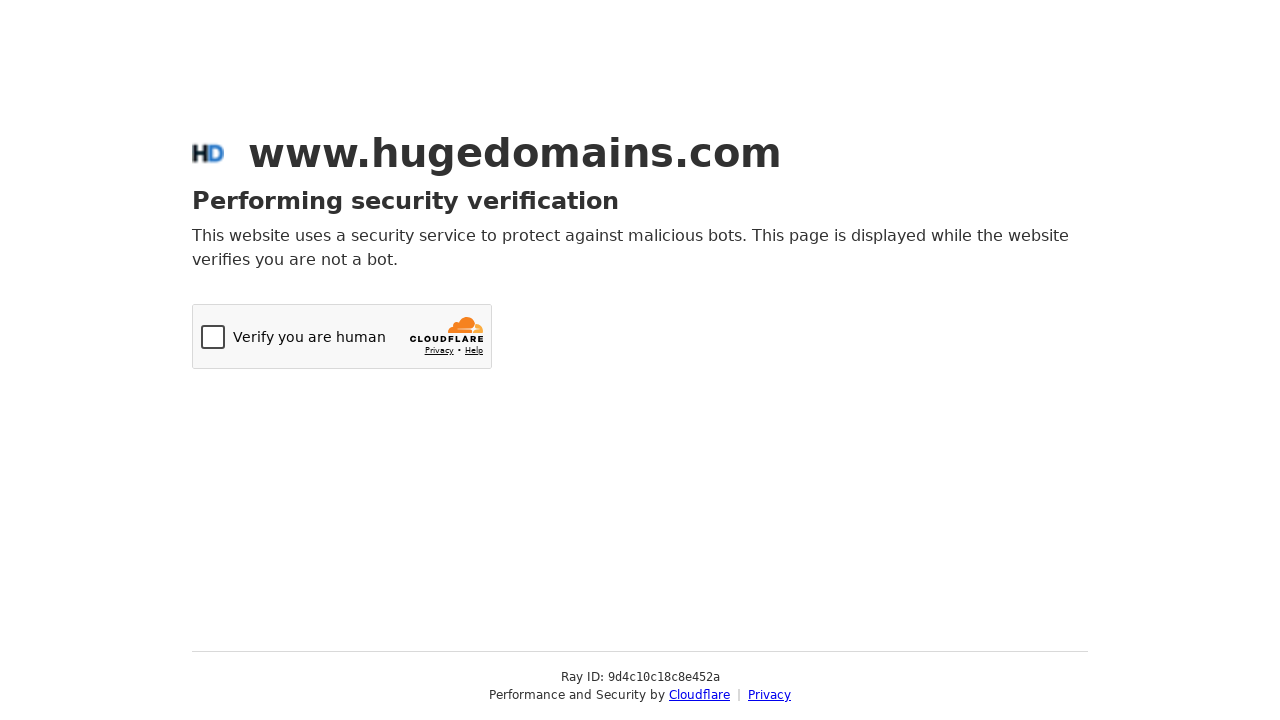

Waited 1 second after horizontal scroll (iteration 19/60)
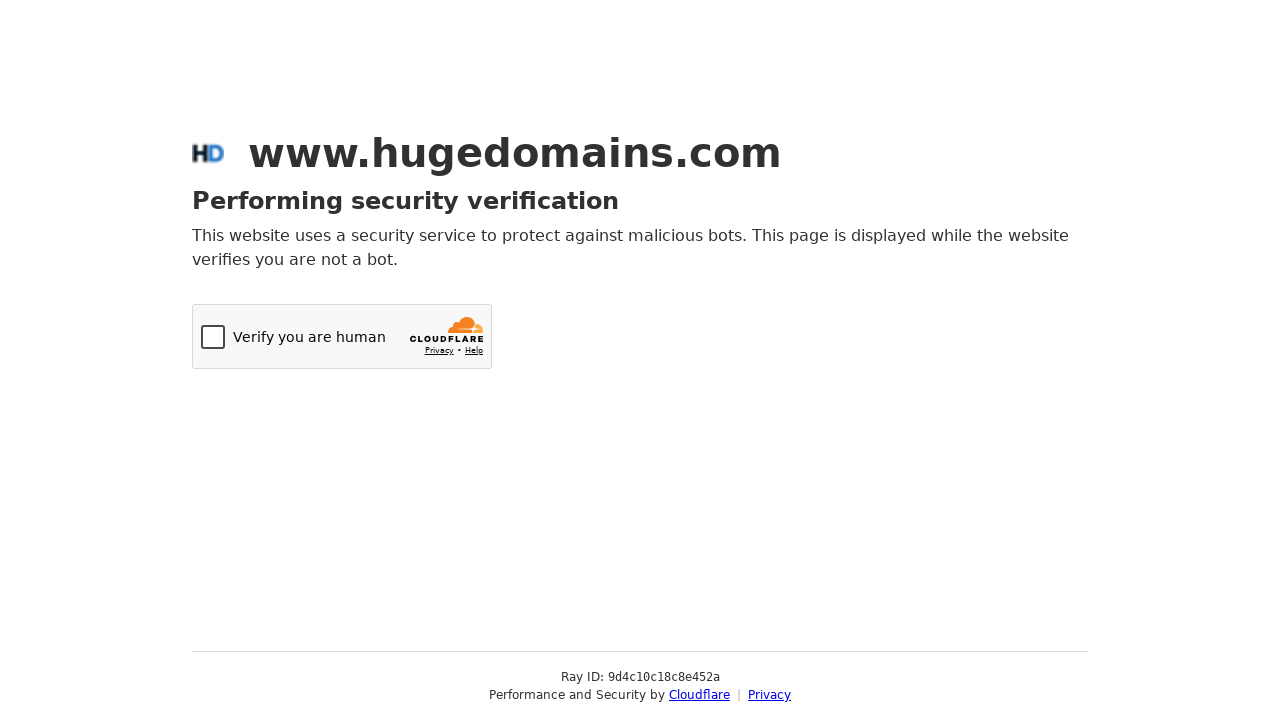

Scrolled horizontally right by 500px (iteration 20/60)
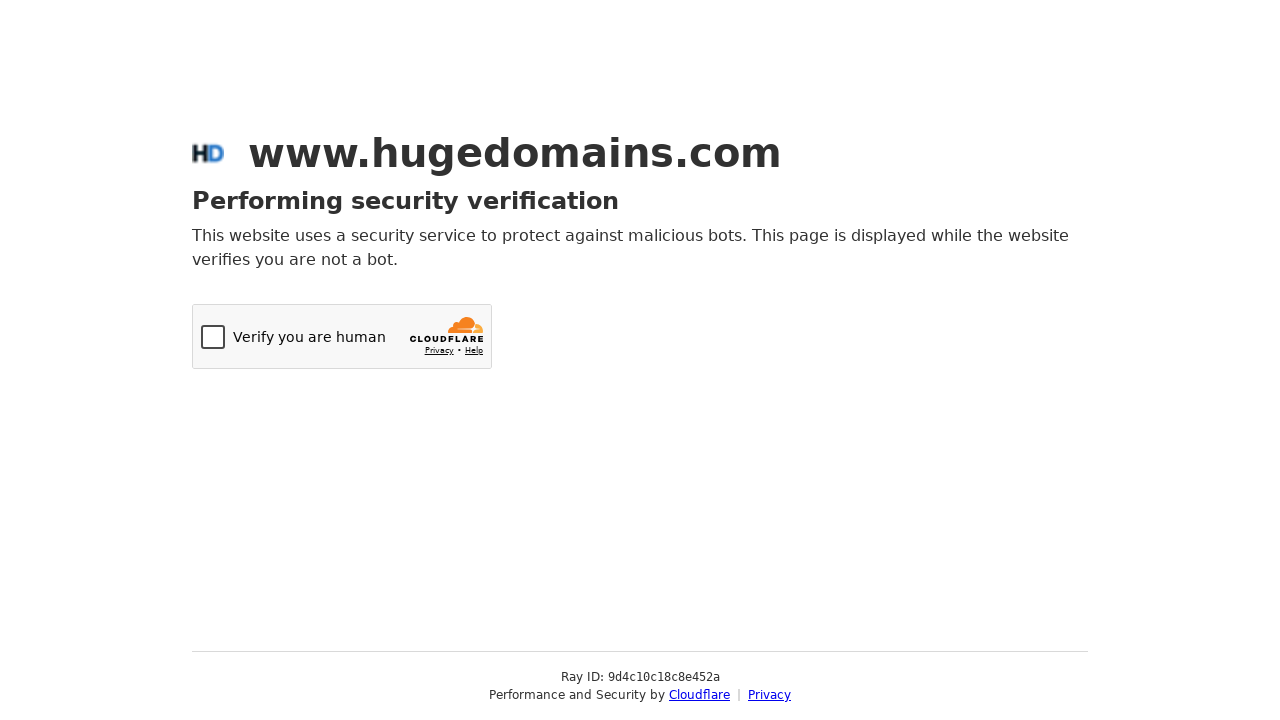

Waited 1 second after horizontal scroll (iteration 20/60)
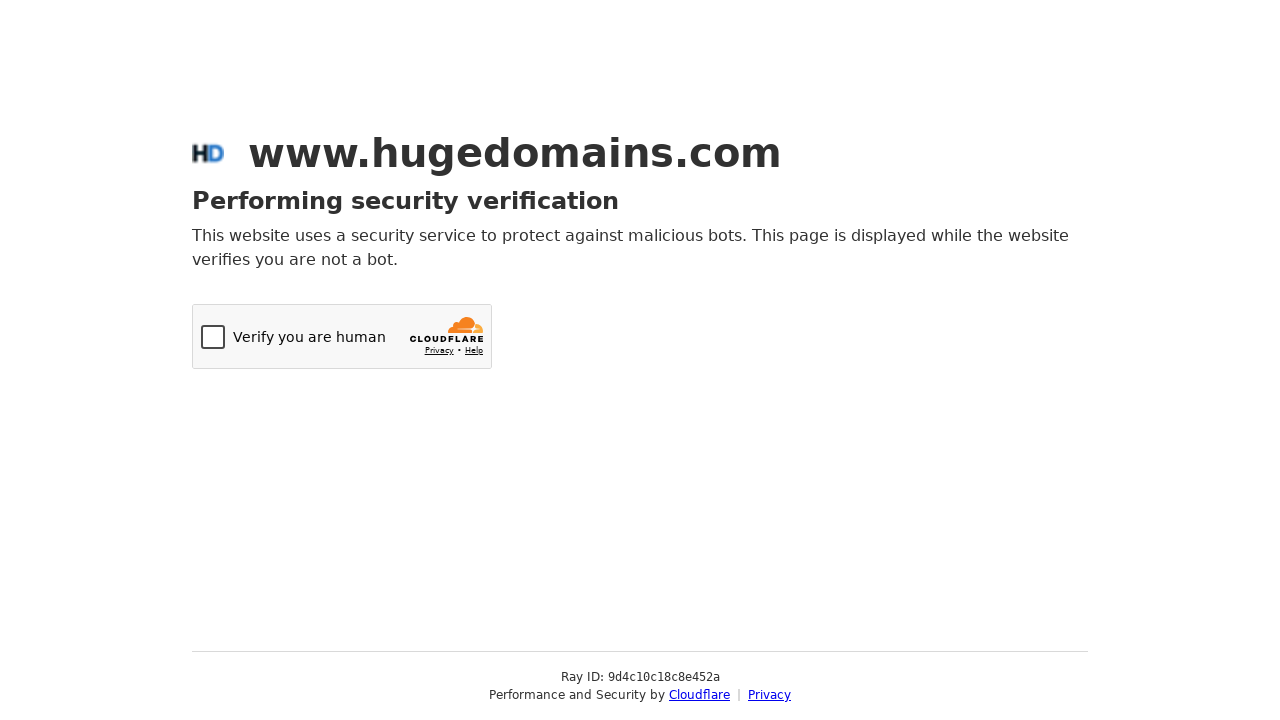

Scrolled horizontally right by 500px (iteration 21/60)
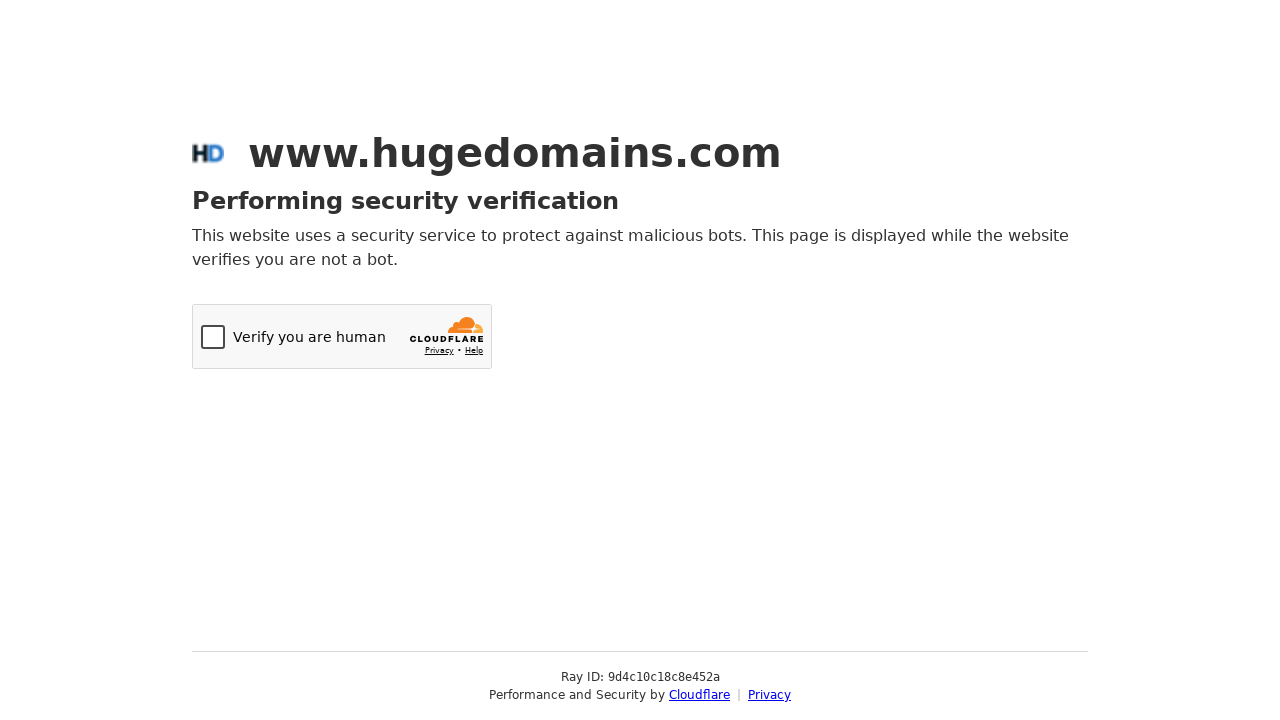

Waited 1 second after horizontal scroll (iteration 21/60)
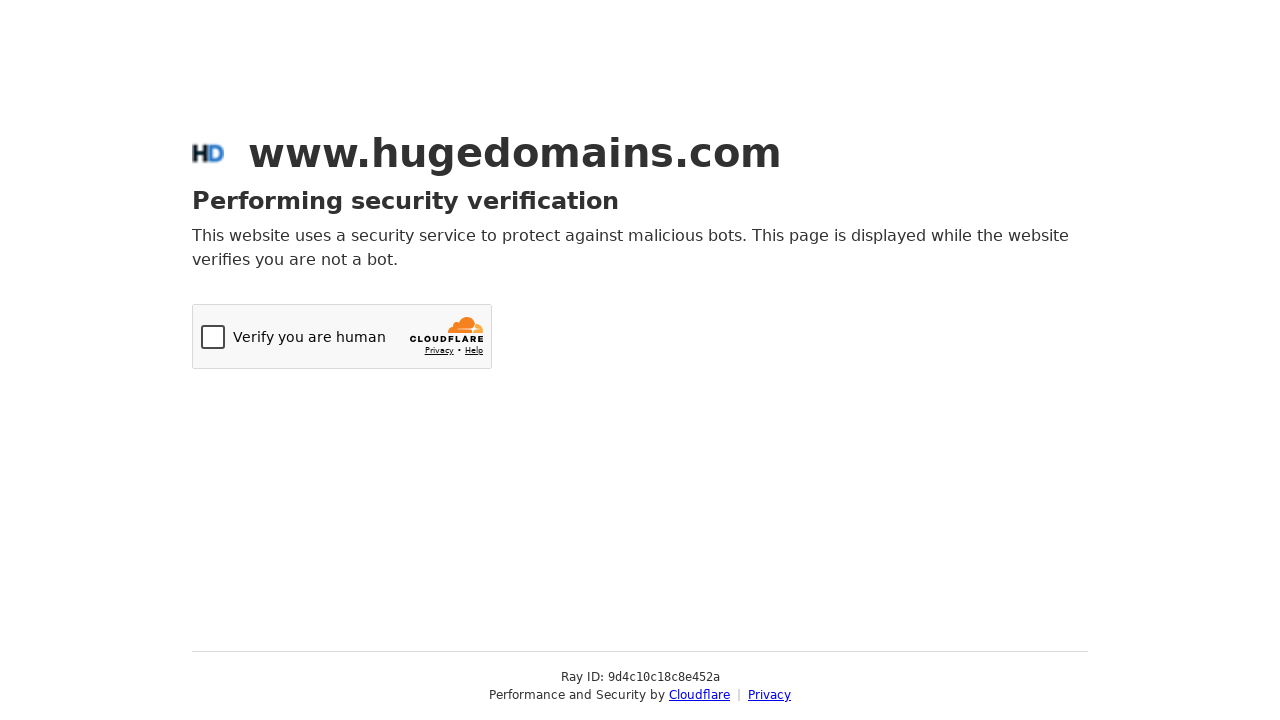

Scrolled horizontally right by 500px (iteration 22/60)
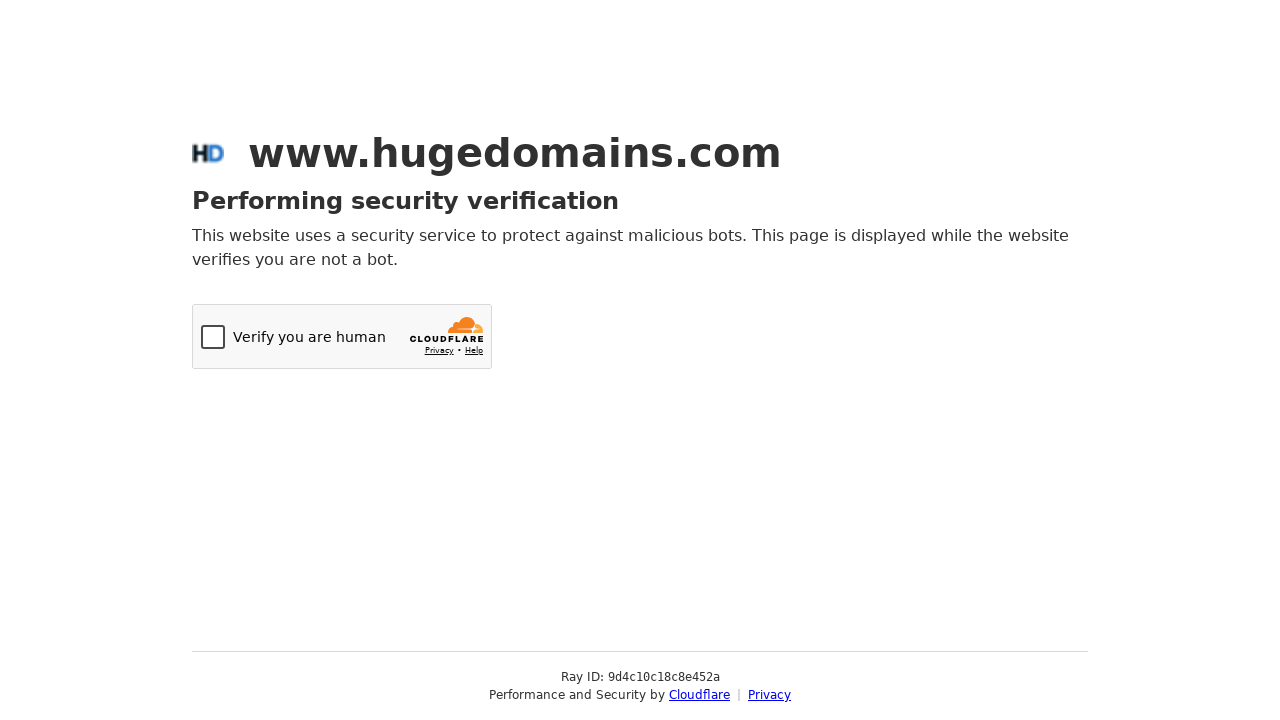

Waited 1 second after horizontal scroll (iteration 22/60)
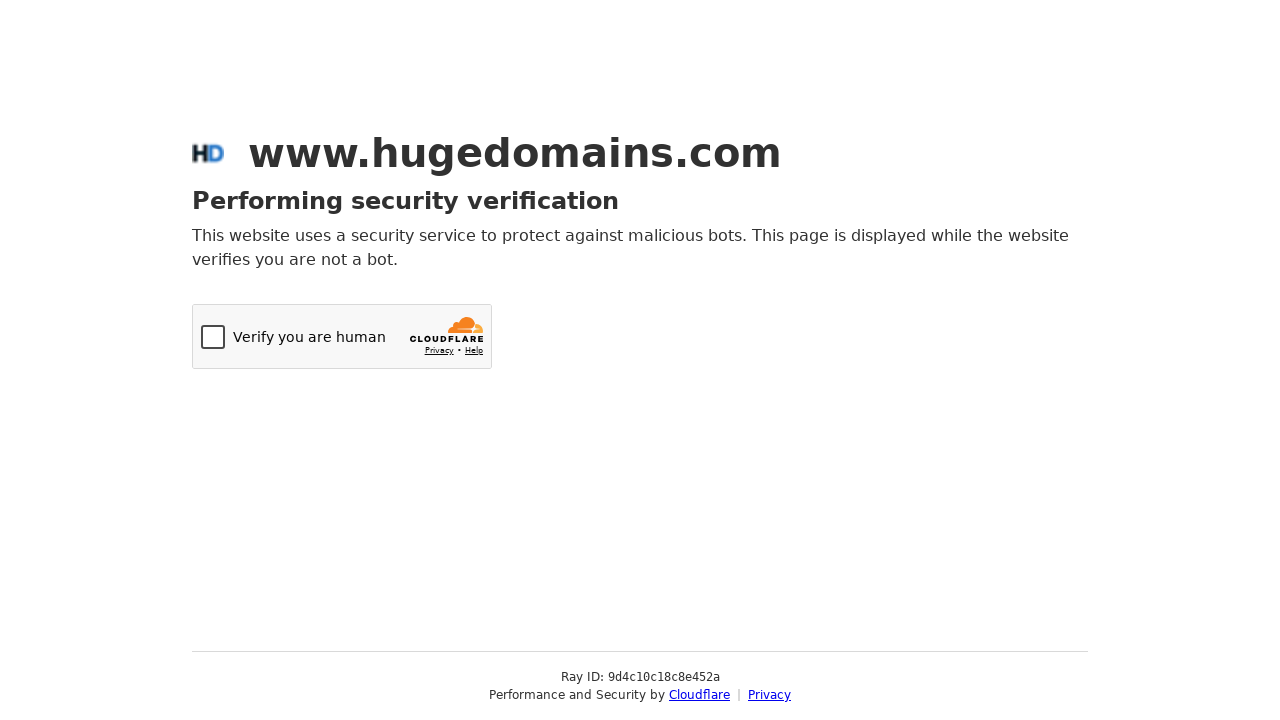

Scrolled horizontally right by 500px (iteration 23/60)
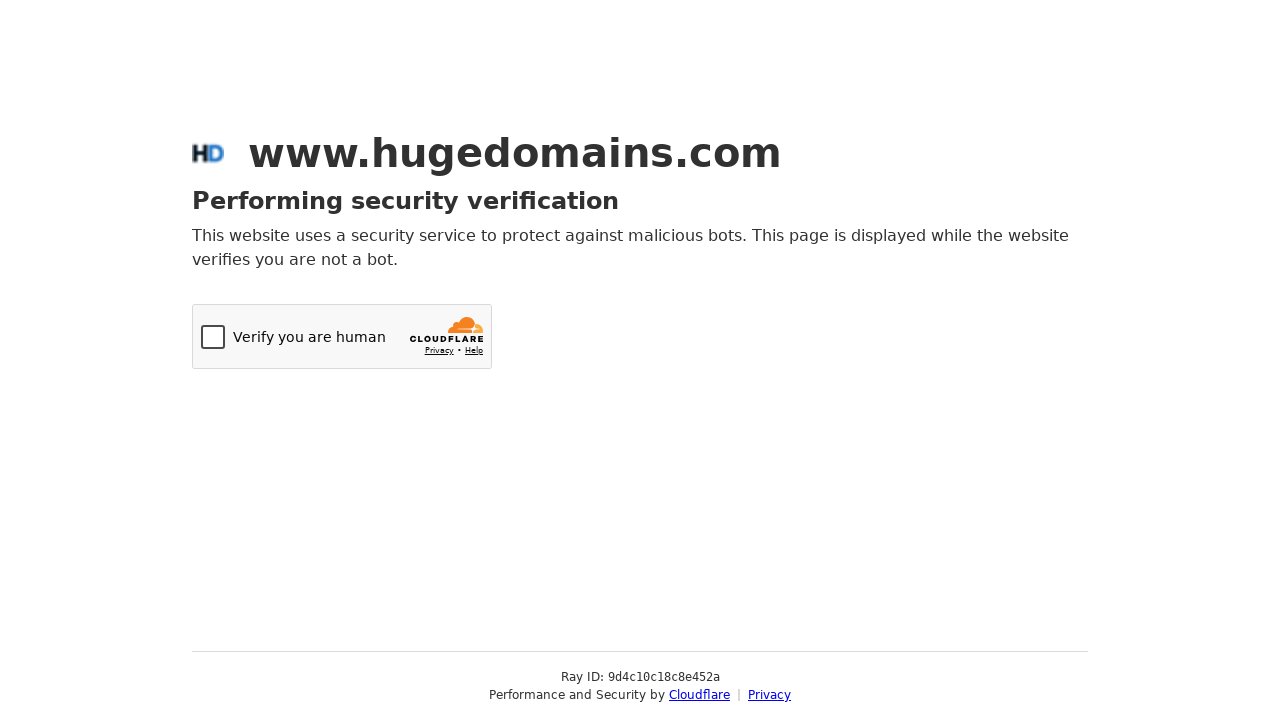

Waited 1 second after horizontal scroll (iteration 23/60)
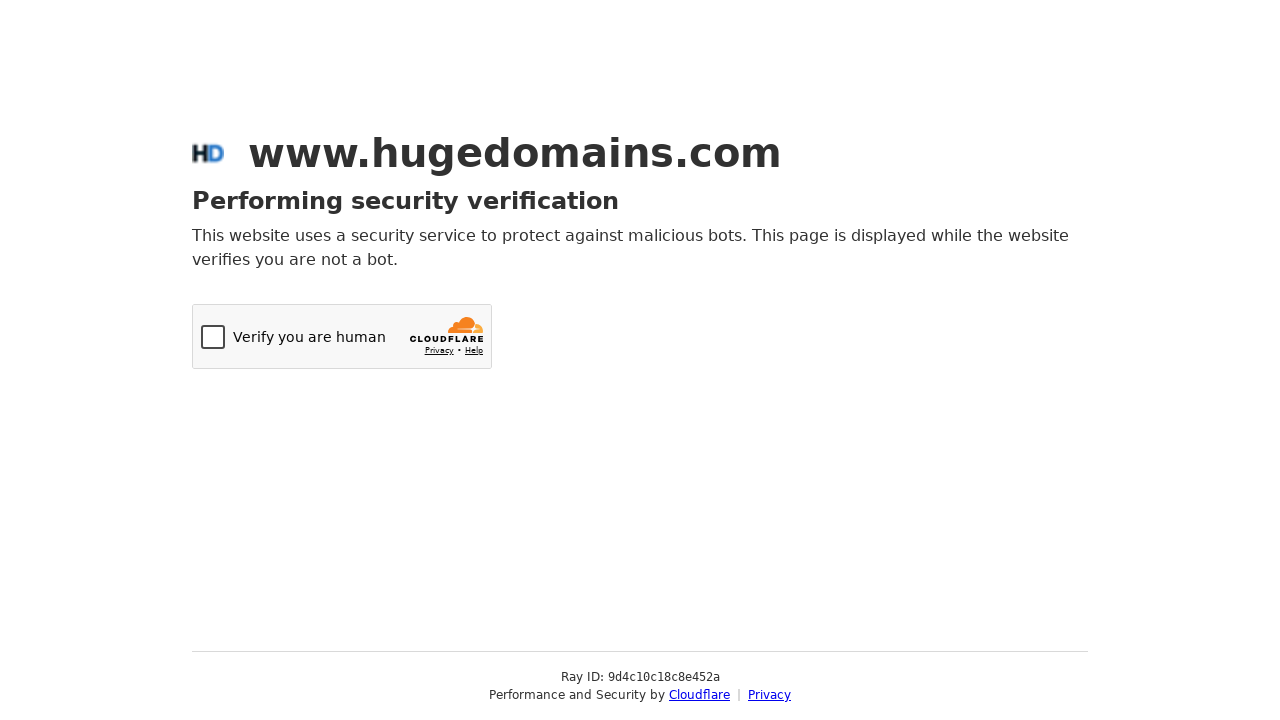

Scrolled horizontally right by 500px (iteration 24/60)
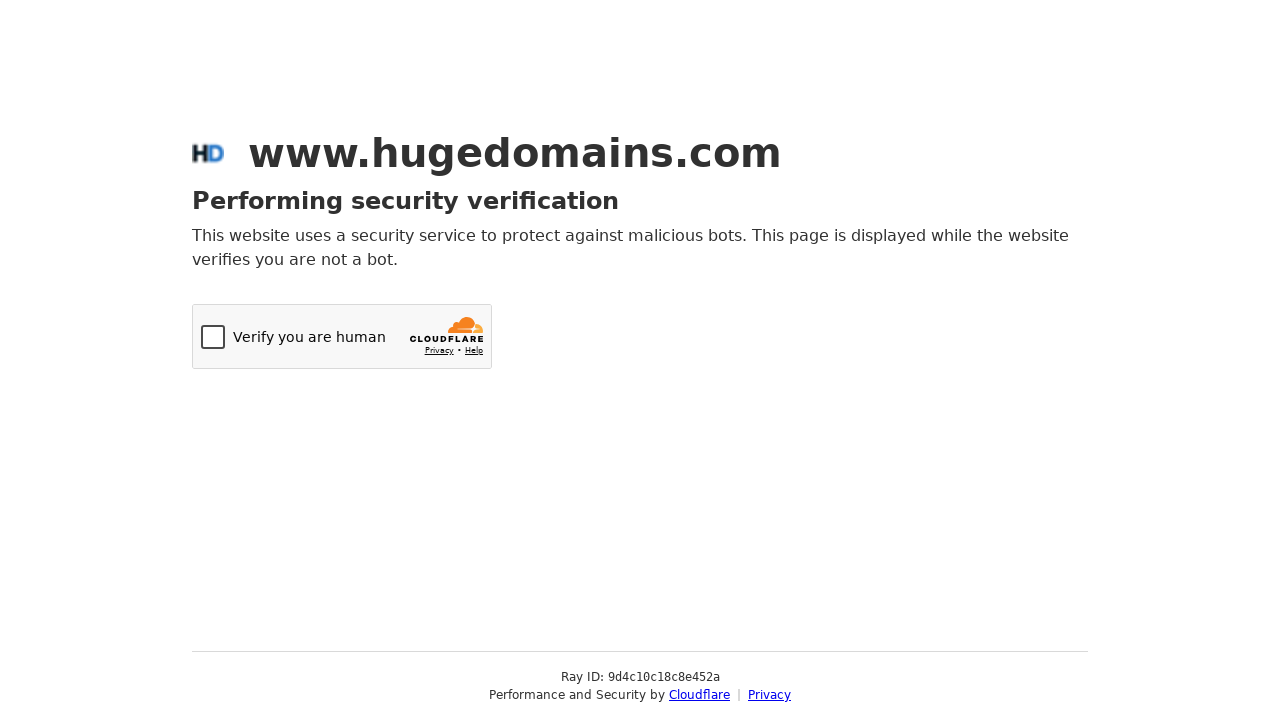

Waited 1 second after horizontal scroll (iteration 24/60)
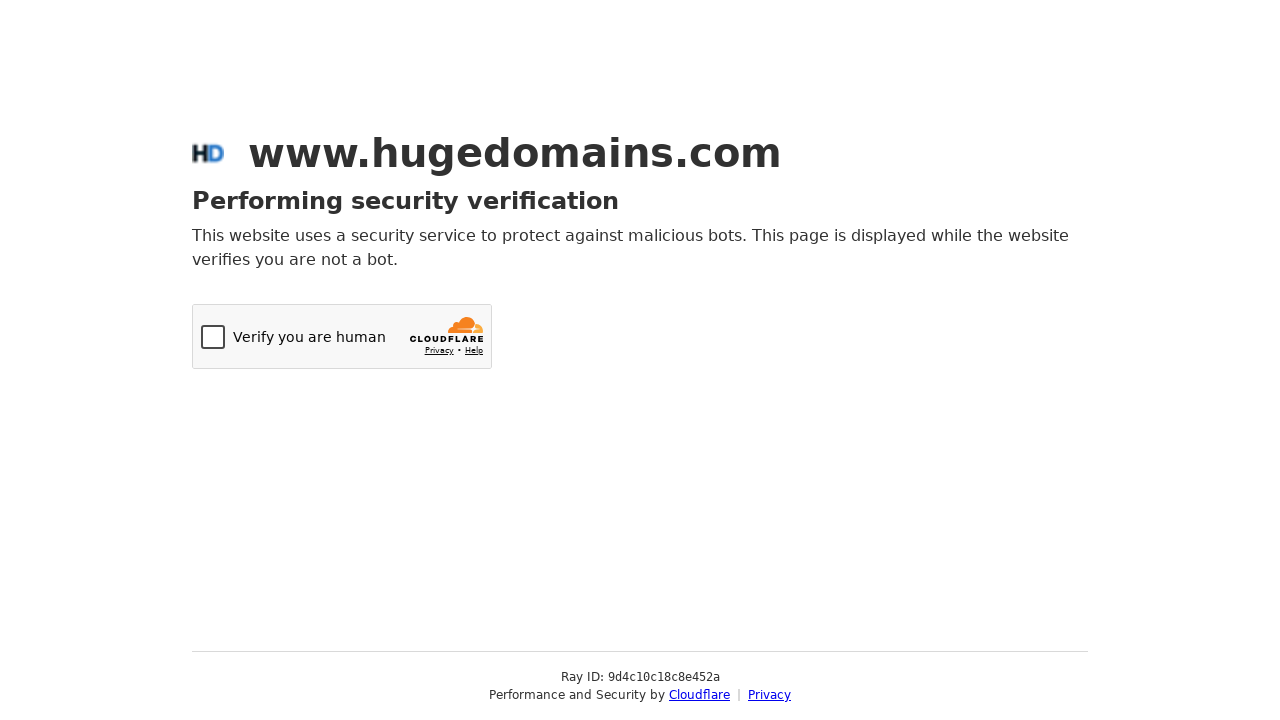

Scrolled horizontally right by 500px (iteration 25/60)
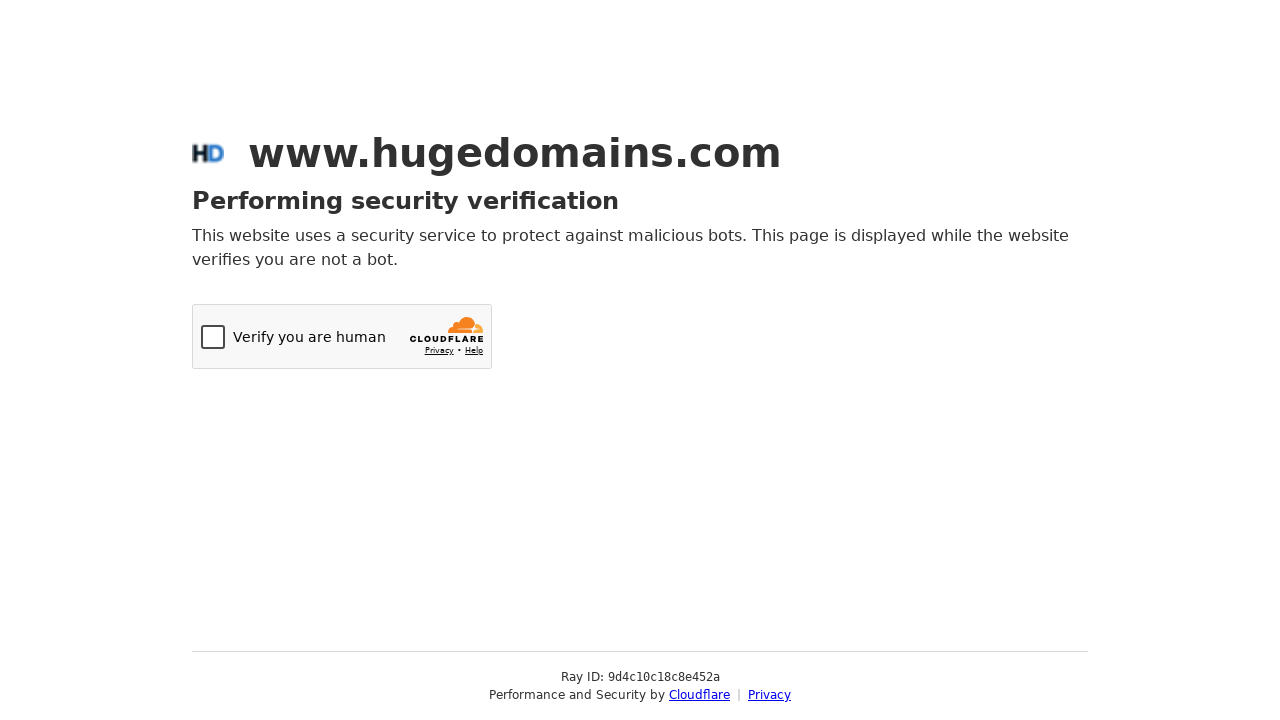

Waited 1 second after horizontal scroll (iteration 25/60)
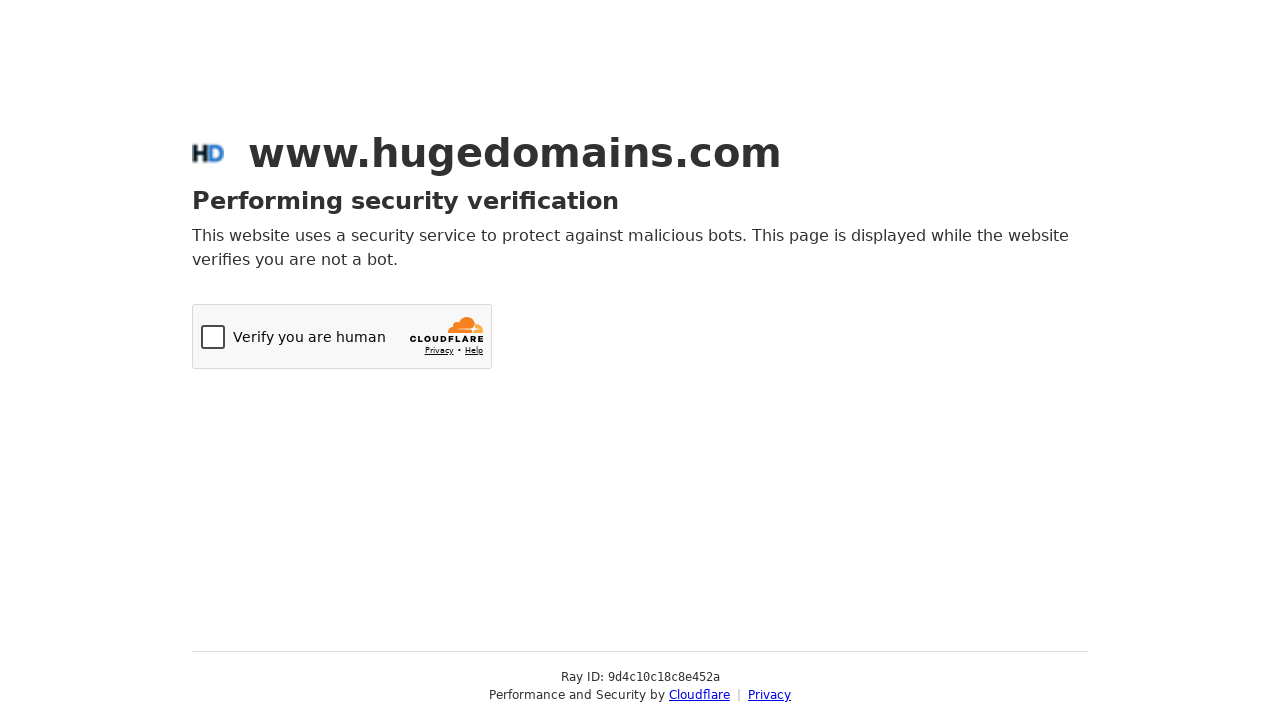

Scrolled horizontally right by 500px (iteration 26/60)
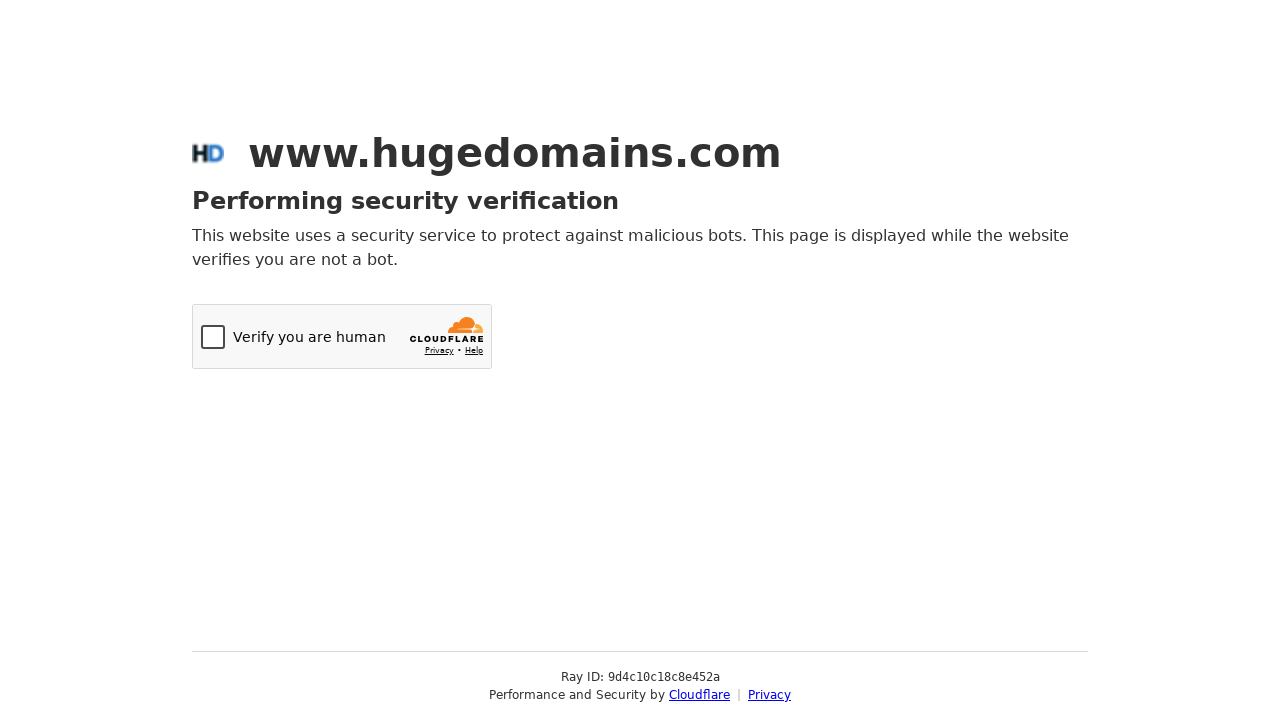

Waited 1 second after horizontal scroll (iteration 26/60)
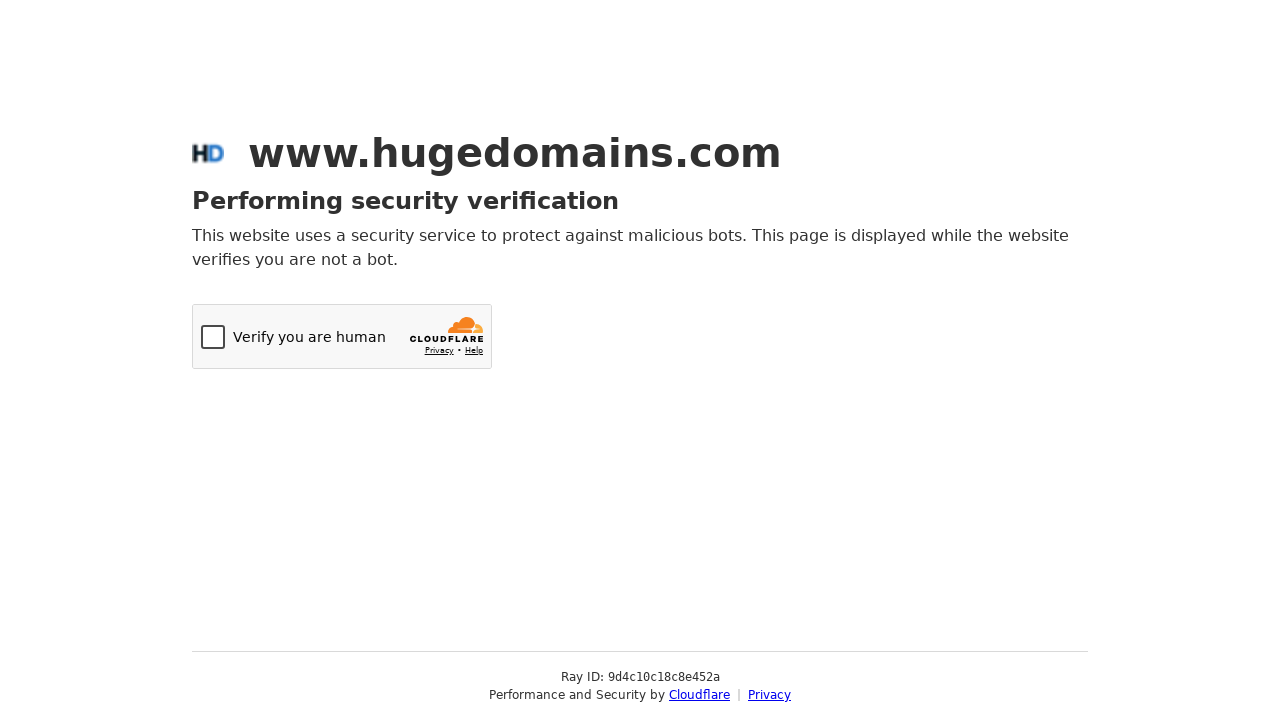

Scrolled horizontally right by 500px (iteration 27/60)
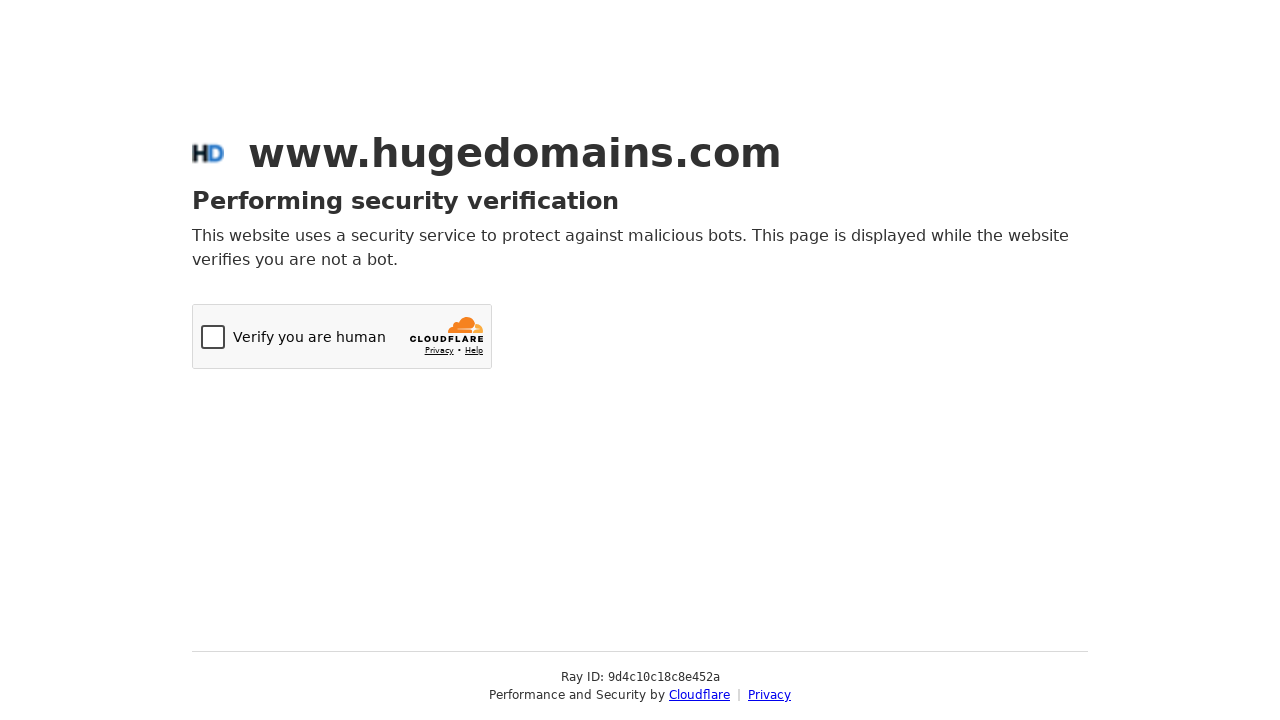

Waited 1 second after horizontal scroll (iteration 27/60)
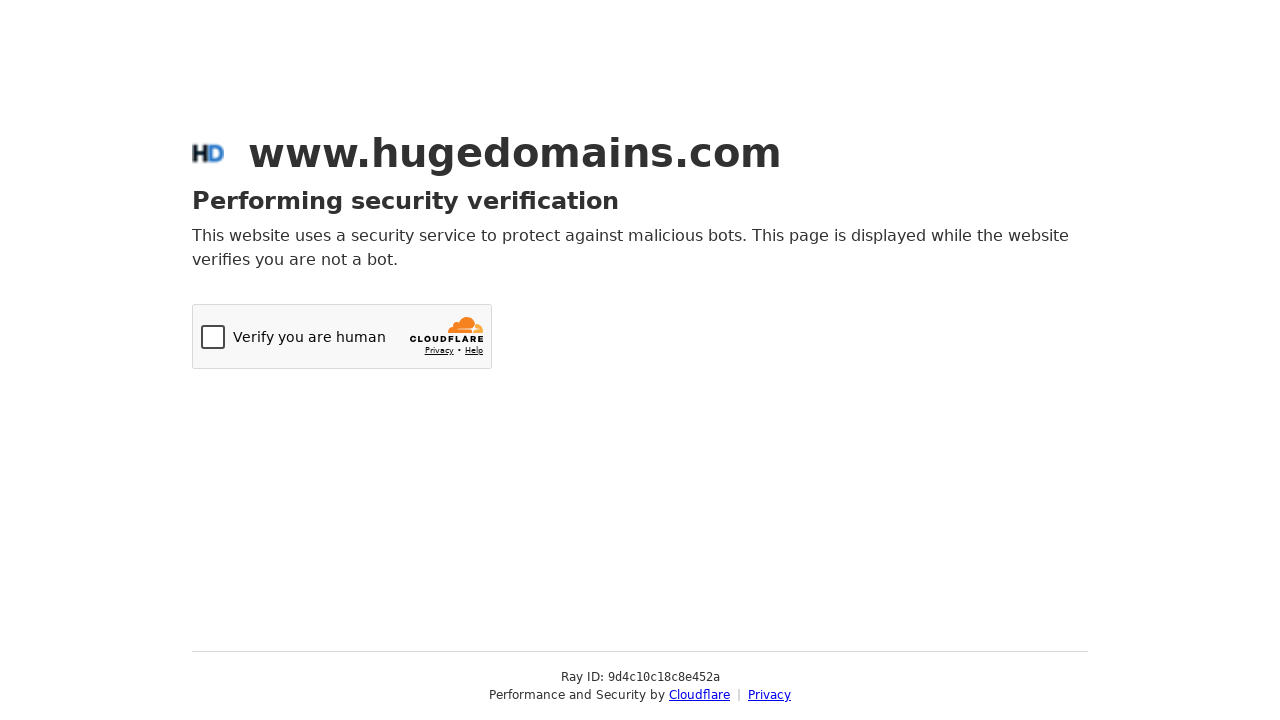

Scrolled horizontally right by 500px (iteration 28/60)
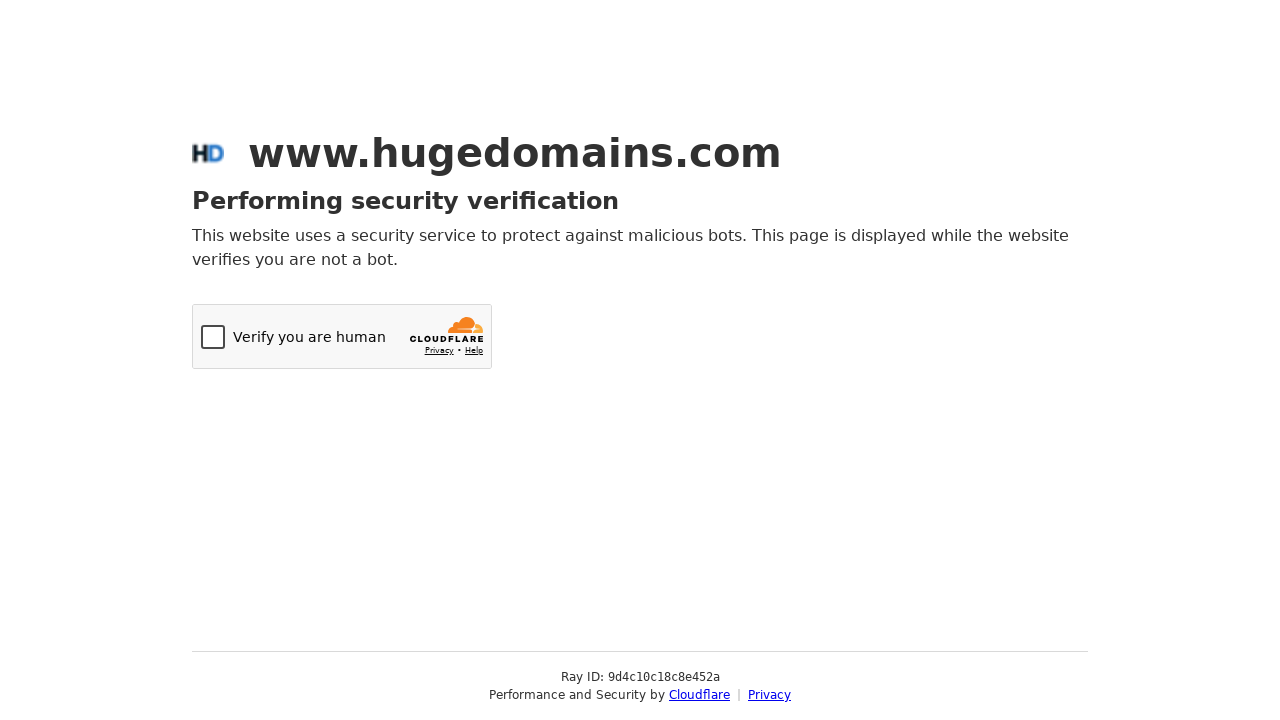

Waited 1 second after horizontal scroll (iteration 28/60)
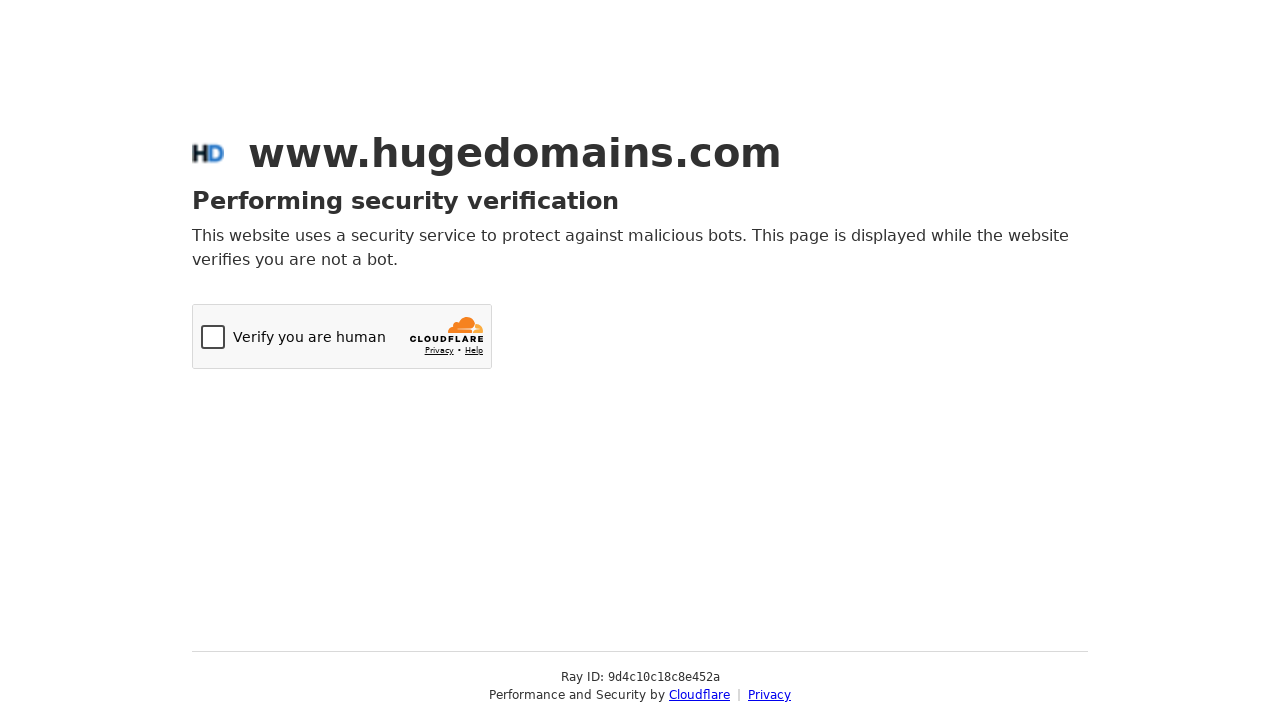

Scrolled horizontally right by 500px (iteration 29/60)
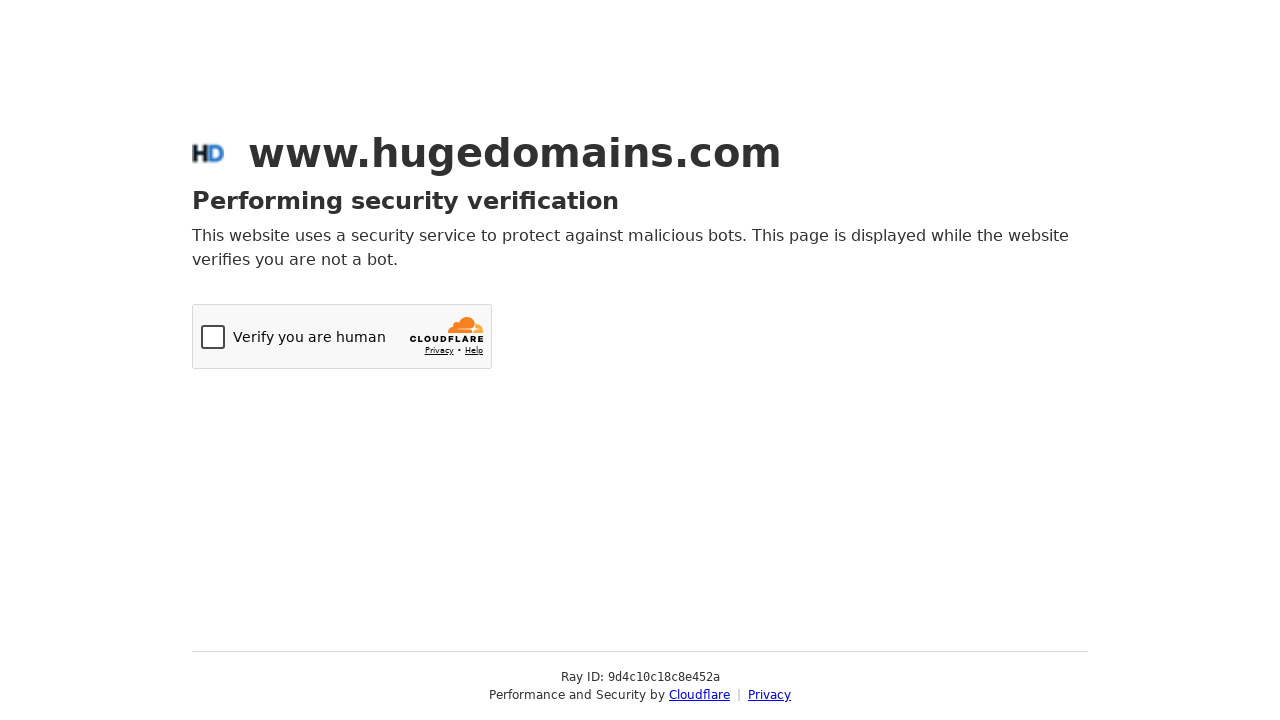

Waited 1 second after horizontal scroll (iteration 29/60)
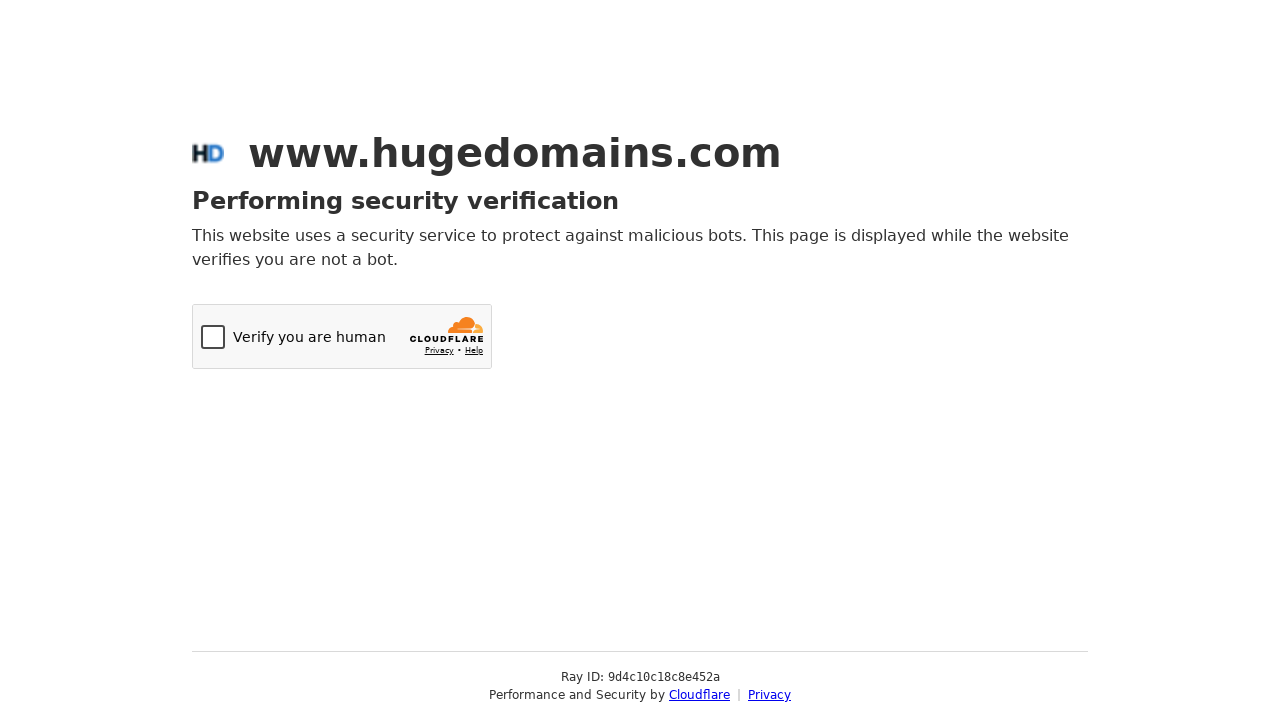

Scrolled horizontally right by 500px (iteration 30/60)
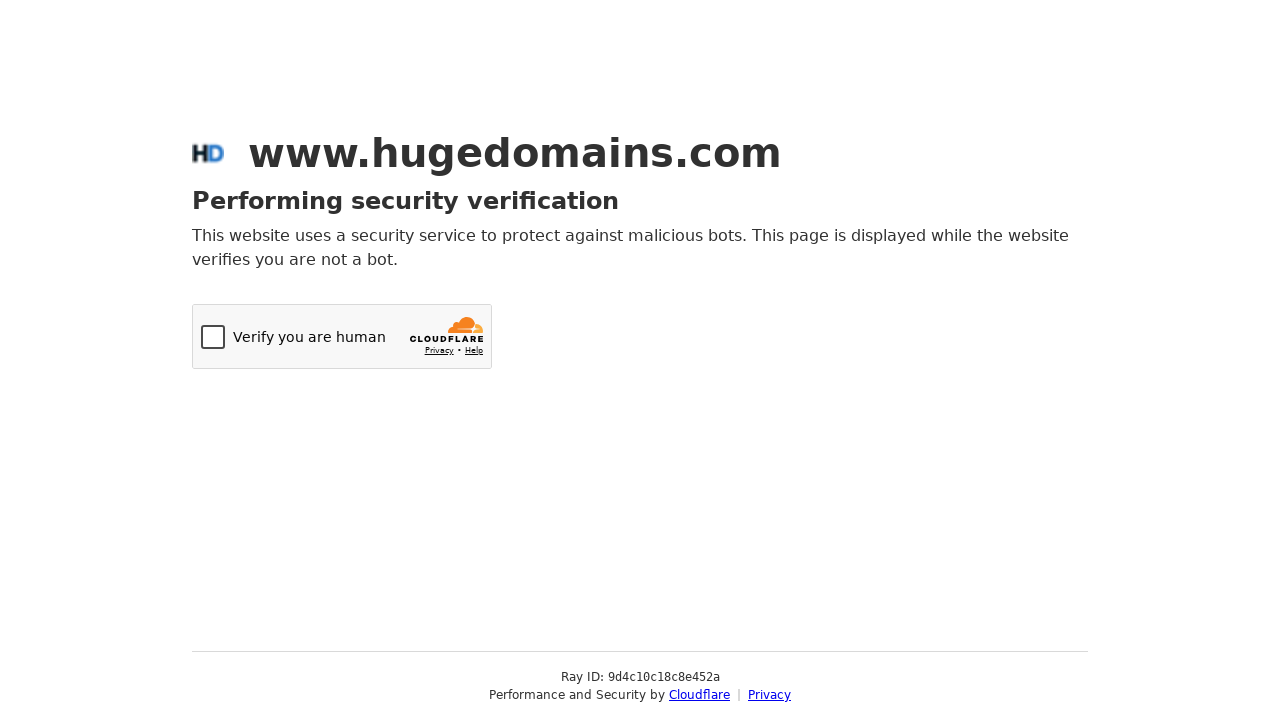

Waited 1 second after horizontal scroll (iteration 30/60)
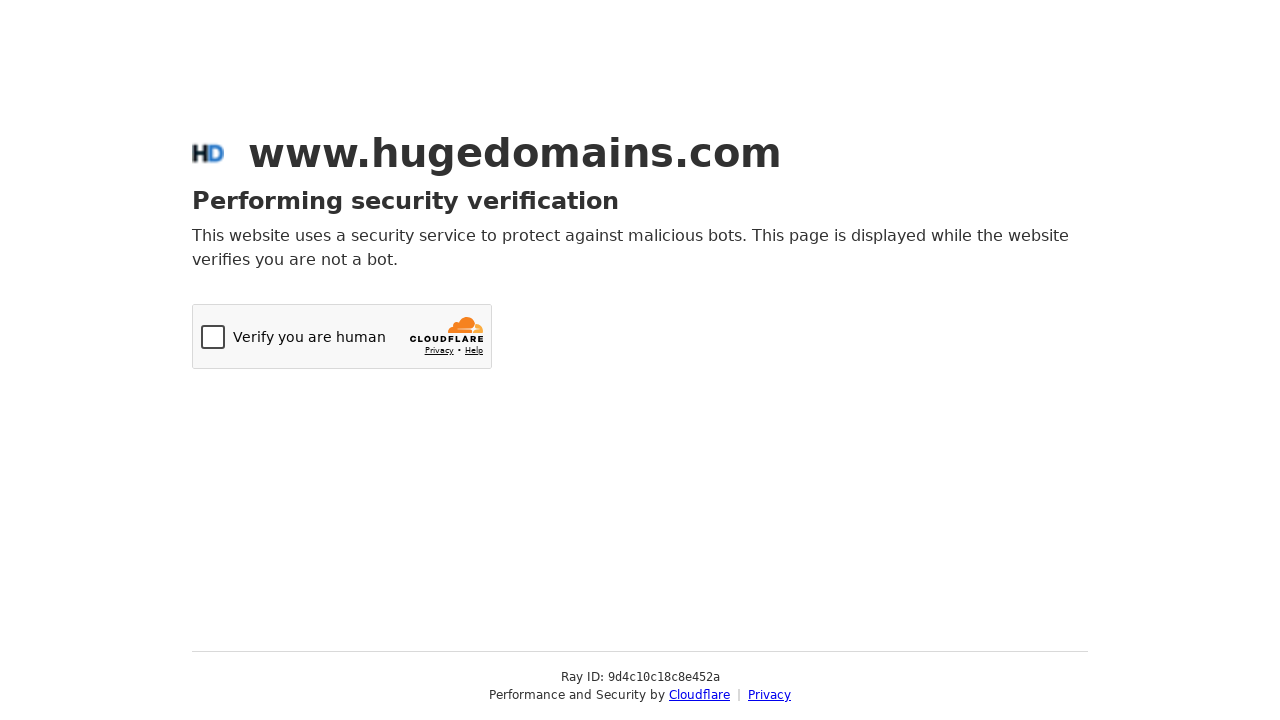

Scrolled horizontally right by 500px (iteration 31/60)
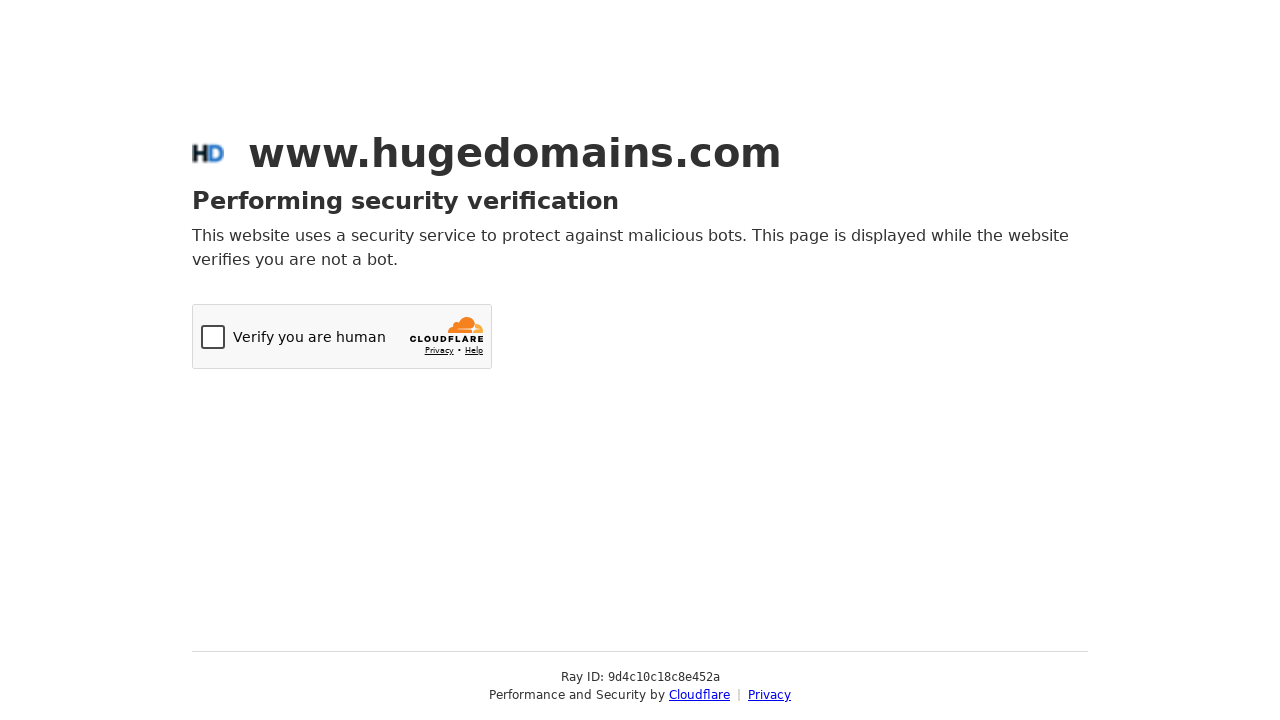

Waited 1 second after horizontal scroll (iteration 31/60)
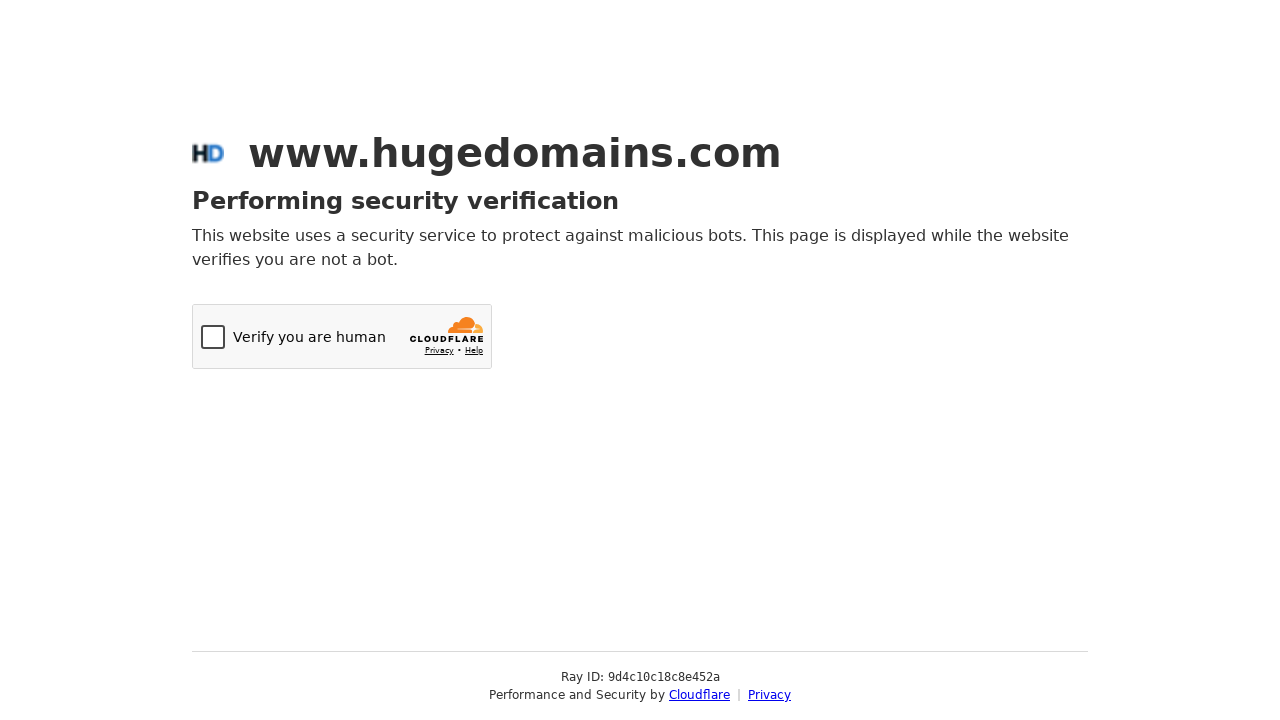

Scrolled horizontally right by 500px (iteration 32/60)
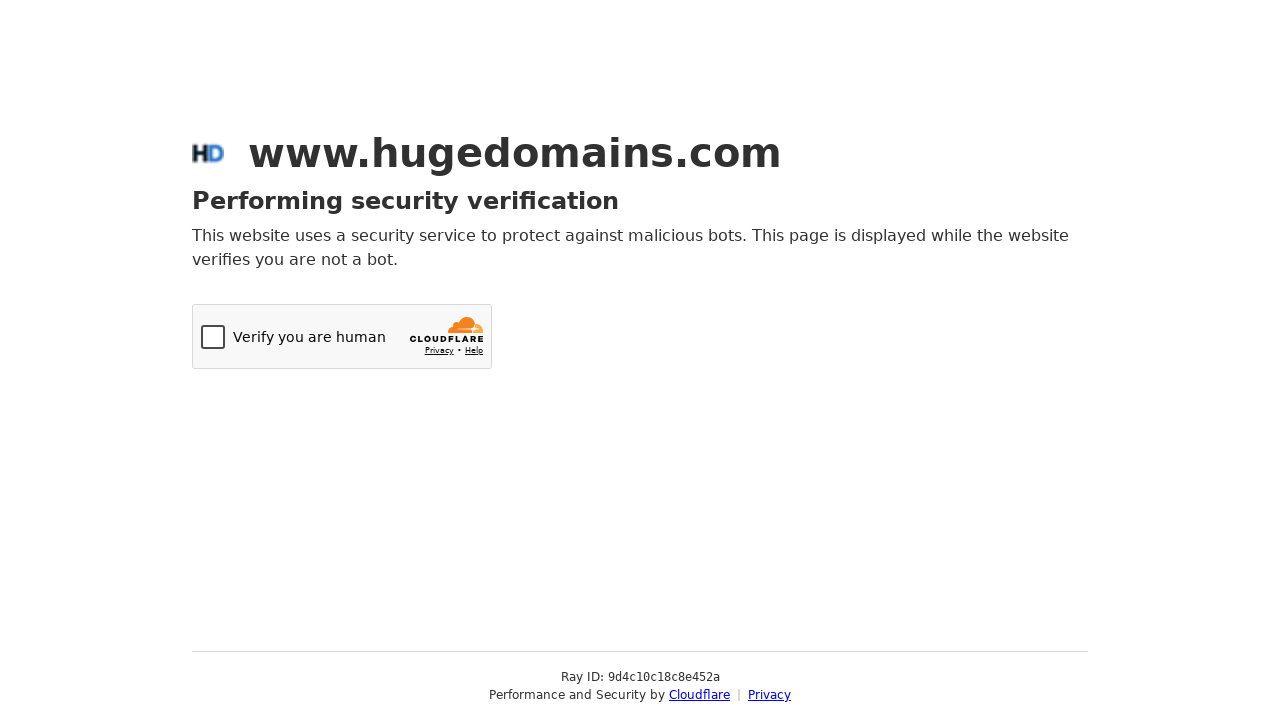

Waited 1 second after horizontal scroll (iteration 32/60)
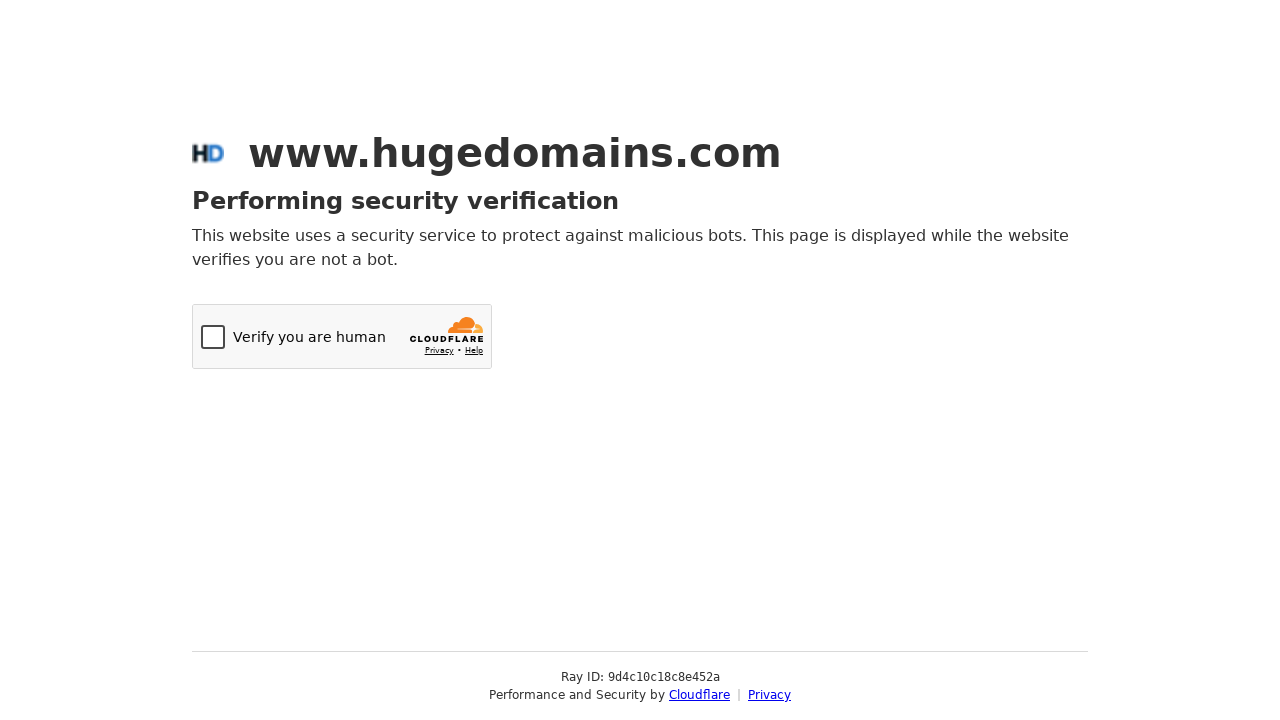

Scrolled horizontally right by 500px (iteration 33/60)
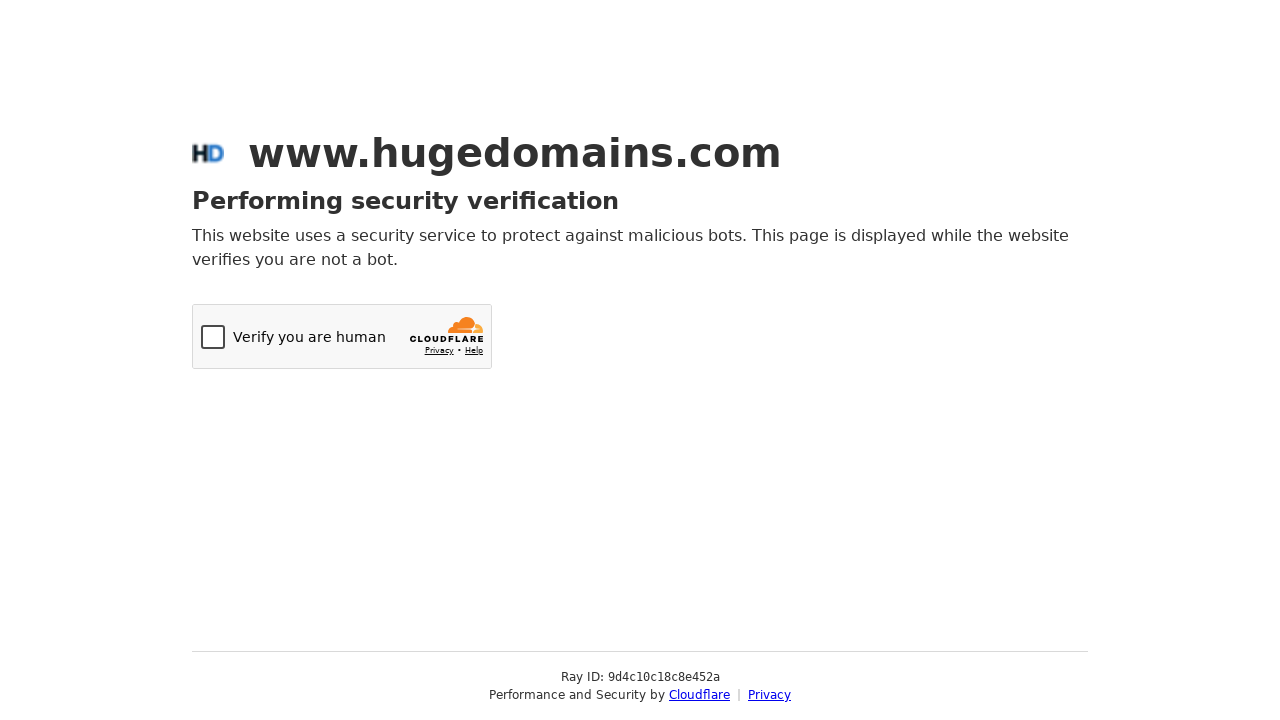

Waited 1 second after horizontal scroll (iteration 33/60)
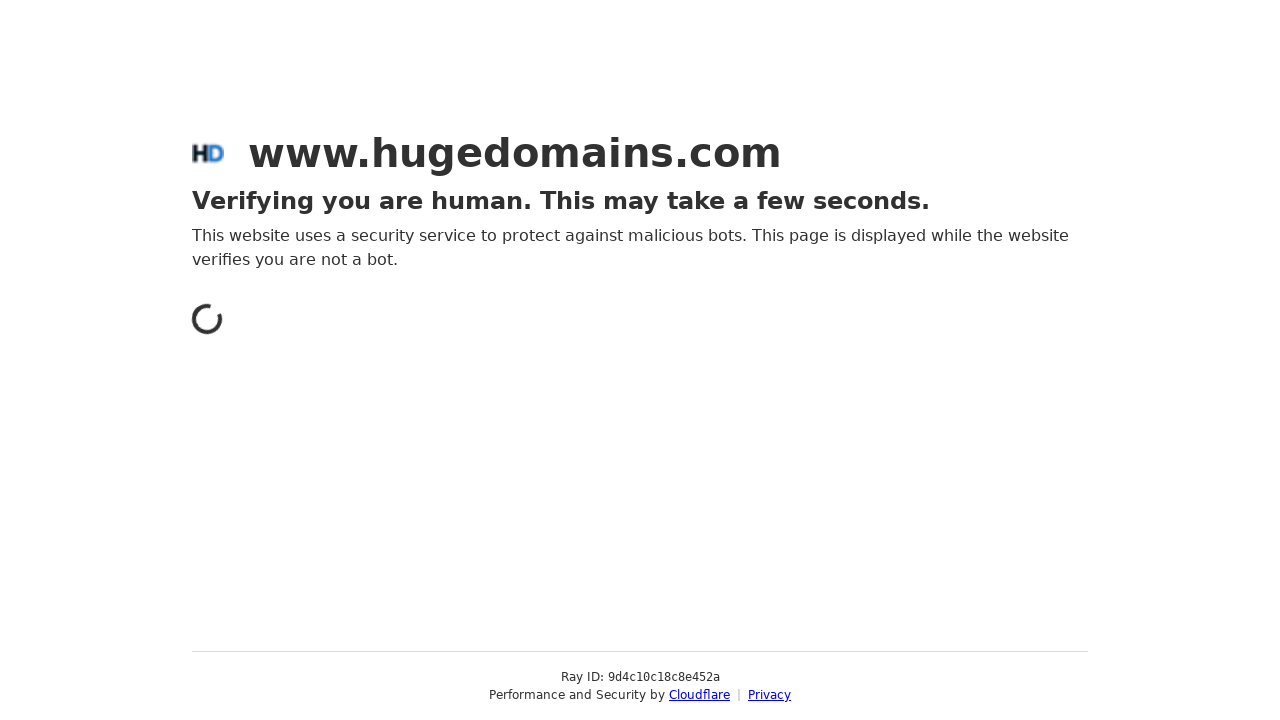

Scrolled horizontally right by 500px (iteration 34/60)
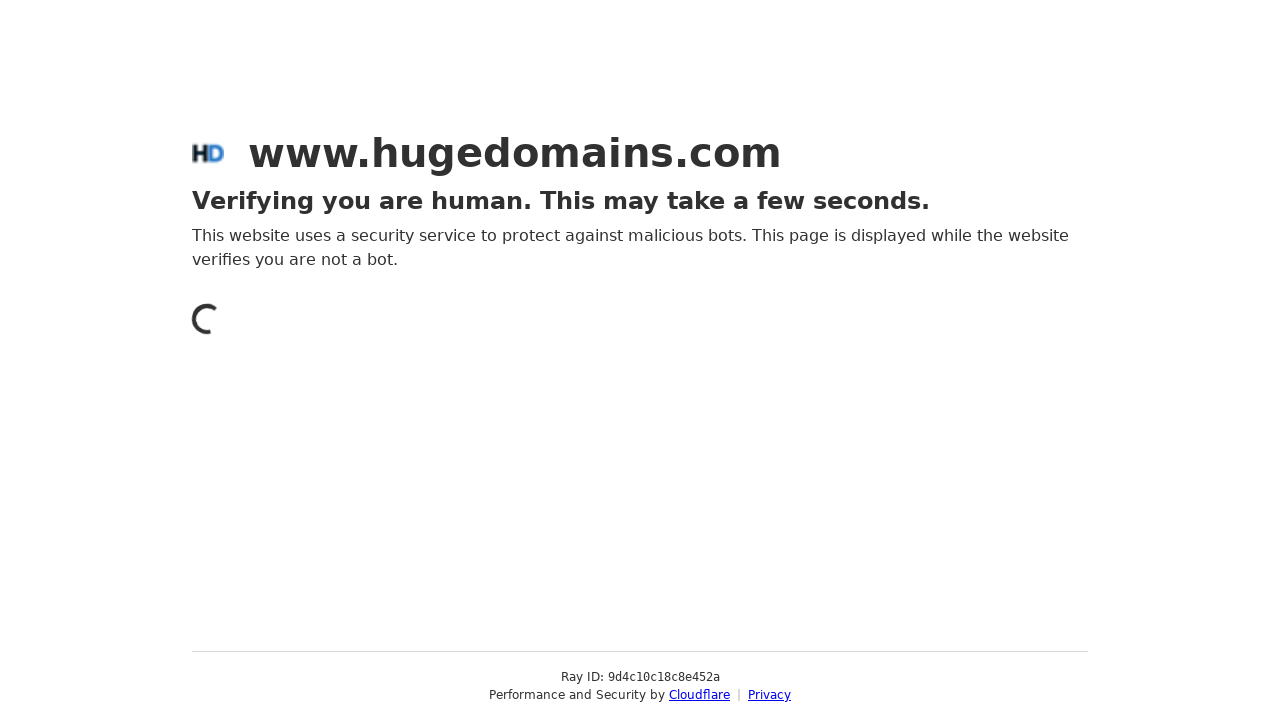

Waited 1 second after horizontal scroll (iteration 34/60)
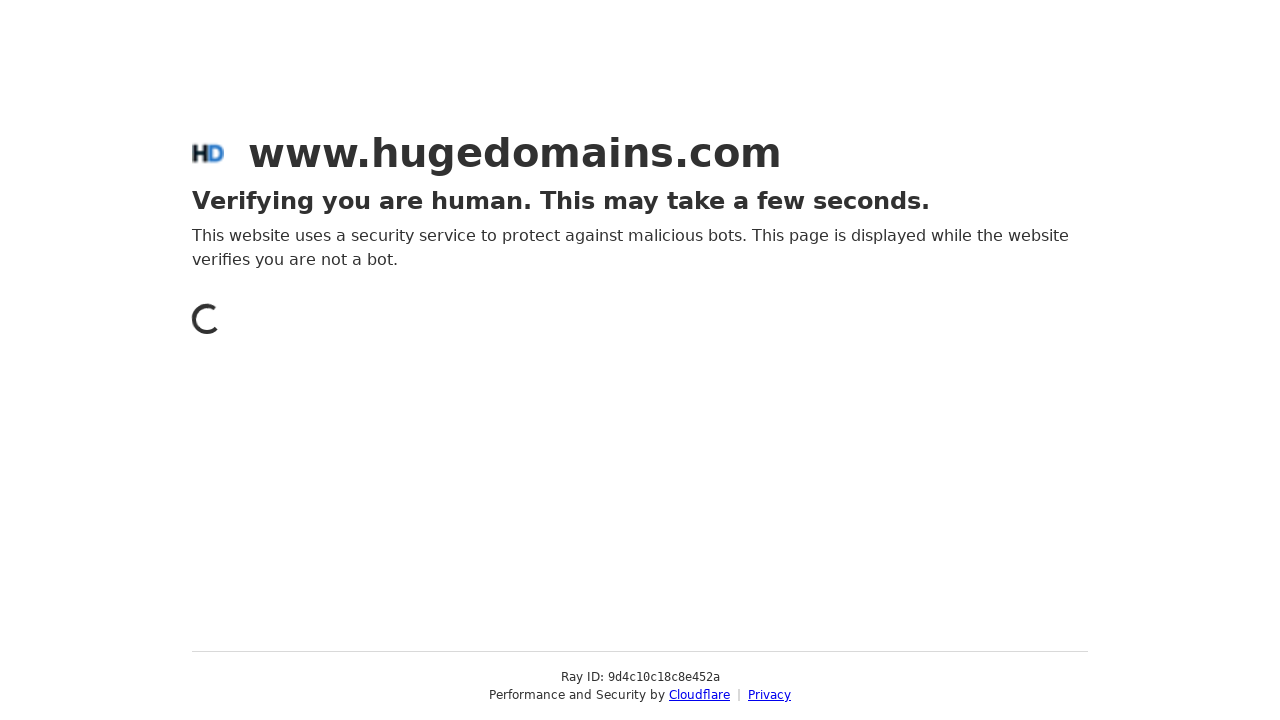

Scrolled horizontally right by 500px (iteration 35/60)
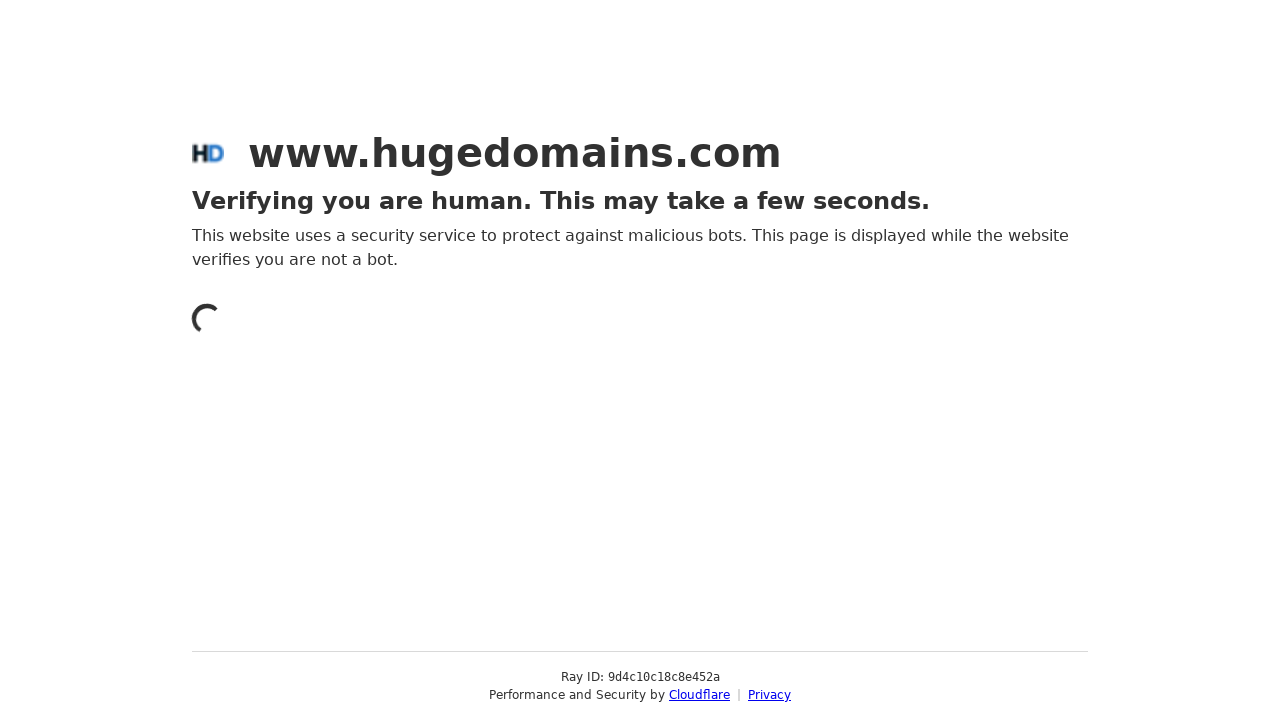

Waited 1 second after horizontal scroll (iteration 35/60)
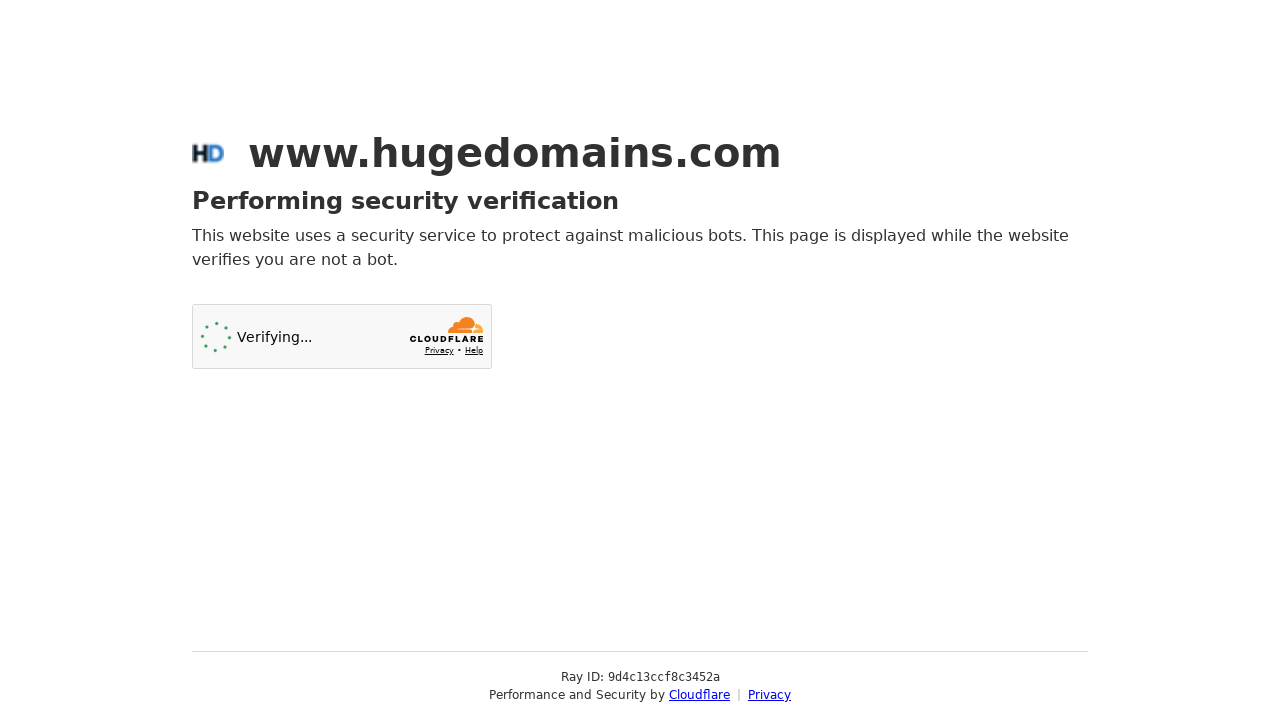

Scrolled horizontally right by 500px (iteration 36/60)
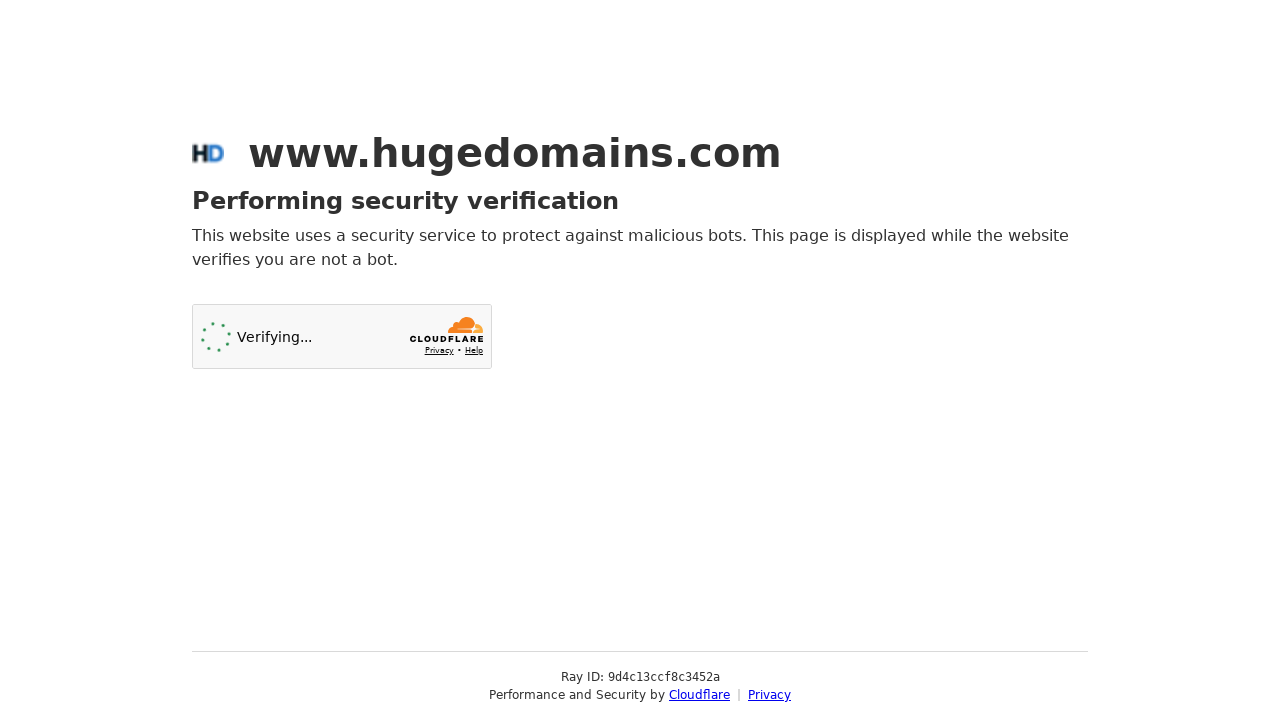

Waited 1 second after horizontal scroll (iteration 36/60)
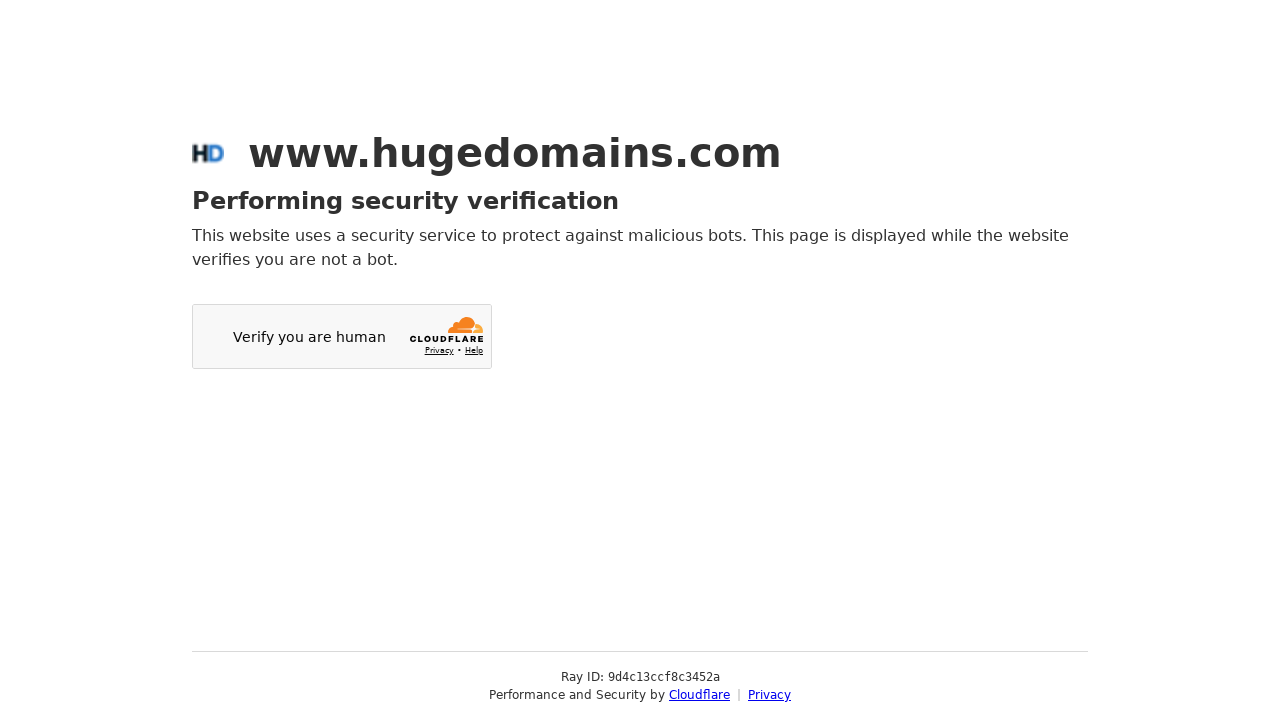

Scrolled horizontally right by 500px (iteration 37/60)
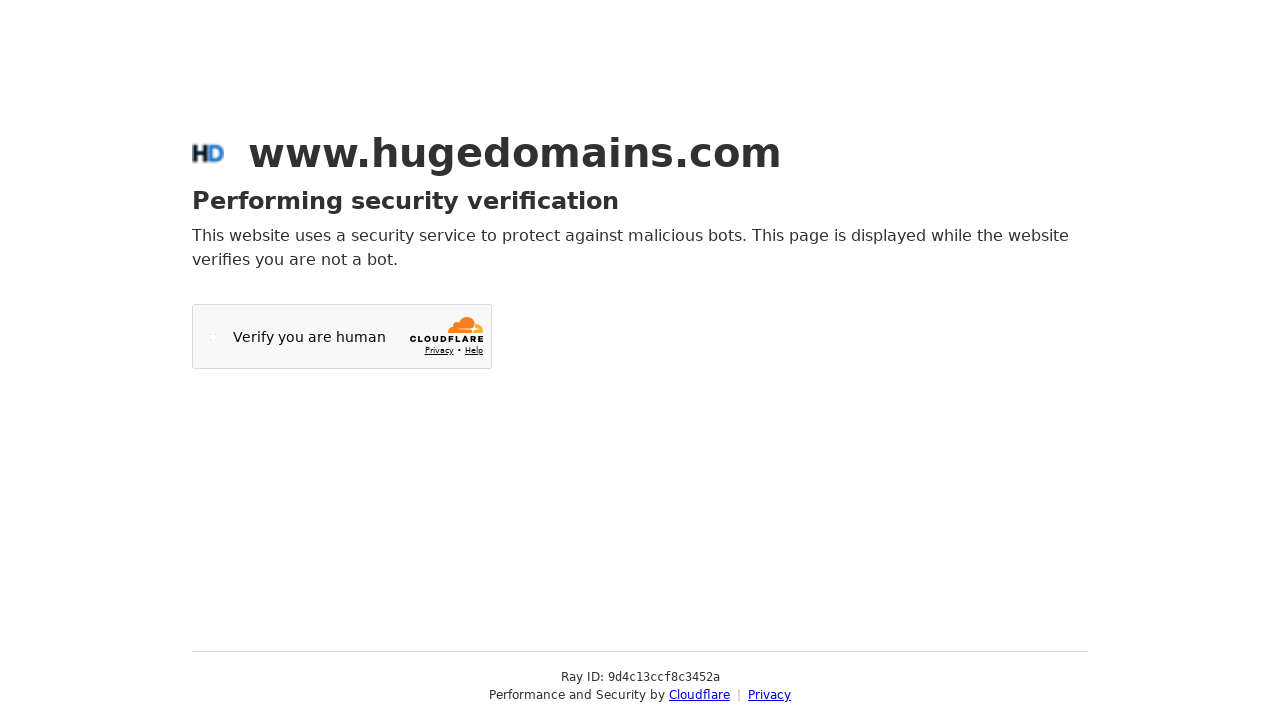

Waited 1 second after horizontal scroll (iteration 37/60)
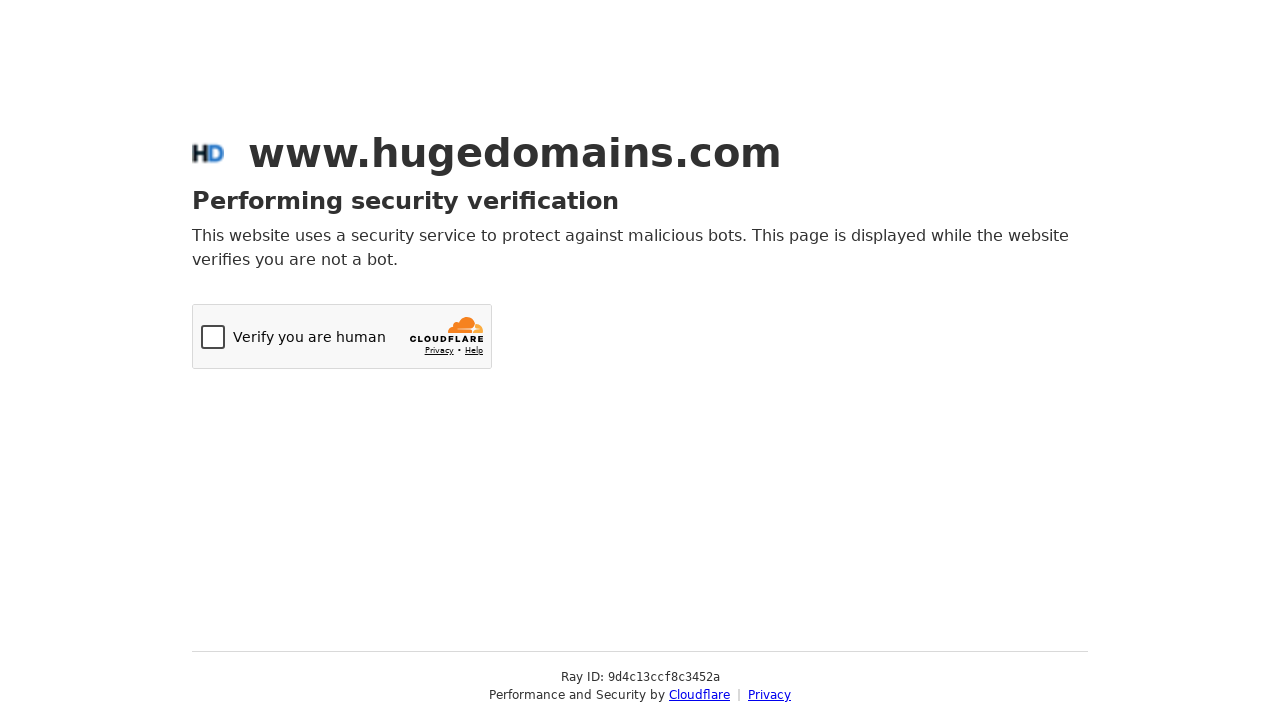

Scrolled horizontally right by 500px (iteration 38/60)
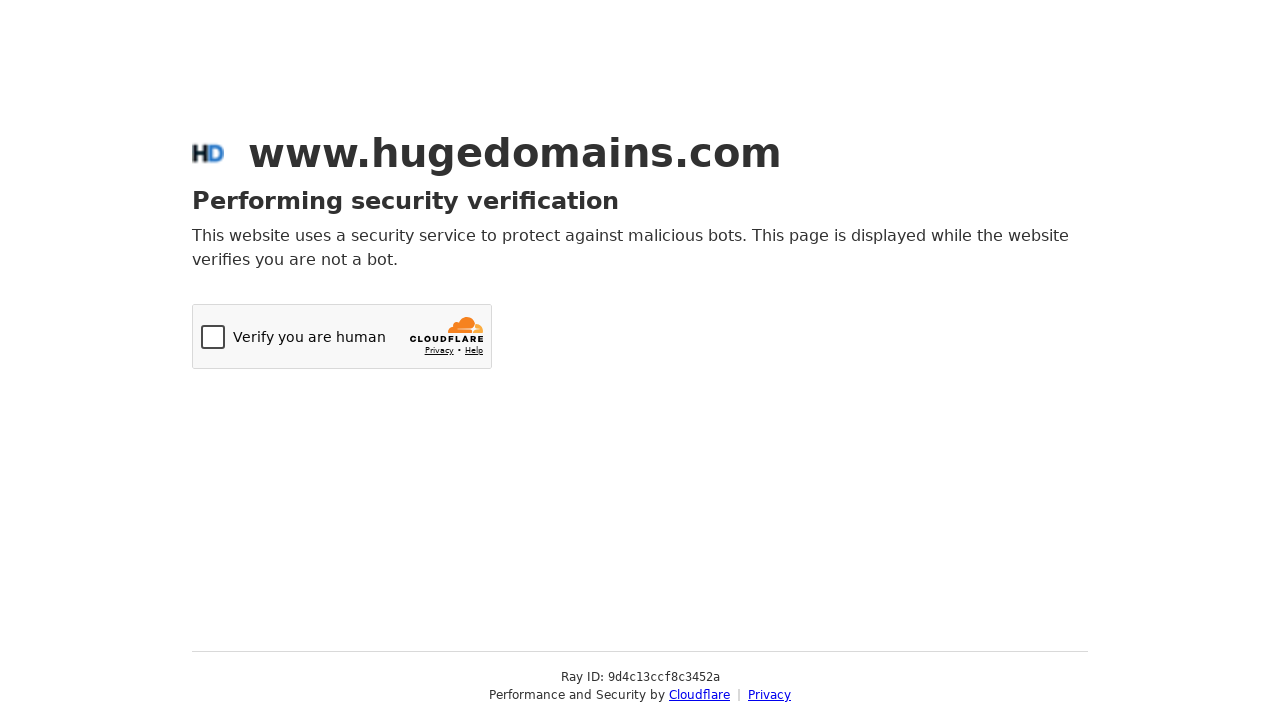

Waited 1 second after horizontal scroll (iteration 38/60)
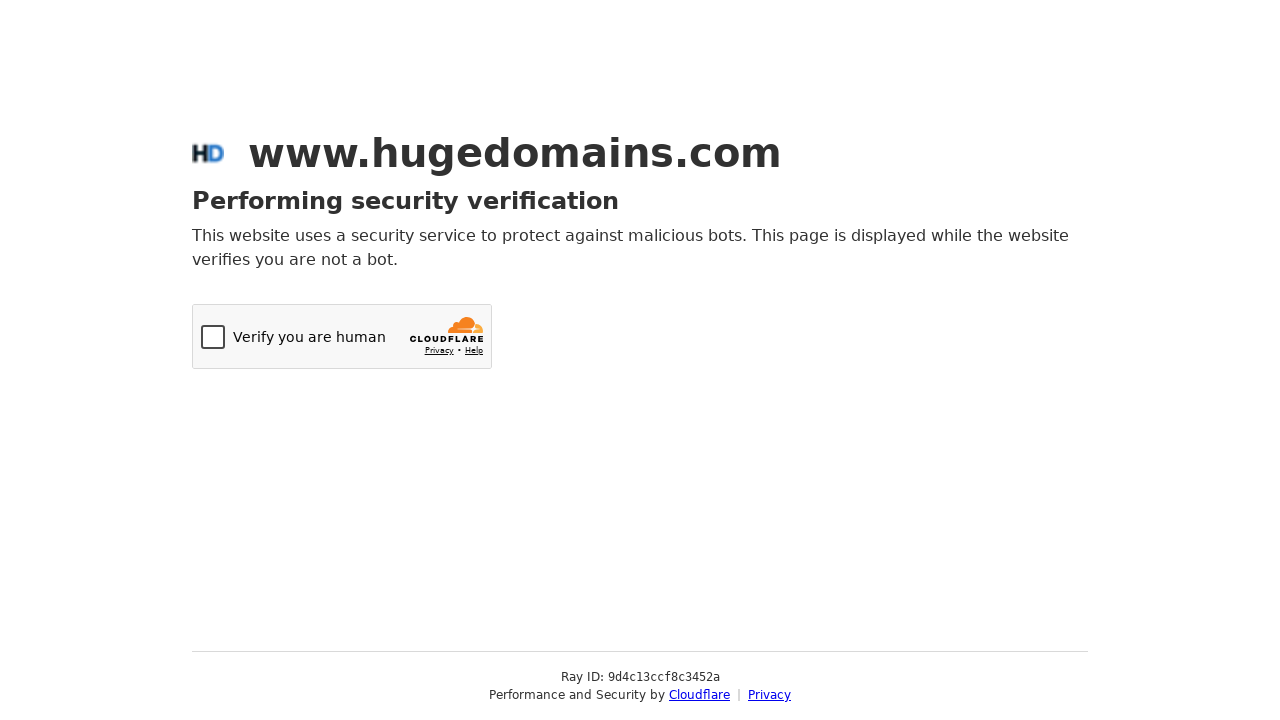

Scrolled horizontally right by 500px (iteration 39/60)
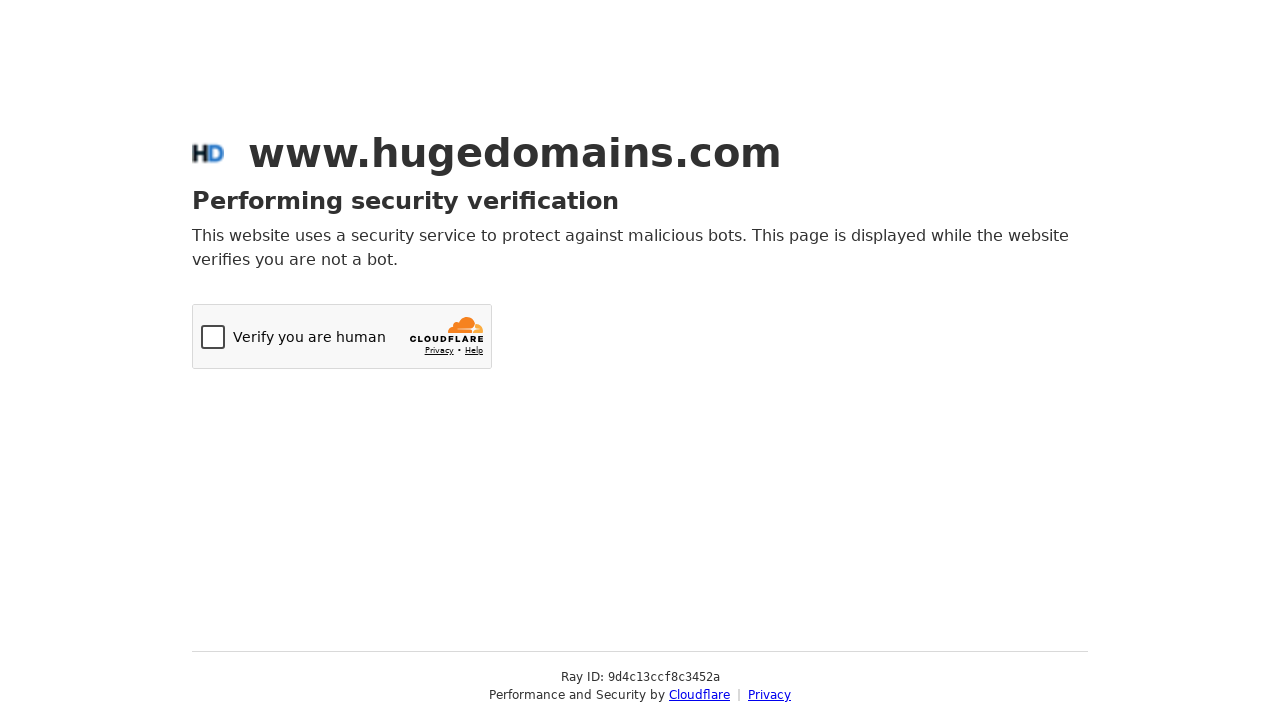

Waited 1 second after horizontal scroll (iteration 39/60)
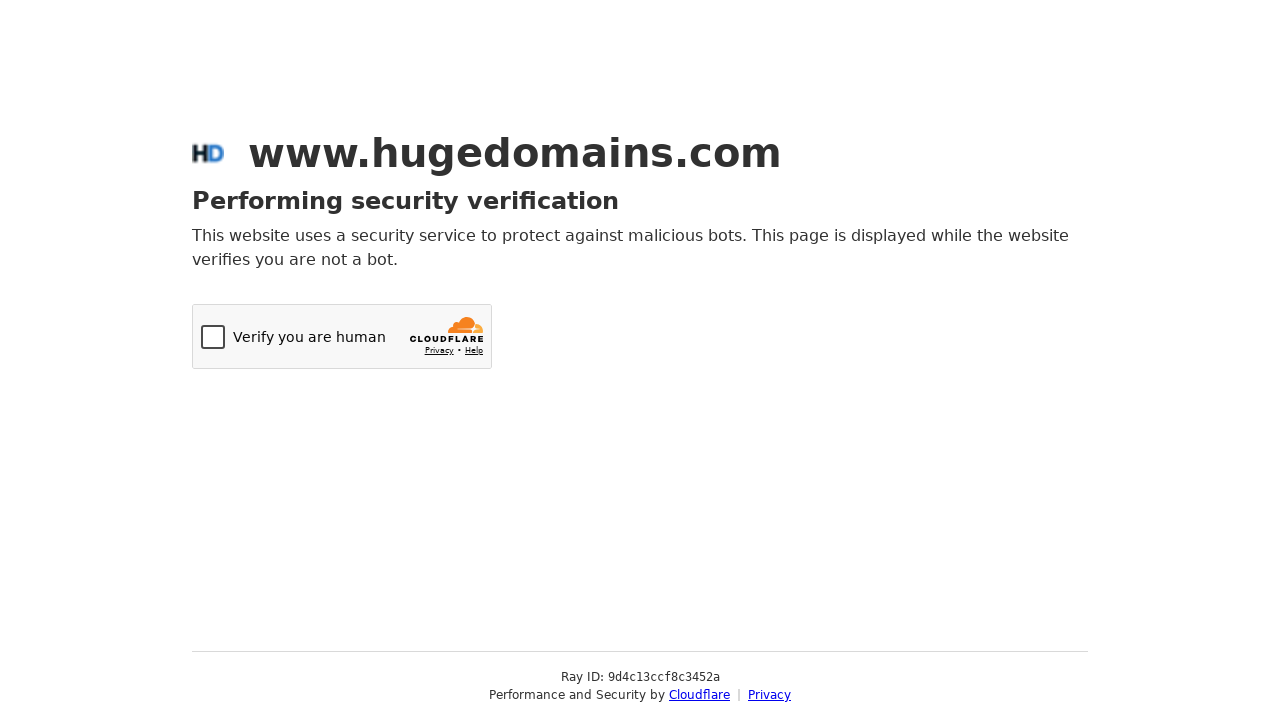

Scrolled horizontally right by 500px (iteration 40/60)
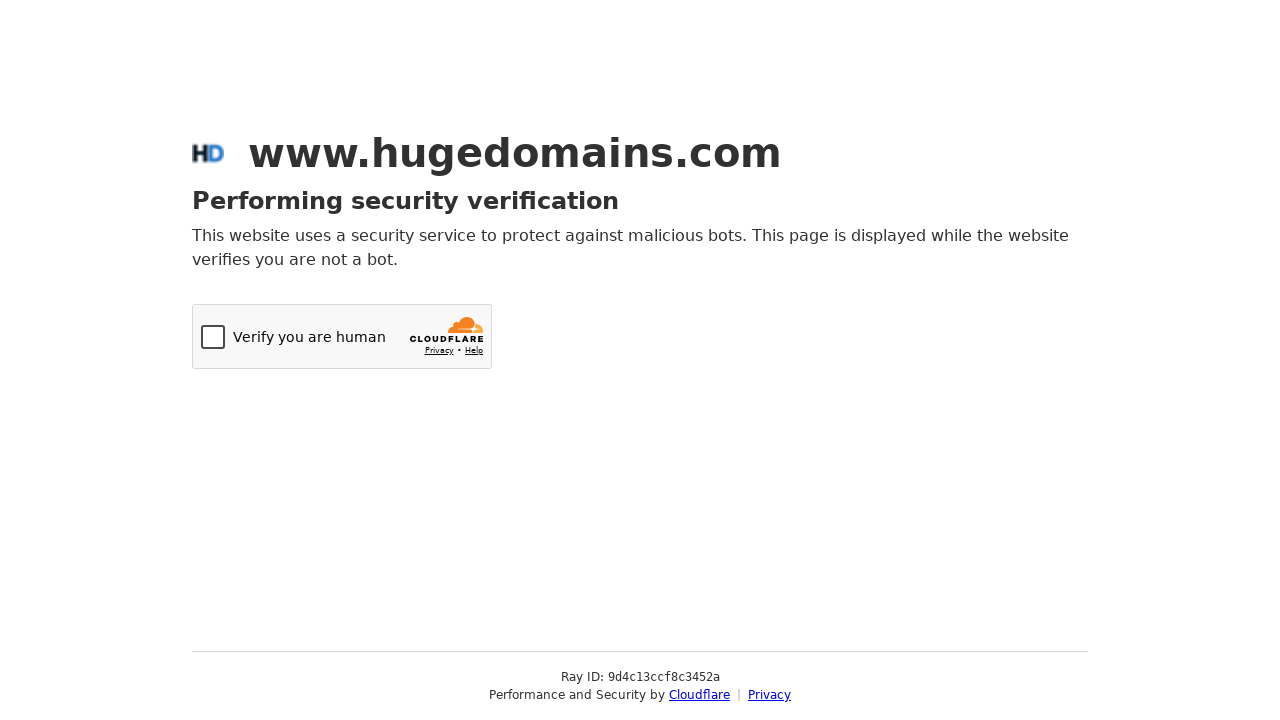

Waited 1 second after horizontal scroll (iteration 40/60)
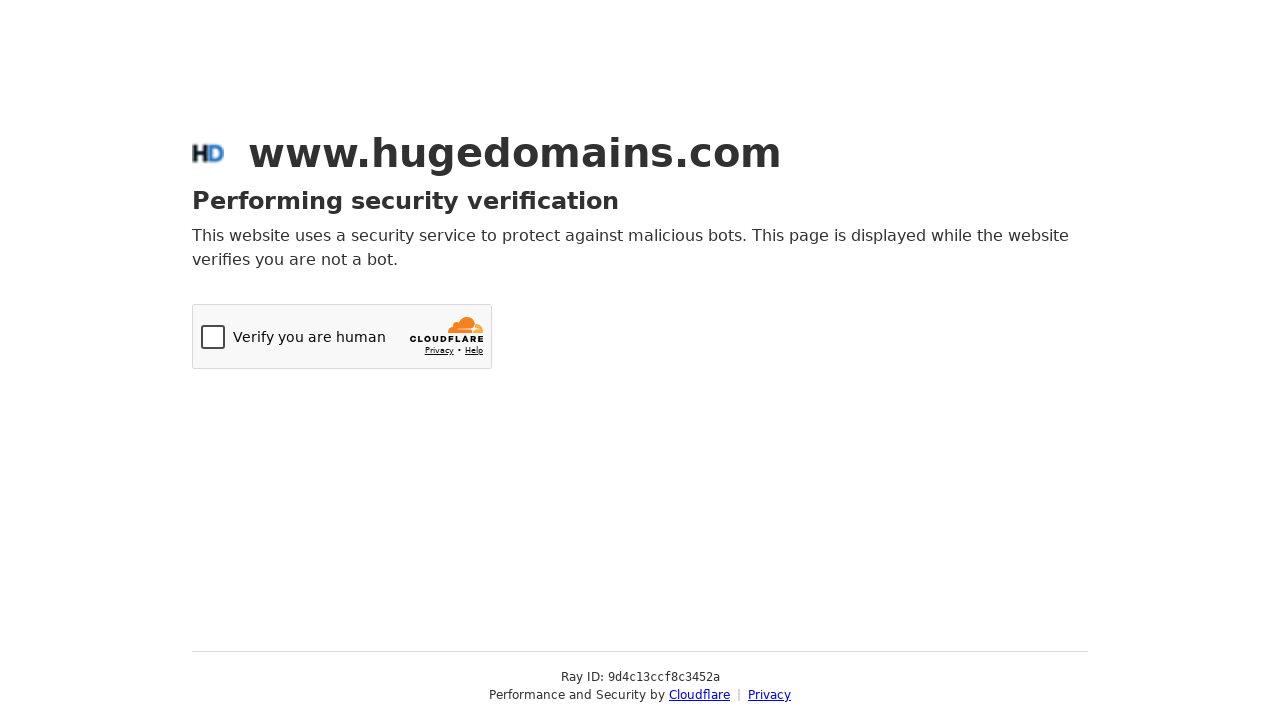

Scrolled horizontally right by 500px (iteration 41/60)
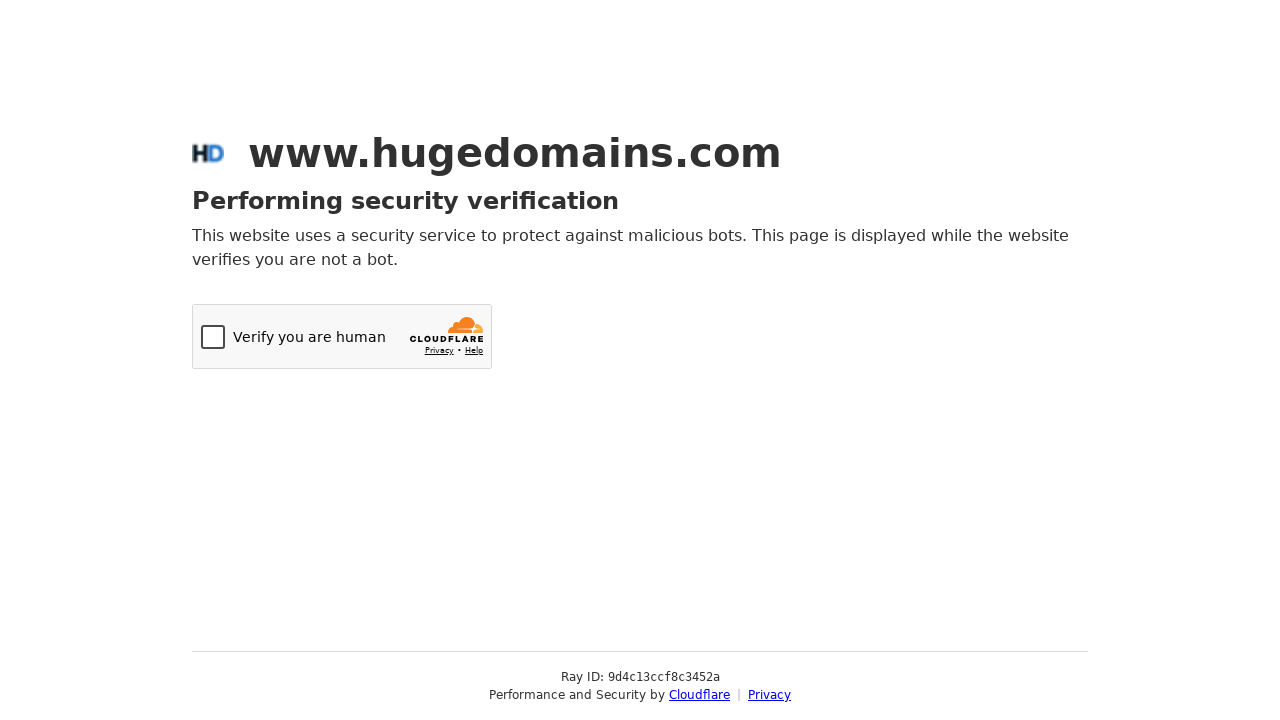

Waited 1 second after horizontal scroll (iteration 41/60)
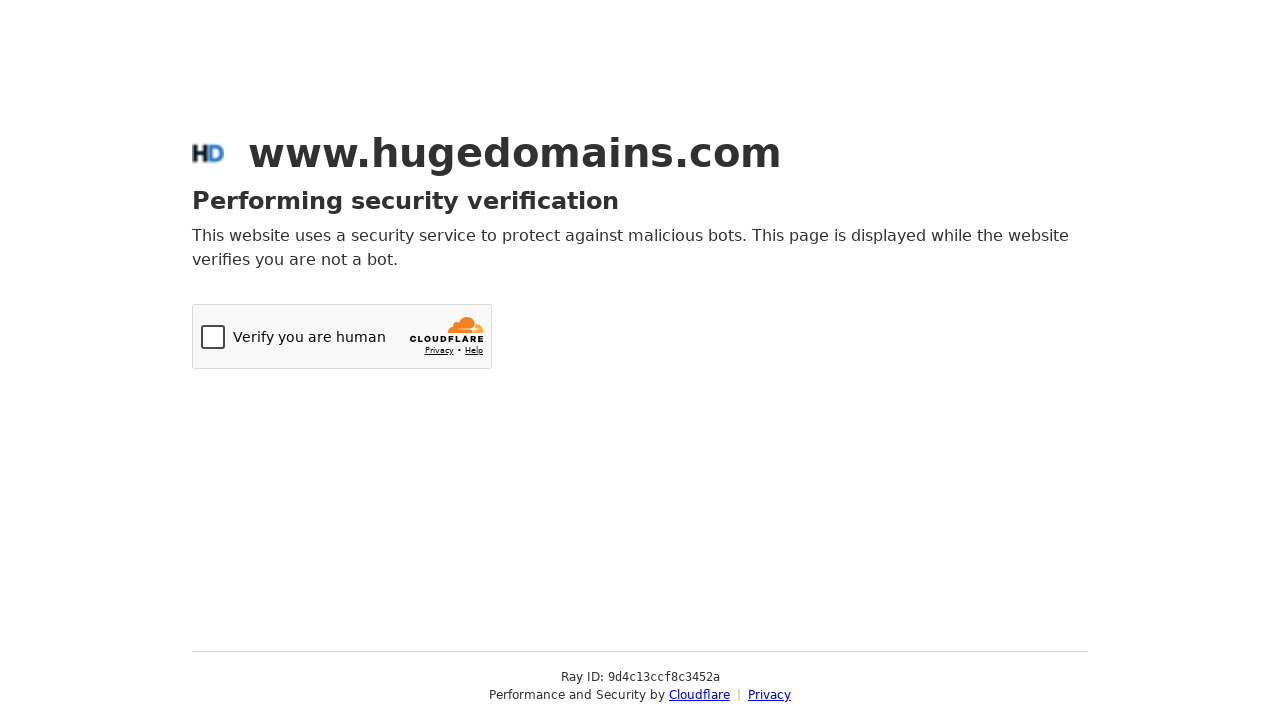

Scrolled horizontally right by 500px (iteration 42/60)
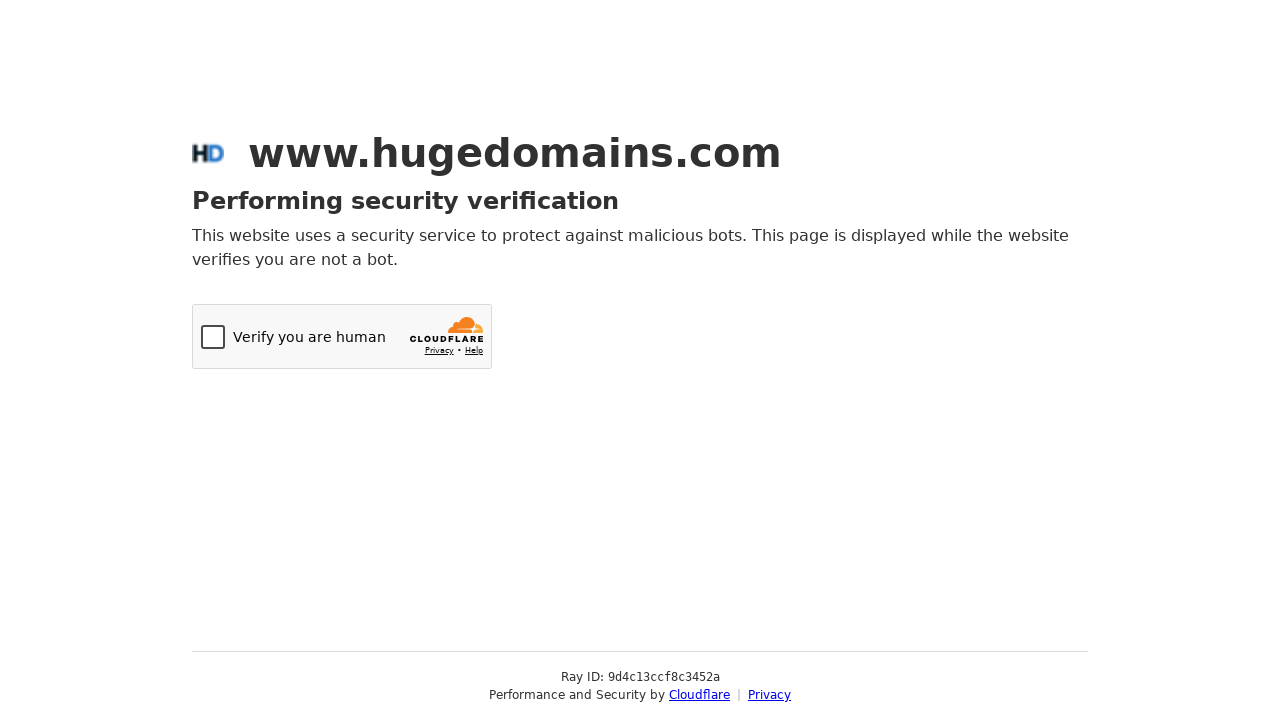

Waited 1 second after horizontal scroll (iteration 42/60)
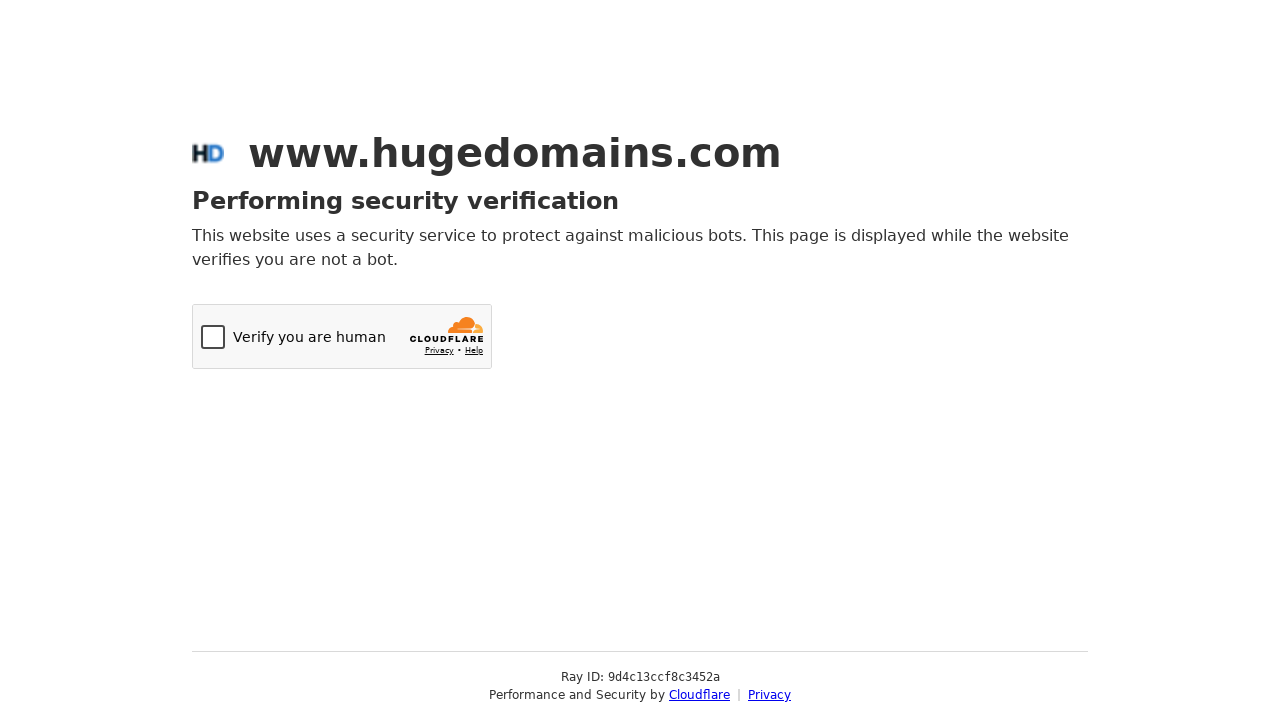

Scrolled horizontally right by 500px (iteration 43/60)
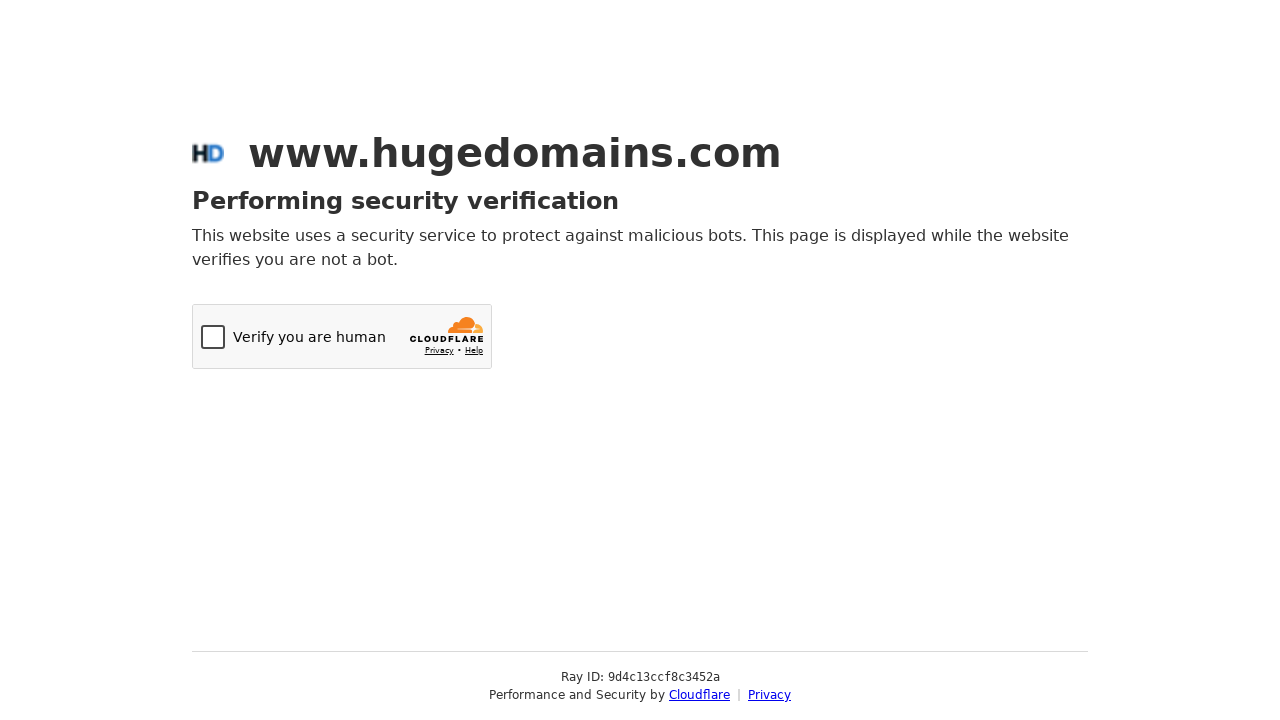

Waited 1 second after horizontal scroll (iteration 43/60)
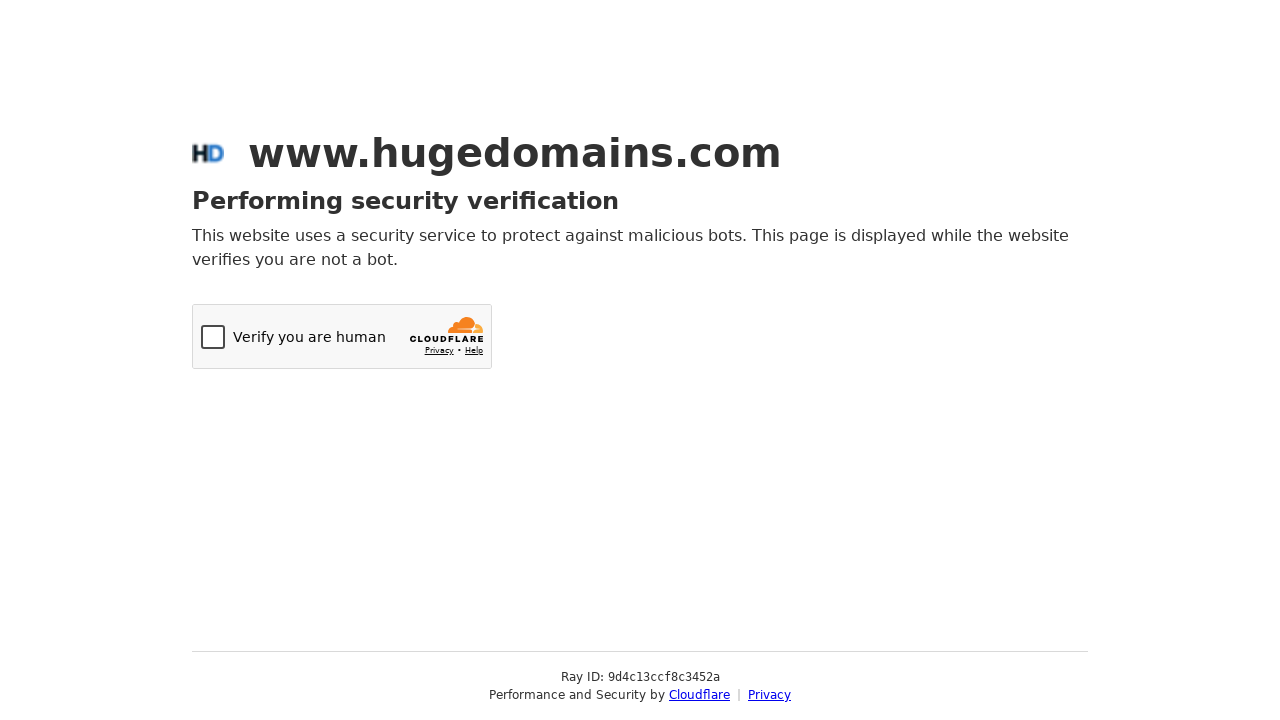

Scrolled horizontally right by 500px (iteration 44/60)
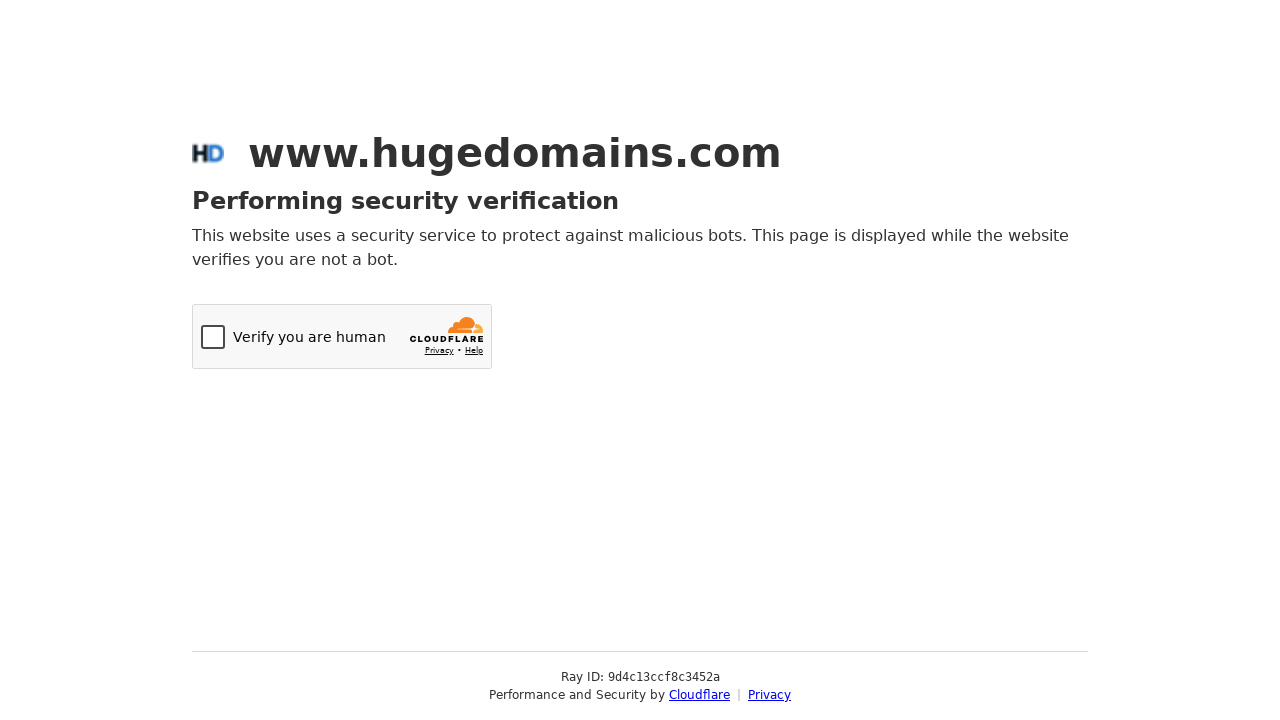

Waited 1 second after horizontal scroll (iteration 44/60)
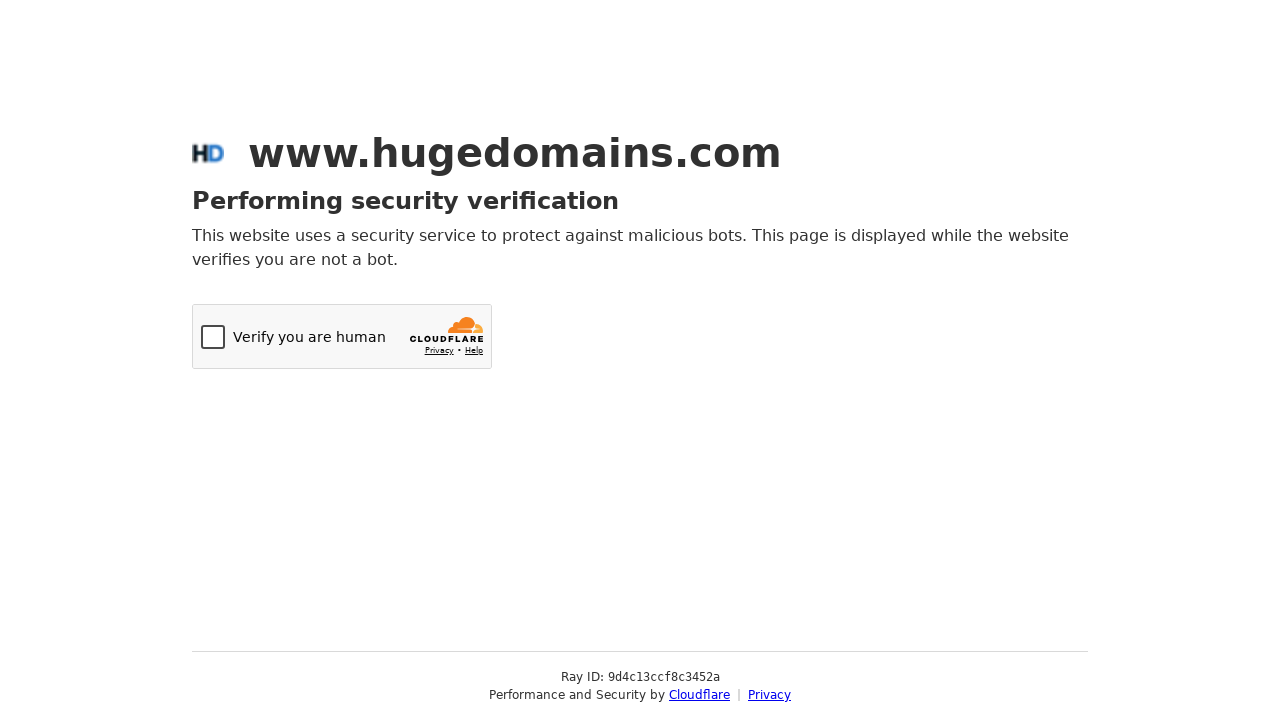

Scrolled horizontally right by 500px (iteration 45/60)
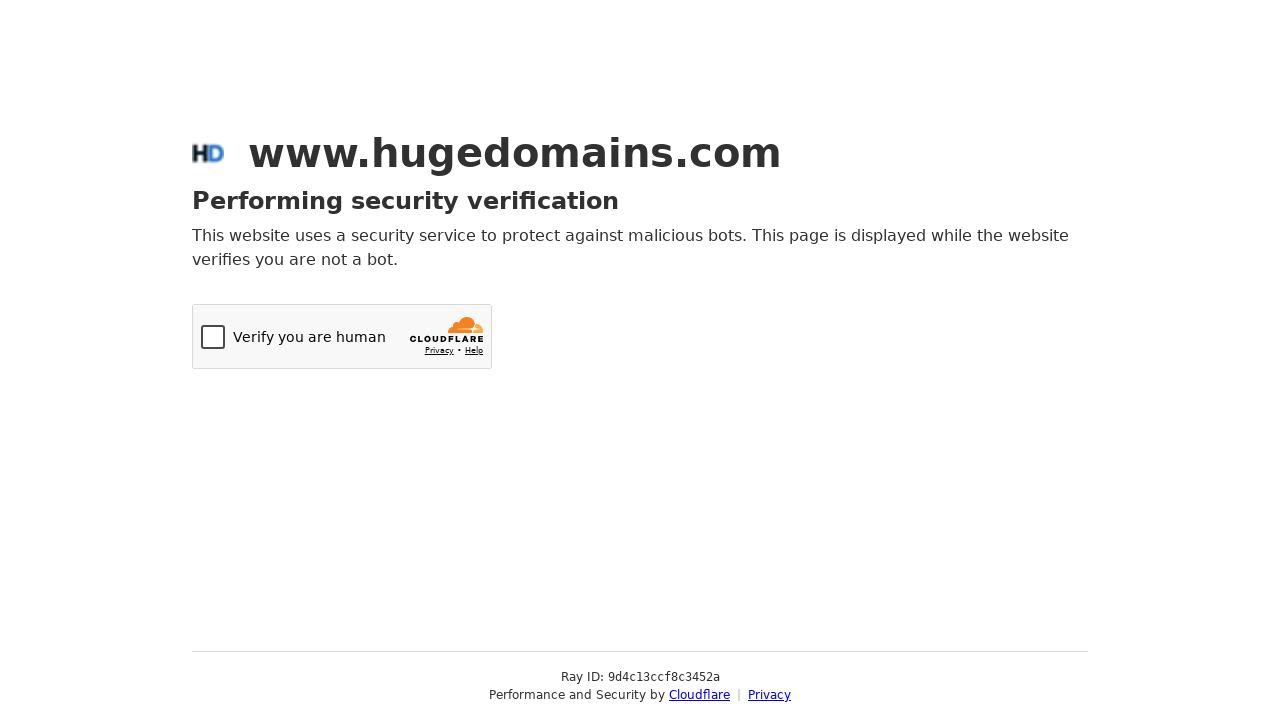

Waited 1 second after horizontal scroll (iteration 45/60)
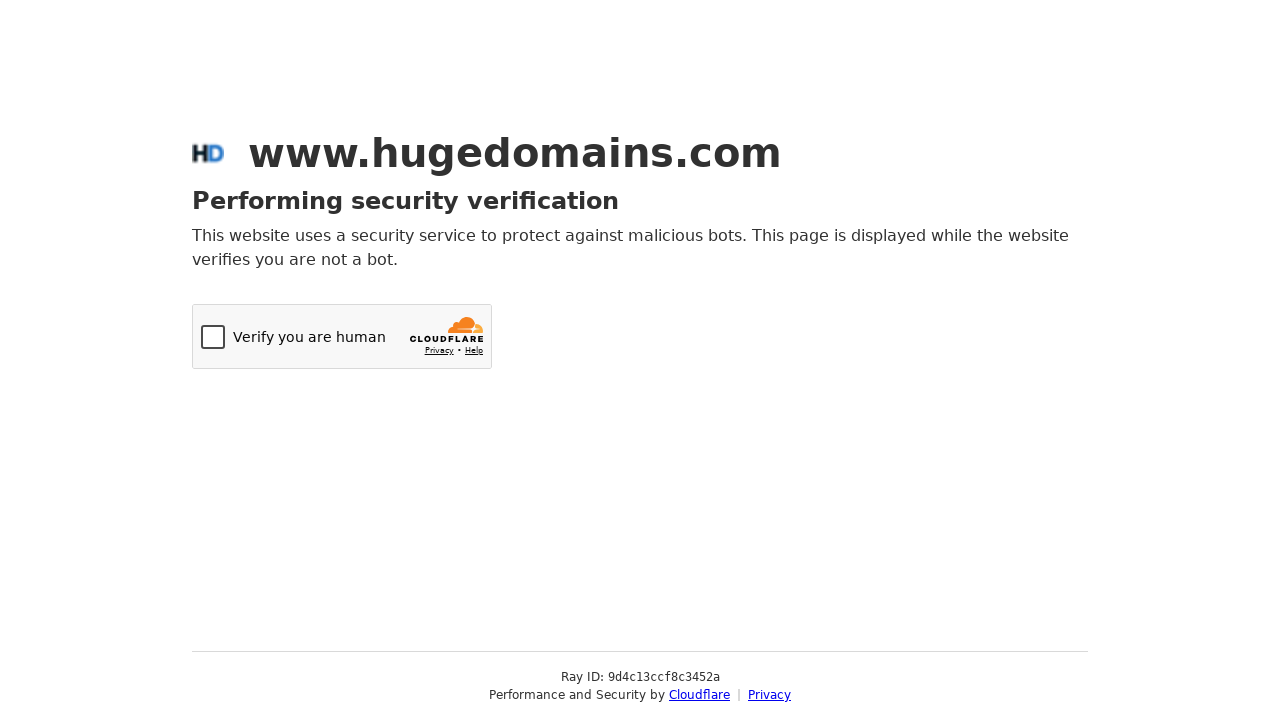

Scrolled horizontally right by 500px (iteration 46/60)
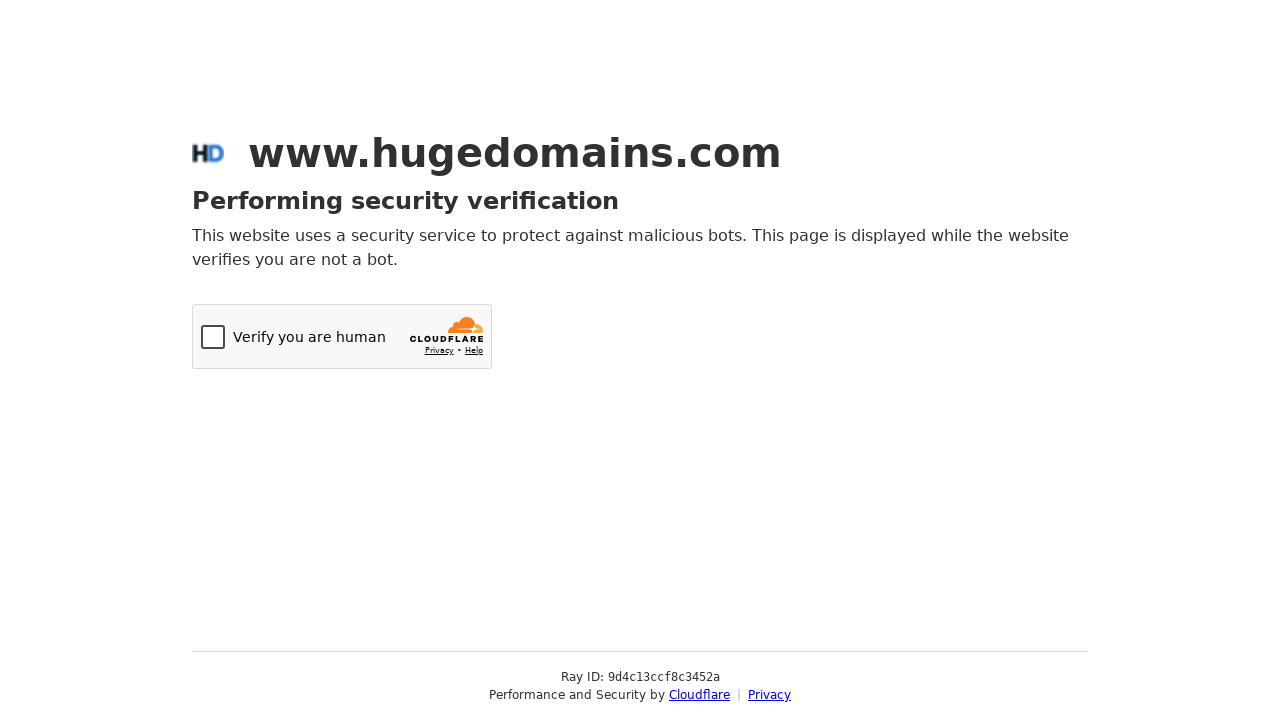

Waited 1 second after horizontal scroll (iteration 46/60)
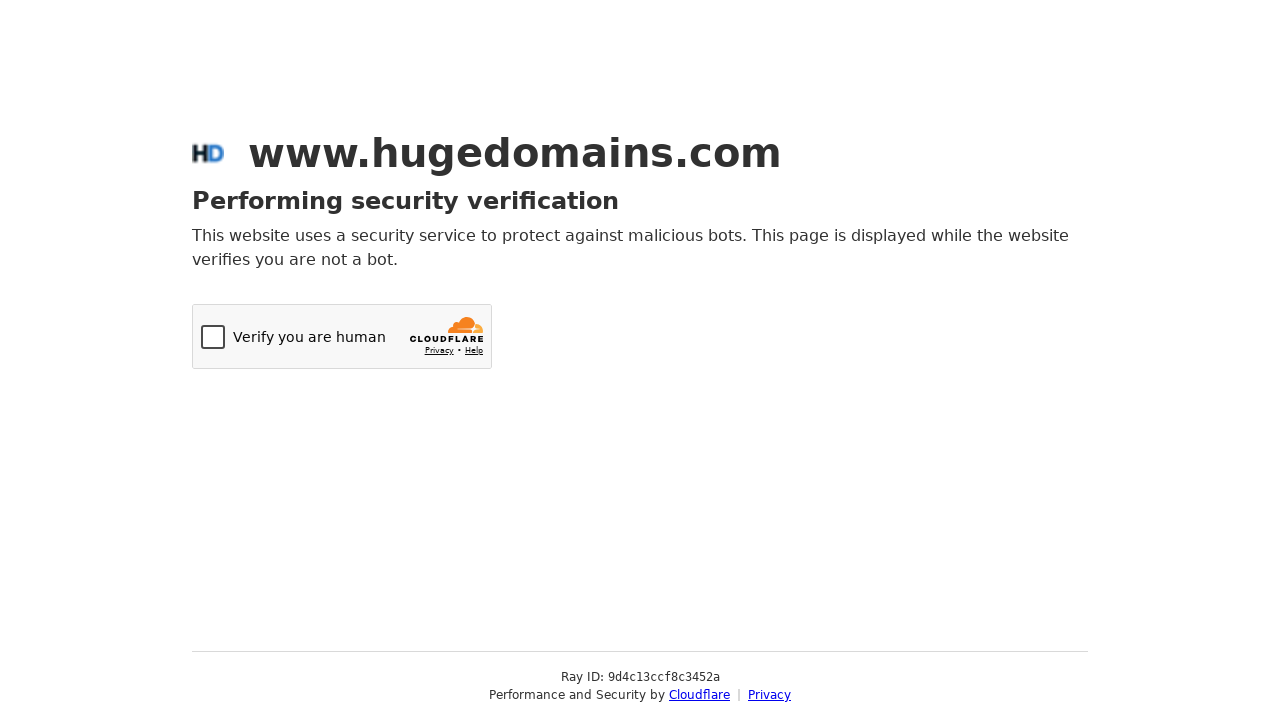

Scrolled horizontally right by 500px (iteration 47/60)
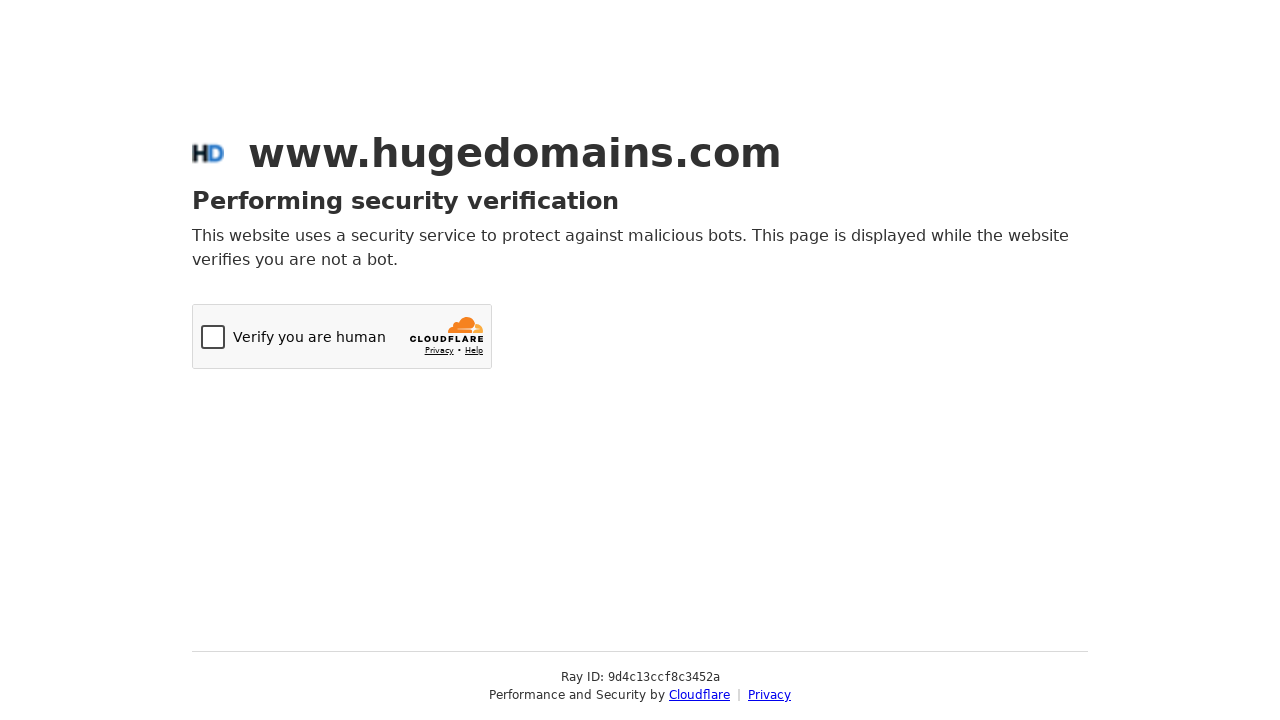

Waited 1 second after horizontal scroll (iteration 47/60)
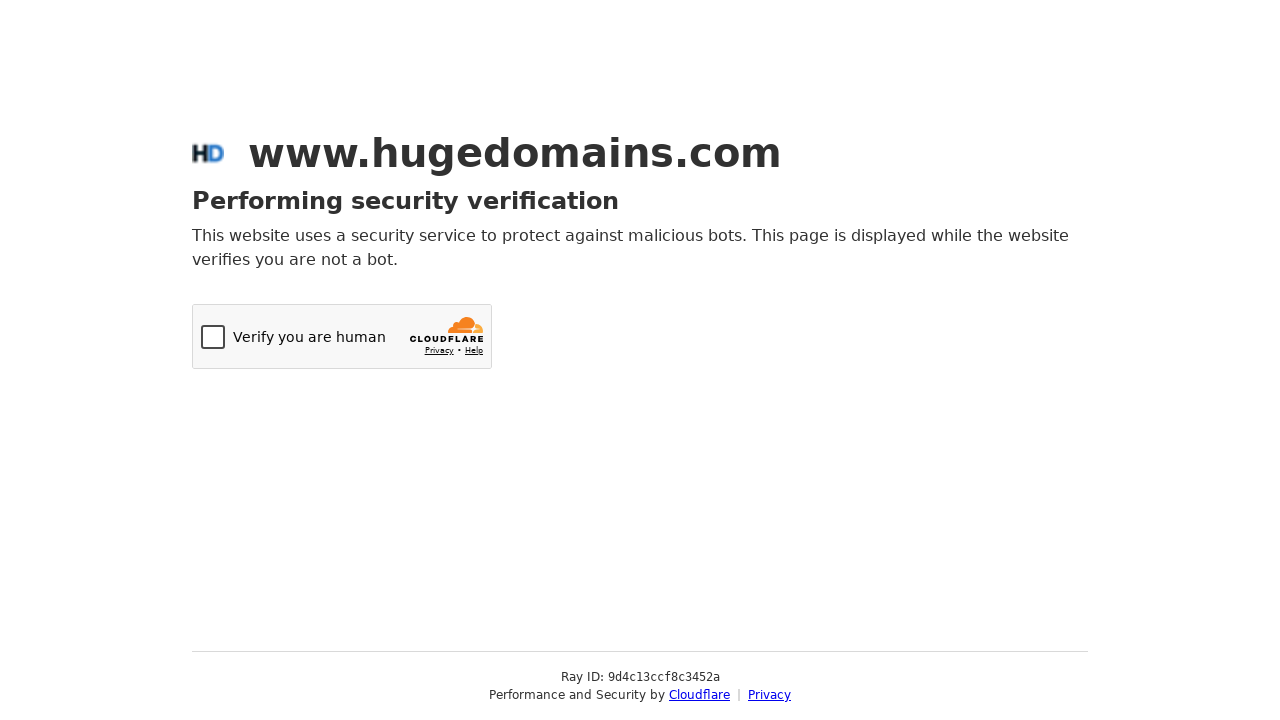

Scrolled horizontally right by 500px (iteration 48/60)
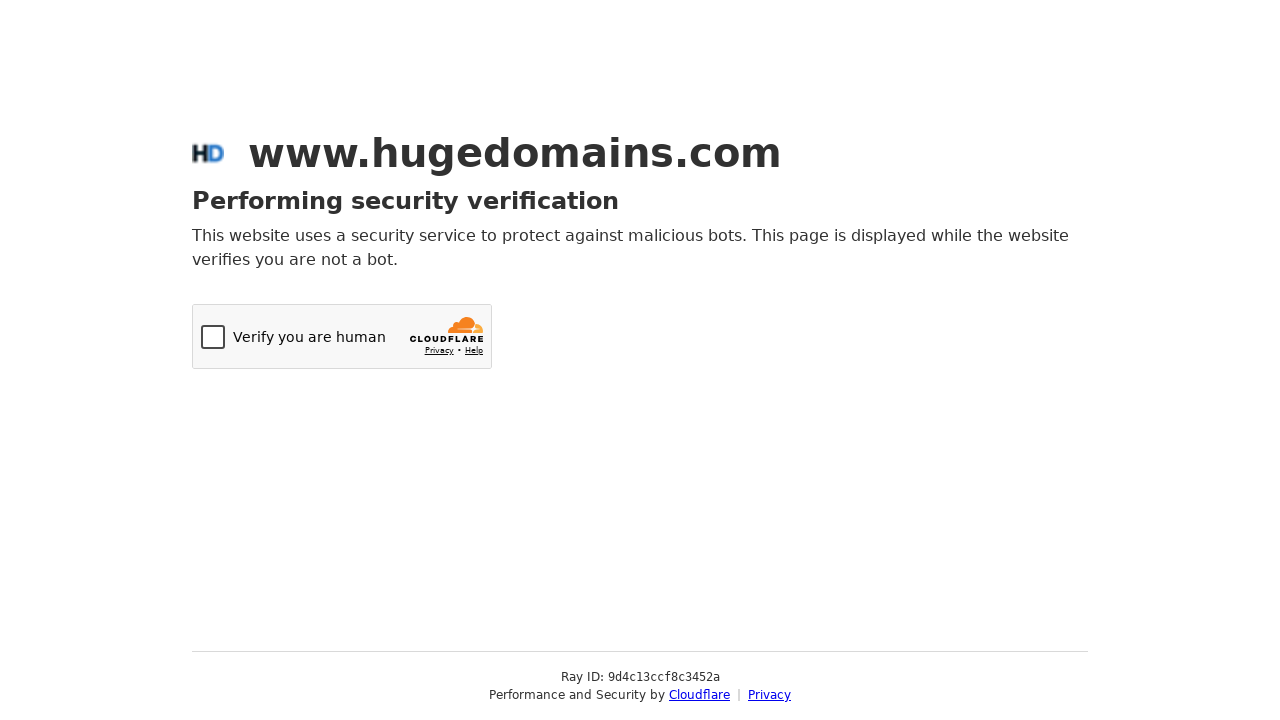

Waited 1 second after horizontal scroll (iteration 48/60)
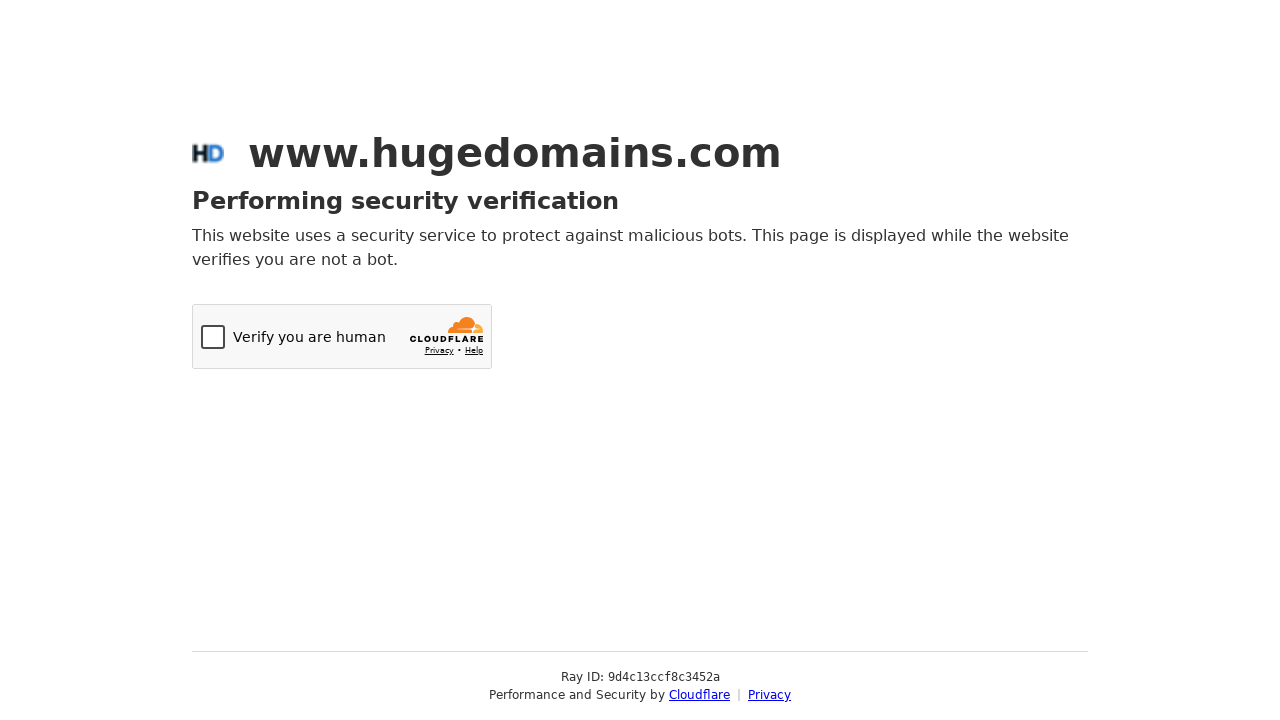

Scrolled horizontally right by 500px (iteration 49/60)
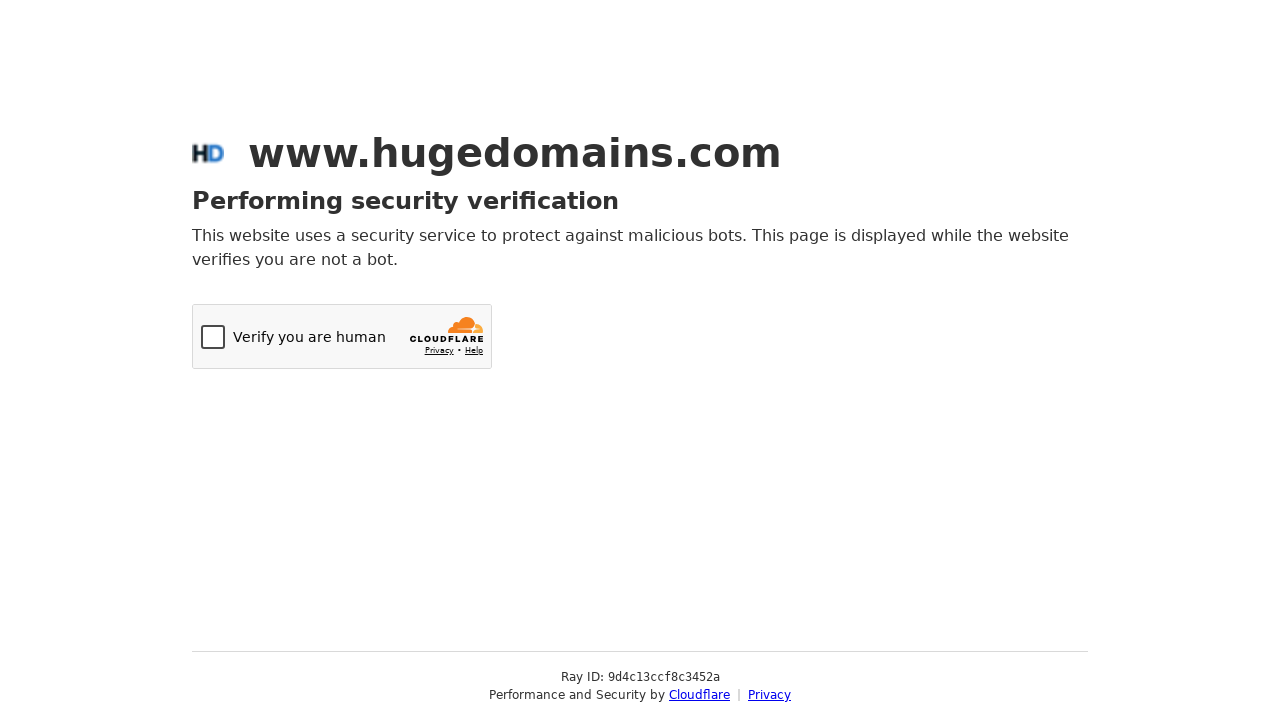

Waited 1 second after horizontal scroll (iteration 49/60)
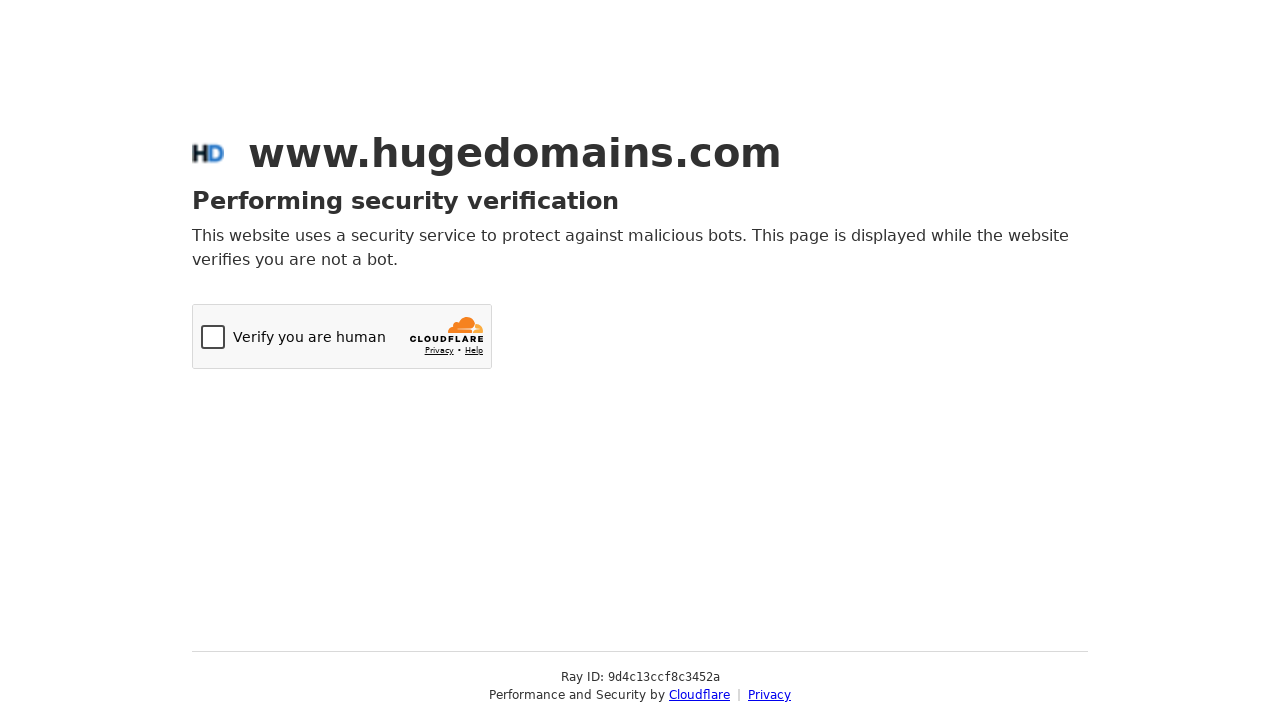

Scrolled horizontally right by 500px (iteration 50/60)
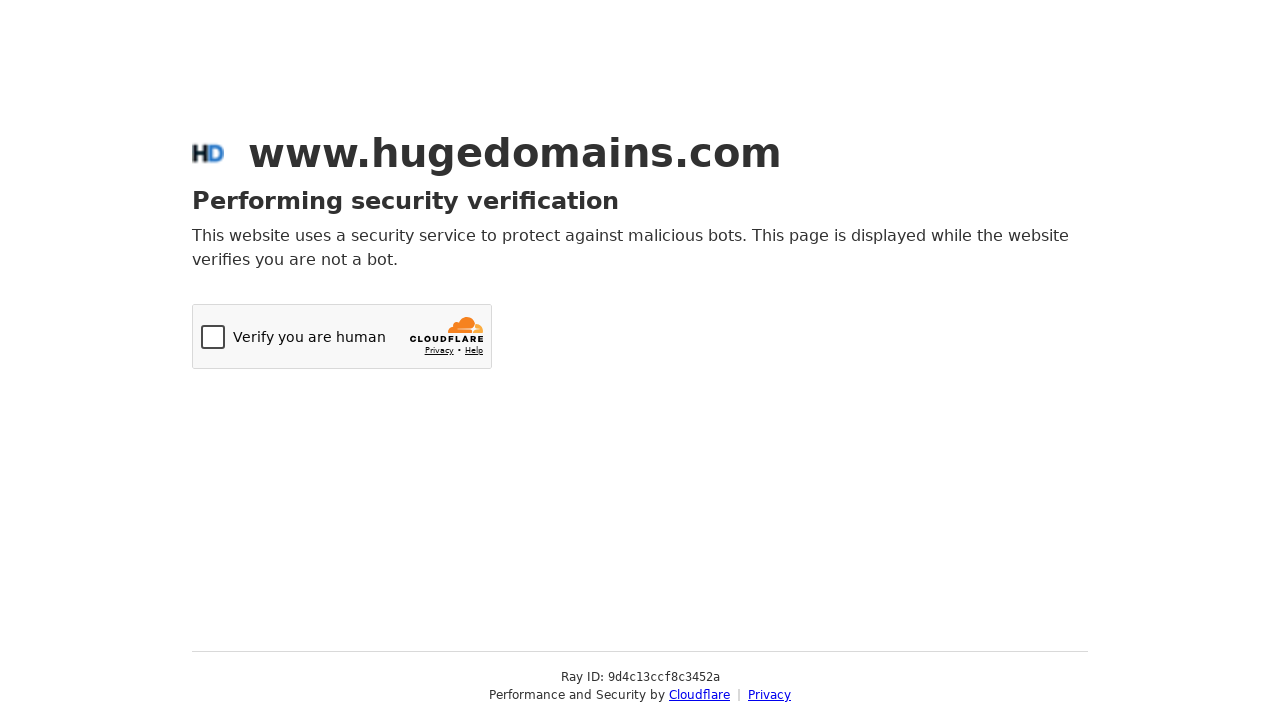

Waited 1 second after horizontal scroll (iteration 50/60)
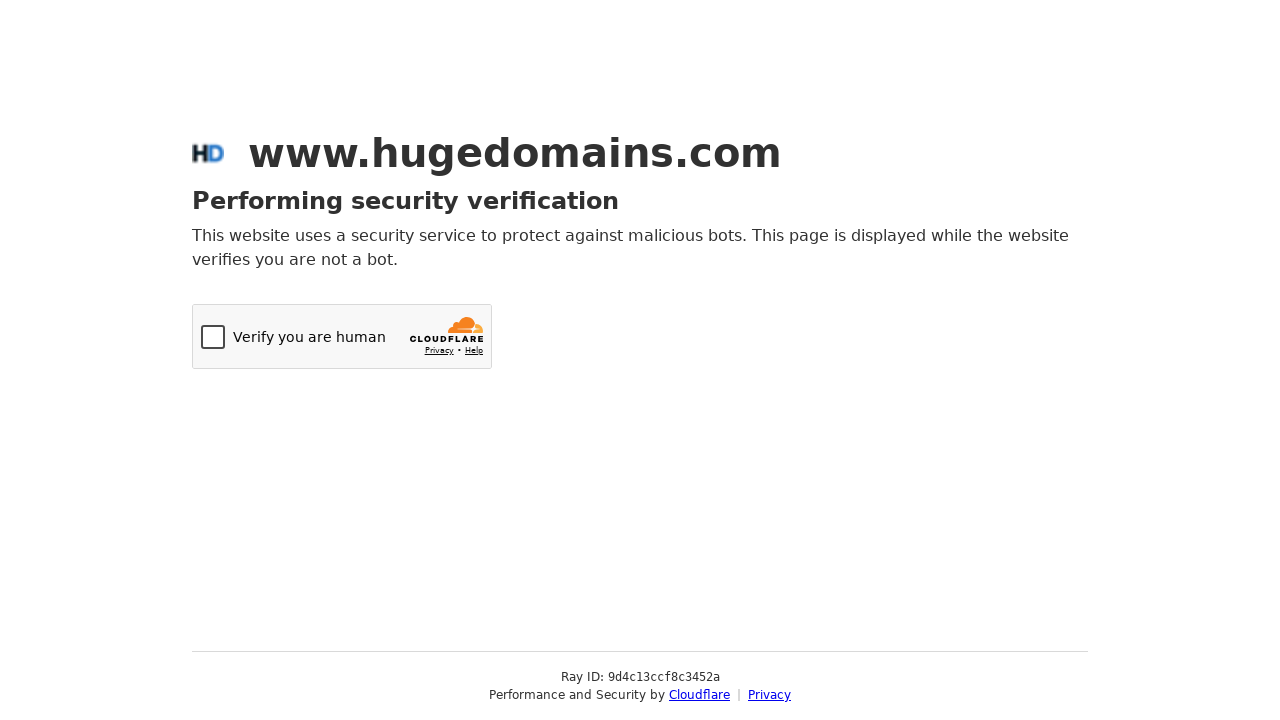

Scrolled horizontally right by 500px (iteration 51/60)
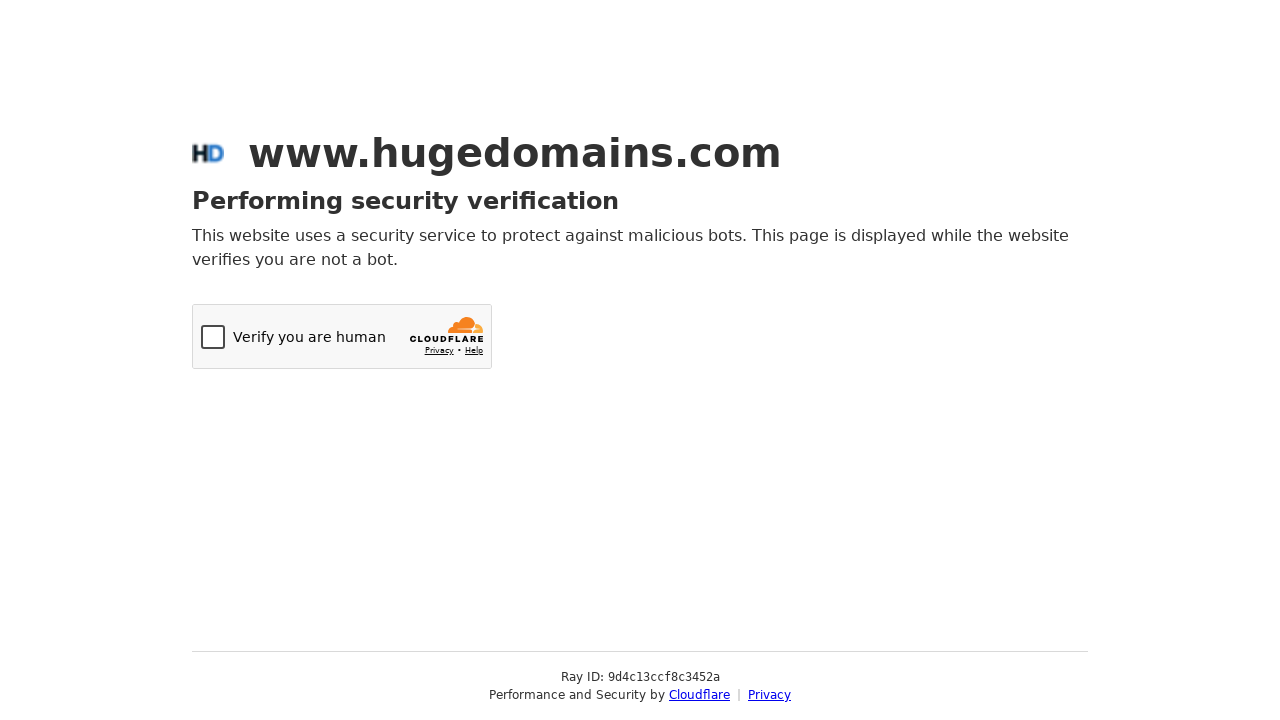

Waited 1 second after horizontal scroll (iteration 51/60)
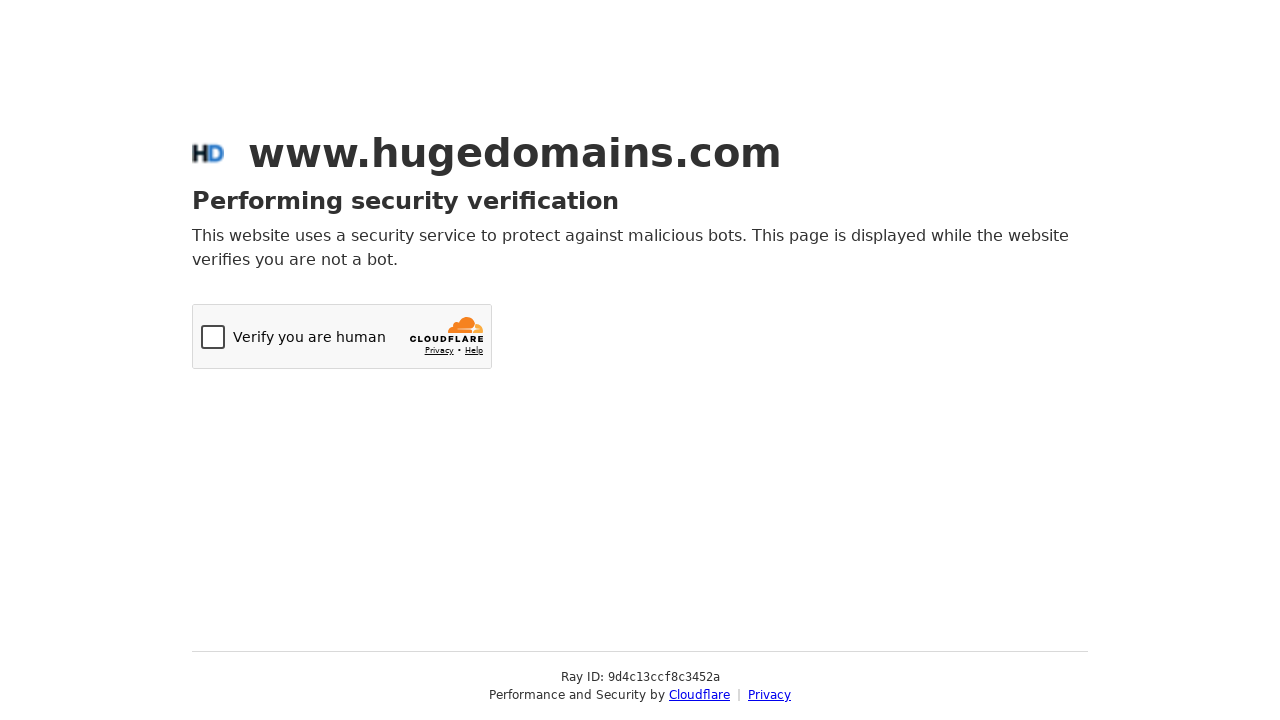

Scrolled horizontally right by 500px (iteration 52/60)
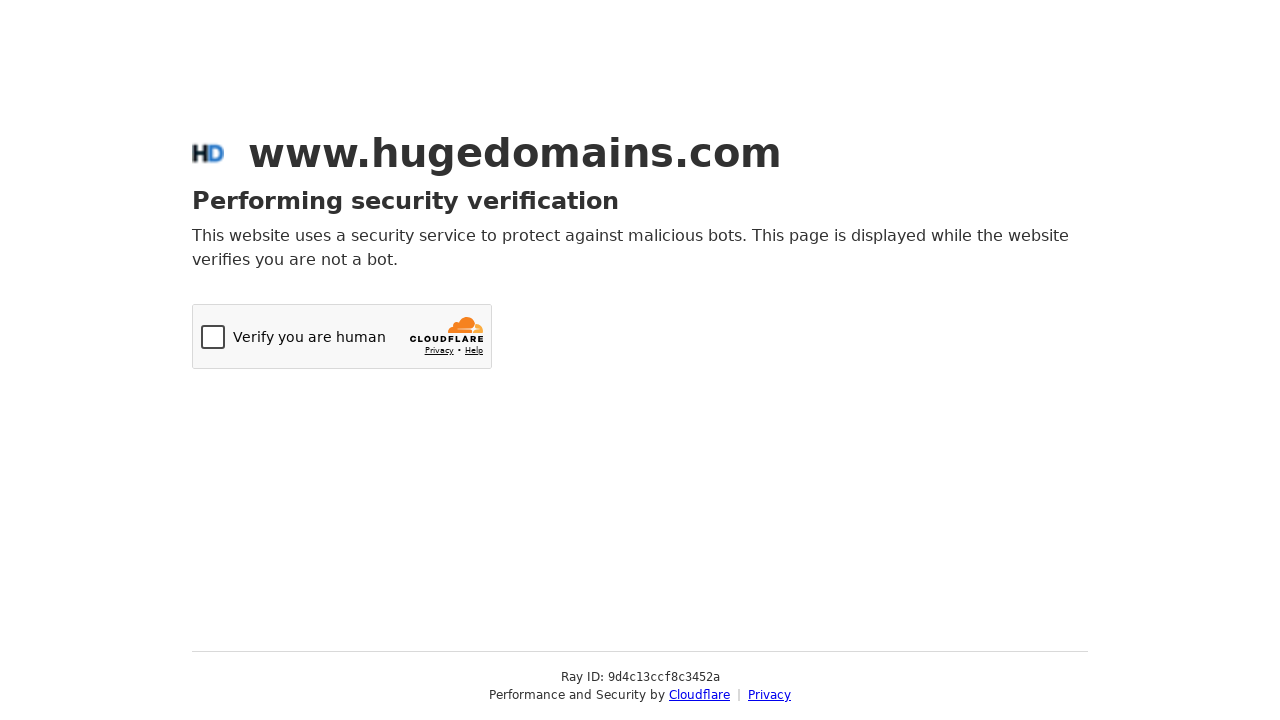

Waited 1 second after horizontal scroll (iteration 52/60)
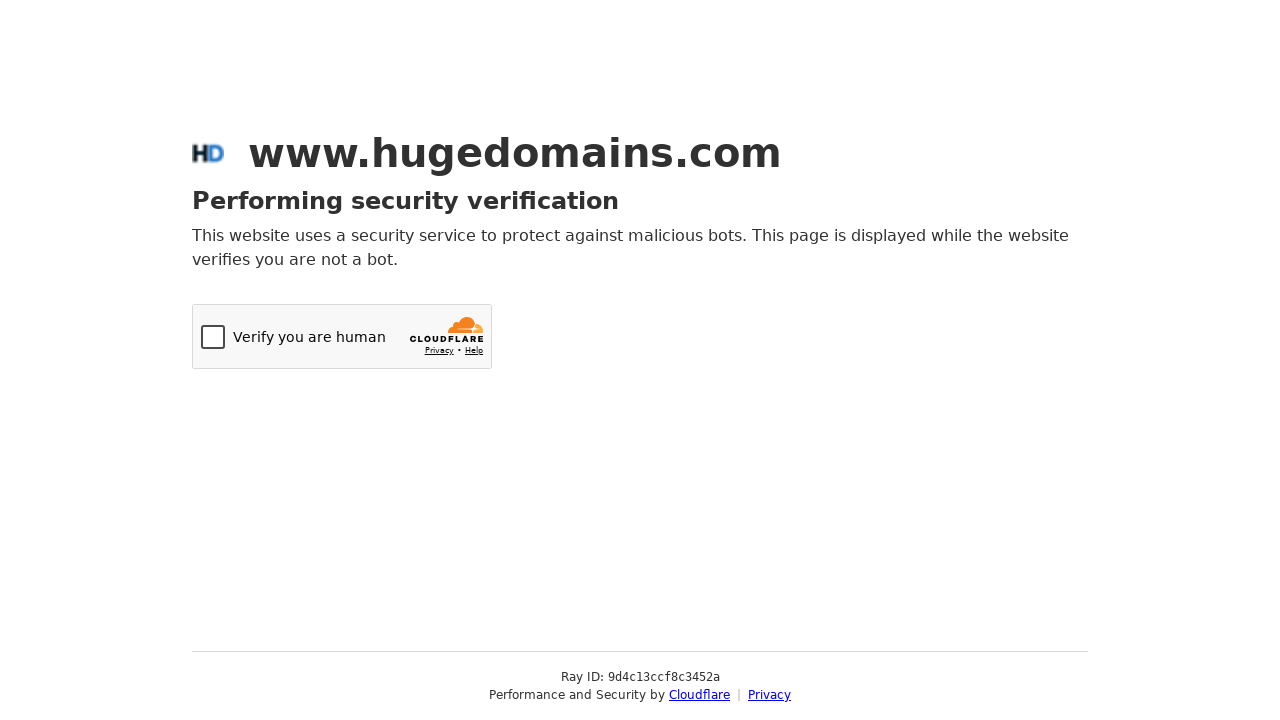

Scrolled horizontally right by 500px (iteration 53/60)
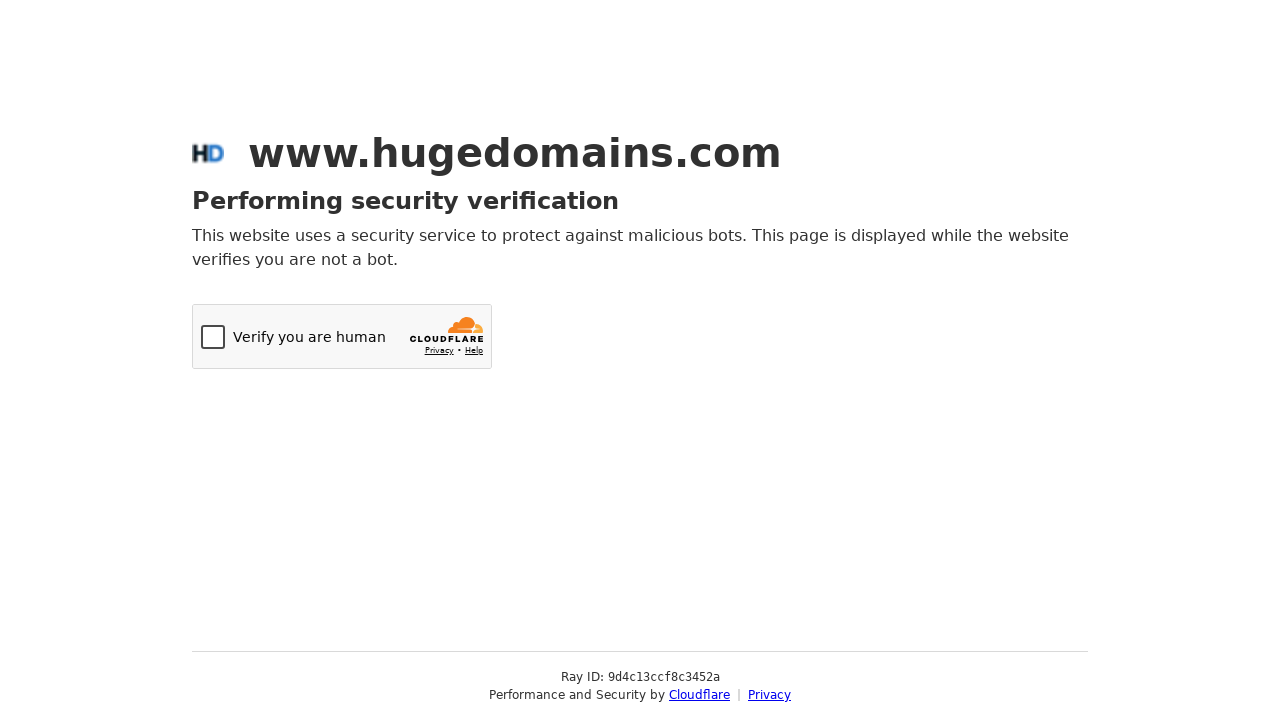

Waited 1 second after horizontal scroll (iteration 53/60)
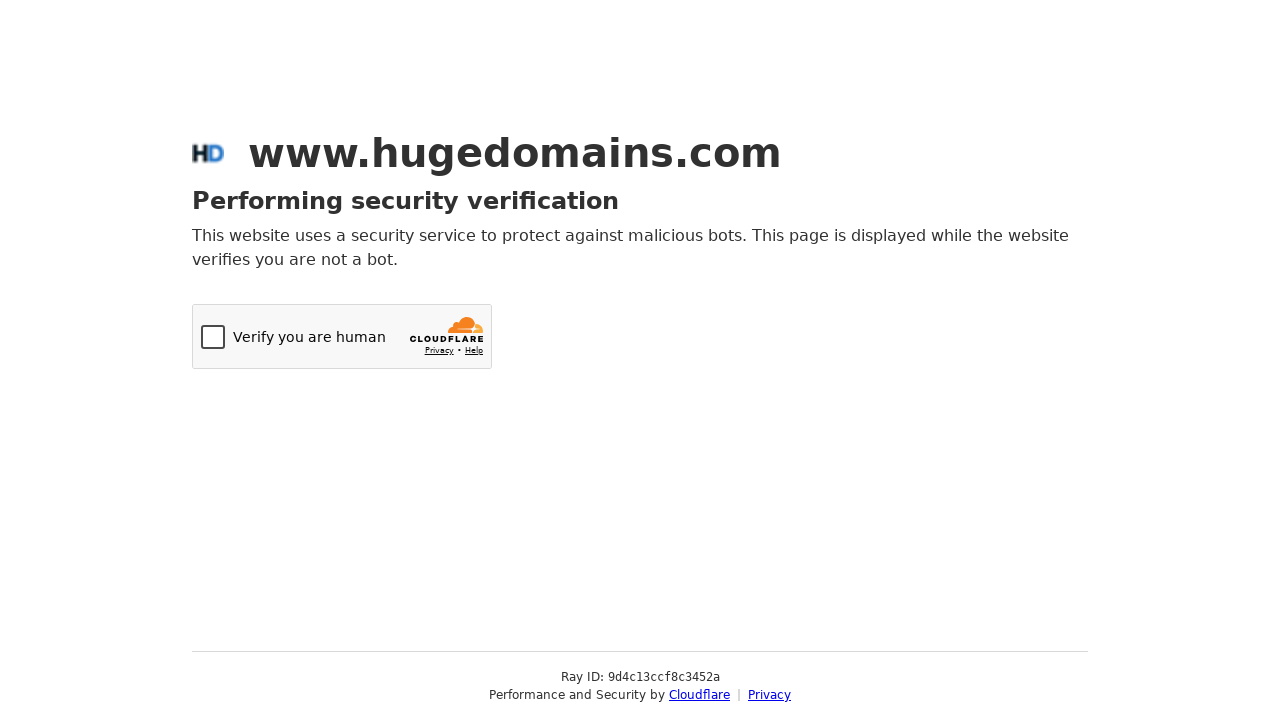

Scrolled horizontally right by 500px (iteration 54/60)
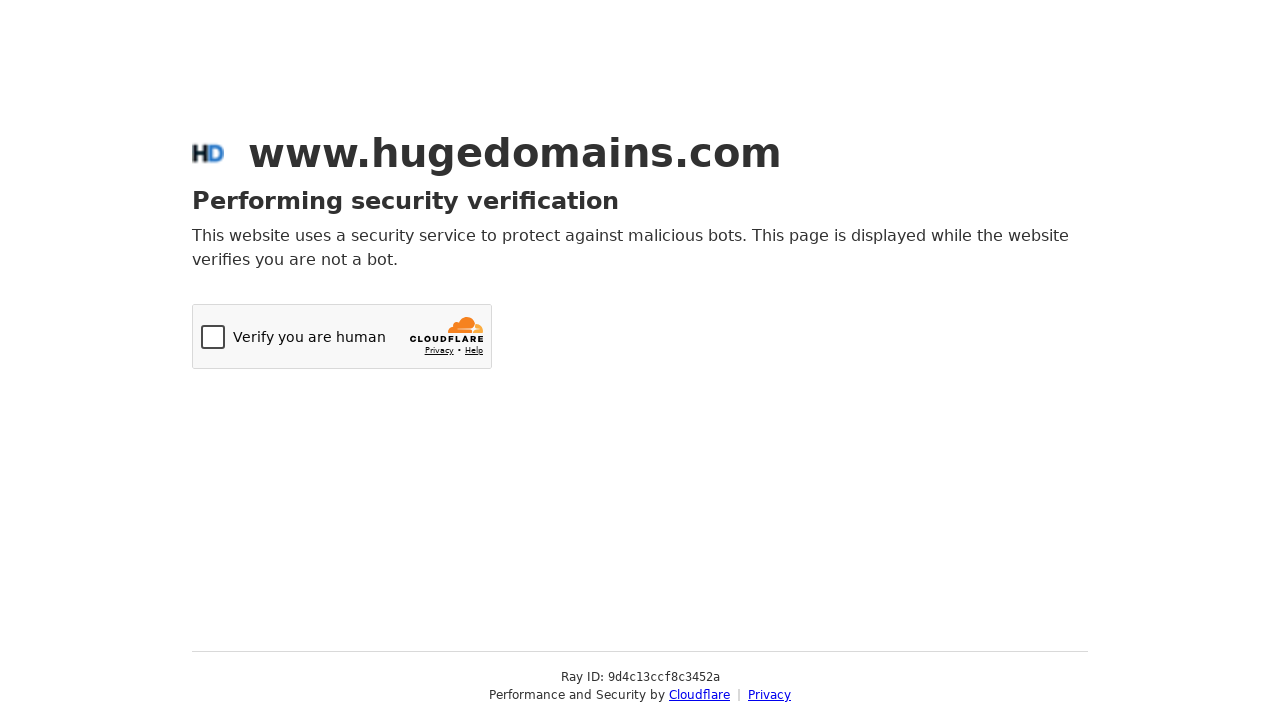

Waited 1 second after horizontal scroll (iteration 54/60)
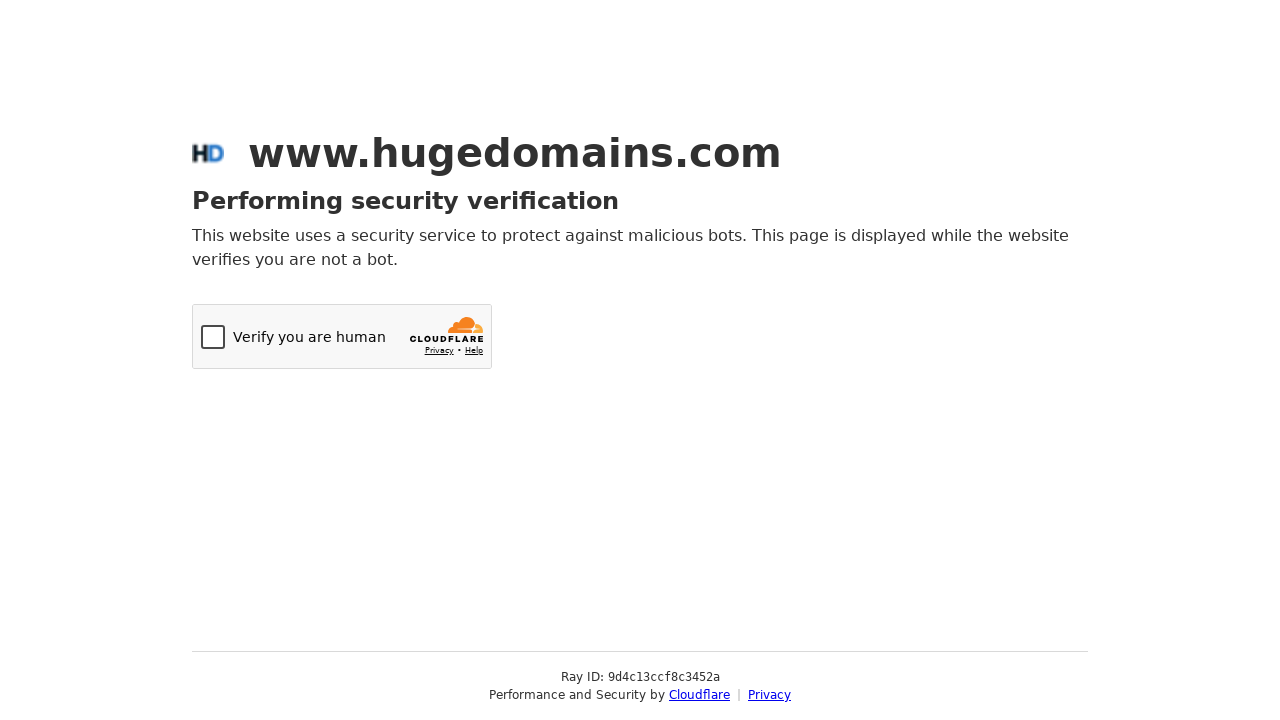

Scrolled horizontally right by 500px (iteration 55/60)
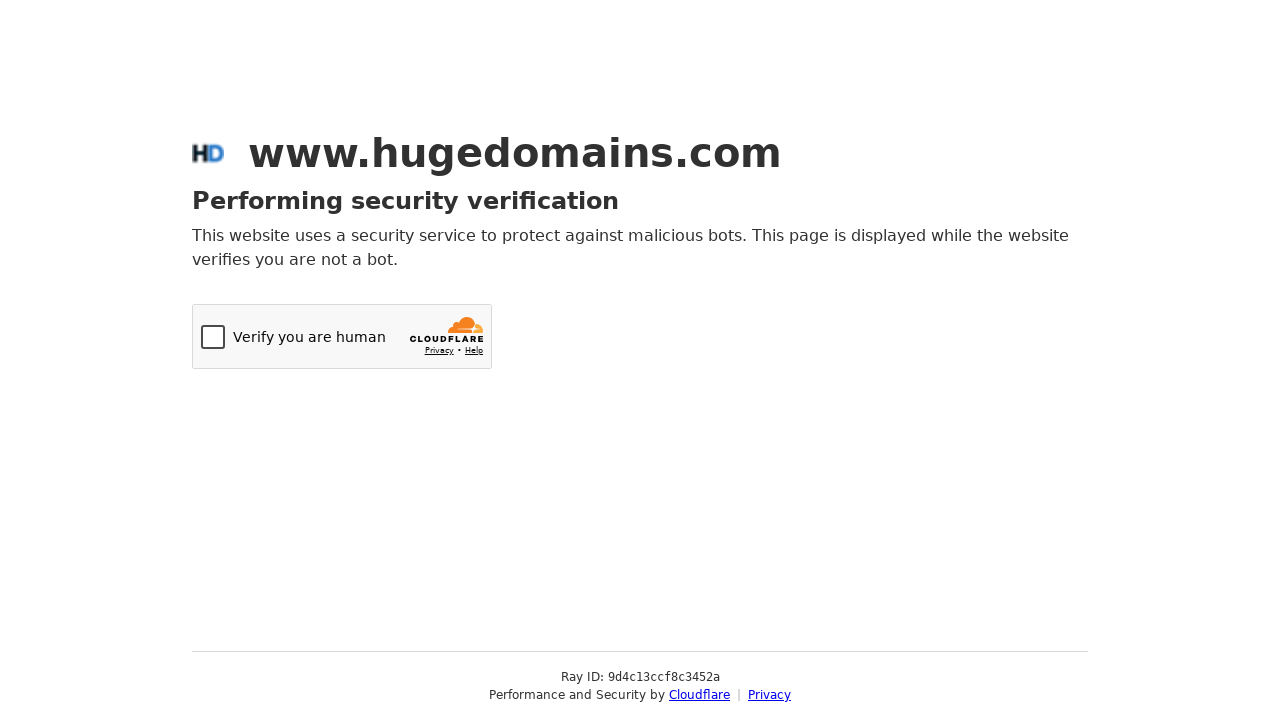

Waited 1 second after horizontal scroll (iteration 55/60)
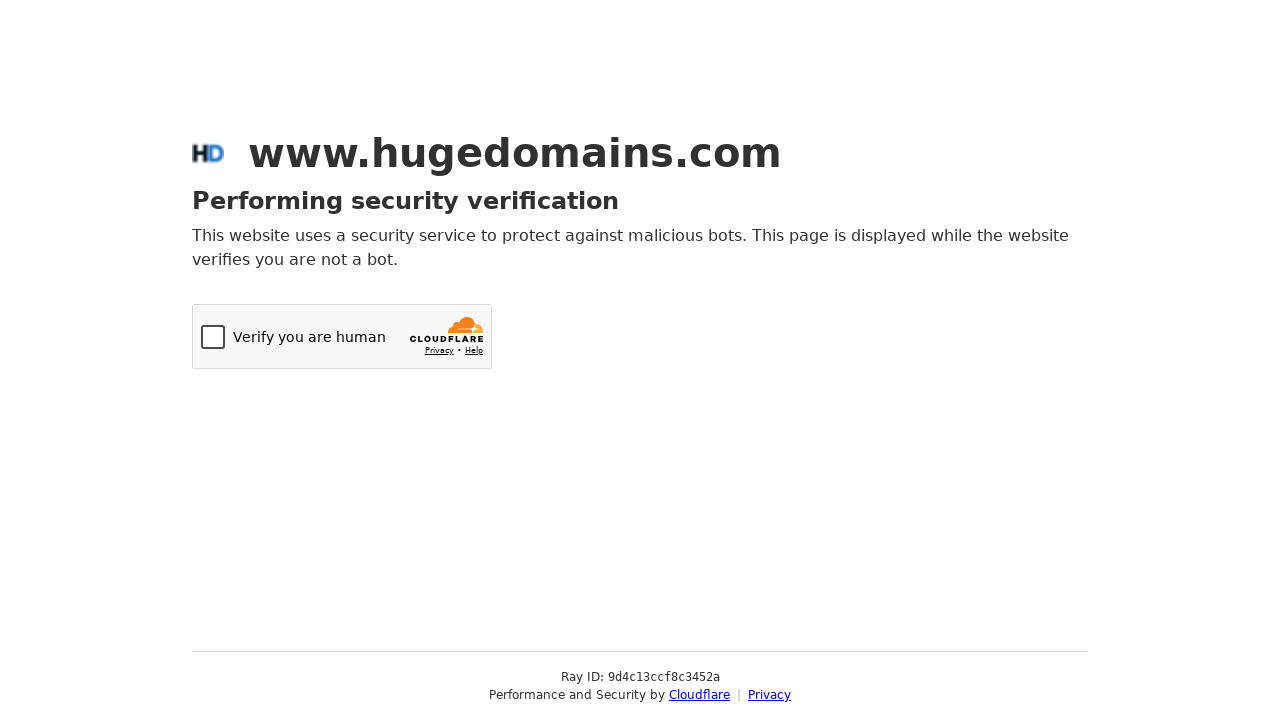

Scrolled horizontally right by 500px (iteration 56/60)
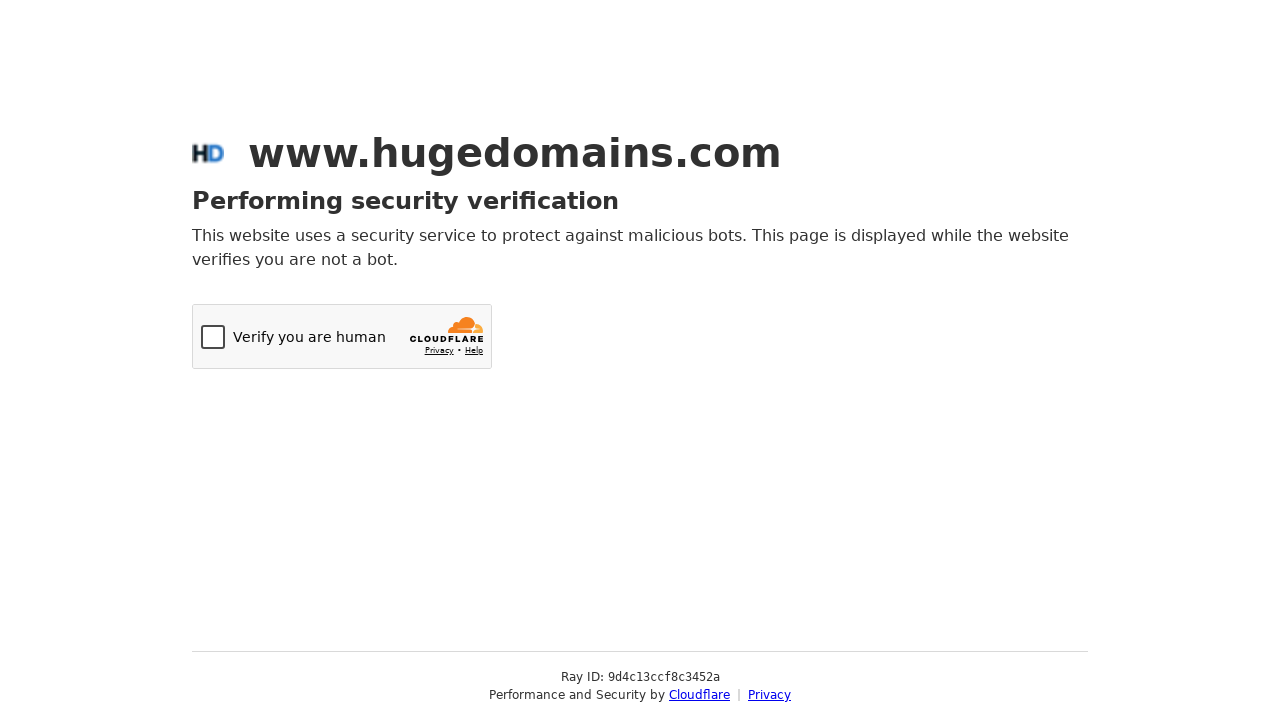

Waited 1 second after horizontal scroll (iteration 56/60)
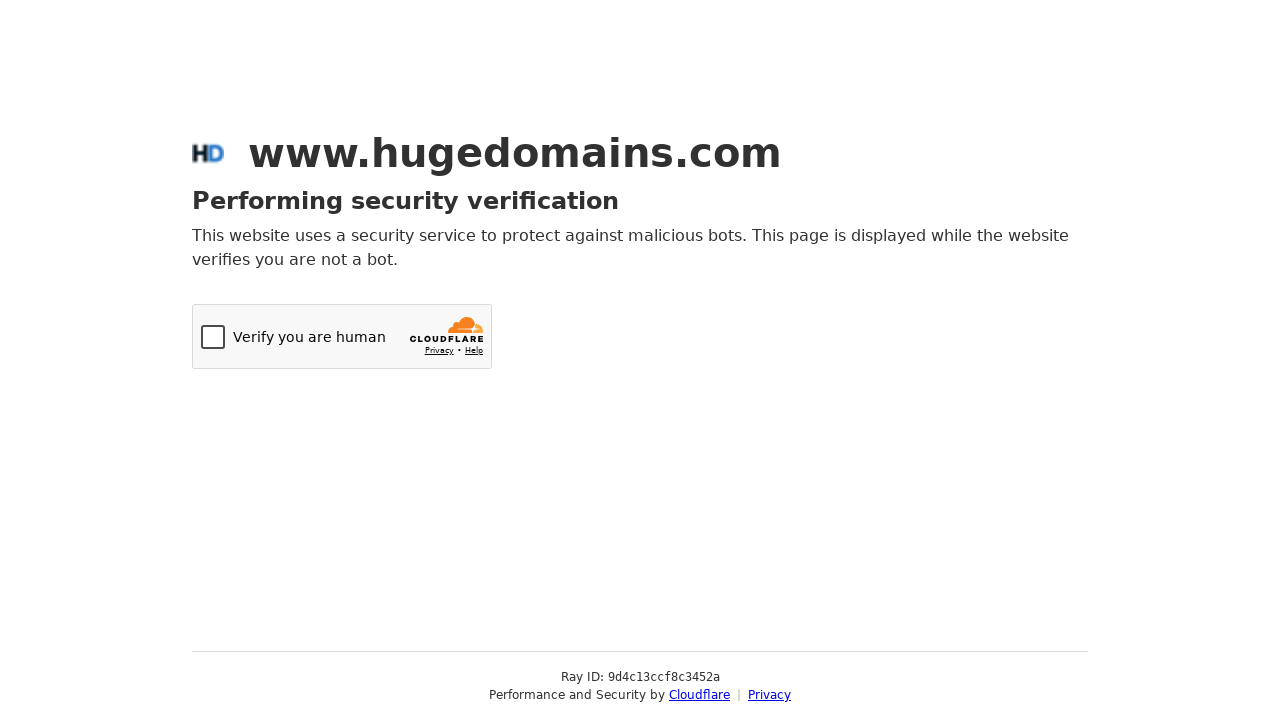

Scrolled horizontally right by 500px (iteration 57/60)
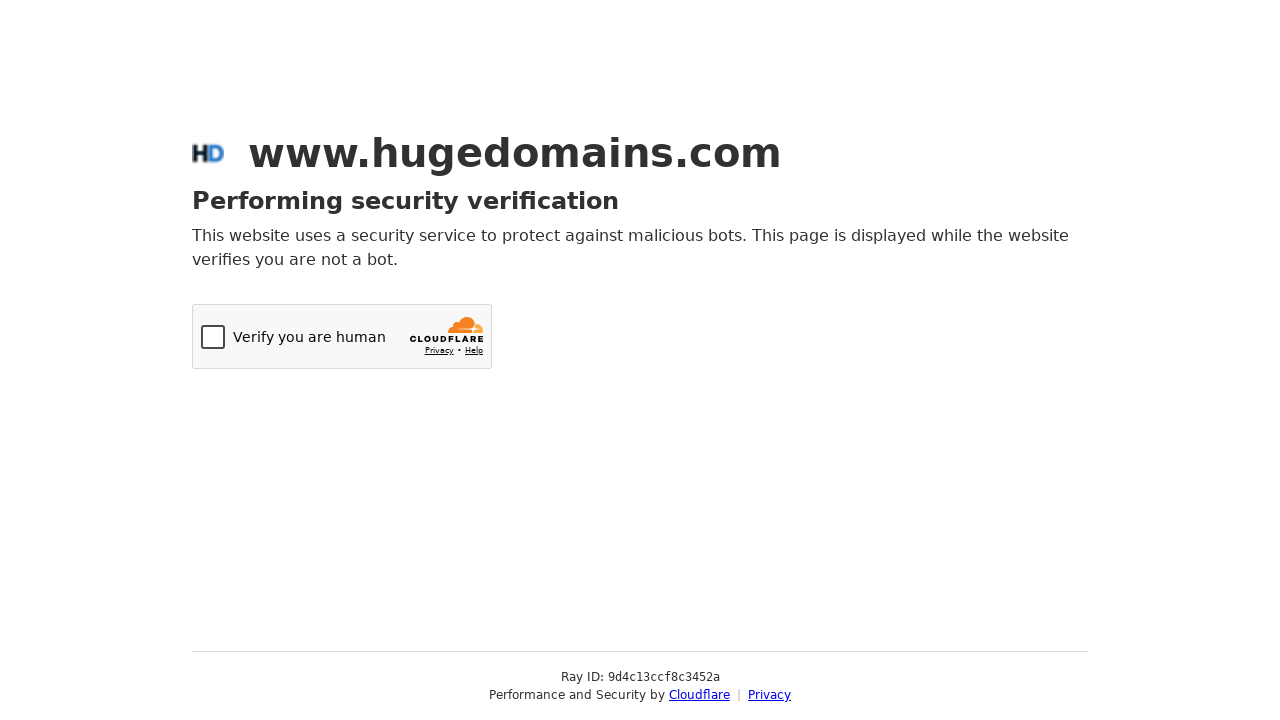

Waited 1 second after horizontal scroll (iteration 57/60)
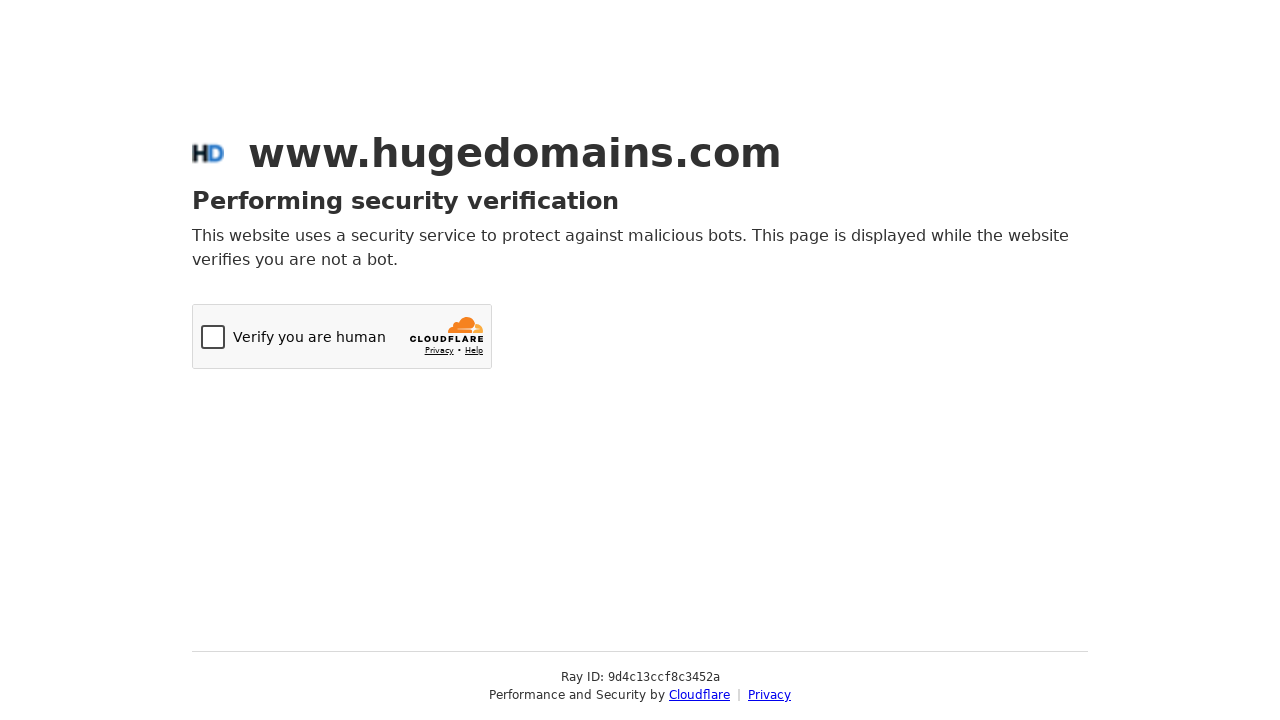

Scrolled horizontally right by 500px (iteration 58/60)
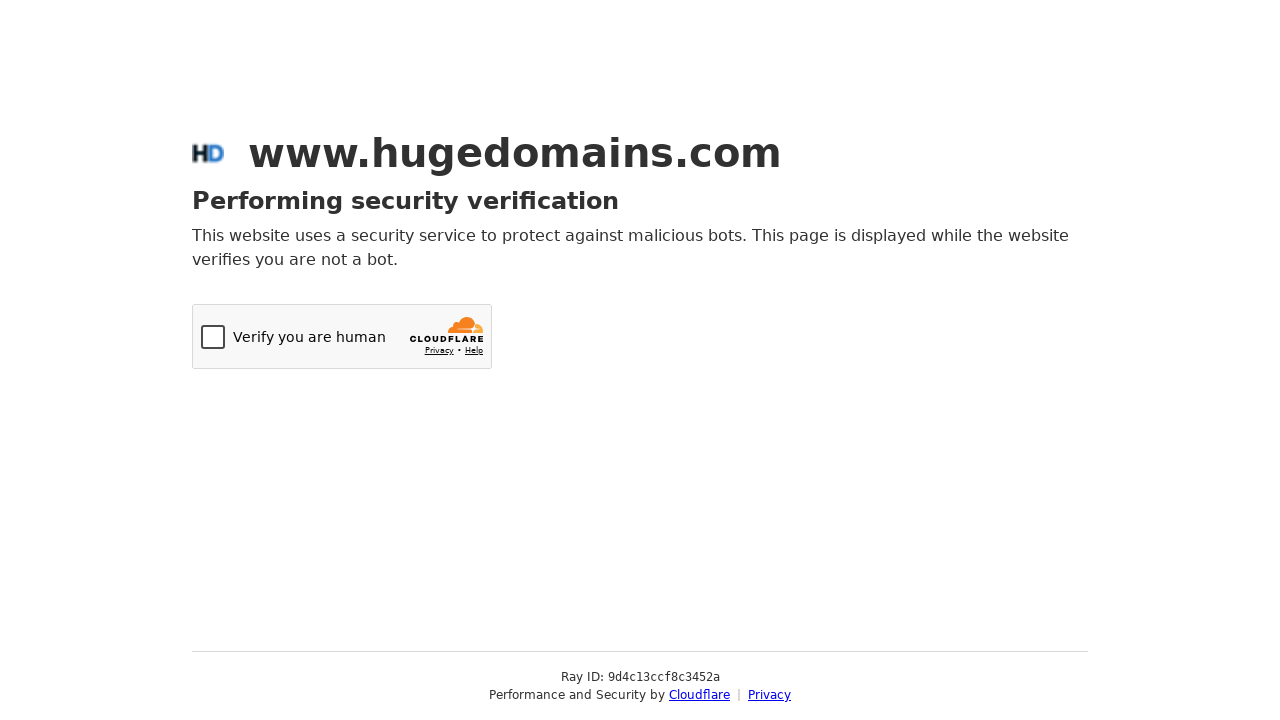

Waited 1 second after horizontal scroll (iteration 58/60)
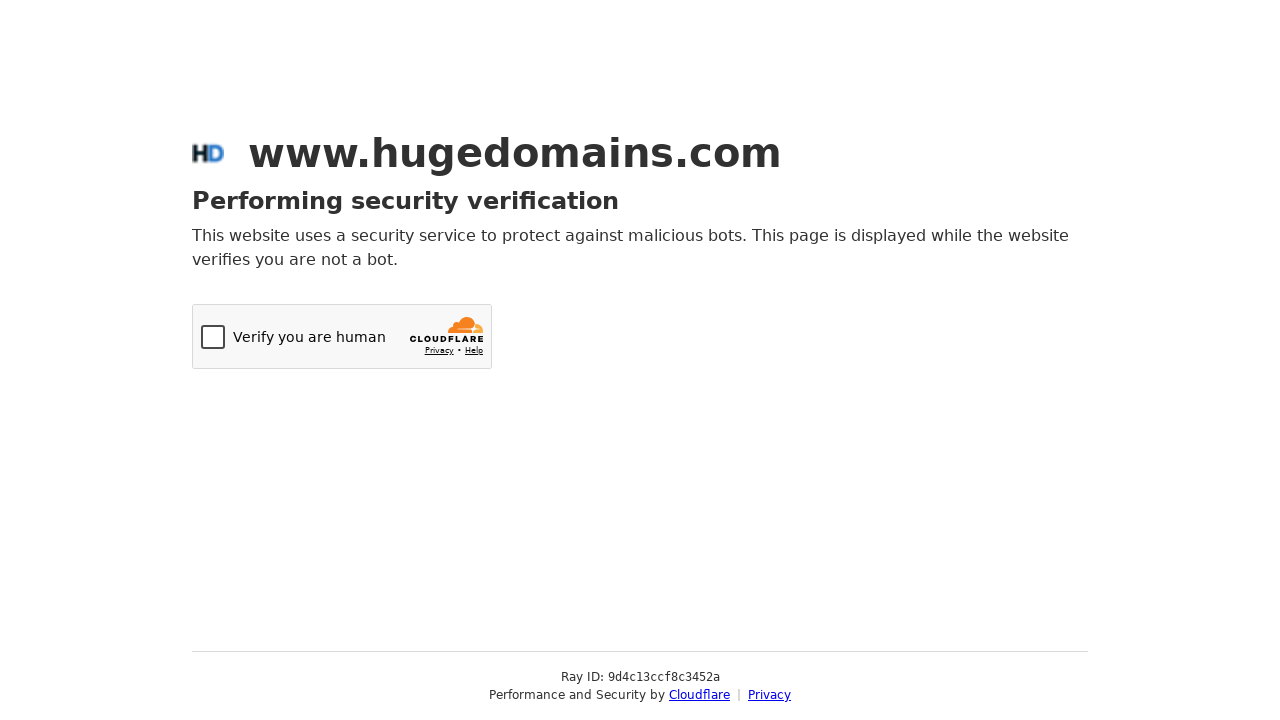

Scrolled horizontally right by 500px (iteration 59/60)
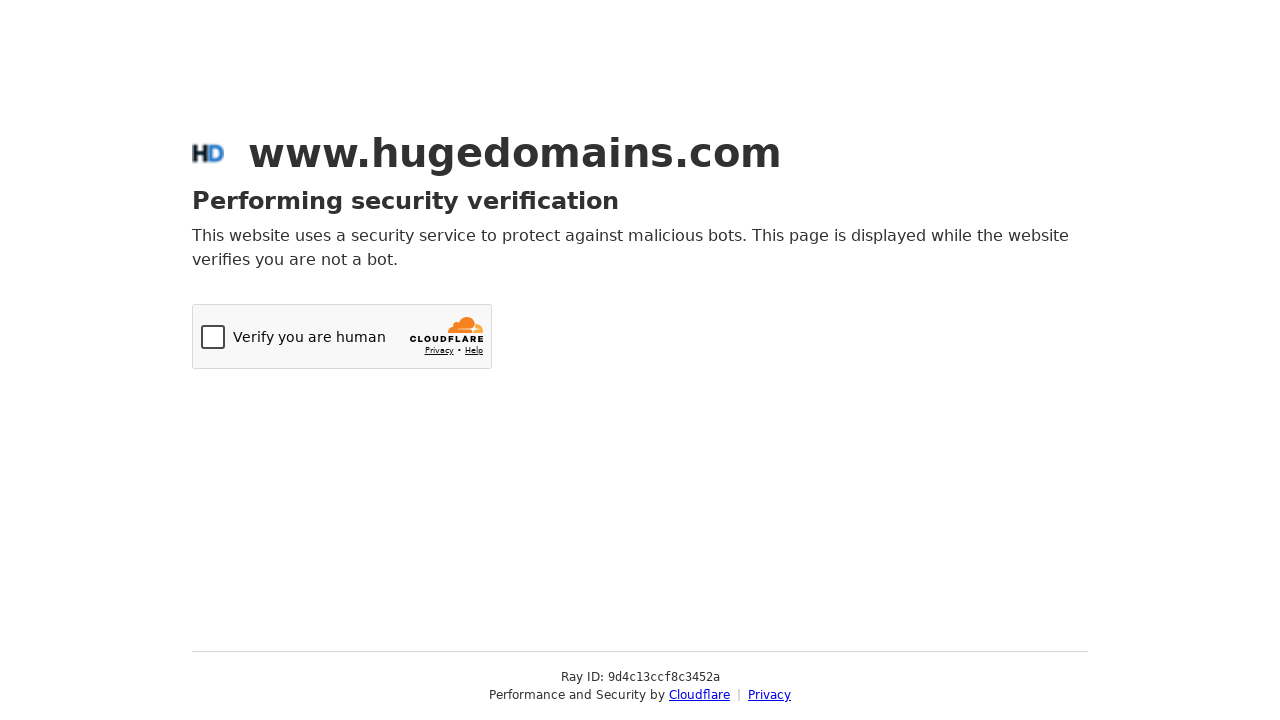

Waited 1 second after horizontal scroll (iteration 59/60)
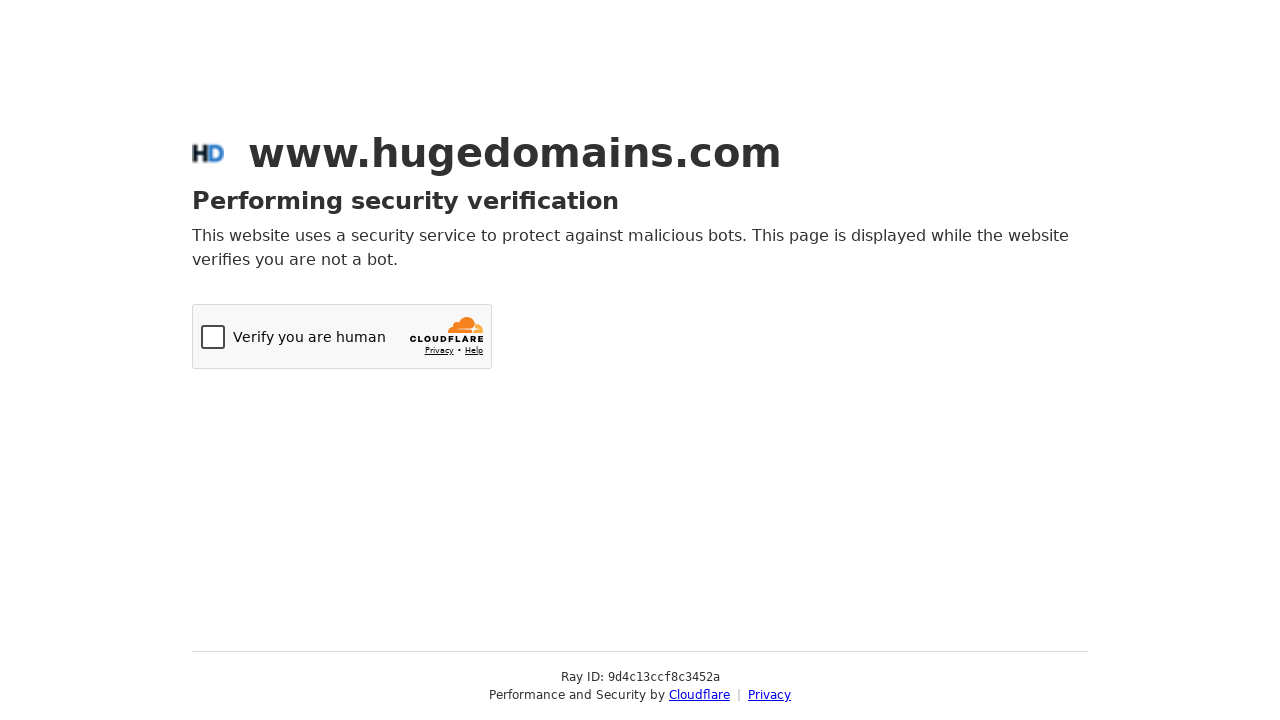

Scrolled horizontally right by 500px (iteration 60/60)
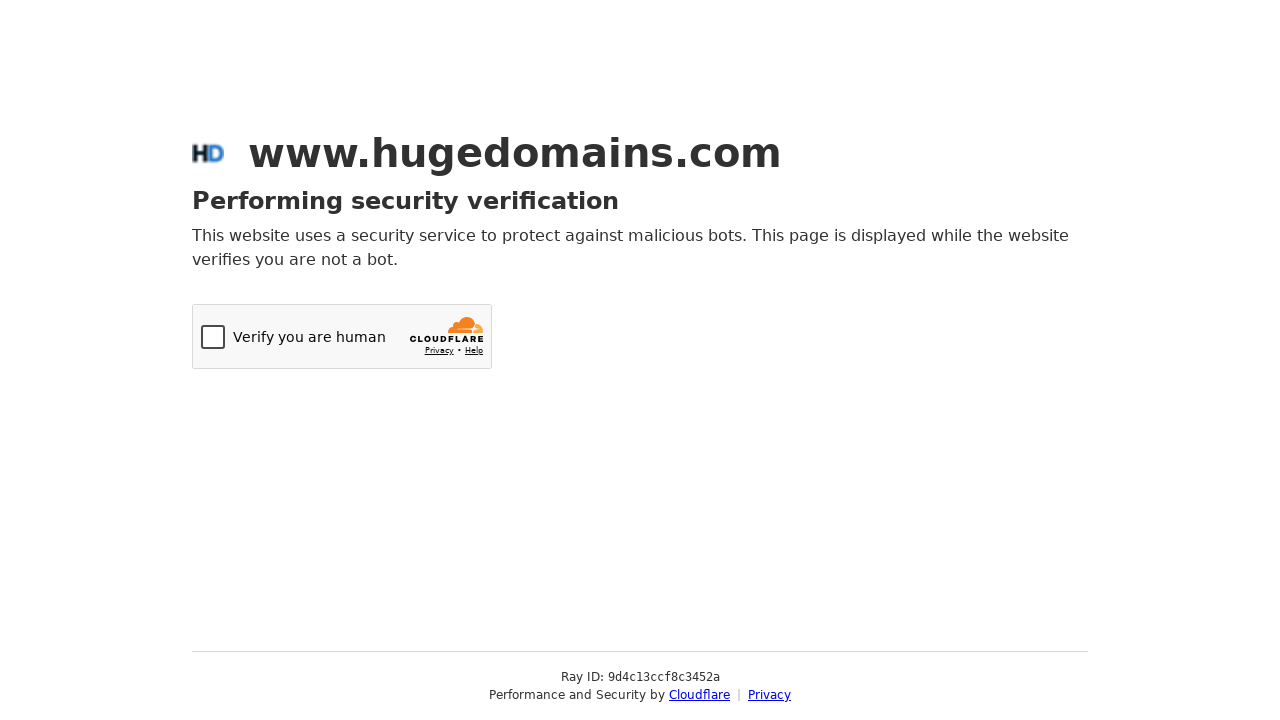

Waited 1 second after horizontal scroll (iteration 60/60)
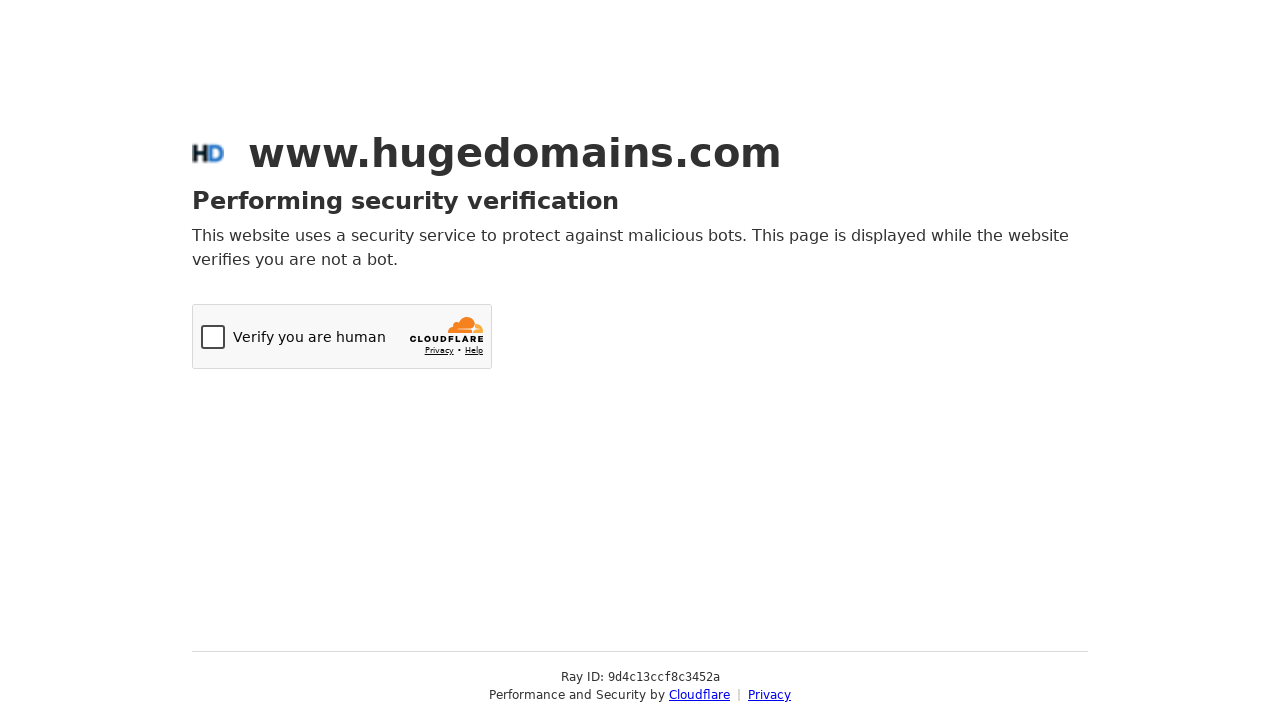

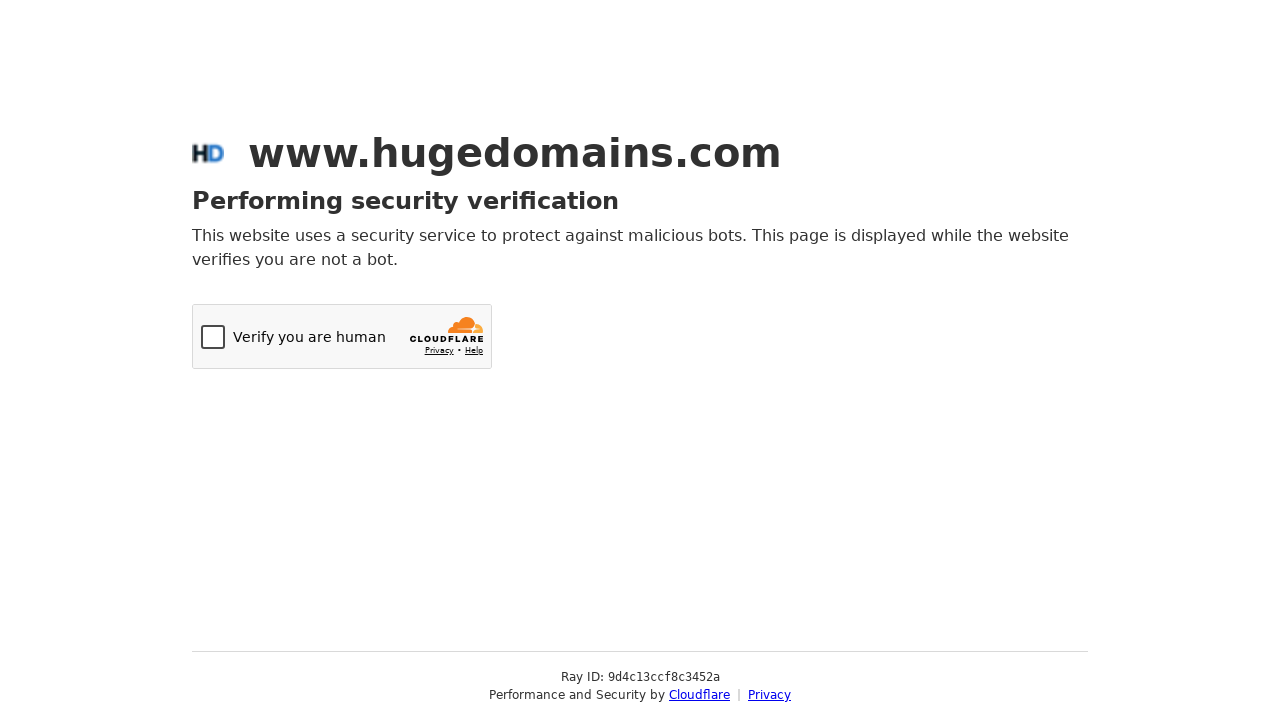